Tests the add/remove elements functionality by adding 100 elements, then removing 50 of them and verifying the remaining count

Starting URL: http://the-internet.herokuapp.com/add_remove_elements/

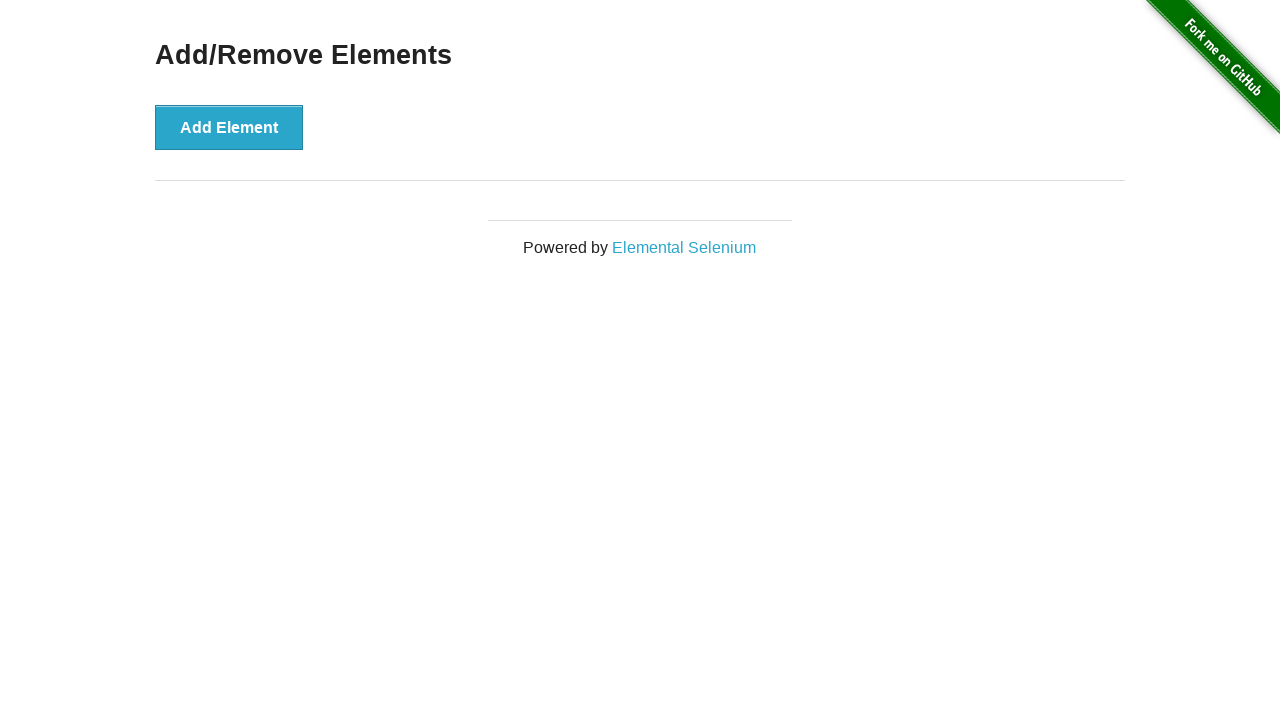

Clicked 'Add Element' button (iteration 1/100) at (229, 127) on button[onclick='addElement()']
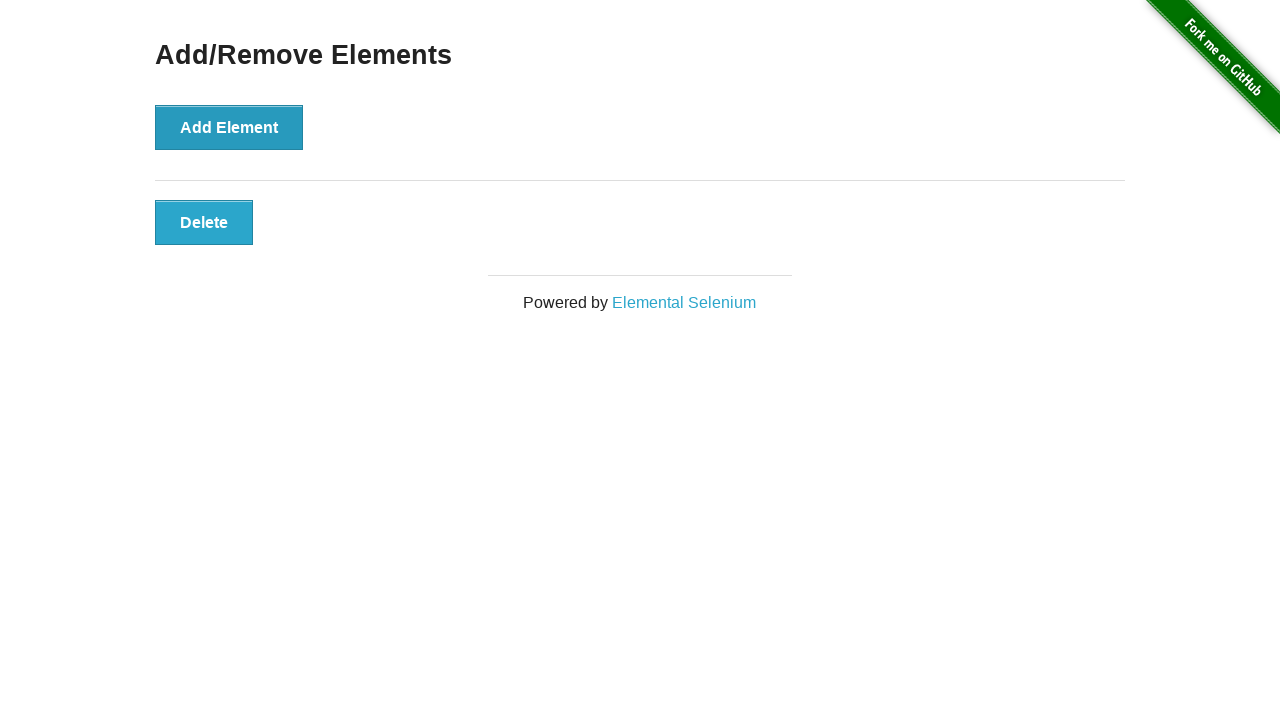

Clicked 'Add Element' button (iteration 2/100) at (229, 127) on button[onclick='addElement()']
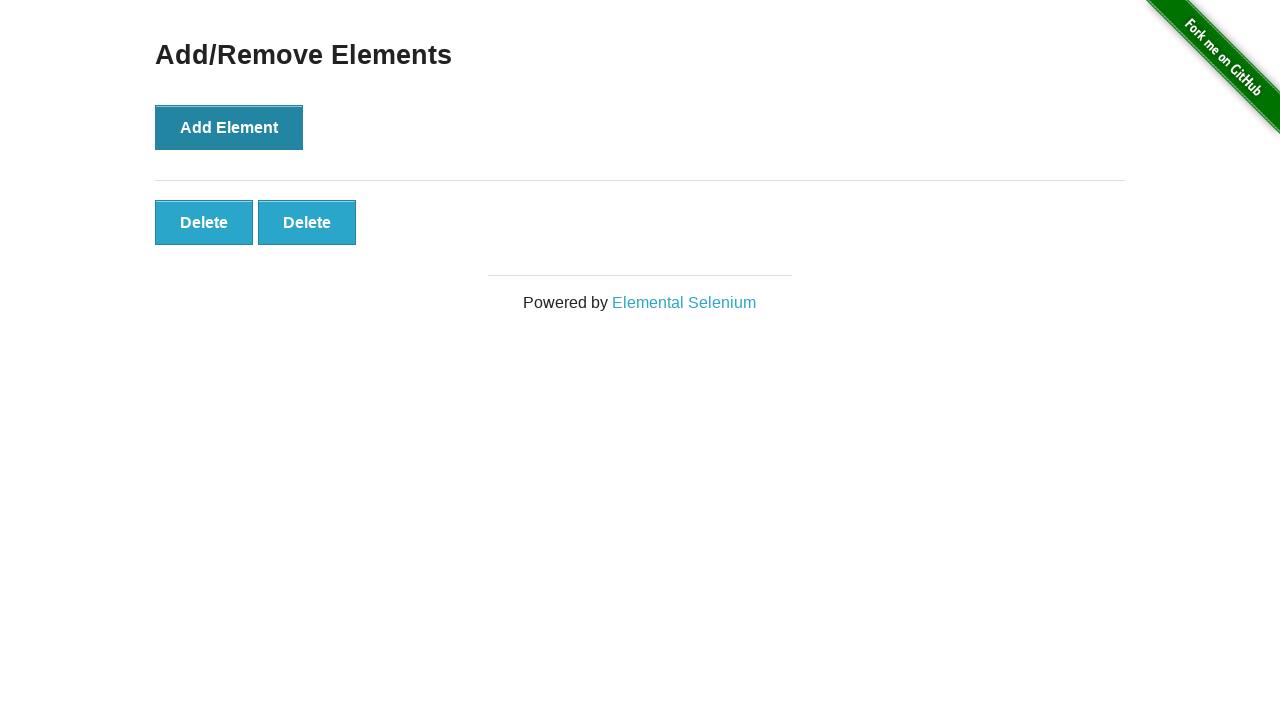

Clicked 'Add Element' button (iteration 3/100) at (229, 127) on button[onclick='addElement()']
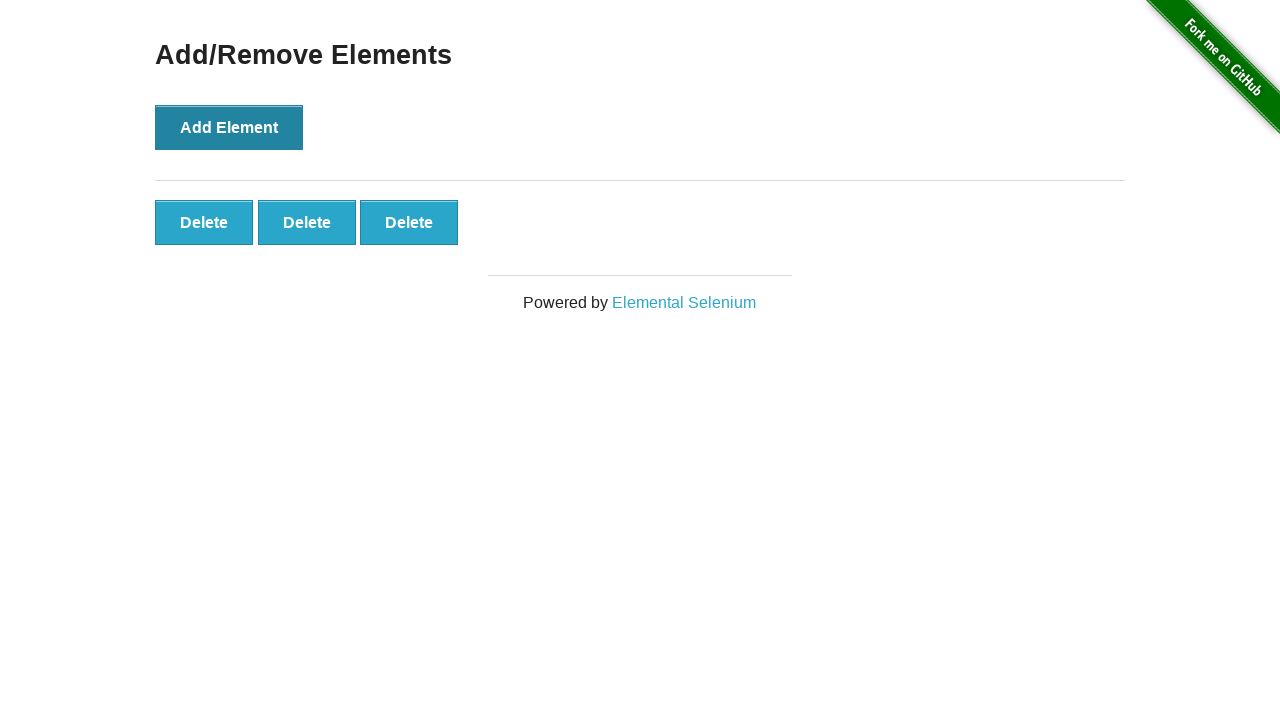

Clicked 'Add Element' button (iteration 4/100) at (229, 127) on button[onclick='addElement()']
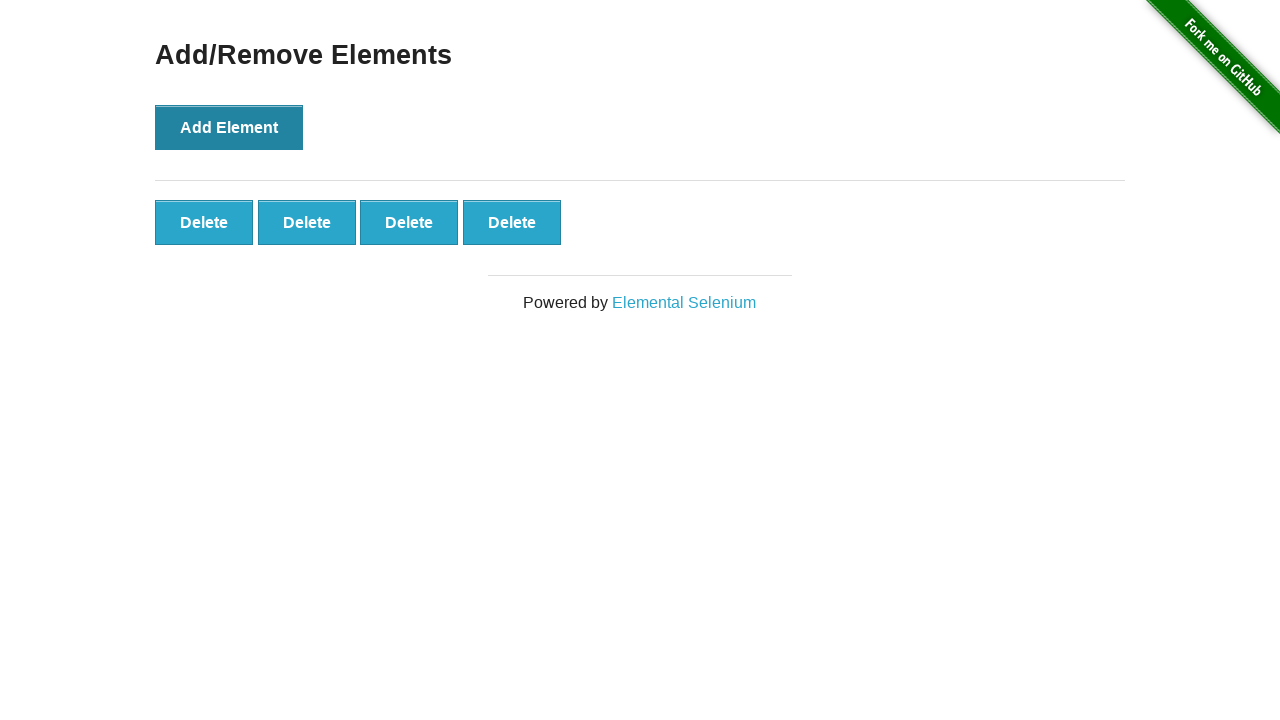

Clicked 'Add Element' button (iteration 5/100) at (229, 127) on button[onclick='addElement()']
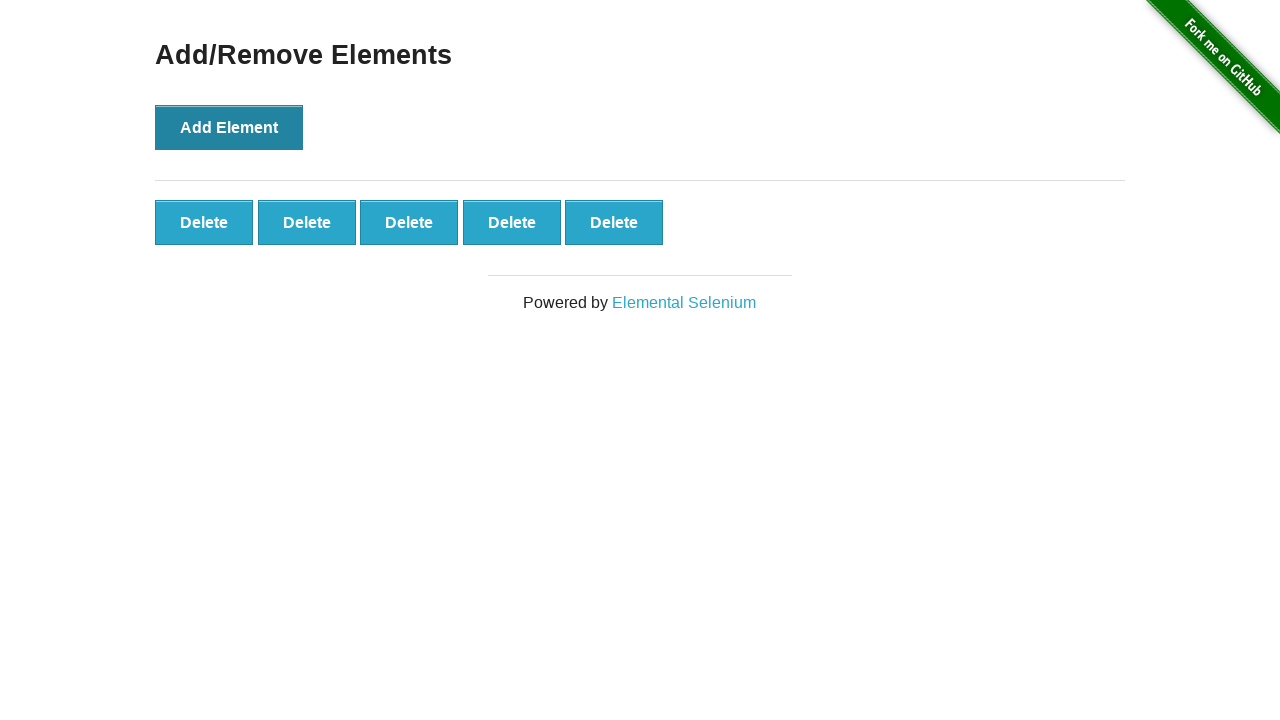

Clicked 'Add Element' button (iteration 6/100) at (229, 127) on button[onclick='addElement()']
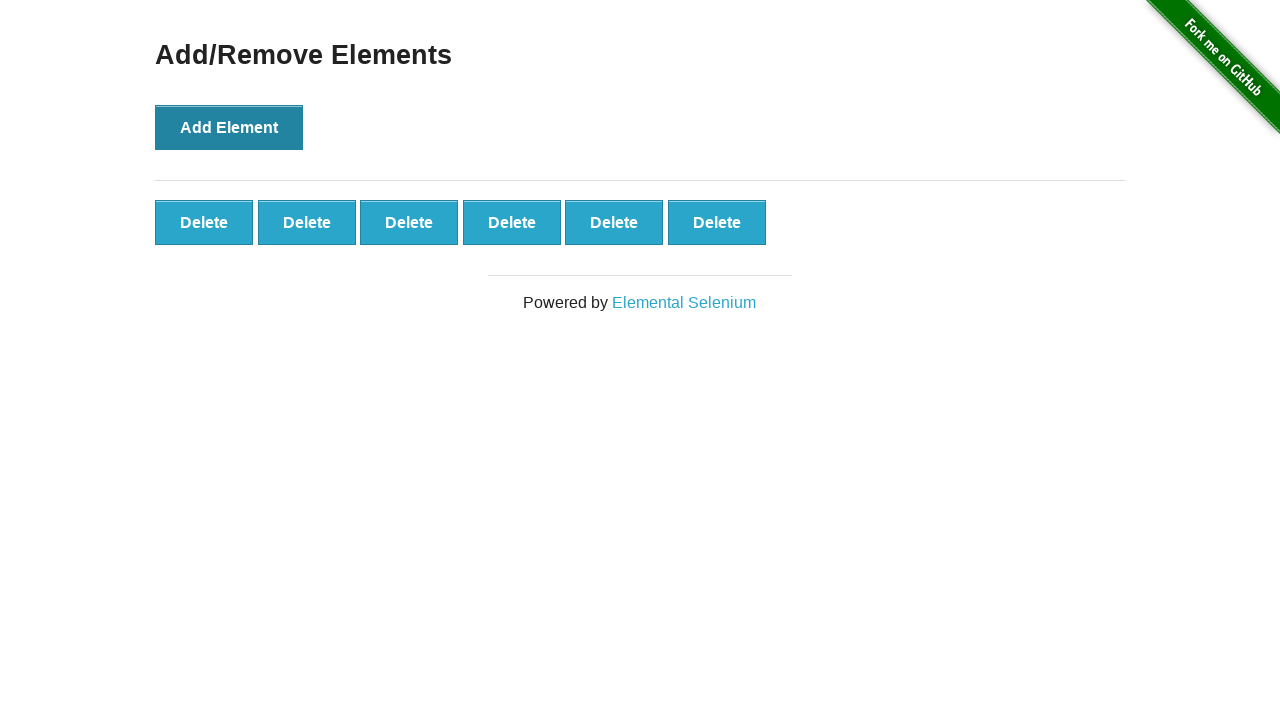

Clicked 'Add Element' button (iteration 7/100) at (229, 127) on button[onclick='addElement()']
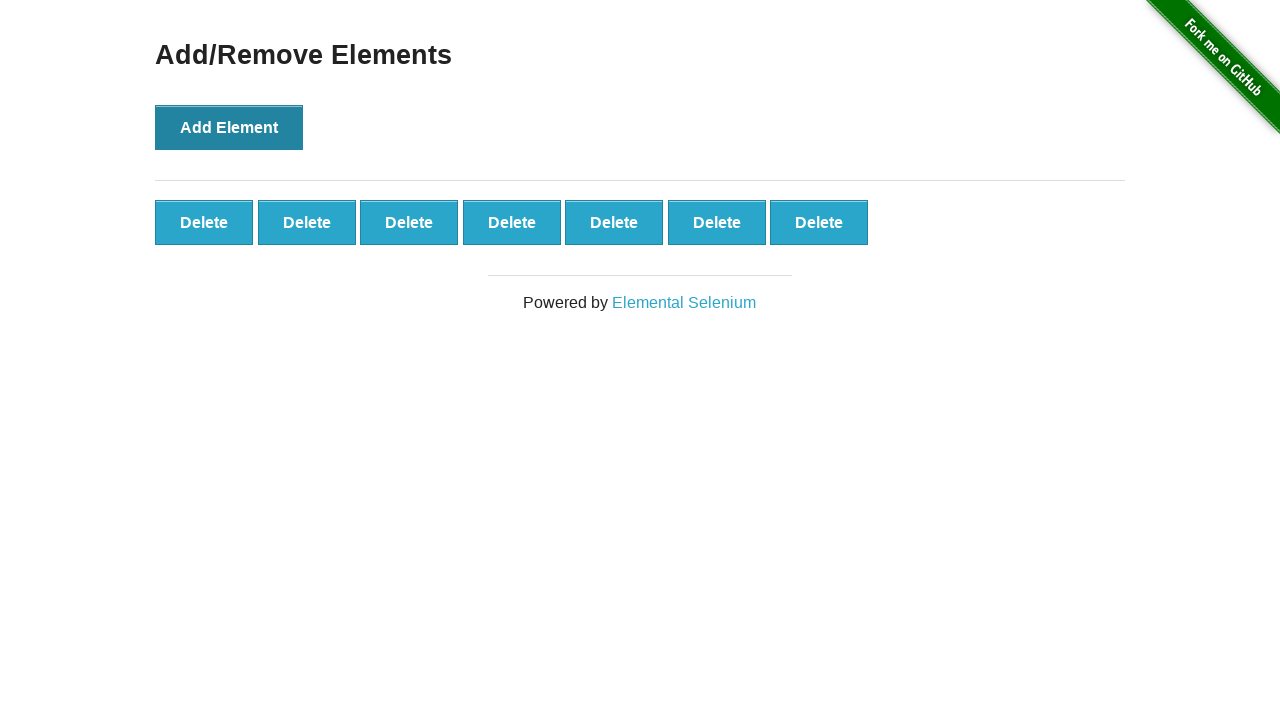

Clicked 'Add Element' button (iteration 8/100) at (229, 127) on button[onclick='addElement()']
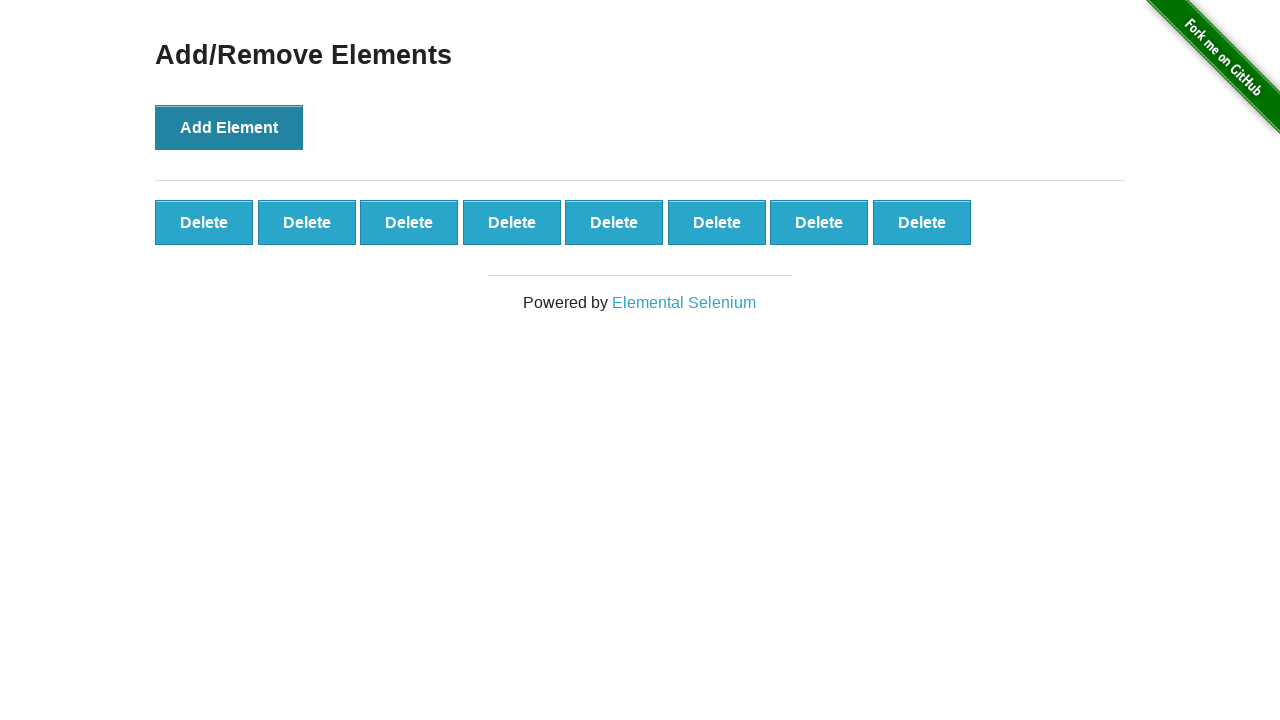

Clicked 'Add Element' button (iteration 9/100) at (229, 127) on button[onclick='addElement()']
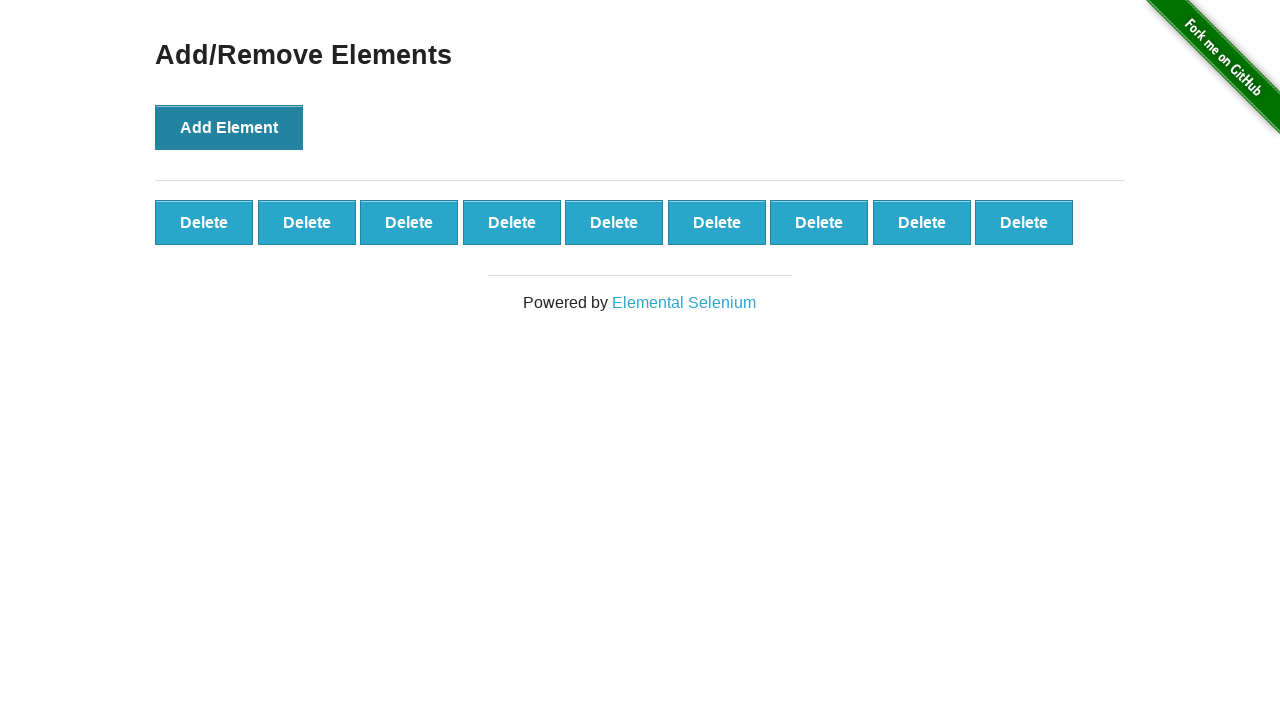

Clicked 'Add Element' button (iteration 10/100) at (229, 127) on button[onclick='addElement()']
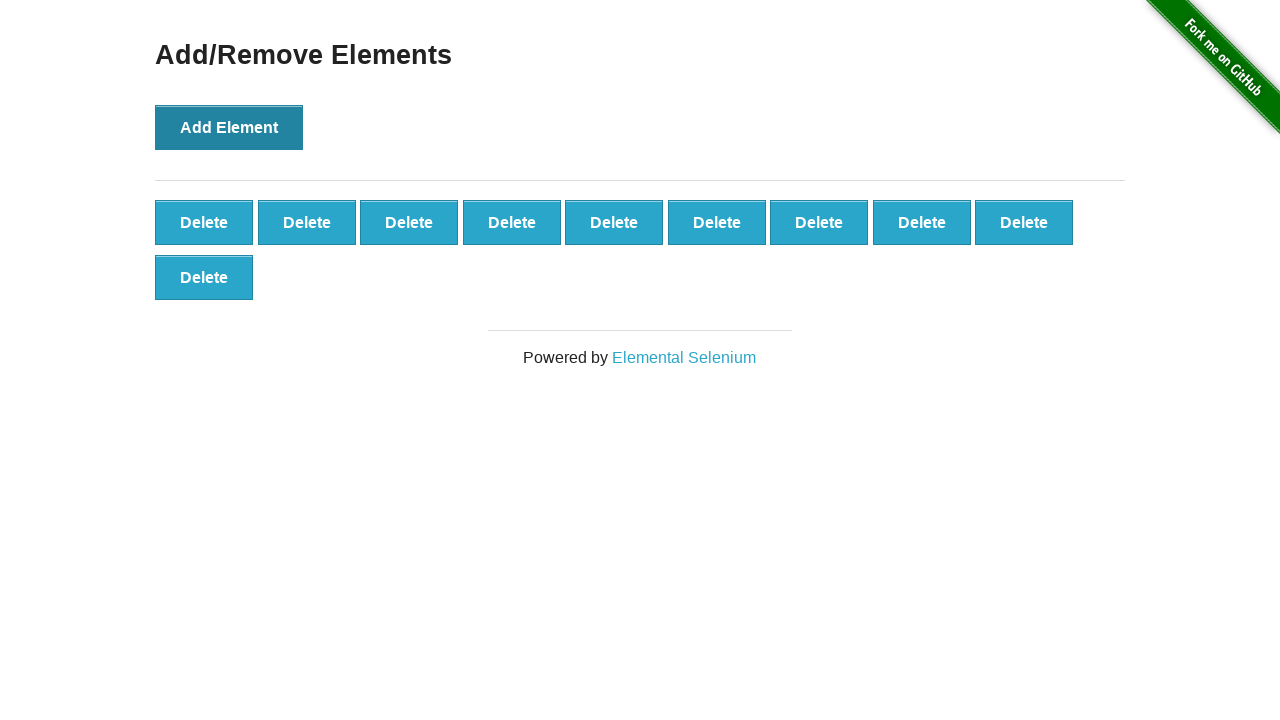

Clicked 'Add Element' button (iteration 11/100) at (229, 127) on button[onclick='addElement()']
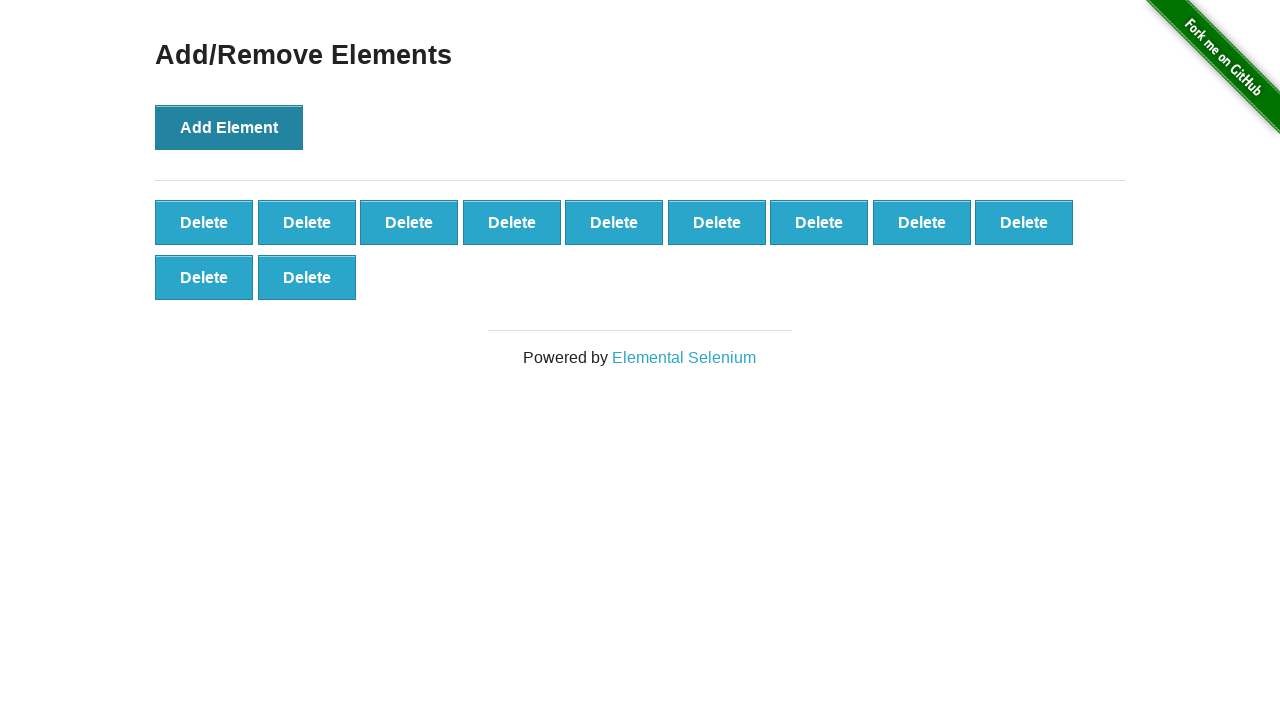

Clicked 'Add Element' button (iteration 12/100) at (229, 127) on button[onclick='addElement()']
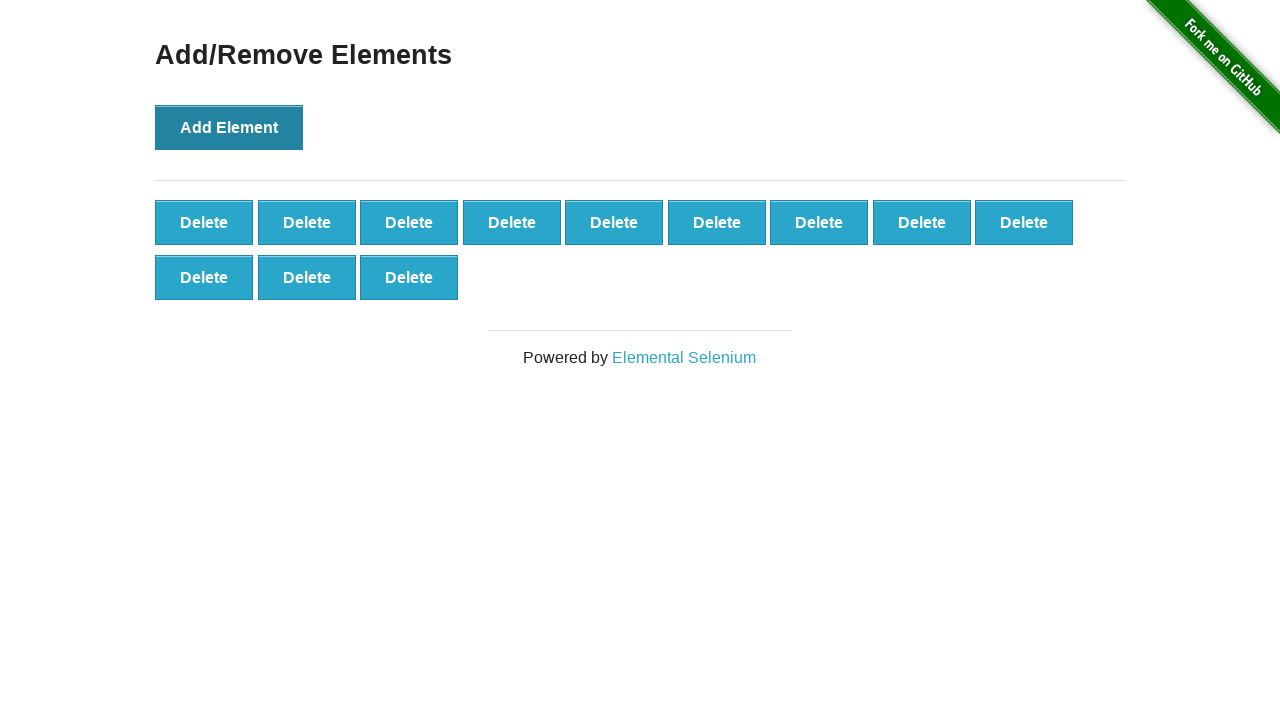

Clicked 'Add Element' button (iteration 13/100) at (229, 127) on button[onclick='addElement()']
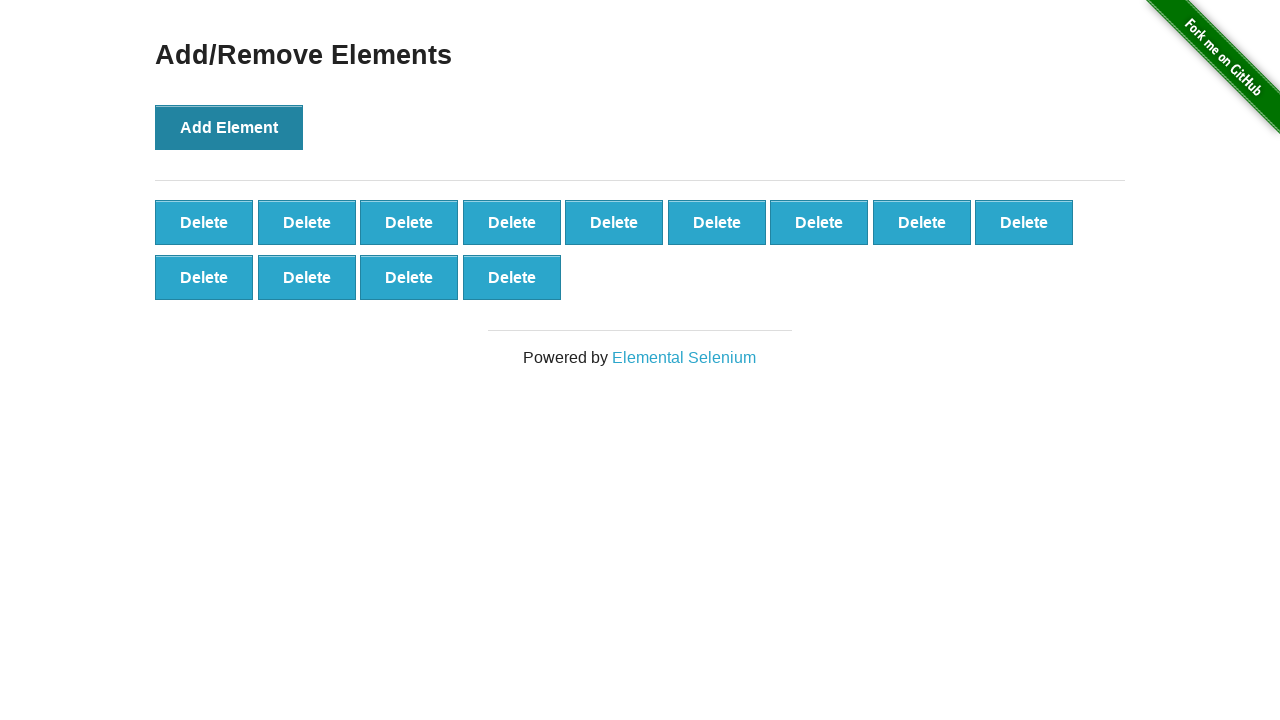

Clicked 'Add Element' button (iteration 14/100) at (229, 127) on button[onclick='addElement()']
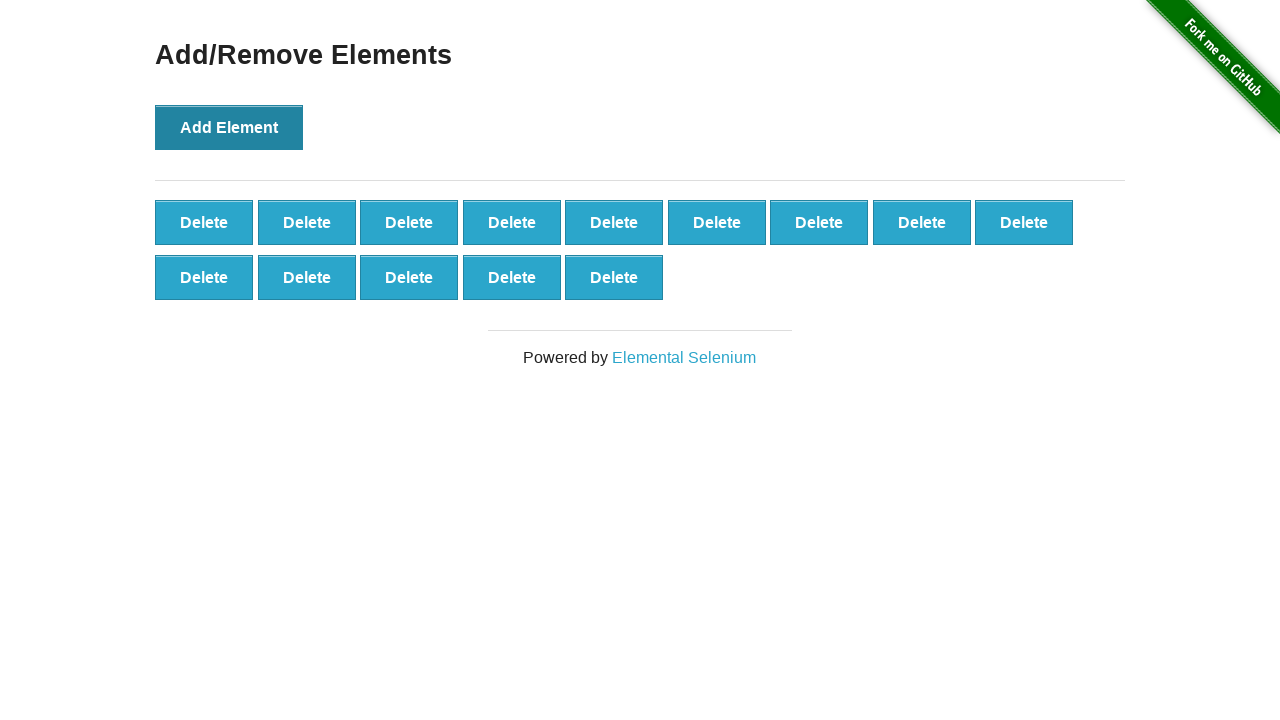

Clicked 'Add Element' button (iteration 15/100) at (229, 127) on button[onclick='addElement()']
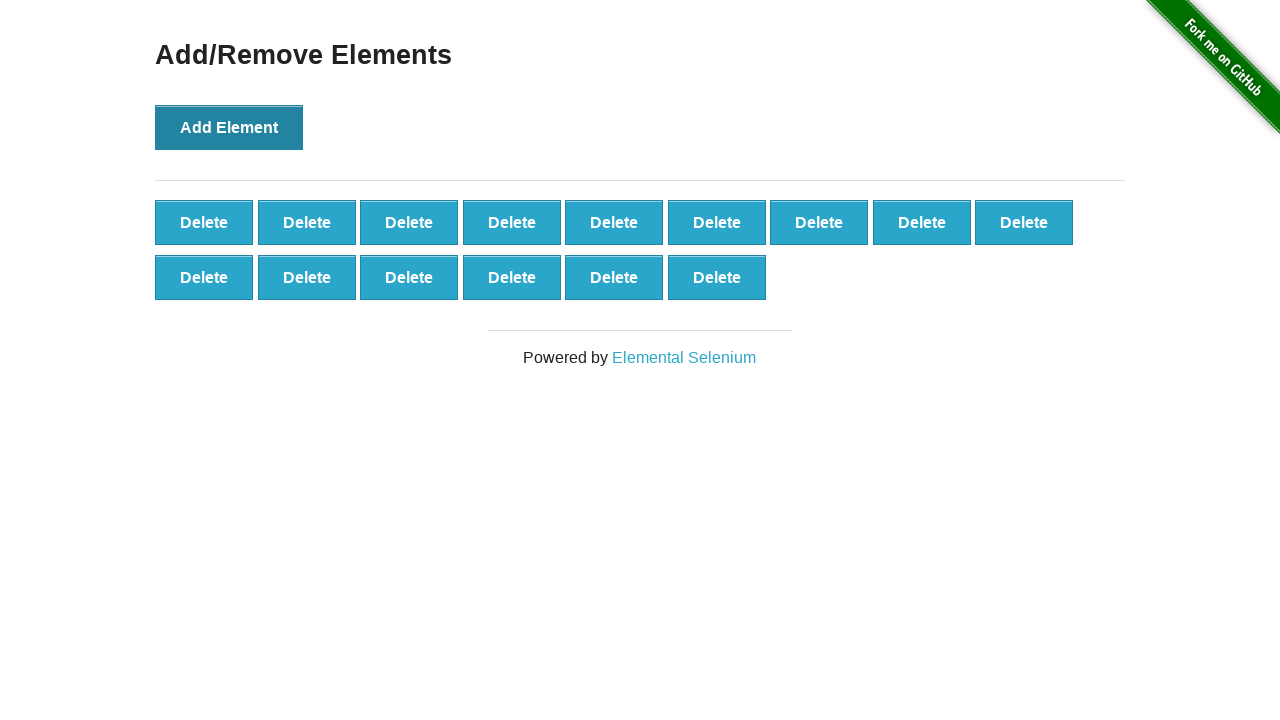

Clicked 'Add Element' button (iteration 16/100) at (229, 127) on button[onclick='addElement()']
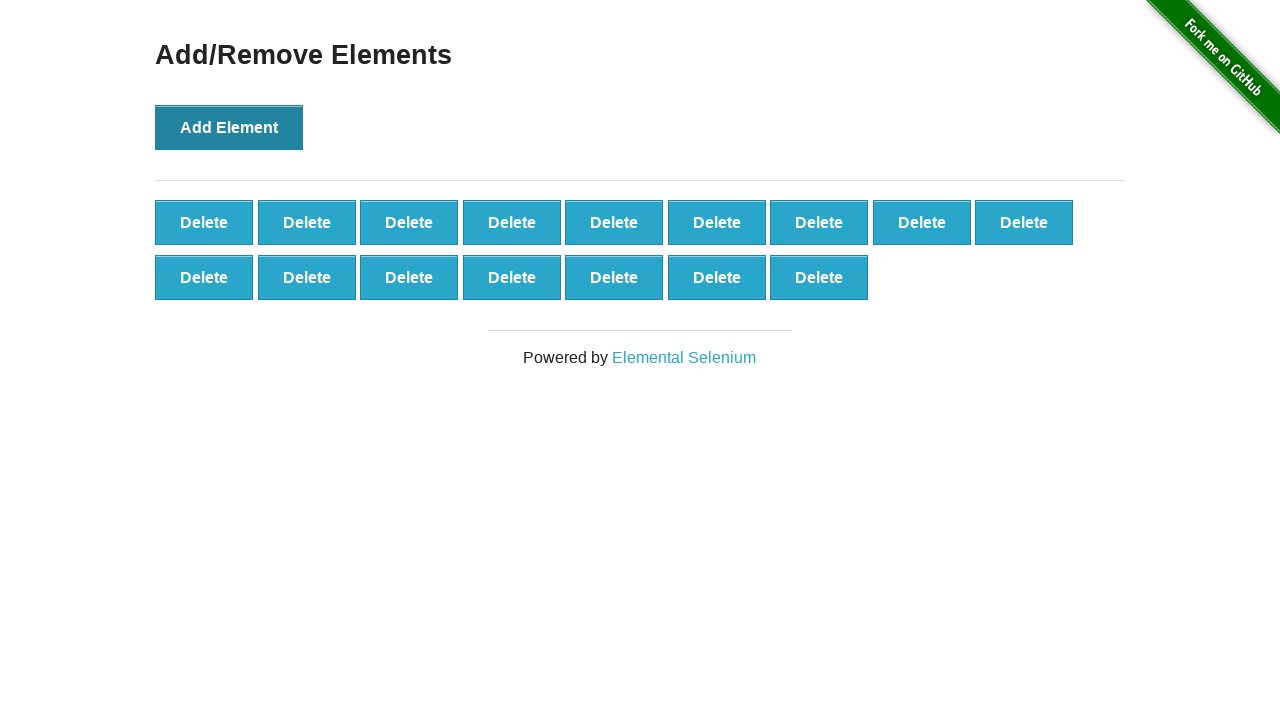

Clicked 'Add Element' button (iteration 17/100) at (229, 127) on button[onclick='addElement()']
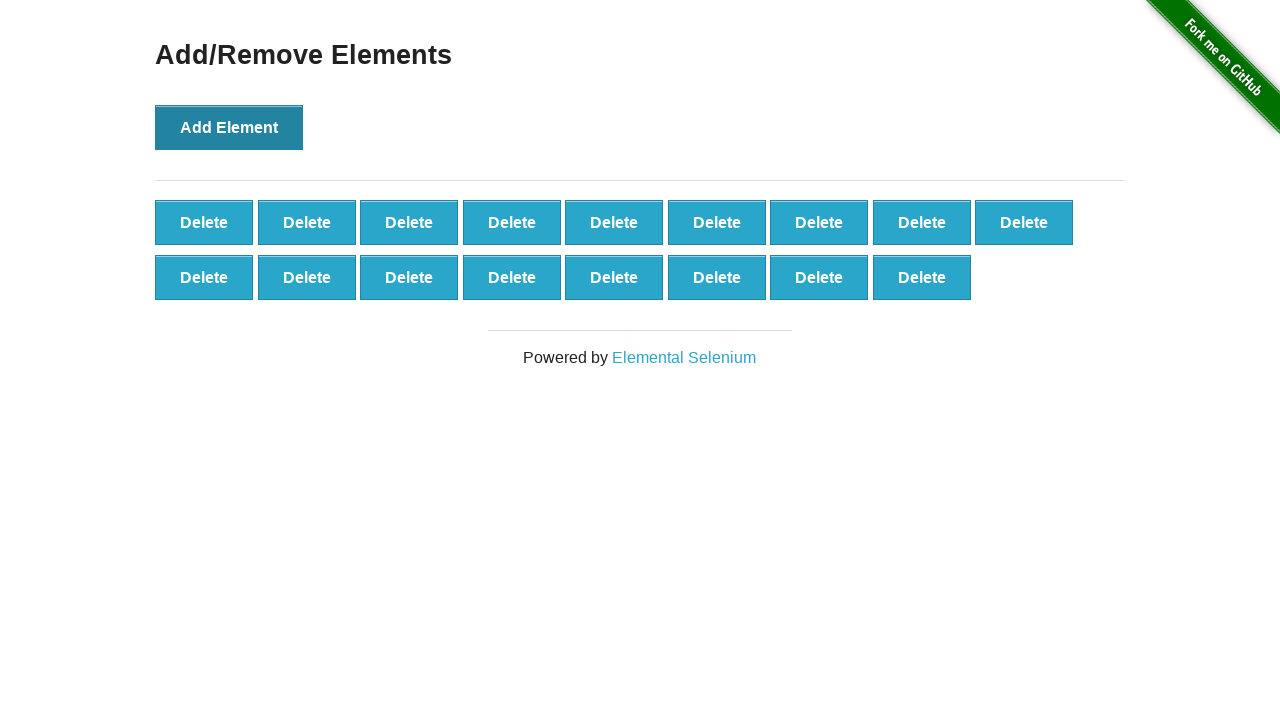

Clicked 'Add Element' button (iteration 18/100) at (229, 127) on button[onclick='addElement()']
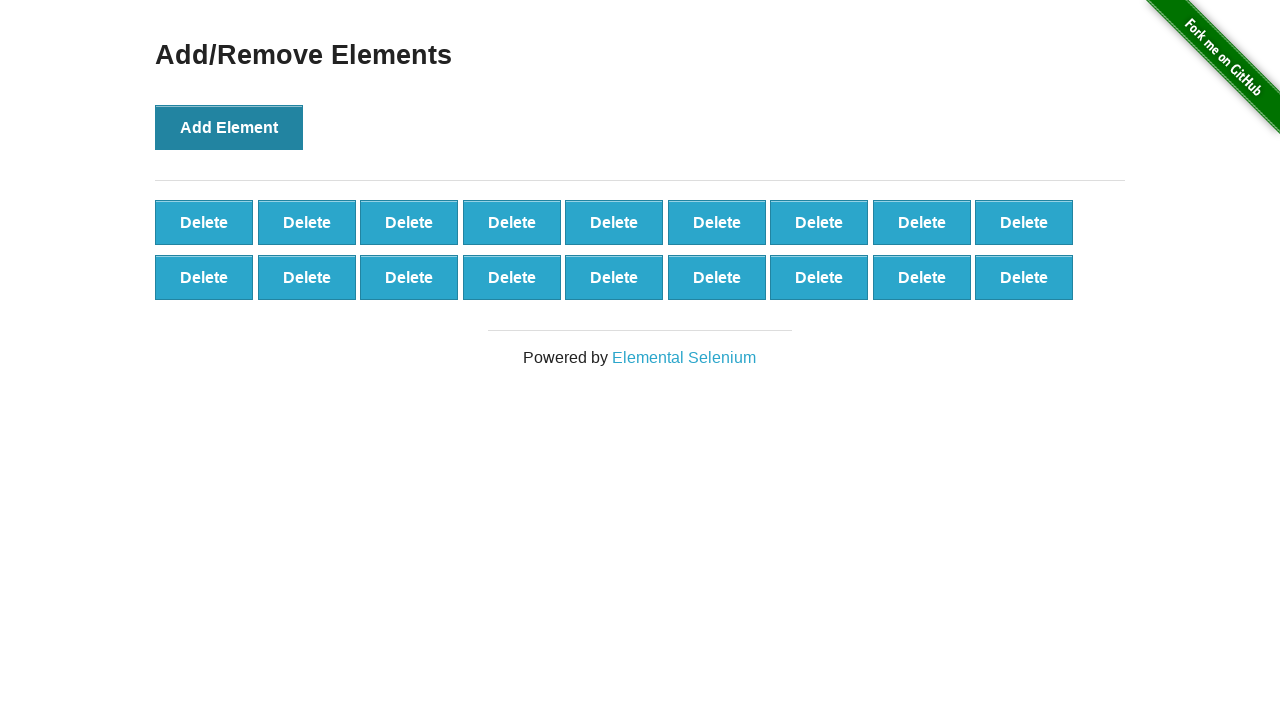

Clicked 'Add Element' button (iteration 19/100) at (229, 127) on button[onclick='addElement()']
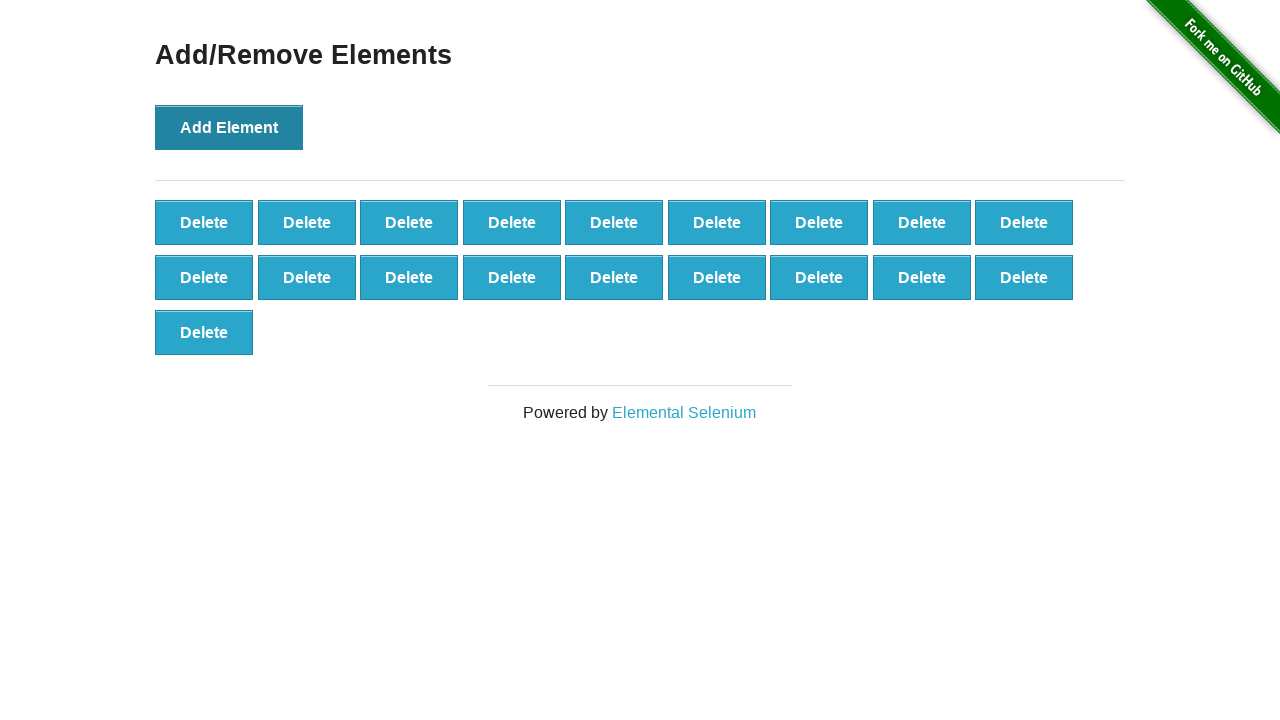

Clicked 'Add Element' button (iteration 20/100) at (229, 127) on button[onclick='addElement()']
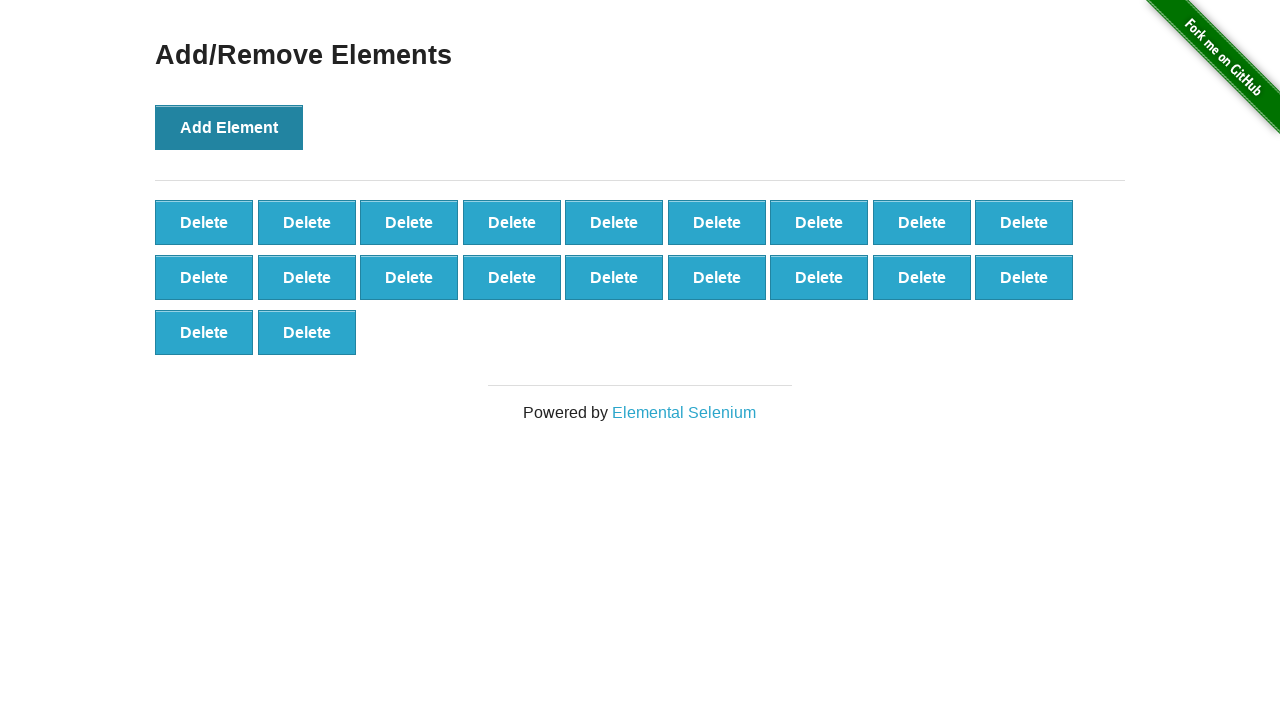

Clicked 'Add Element' button (iteration 21/100) at (229, 127) on button[onclick='addElement()']
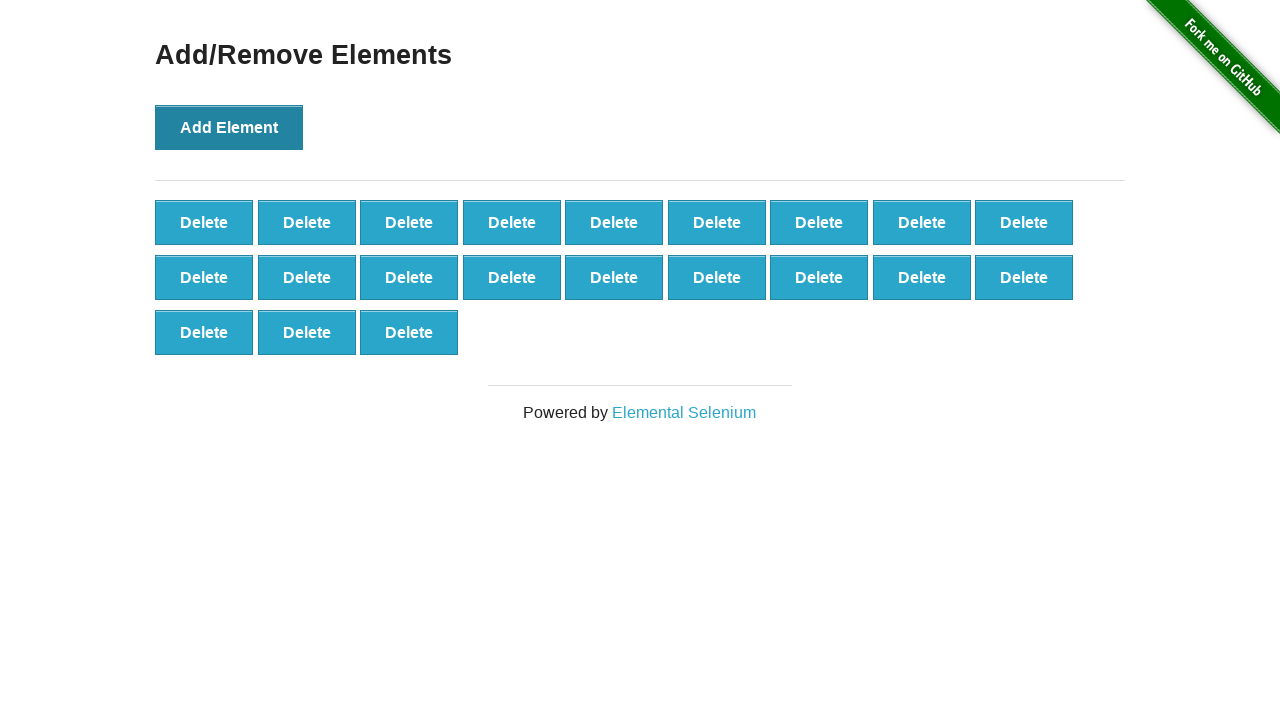

Clicked 'Add Element' button (iteration 22/100) at (229, 127) on button[onclick='addElement()']
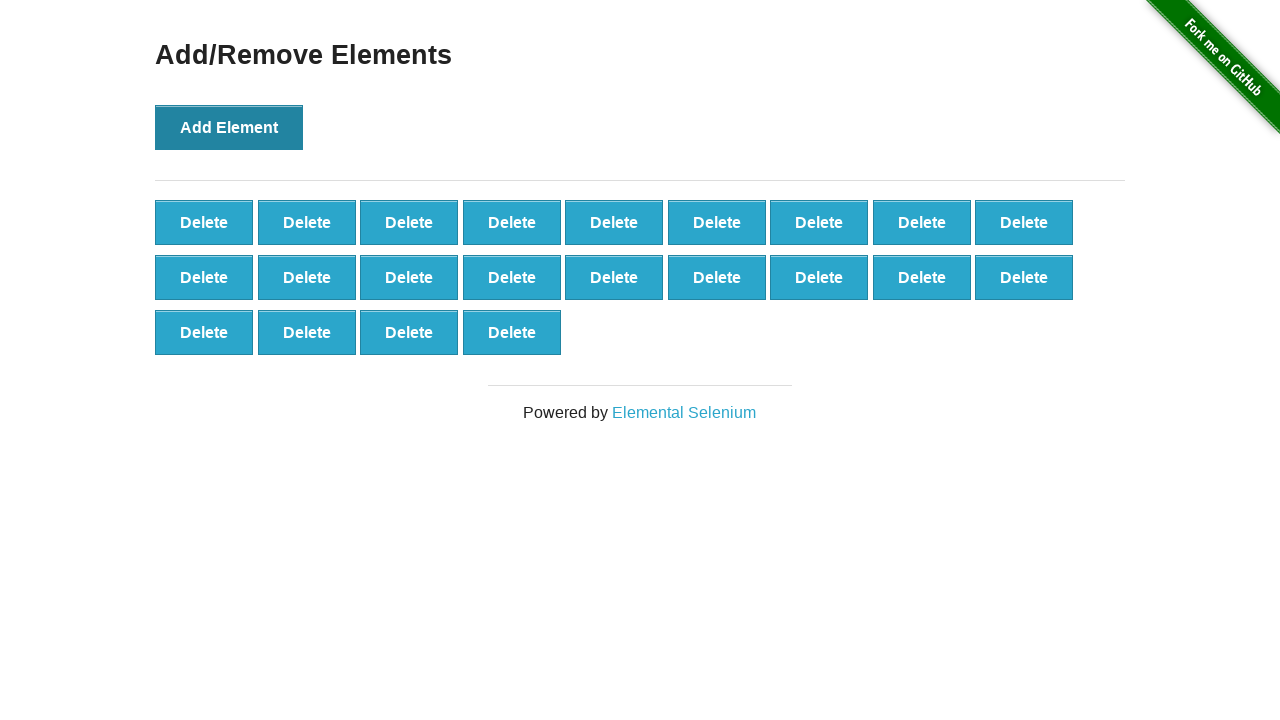

Clicked 'Add Element' button (iteration 23/100) at (229, 127) on button[onclick='addElement()']
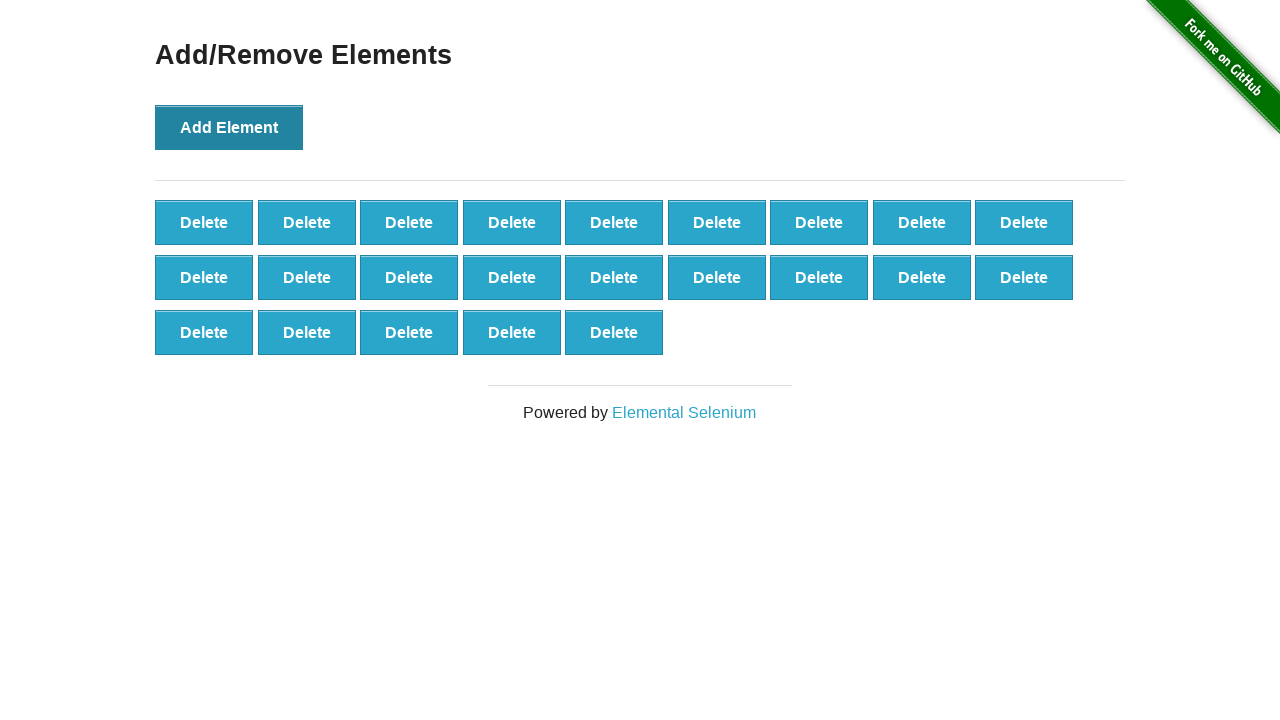

Clicked 'Add Element' button (iteration 24/100) at (229, 127) on button[onclick='addElement()']
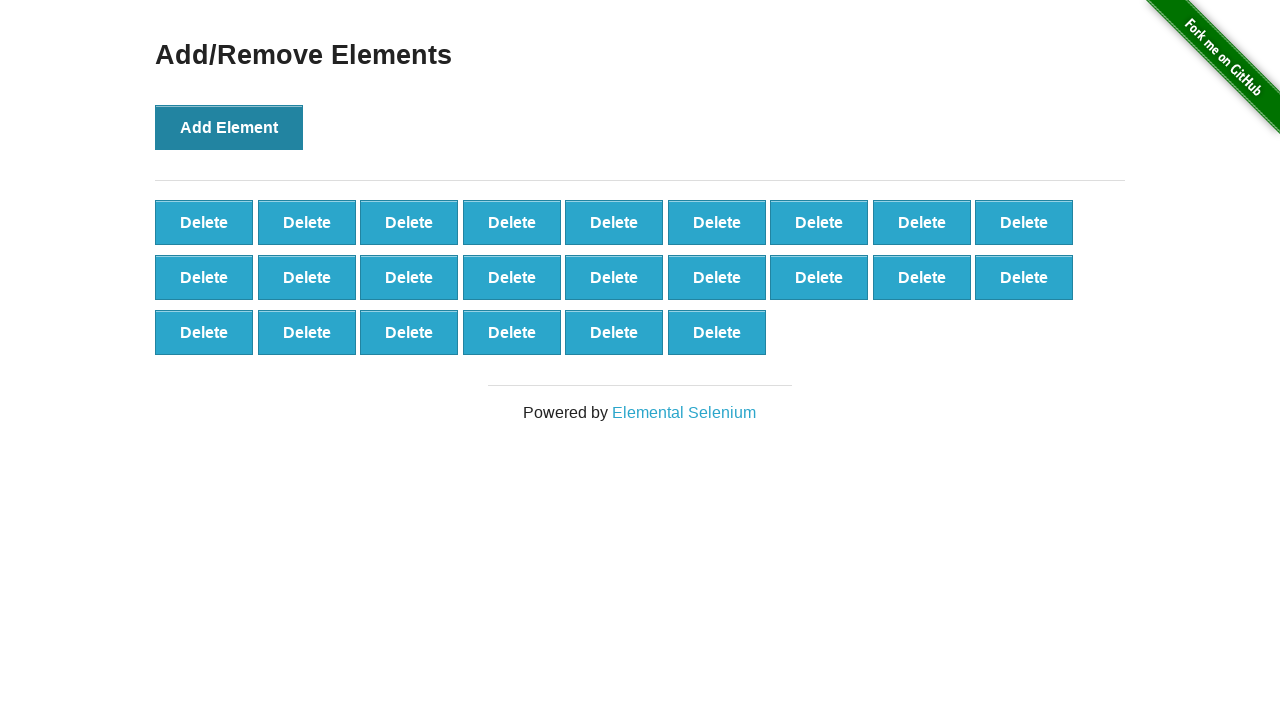

Clicked 'Add Element' button (iteration 25/100) at (229, 127) on button[onclick='addElement()']
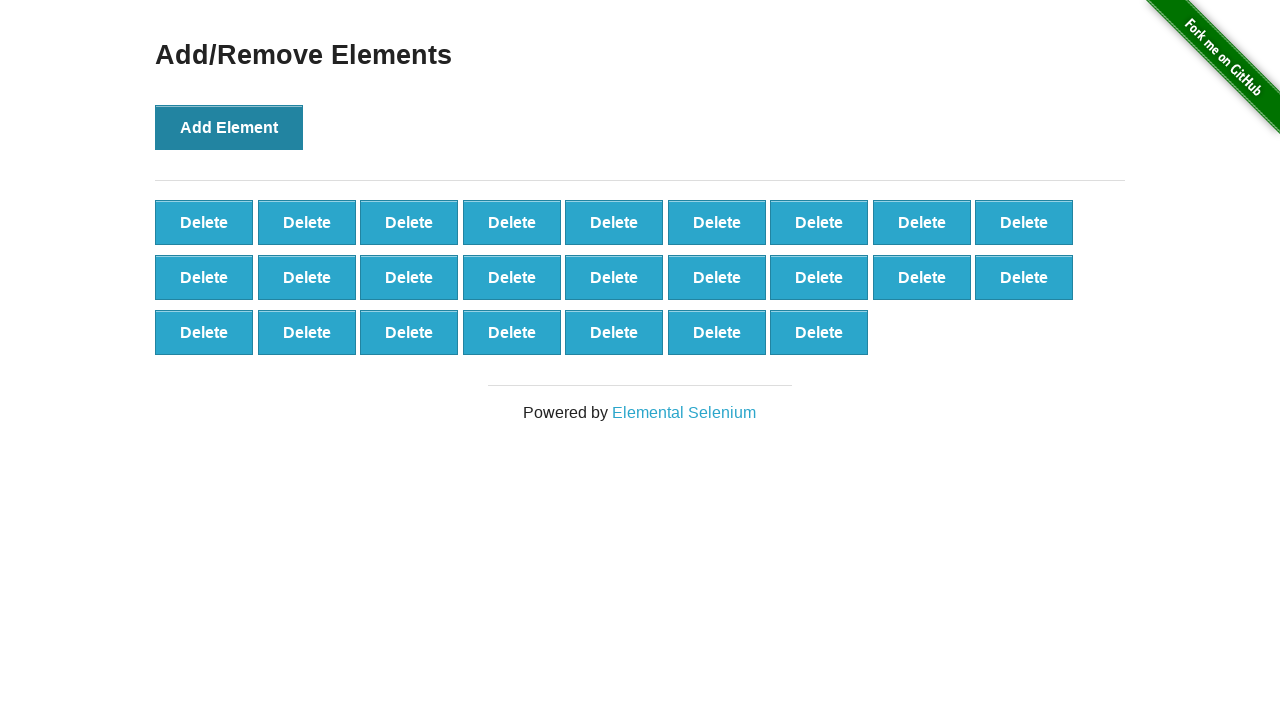

Clicked 'Add Element' button (iteration 26/100) at (229, 127) on button[onclick='addElement()']
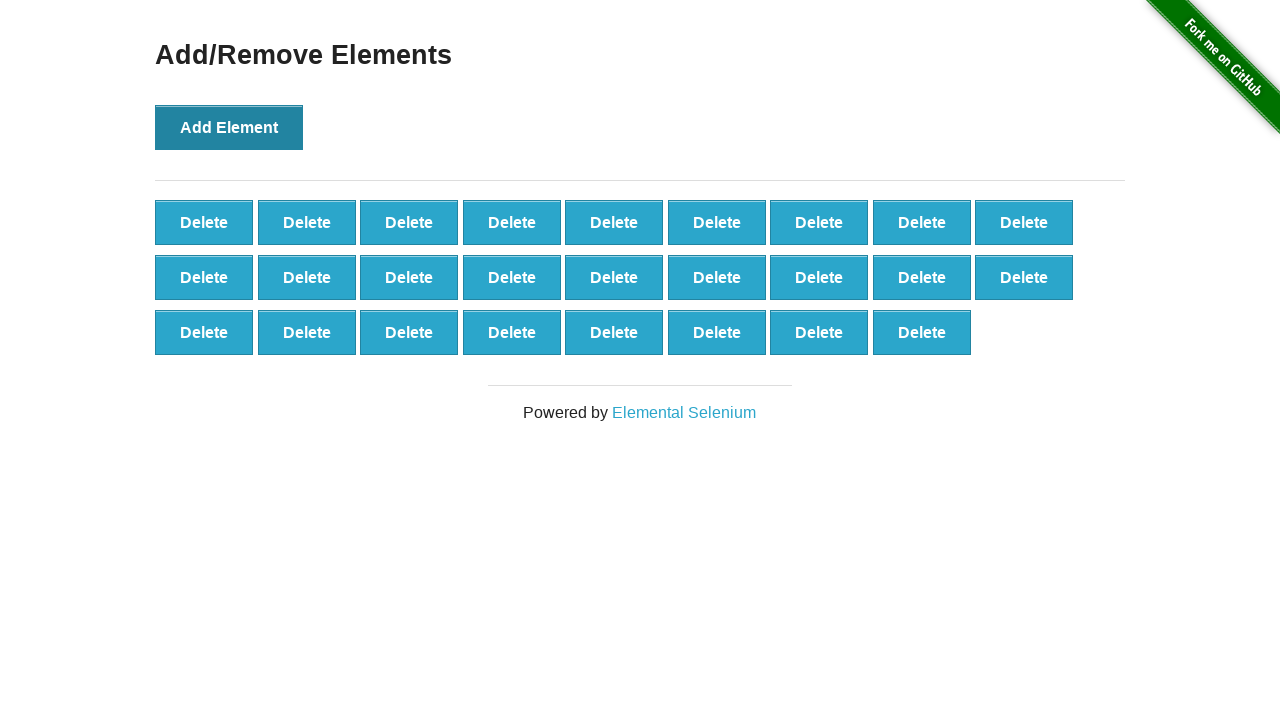

Clicked 'Add Element' button (iteration 27/100) at (229, 127) on button[onclick='addElement()']
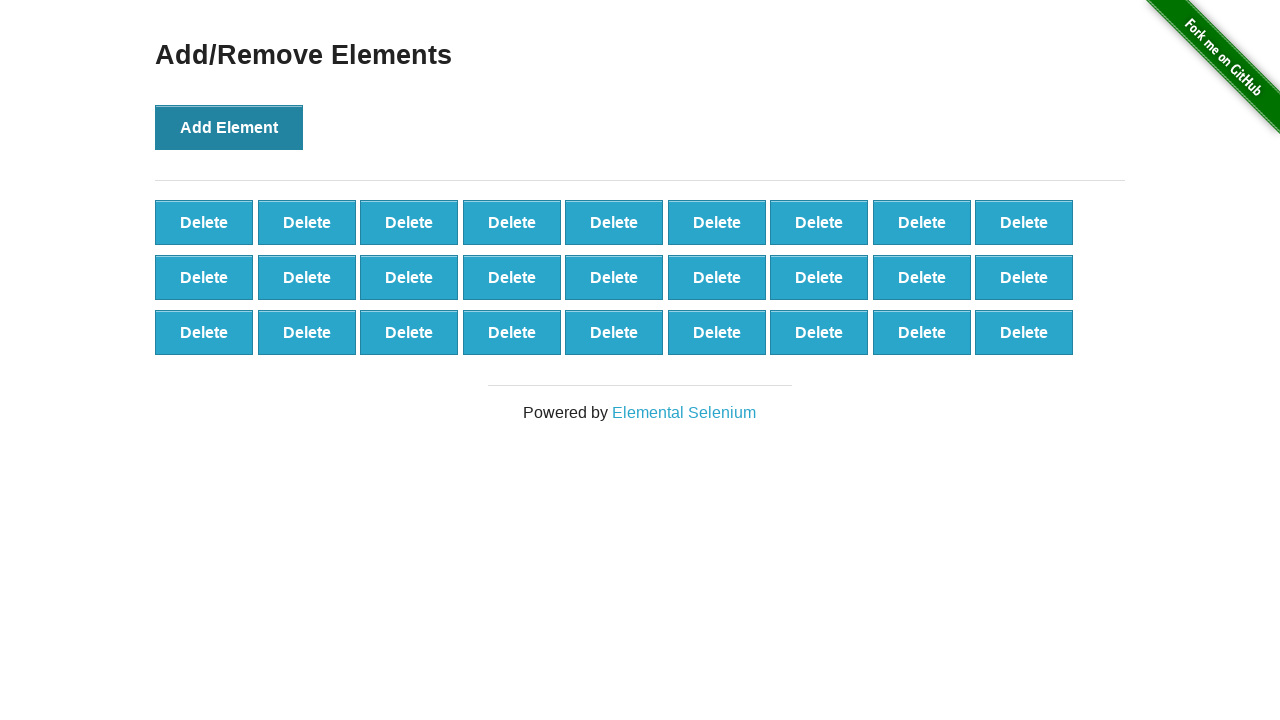

Clicked 'Add Element' button (iteration 28/100) at (229, 127) on button[onclick='addElement()']
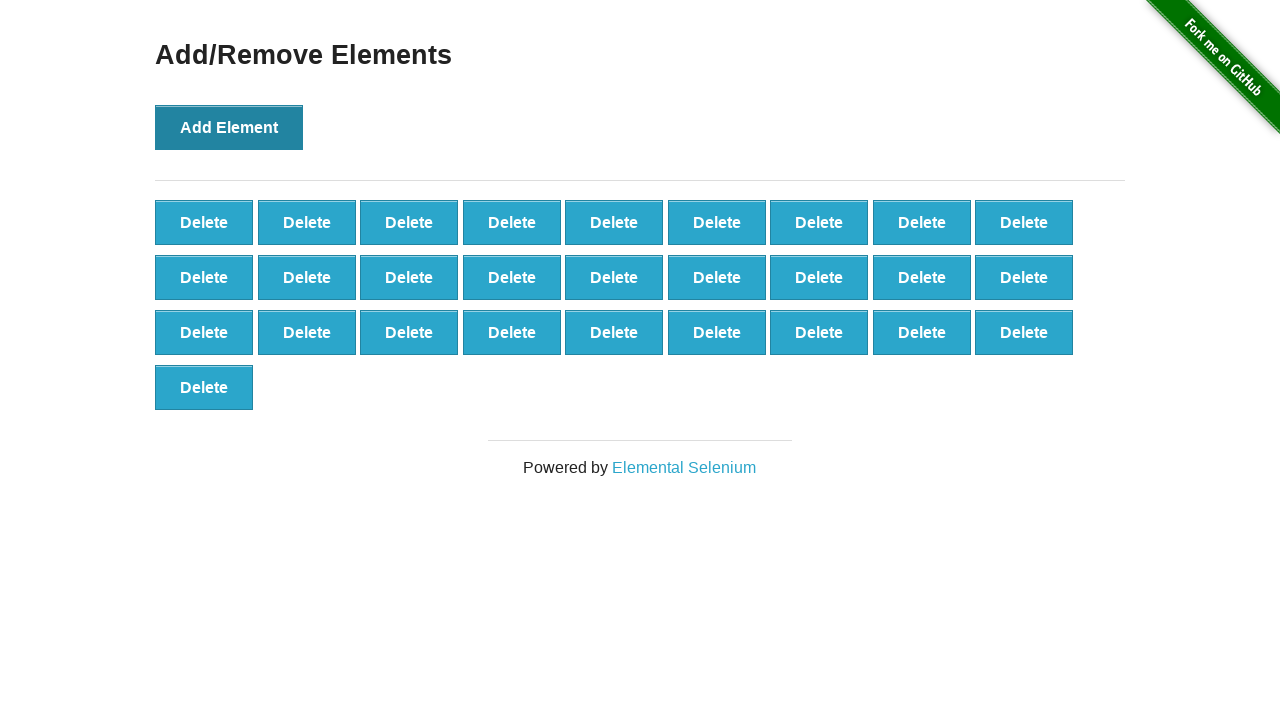

Clicked 'Add Element' button (iteration 29/100) at (229, 127) on button[onclick='addElement()']
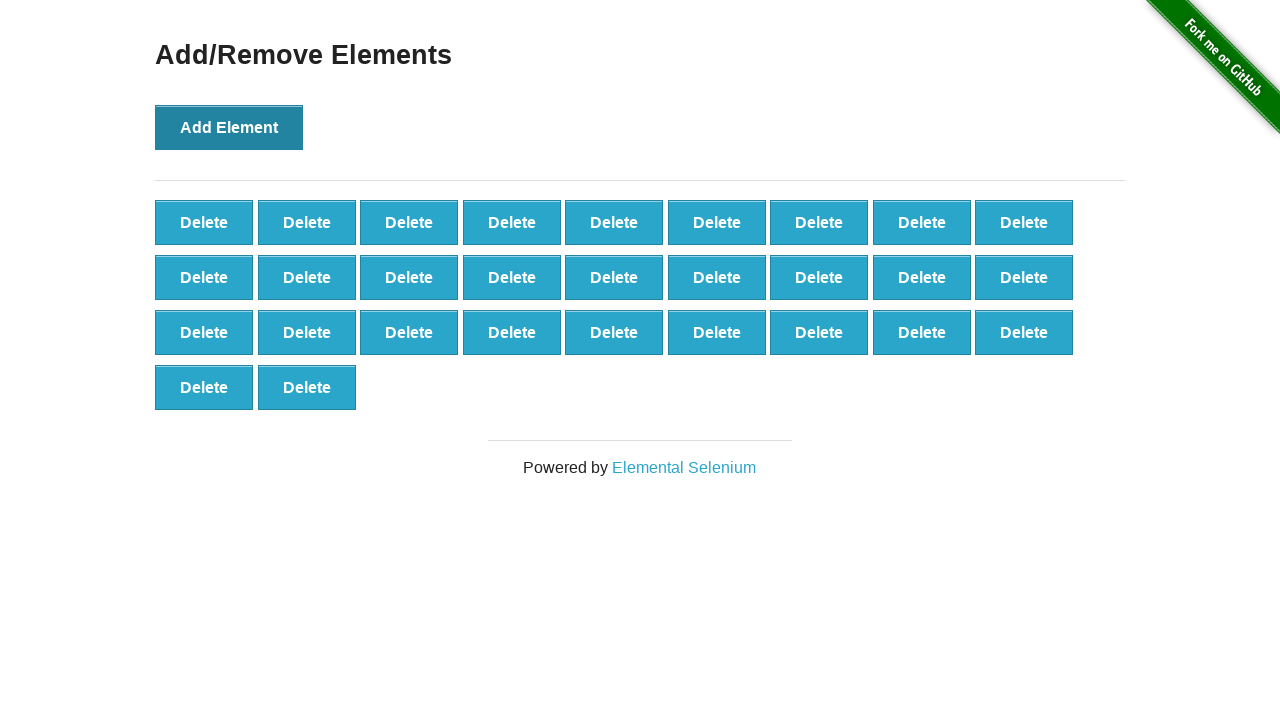

Clicked 'Add Element' button (iteration 30/100) at (229, 127) on button[onclick='addElement()']
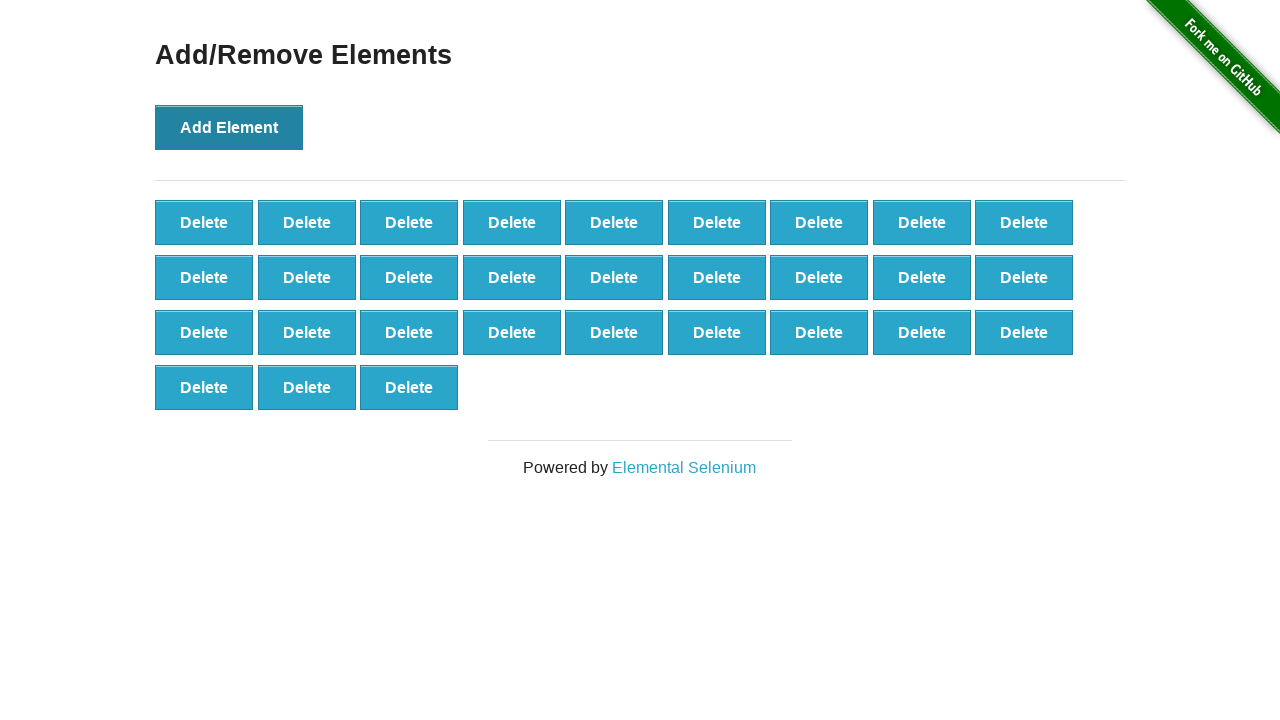

Clicked 'Add Element' button (iteration 31/100) at (229, 127) on button[onclick='addElement()']
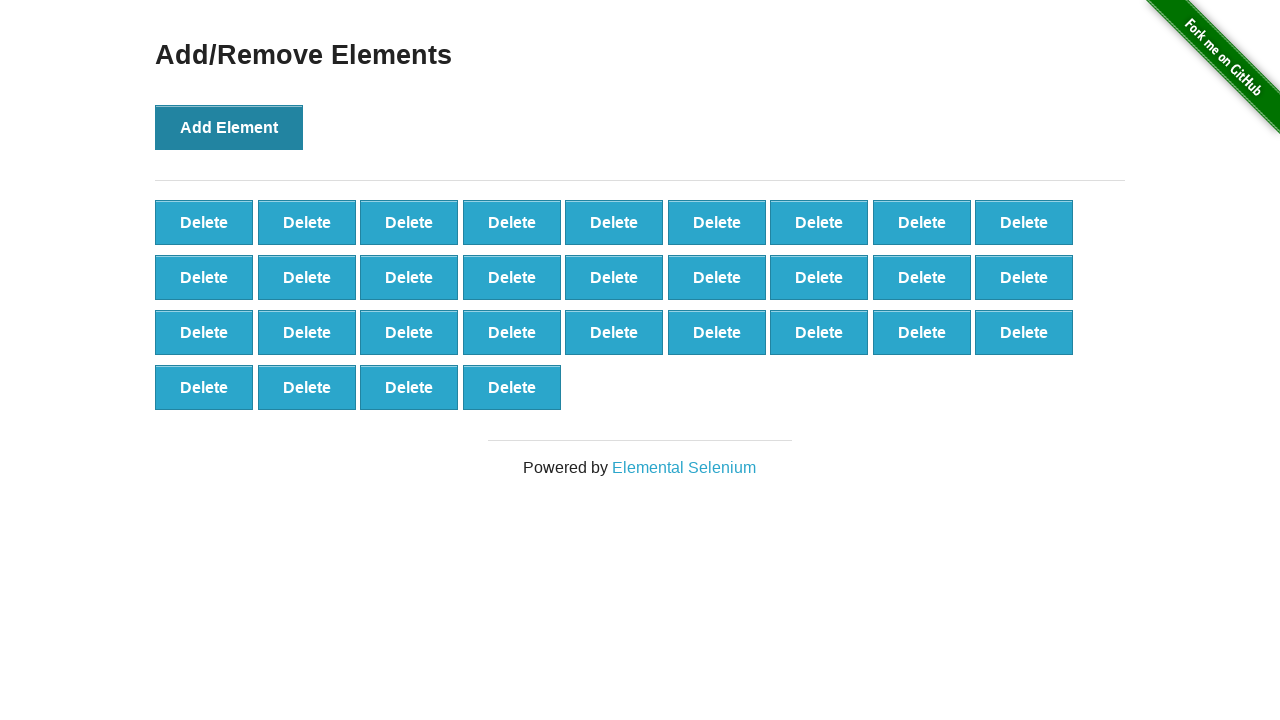

Clicked 'Add Element' button (iteration 32/100) at (229, 127) on button[onclick='addElement()']
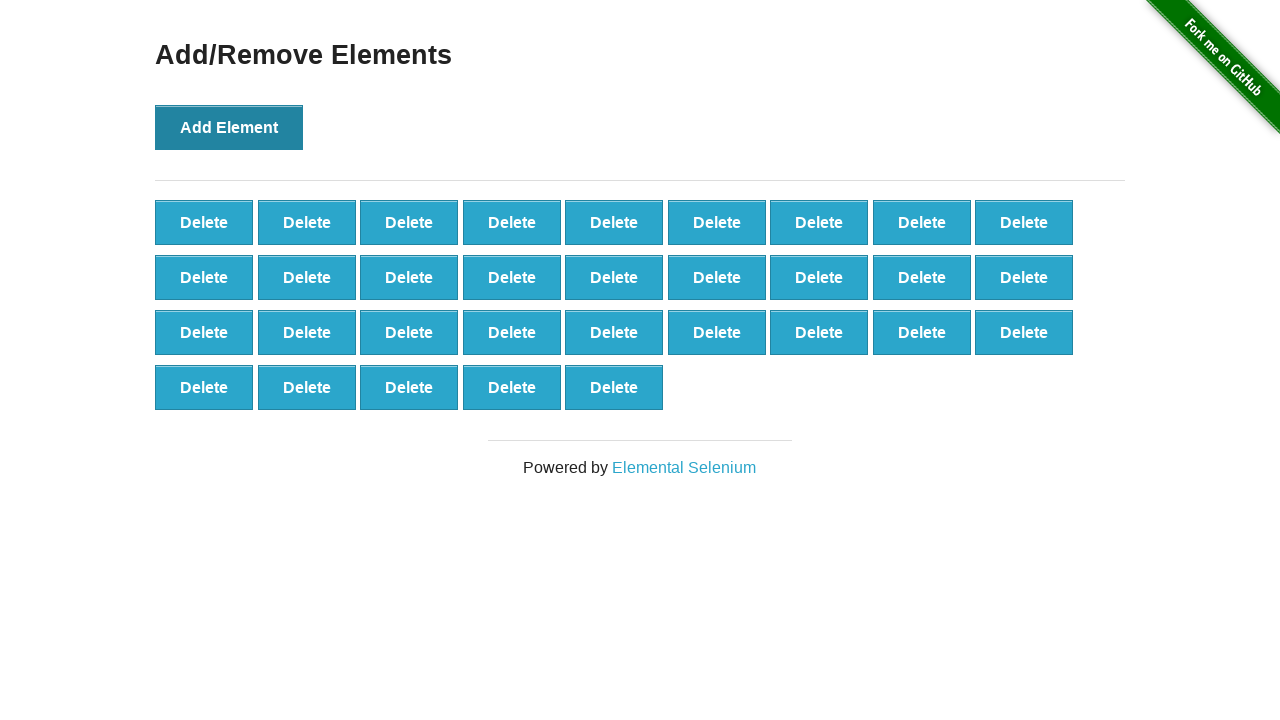

Clicked 'Add Element' button (iteration 33/100) at (229, 127) on button[onclick='addElement()']
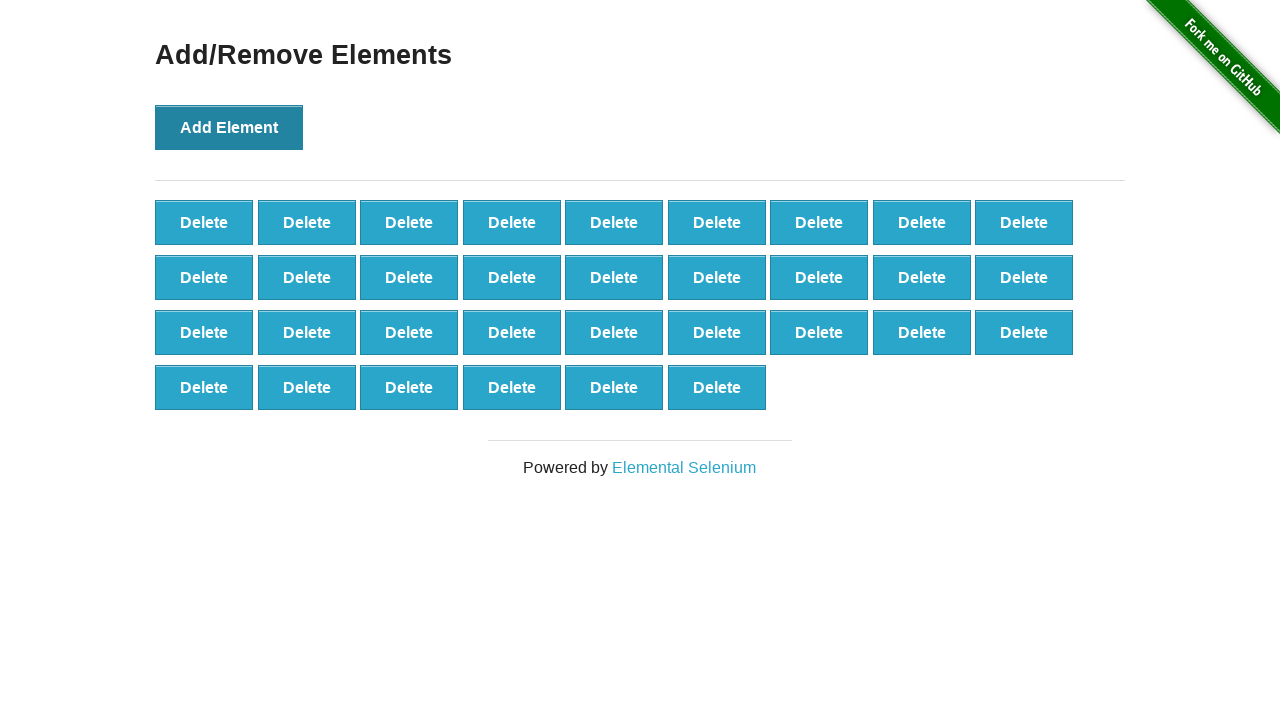

Clicked 'Add Element' button (iteration 34/100) at (229, 127) on button[onclick='addElement()']
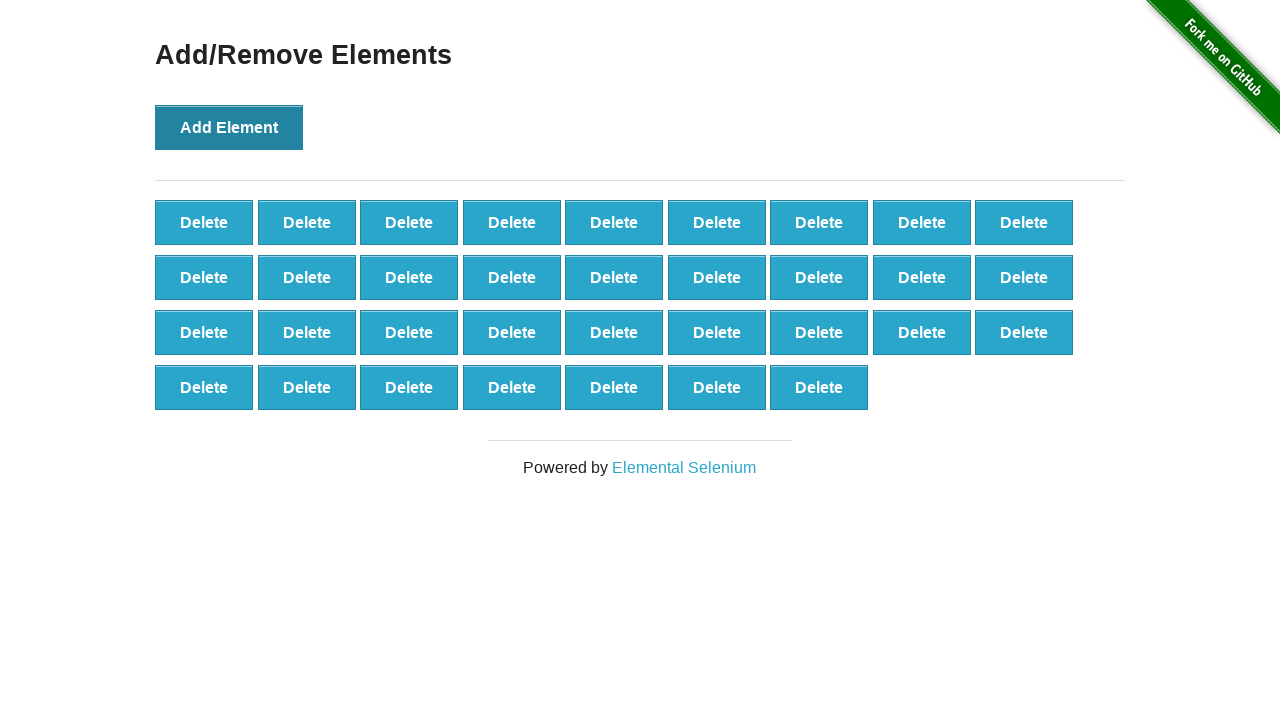

Clicked 'Add Element' button (iteration 35/100) at (229, 127) on button[onclick='addElement()']
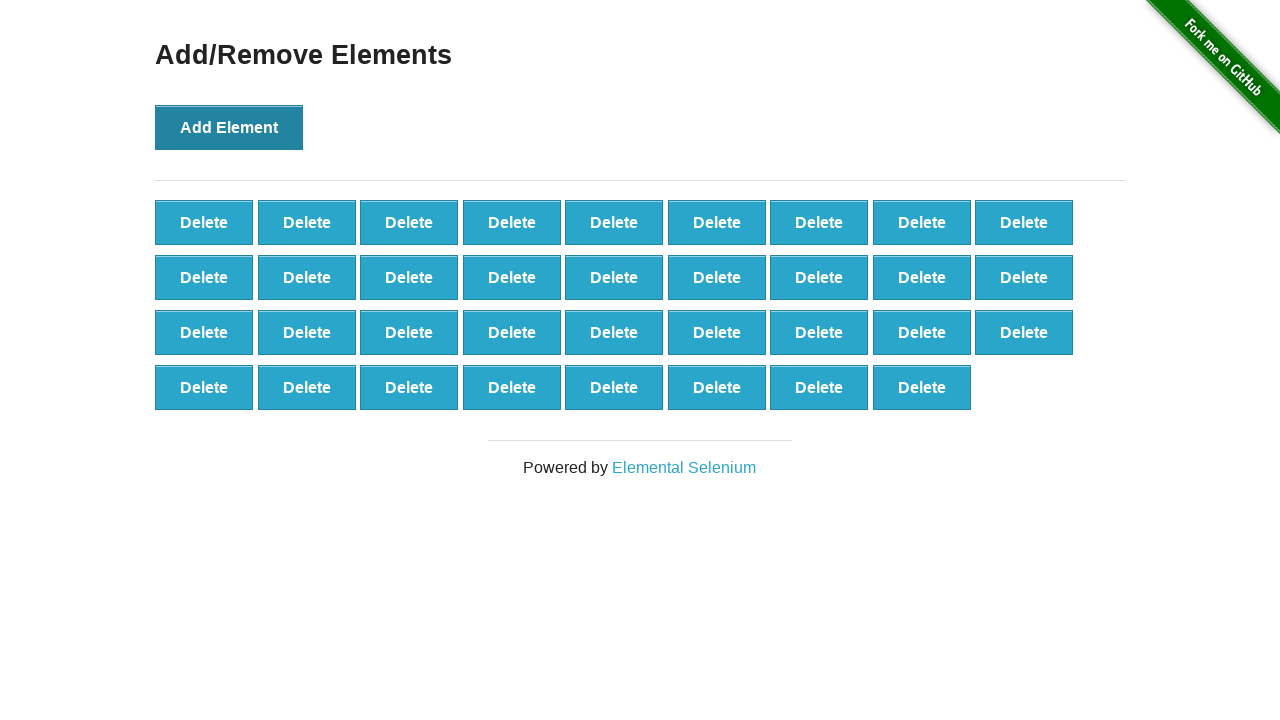

Clicked 'Add Element' button (iteration 36/100) at (229, 127) on button[onclick='addElement()']
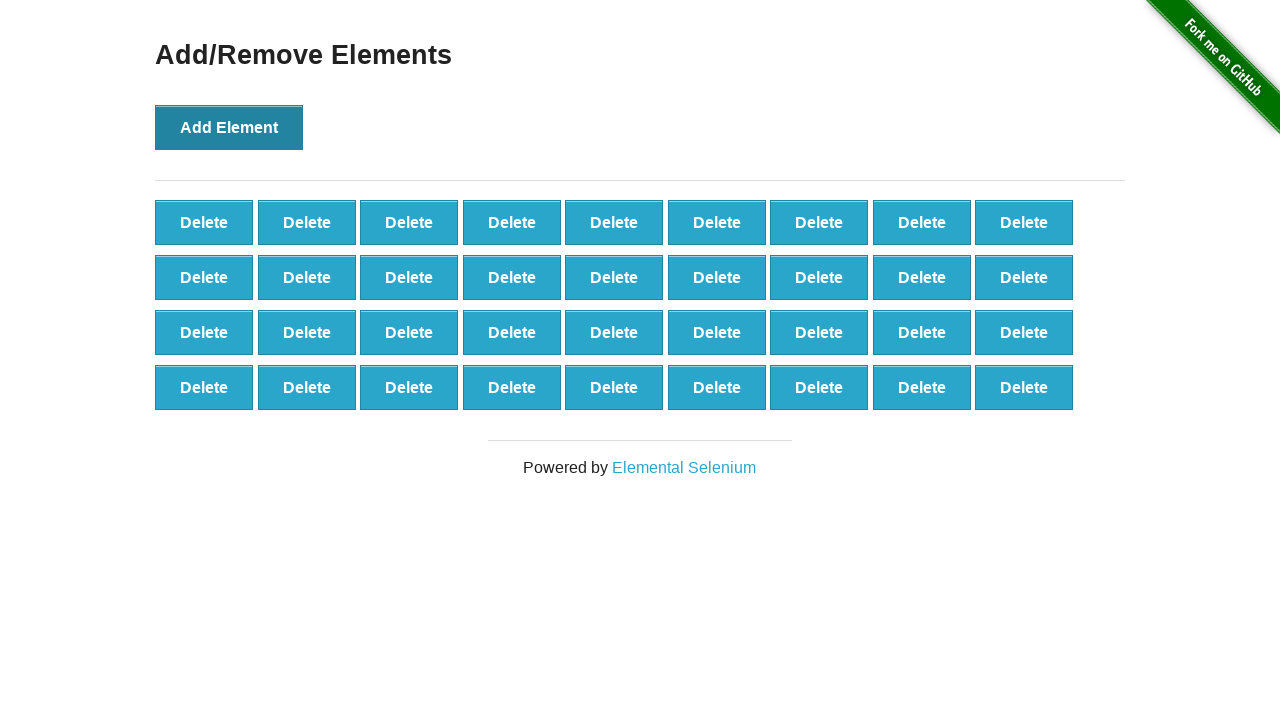

Clicked 'Add Element' button (iteration 37/100) at (229, 127) on button[onclick='addElement()']
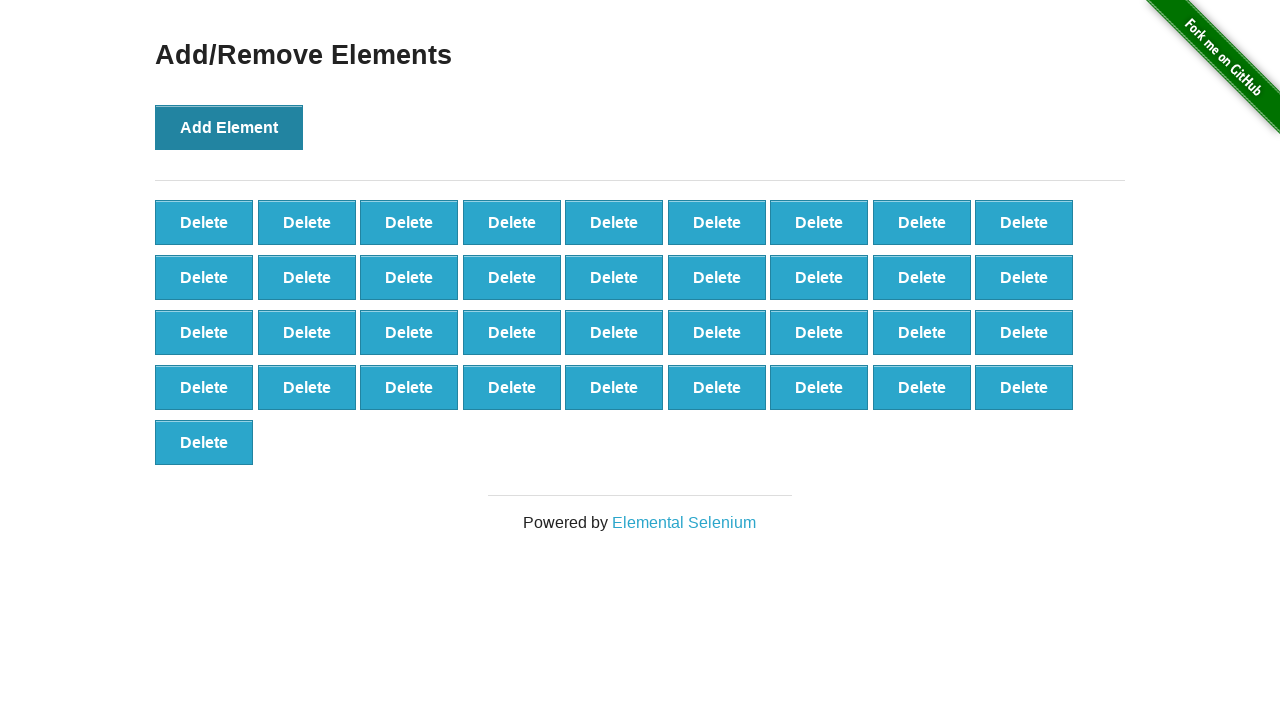

Clicked 'Add Element' button (iteration 38/100) at (229, 127) on button[onclick='addElement()']
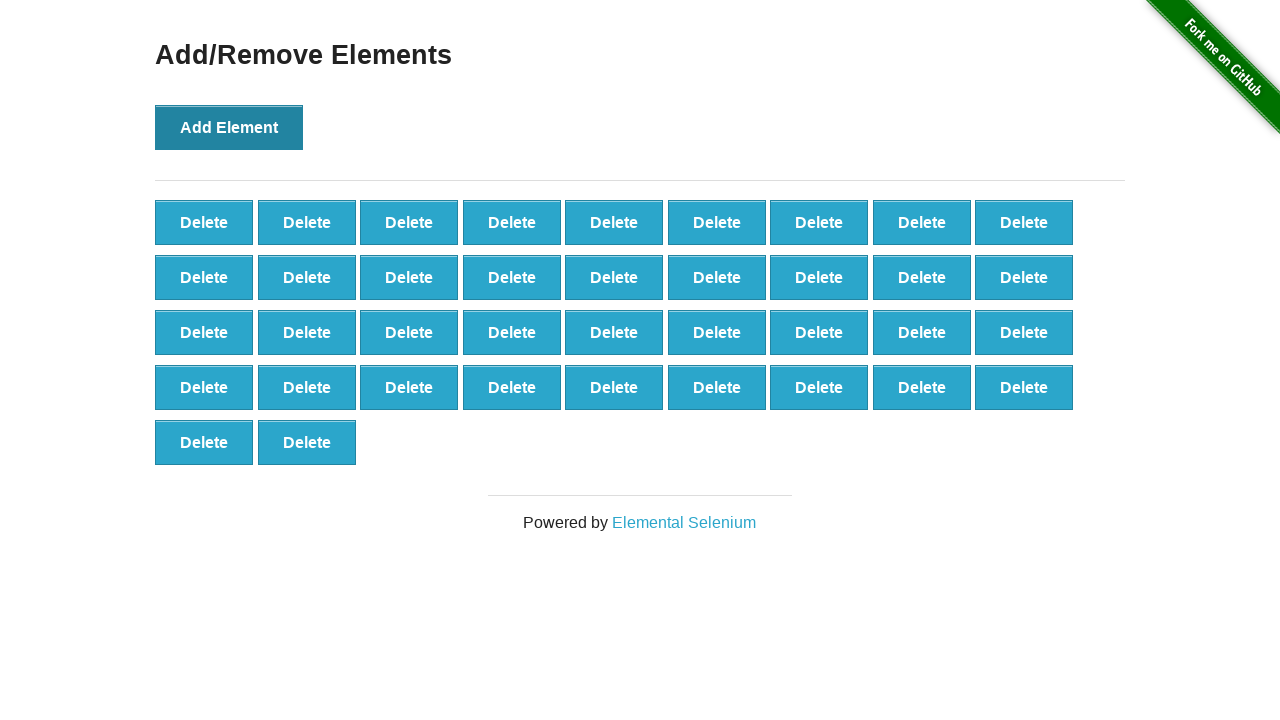

Clicked 'Add Element' button (iteration 39/100) at (229, 127) on button[onclick='addElement()']
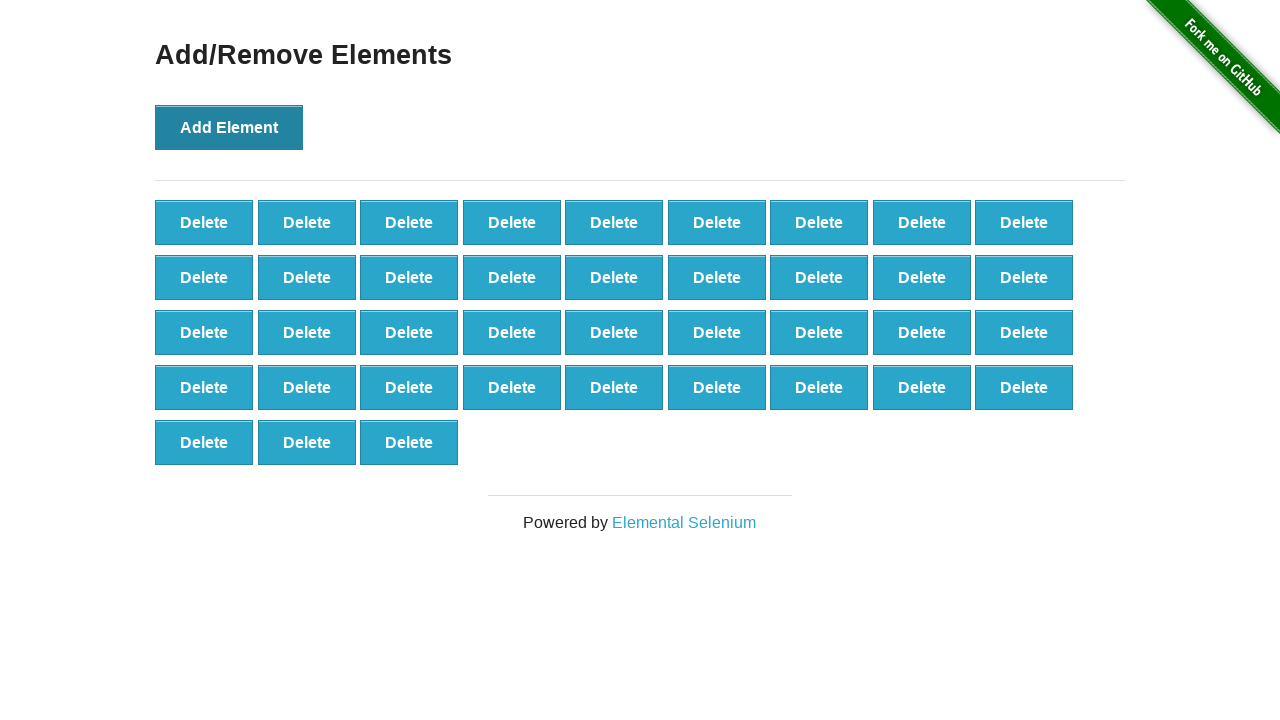

Clicked 'Add Element' button (iteration 40/100) at (229, 127) on button[onclick='addElement()']
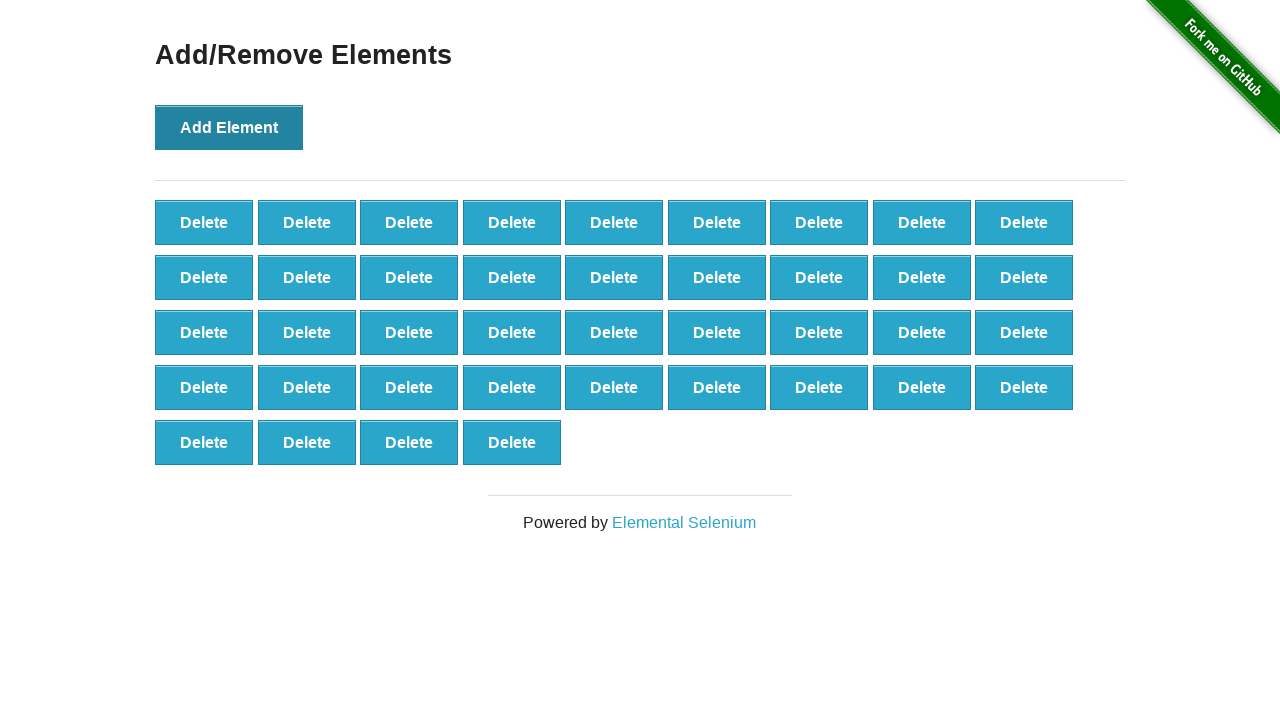

Clicked 'Add Element' button (iteration 41/100) at (229, 127) on button[onclick='addElement()']
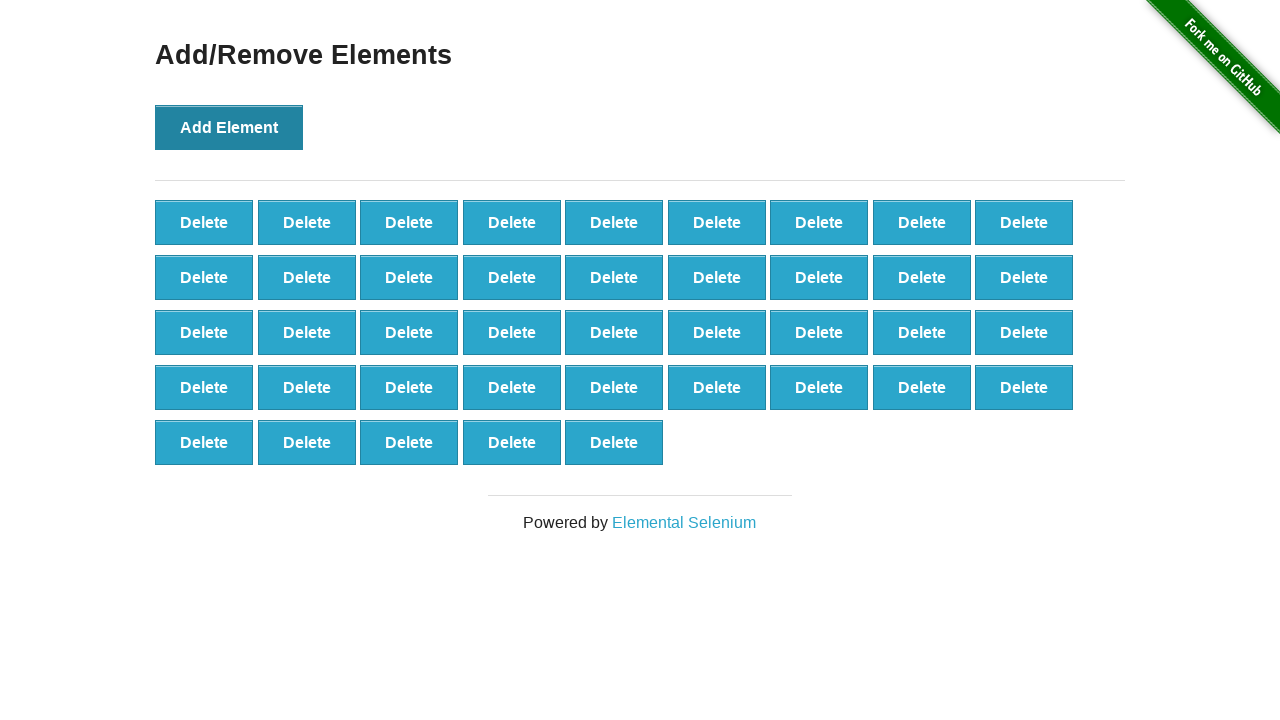

Clicked 'Add Element' button (iteration 42/100) at (229, 127) on button[onclick='addElement()']
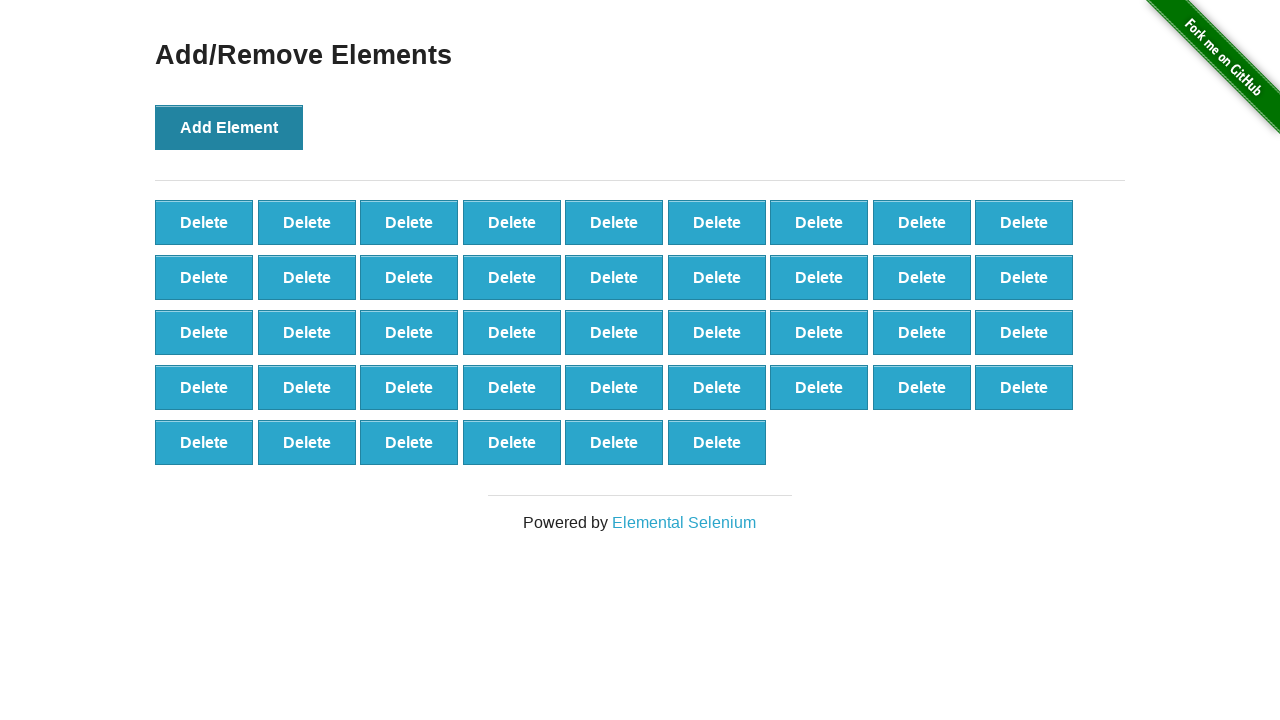

Clicked 'Add Element' button (iteration 43/100) at (229, 127) on button[onclick='addElement()']
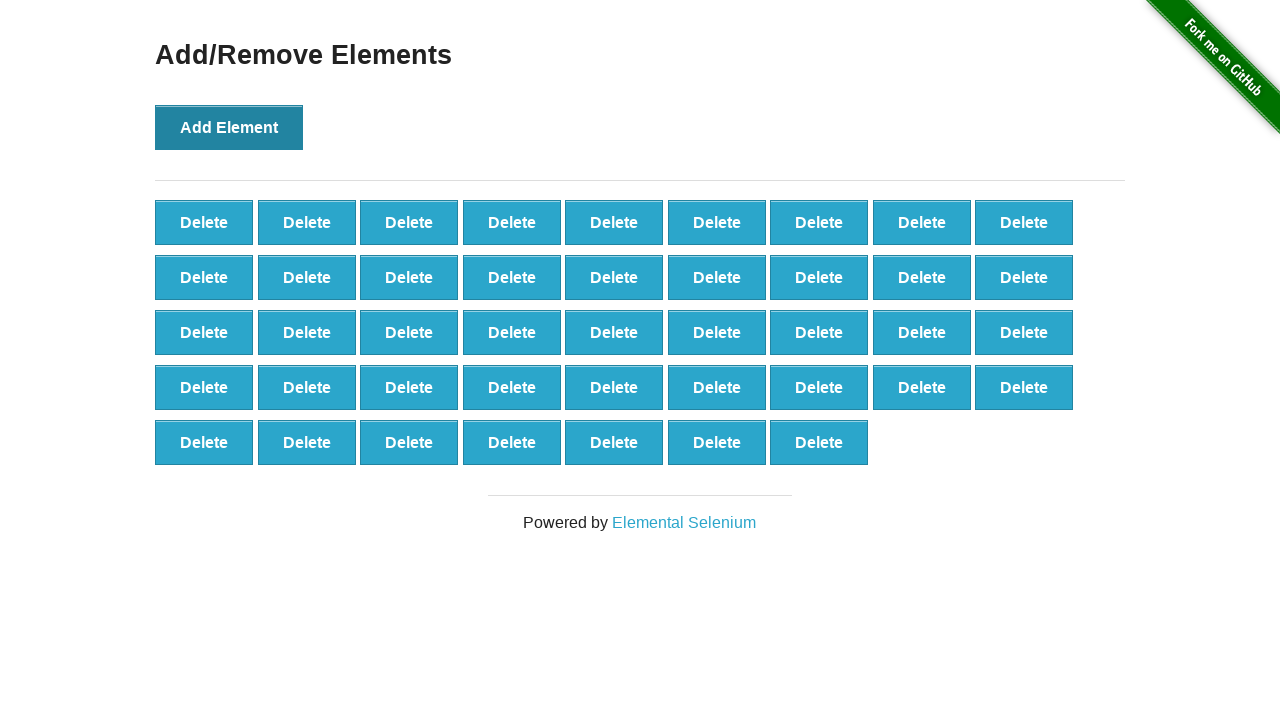

Clicked 'Add Element' button (iteration 44/100) at (229, 127) on button[onclick='addElement()']
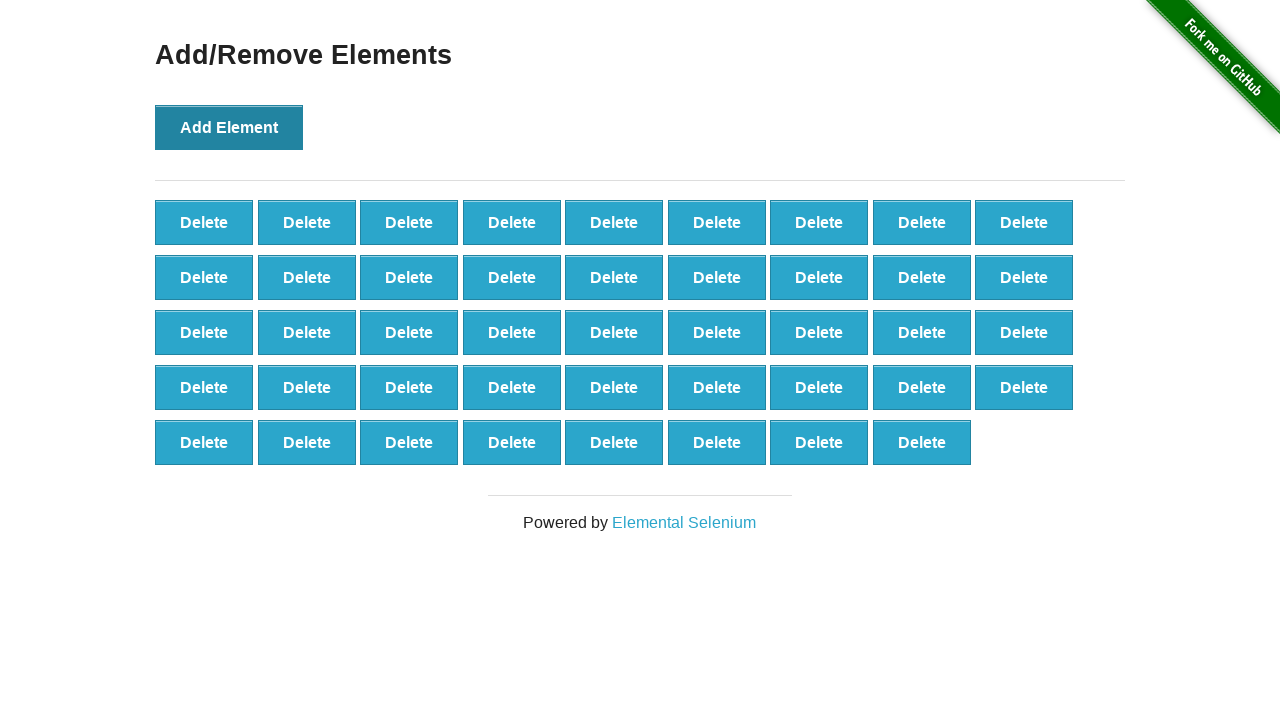

Clicked 'Add Element' button (iteration 45/100) at (229, 127) on button[onclick='addElement()']
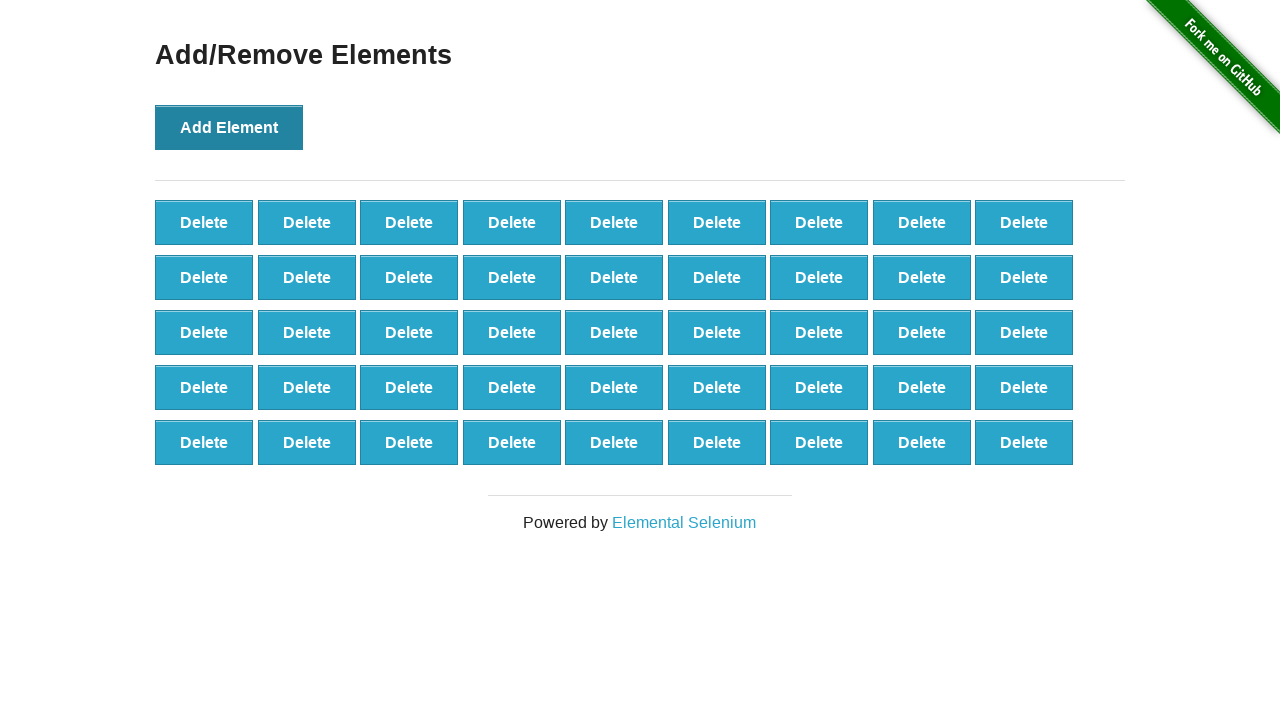

Clicked 'Add Element' button (iteration 46/100) at (229, 127) on button[onclick='addElement()']
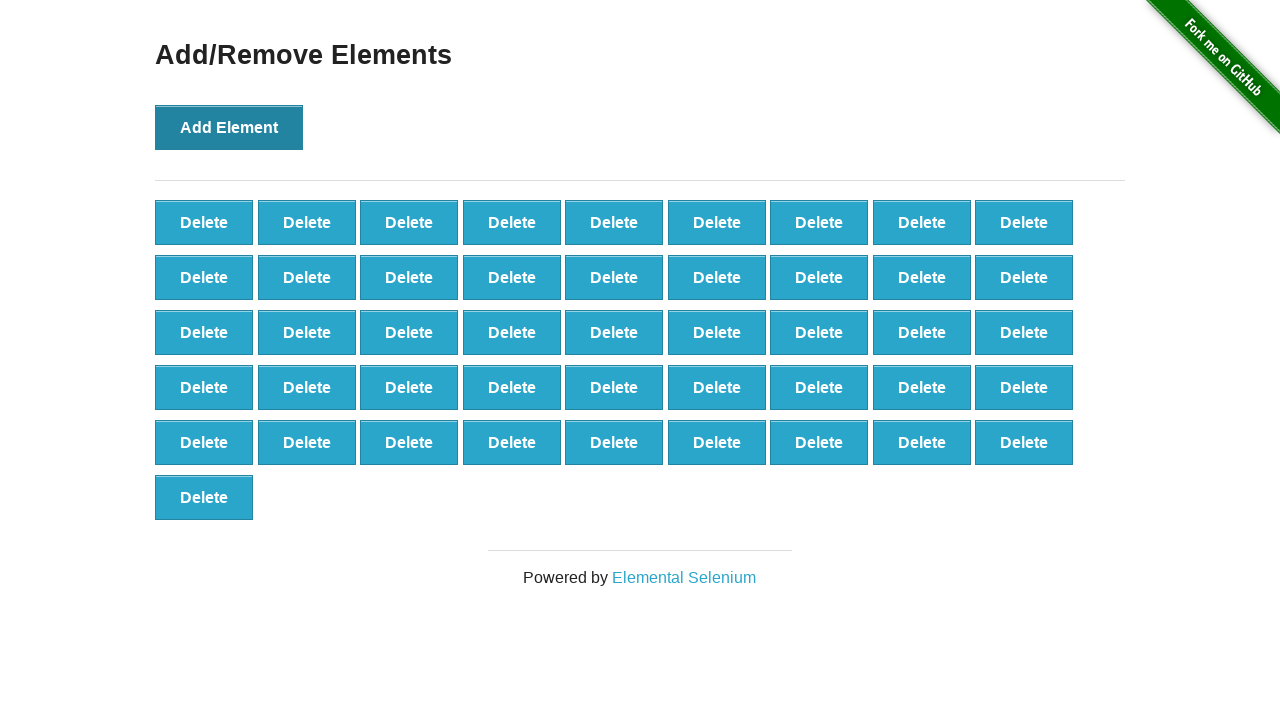

Clicked 'Add Element' button (iteration 47/100) at (229, 127) on button[onclick='addElement()']
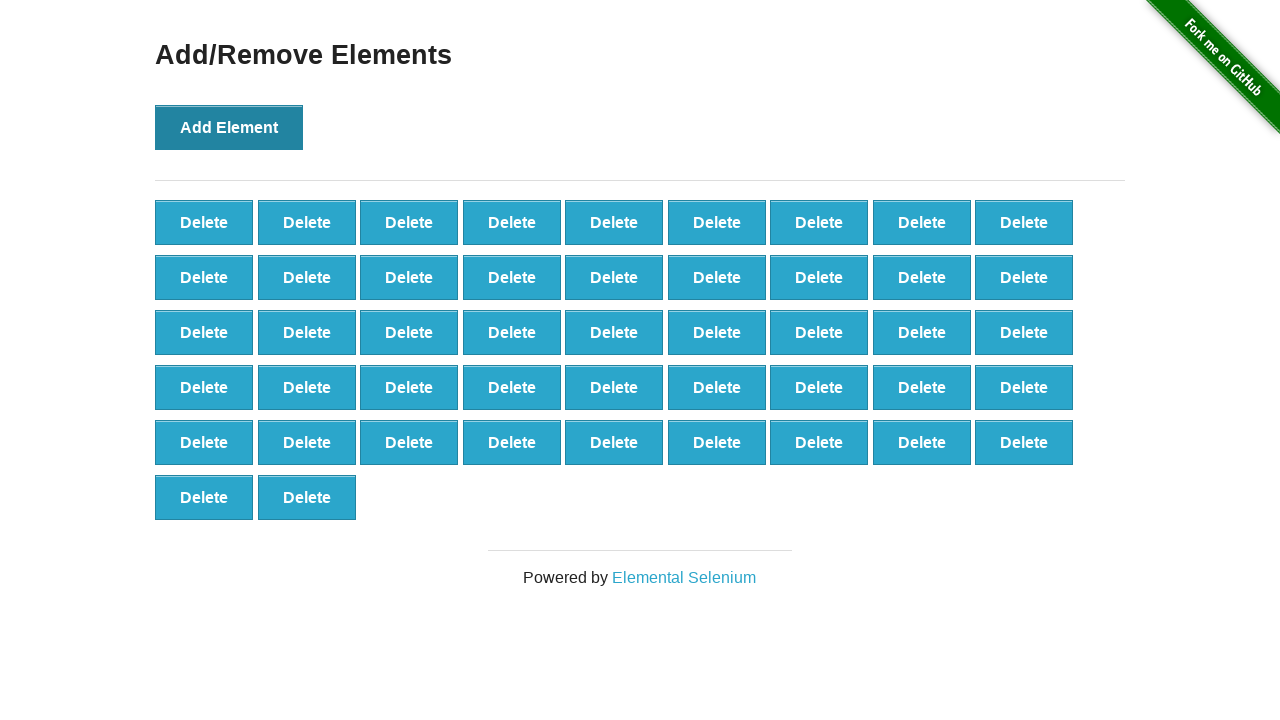

Clicked 'Add Element' button (iteration 48/100) at (229, 127) on button[onclick='addElement()']
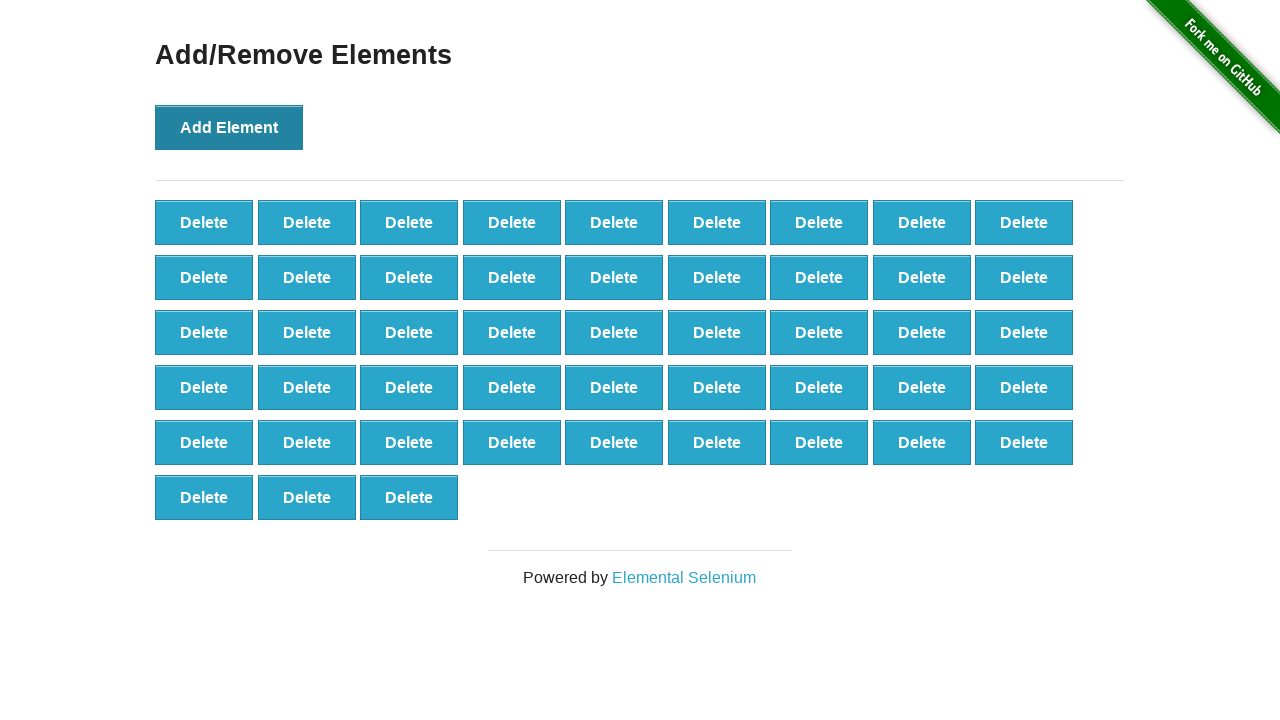

Clicked 'Add Element' button (iteration 49/100) at (229, 127) on button[onclick='addElement()']
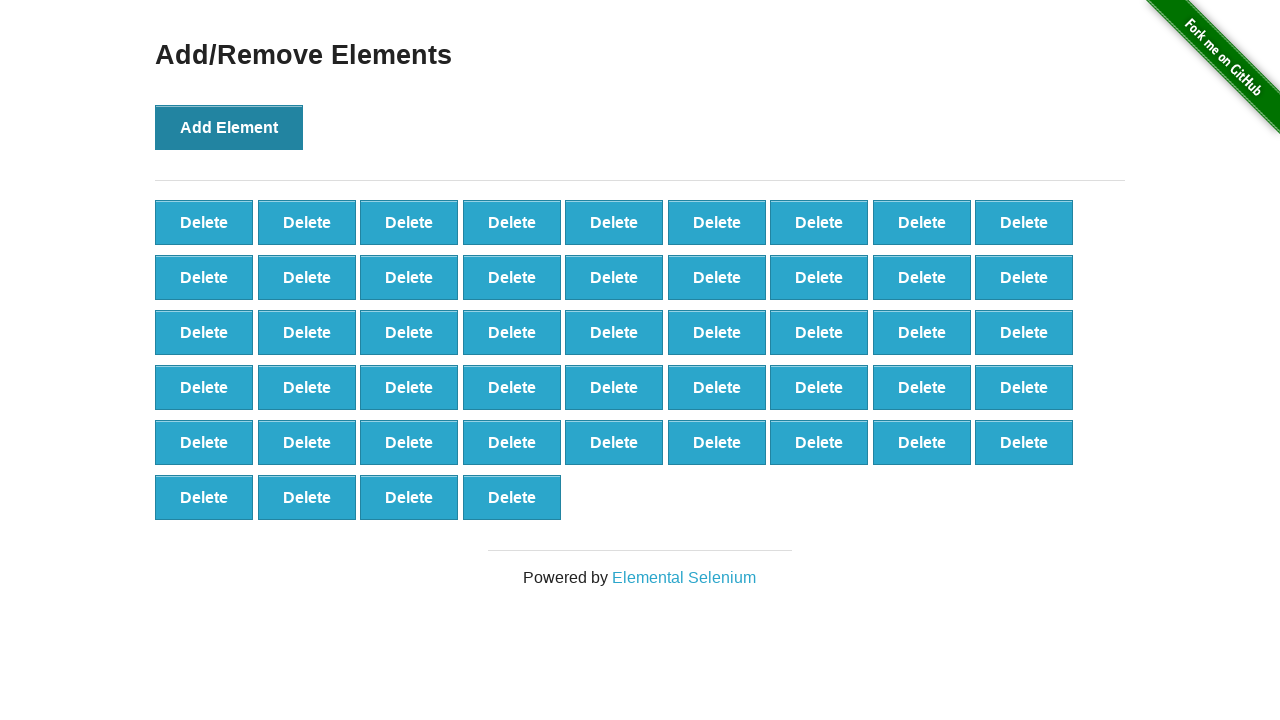

Clicked 'Add Element' button (iteration 50/100) at (229, 127) on button[onclick='addElement()']
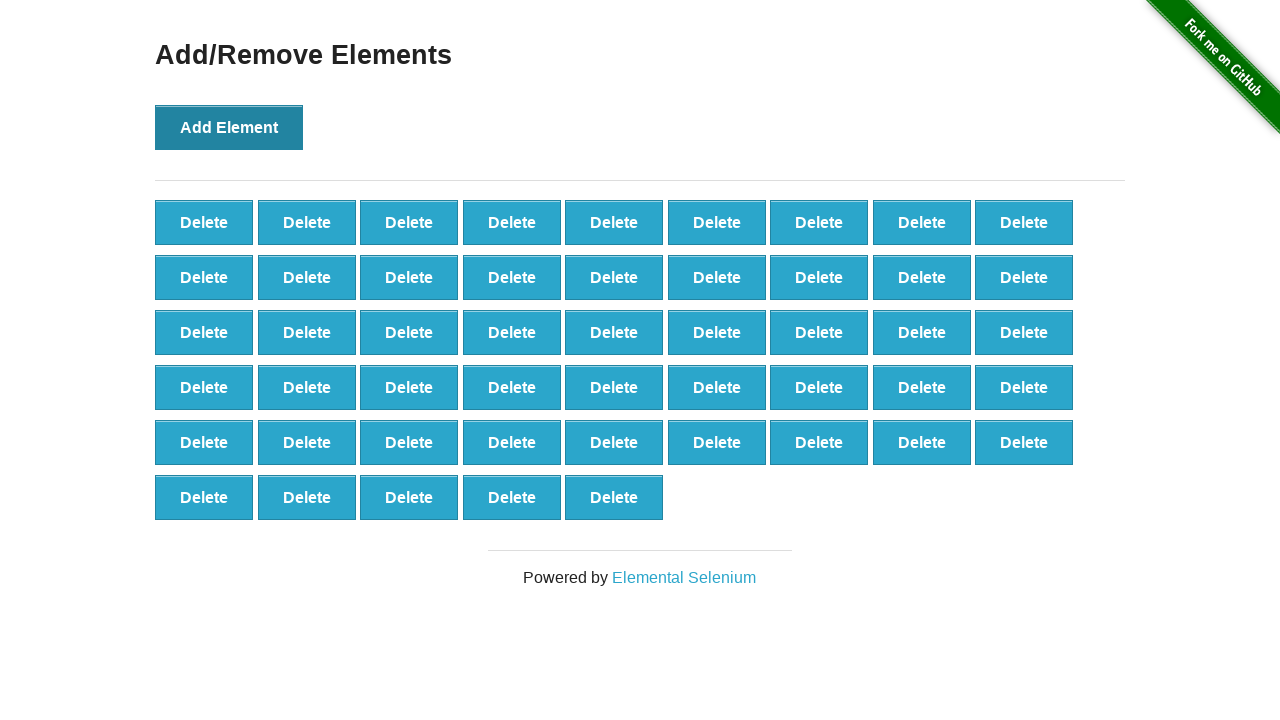

Clicked 'Add Element' button (iteration 51/100) at (229, 127) on button[onclick='addElement()']
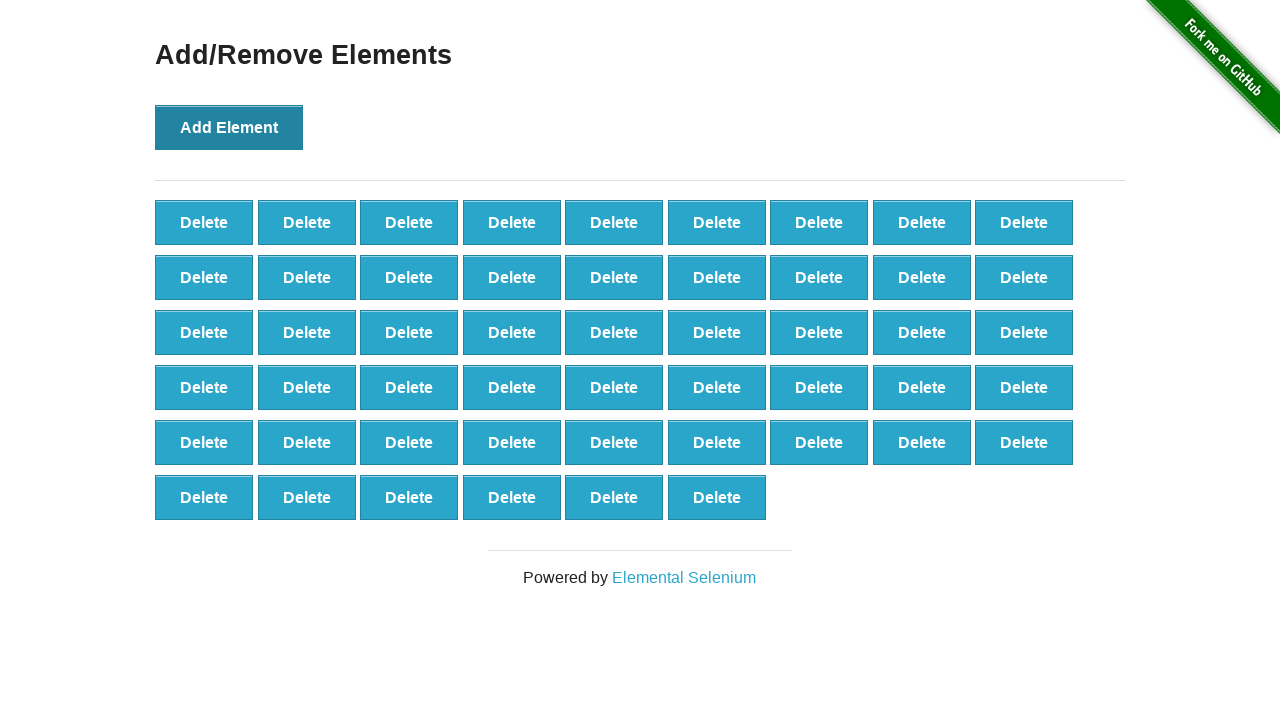

Clicked 'Add Element' button (iteration 52/100) at (229, 127) on button[onclick='addElement()']
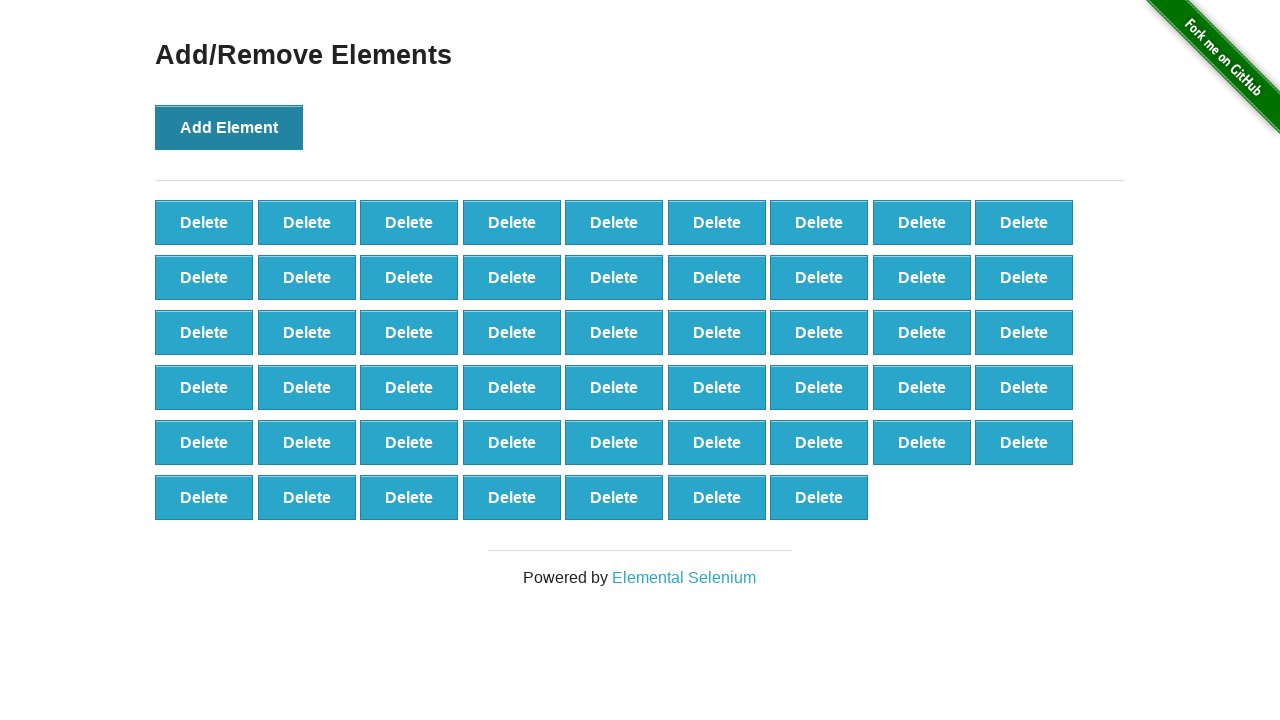

Clicked 'Add Element' button (iteration 53/100) at (229, 127) on button[onclick='addElement()']
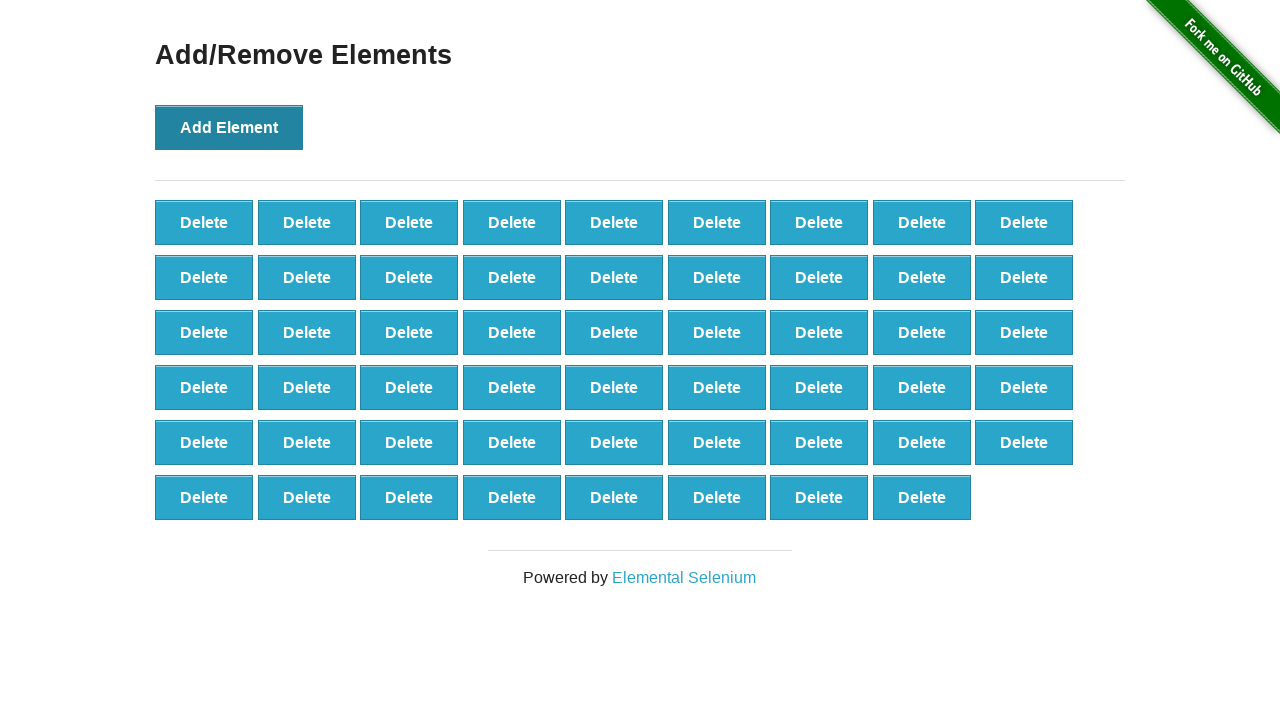

Clicked 'Add Element' button (iteration 54/100) at (229, 127) on button[onclick='addElement()']
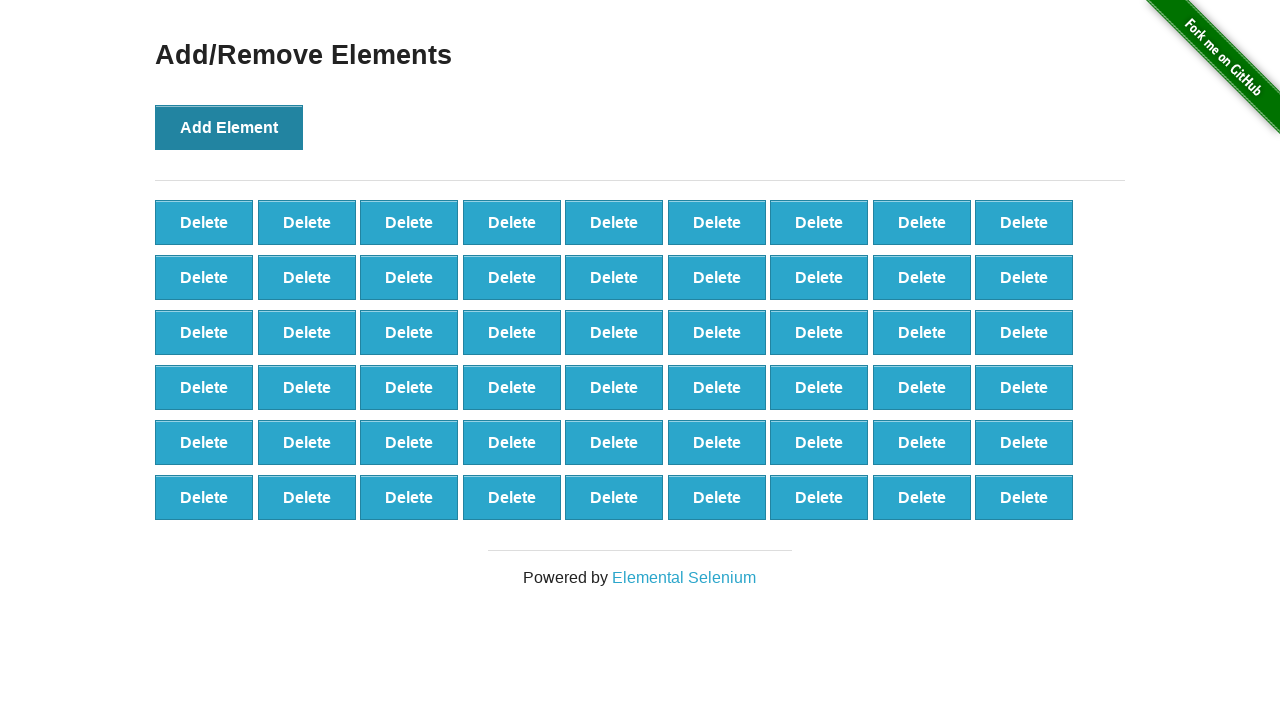

Clicked 'Add Element' button (iteration 55/100) at (229, 127) on button[onclick='addElement()']
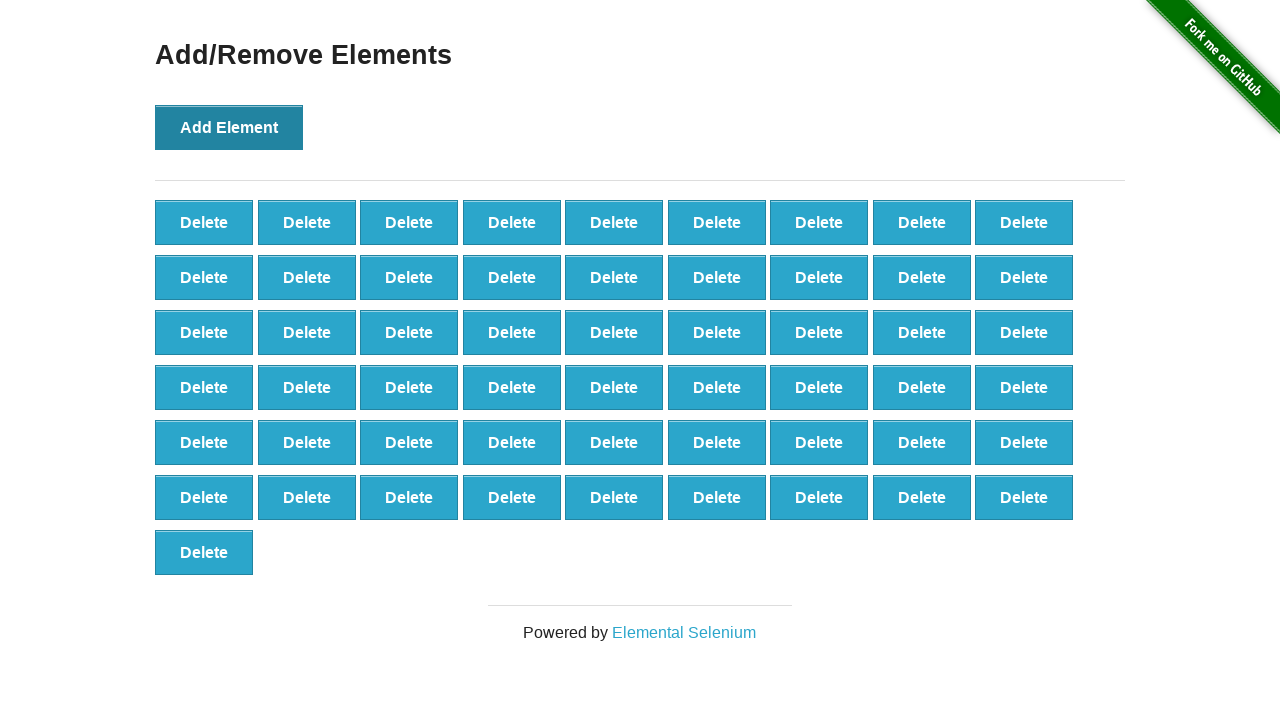

Clicked 'Add Element' button (iteration 56/100) at (229, 127) on button[onclick='addElement()']
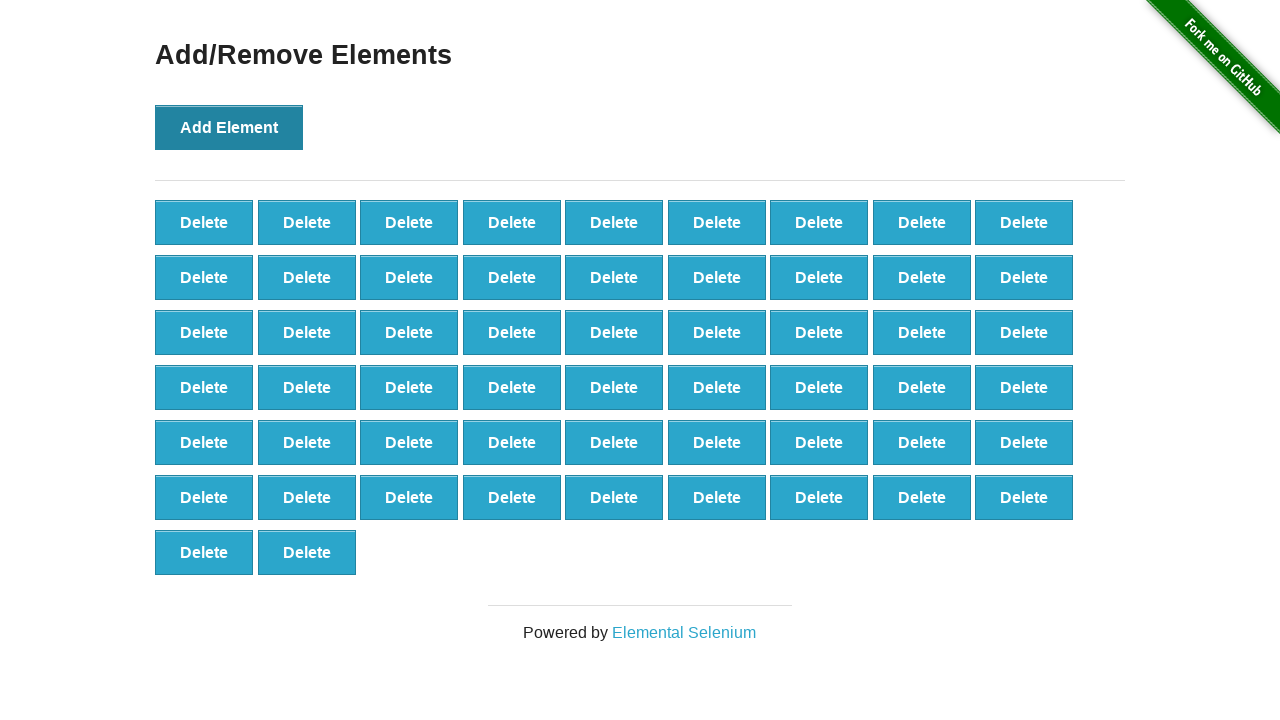

Clicked 'Add Element' button (iteration 57/100) at (229, 127) on button[onclick='addElement()']
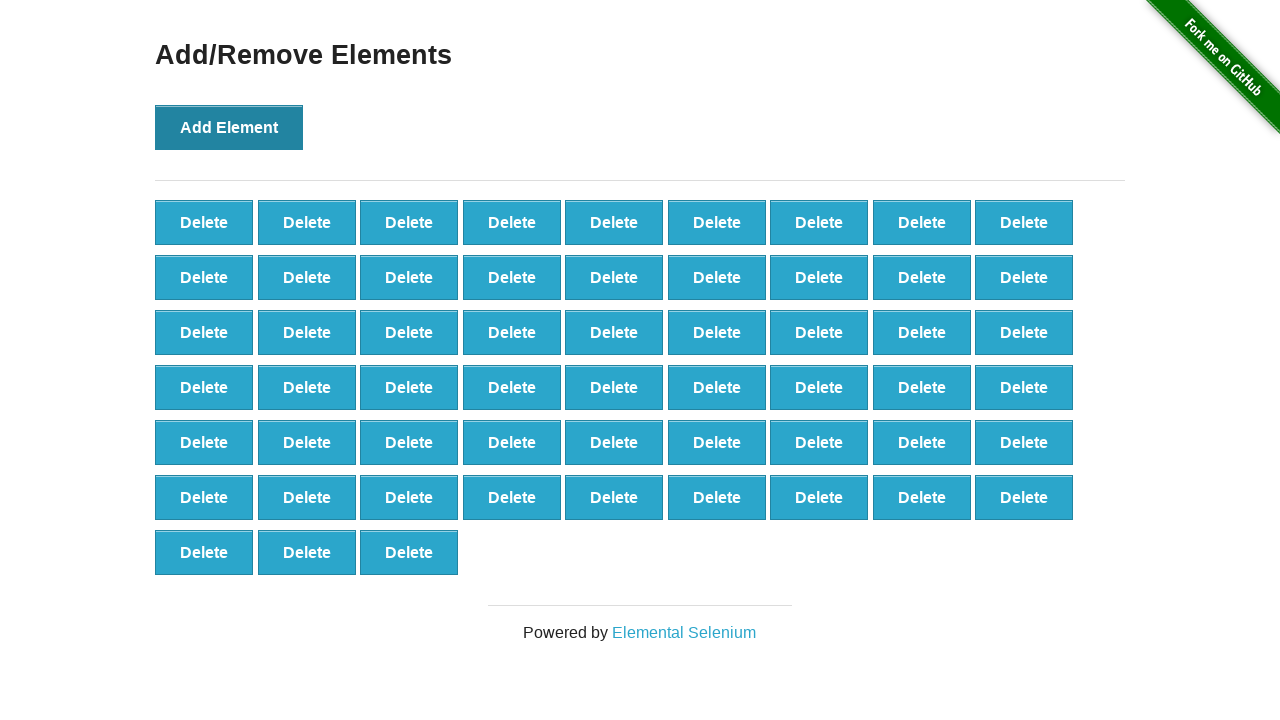

Clicked 'Add Element' button (iteration 58/100) at (229, 127) on button[onclick='addElement()']
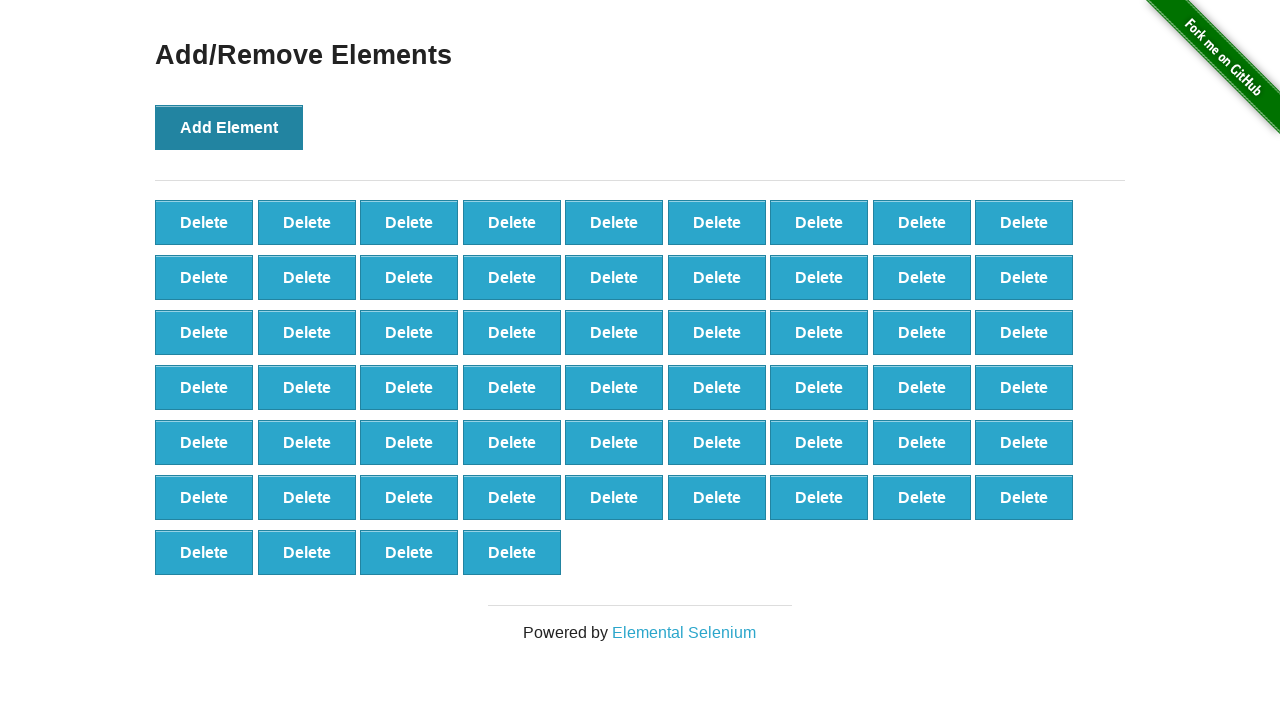

Clicked 'Add Element' button (iteration 59/100) at (229, 127) on button[onclick='addElement()']
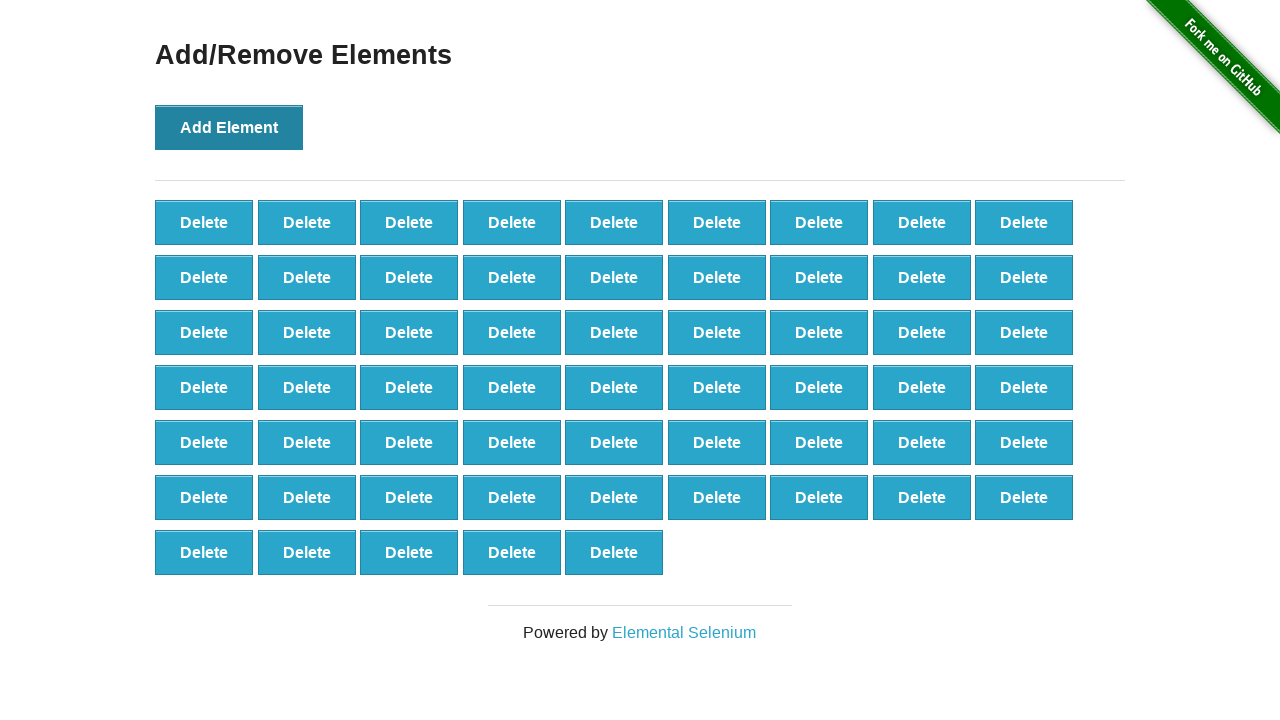

Clicked 'Add Element' button (iteration 60/100) at (229, 127) on button[onclick='addElement()']
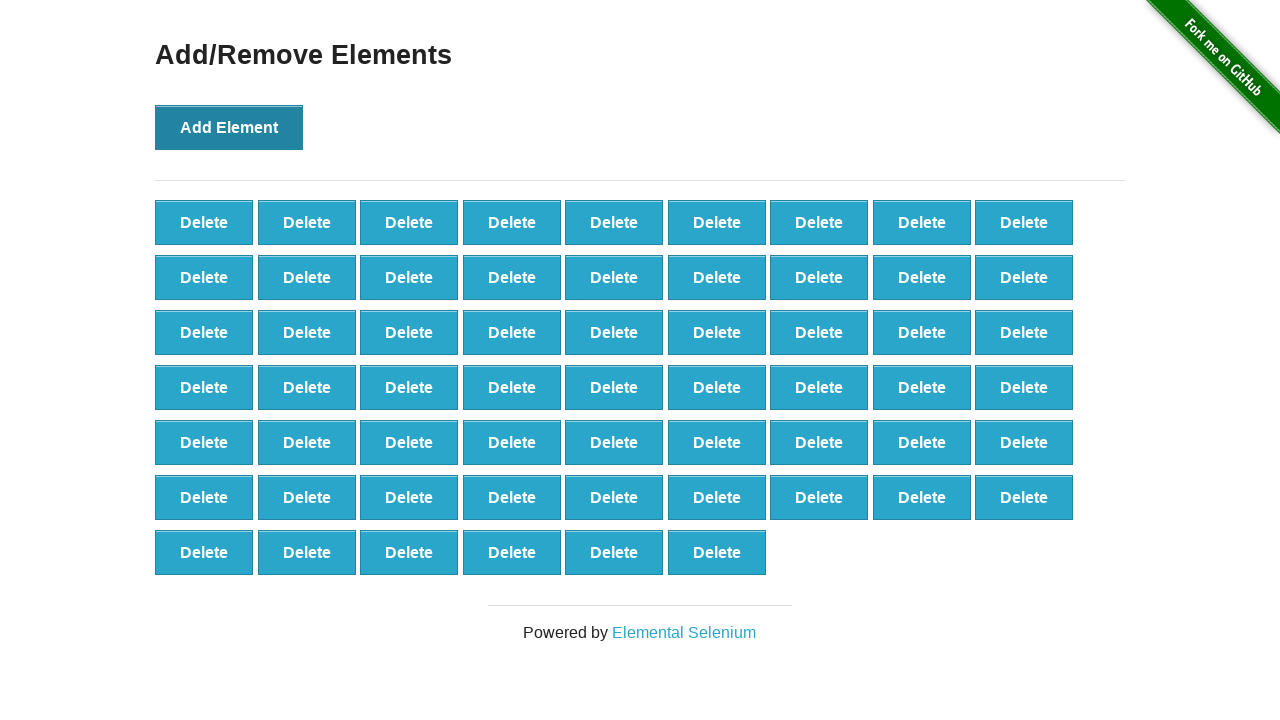

Clicked 'Add Element' button (iteration 61/100) at (229, 127) on button[onclick='addElement()']
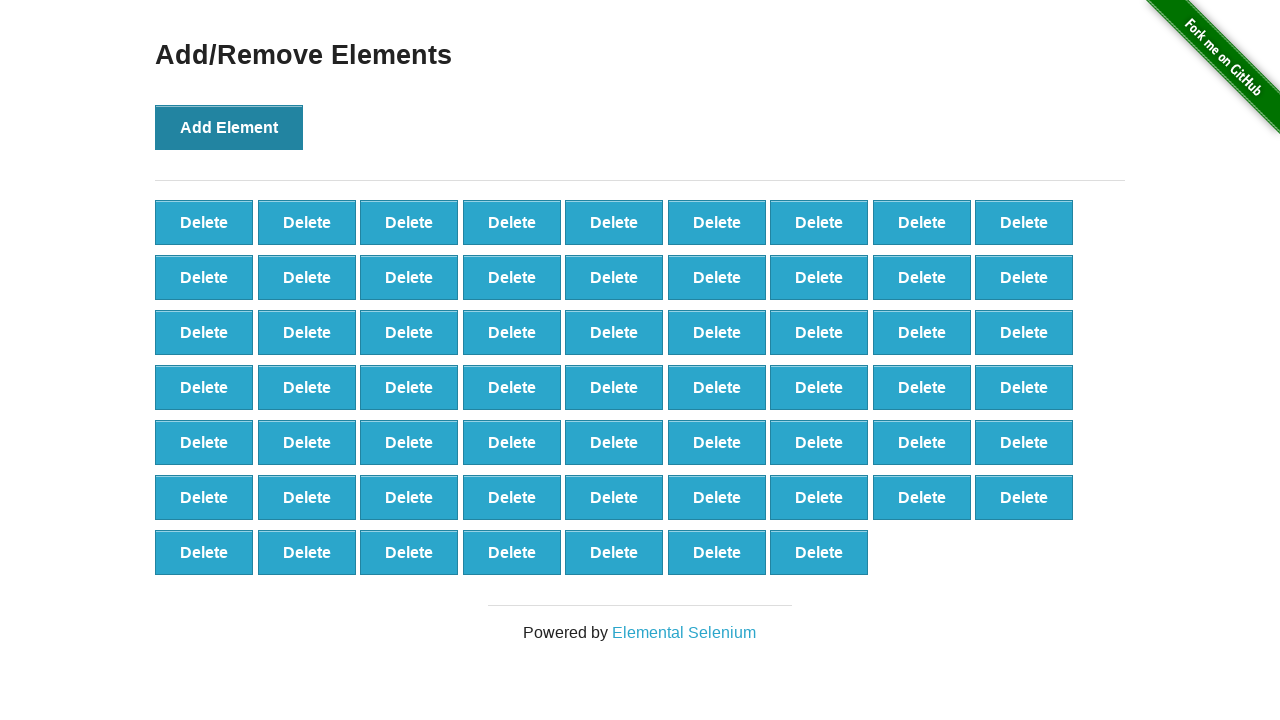

Clicked 'Add Element' button (iteration 62/100) at (229, 127) on button[onclick='addElement()']
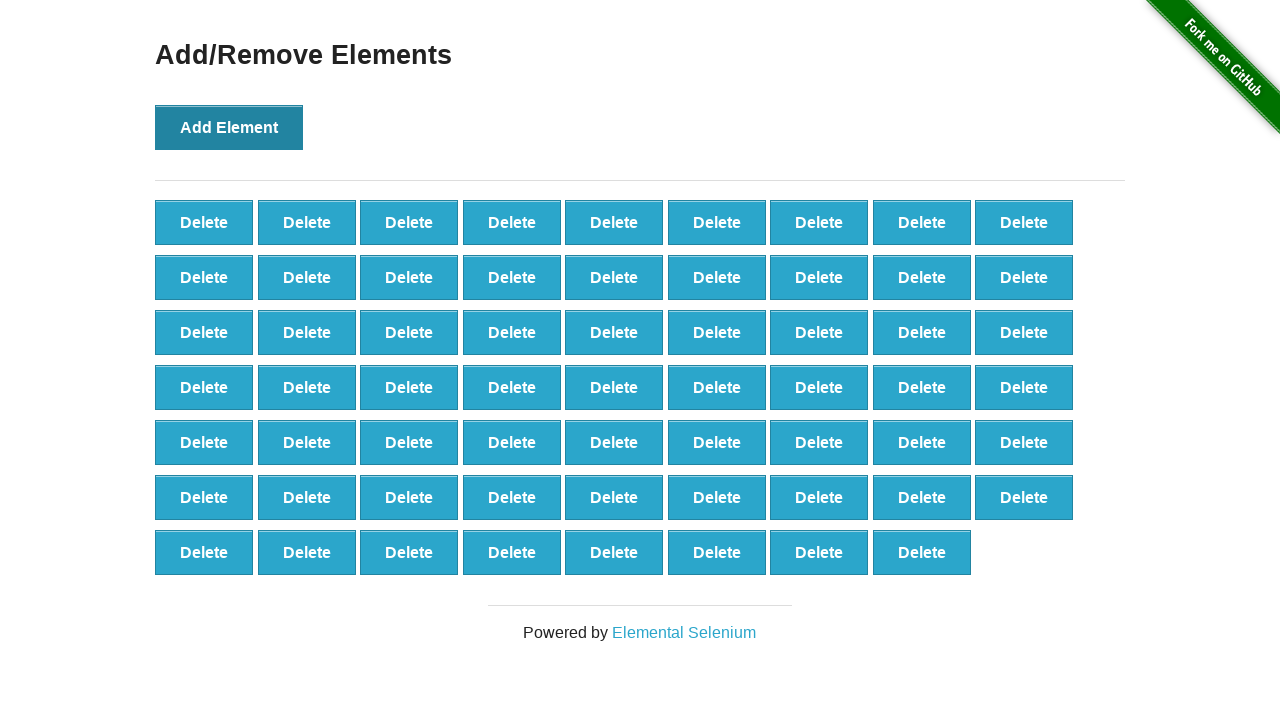

Clicked 'Add Element' button (iteration 63/100) at (229, 127) on button[onclick='addElement()']
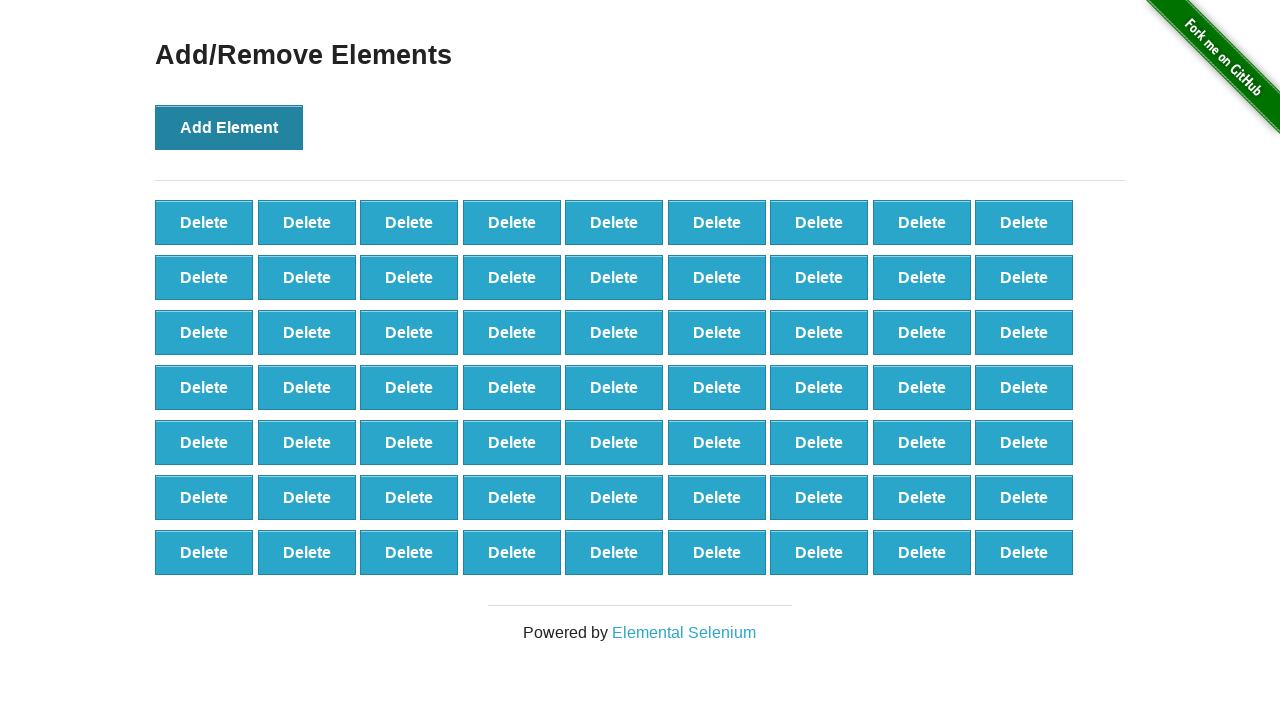

Clicked 'Add Element' button (iteration 64/100) at (229, 127) on button[onclick='addElement()']
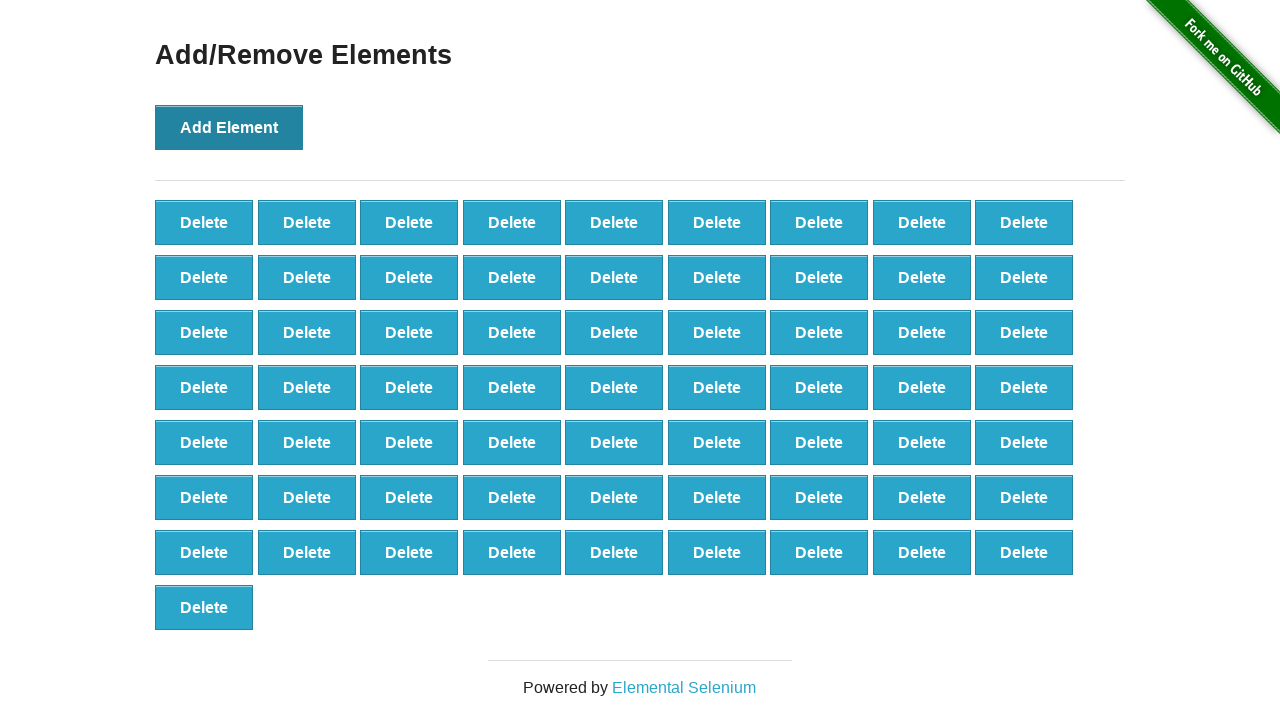

Clicked 'Add Element' button (iteration 65/100) at (229, 127) on button[onclick='addElement()']
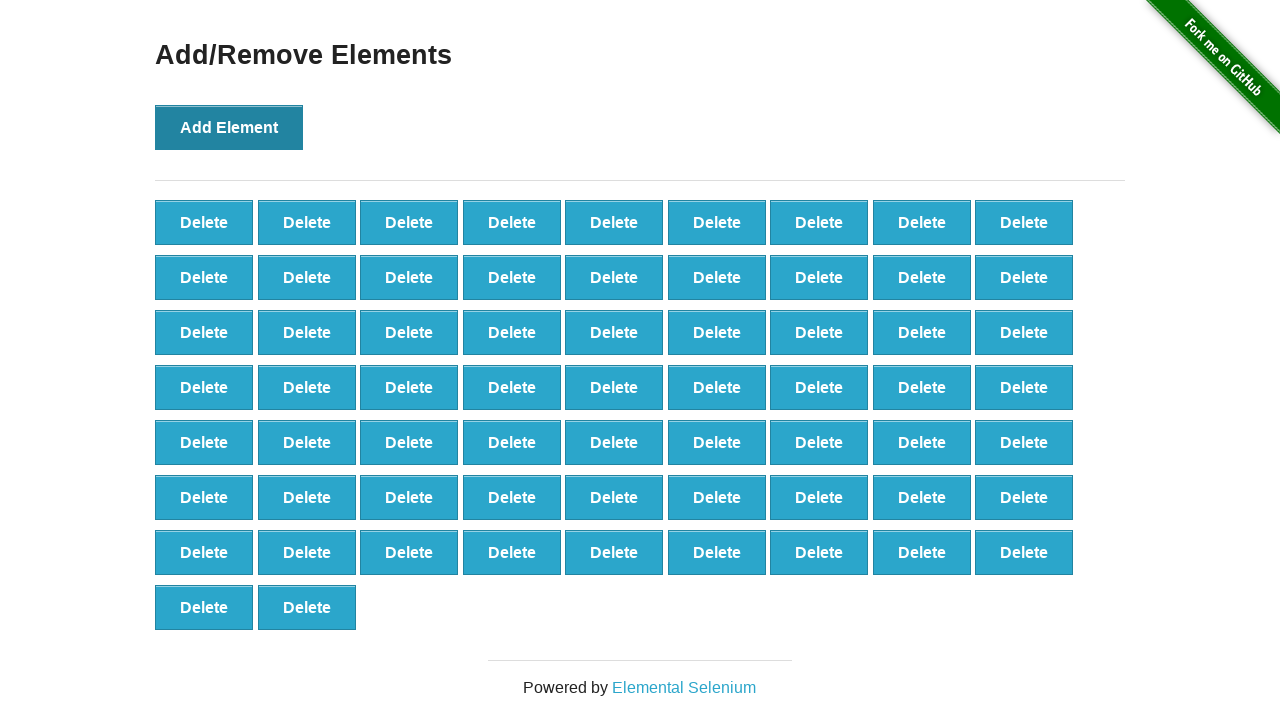

Clicked 'Add Element' button (iteration 66/100) at (229, 127) on button[onclick='addElement()']
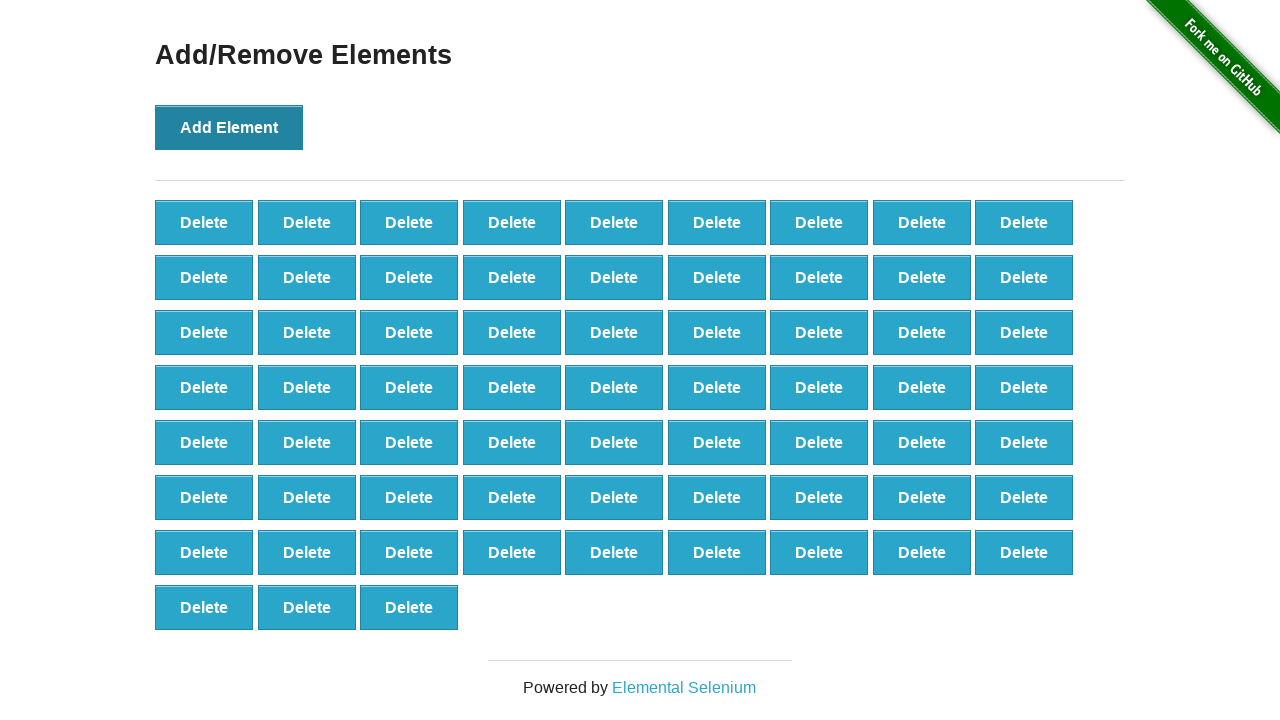

Clicked 'Add Element' button (iteration 67/100) at (229, 127) on button[onclick='addElement()']
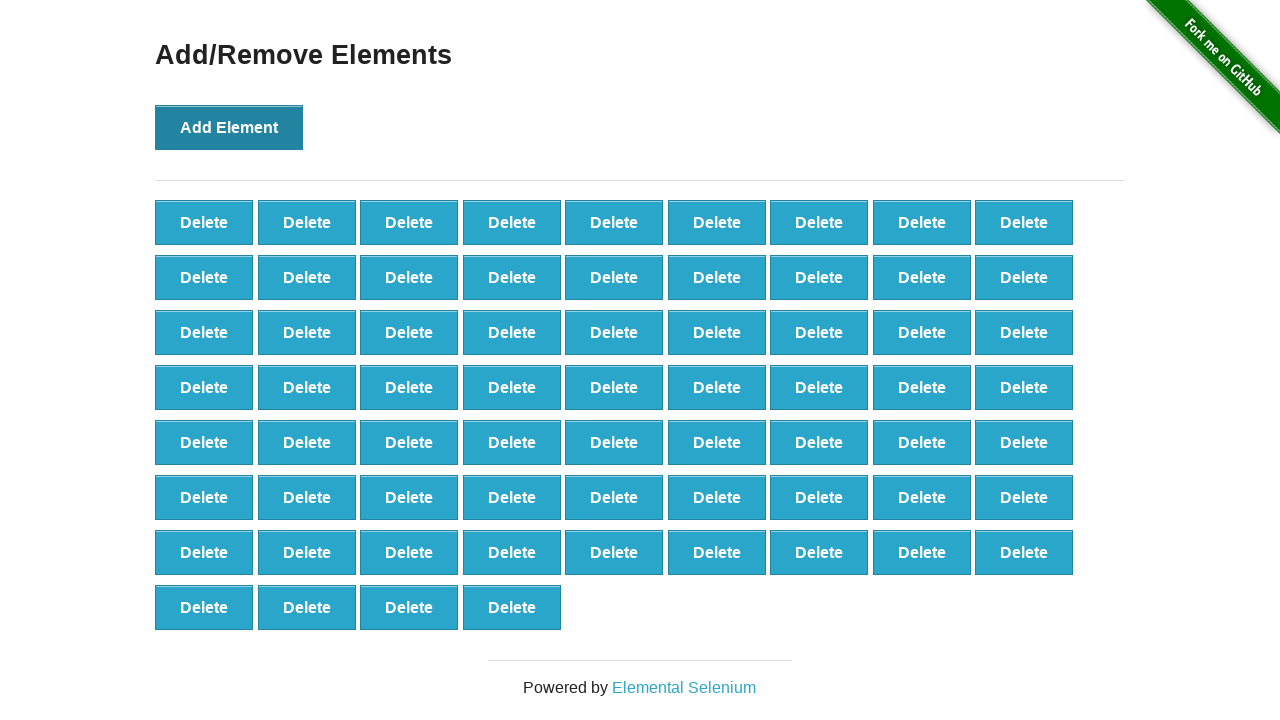

Clicked 'Add Element' button (iteration 68/100) at (229, 127) on button[onclick='addElement()']
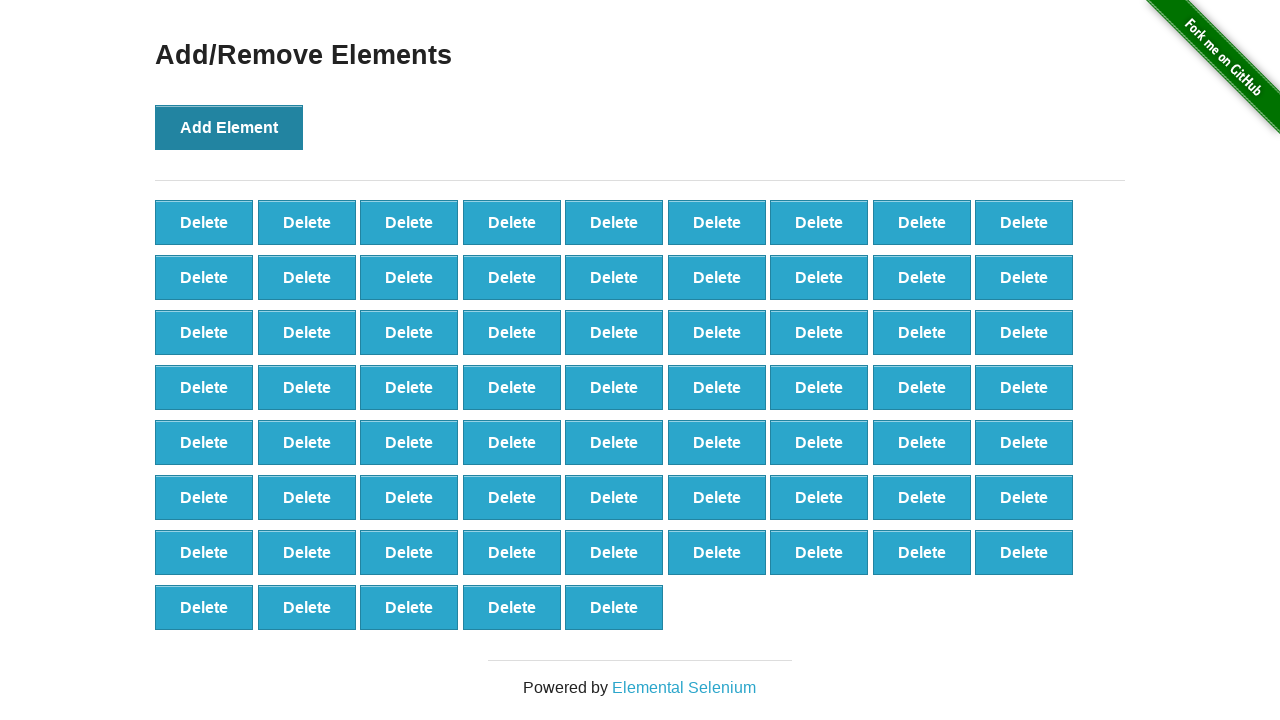

Clicked 'Add Element' button (iteration 69/100) at (229, 127) on button[onclick='addElement()']
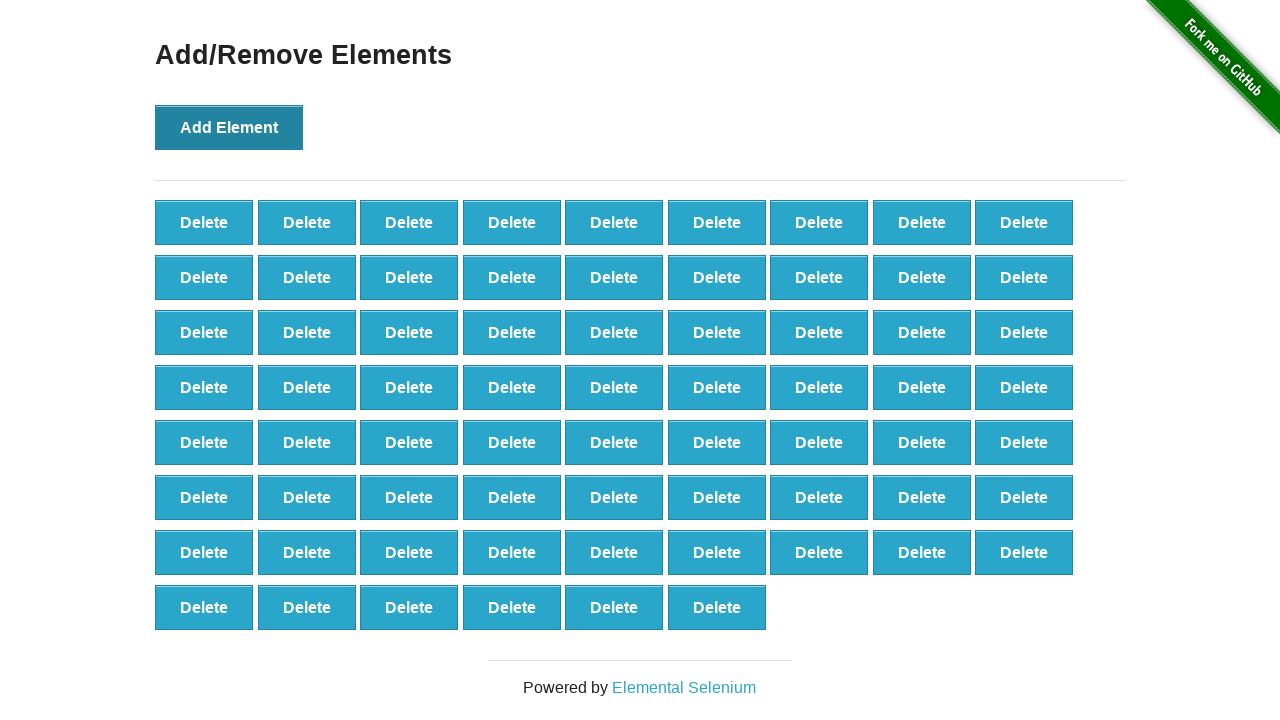

Clicked 'Add Element' button (iteration 70/100) at (229, 127) on button[onclick='addElement()']
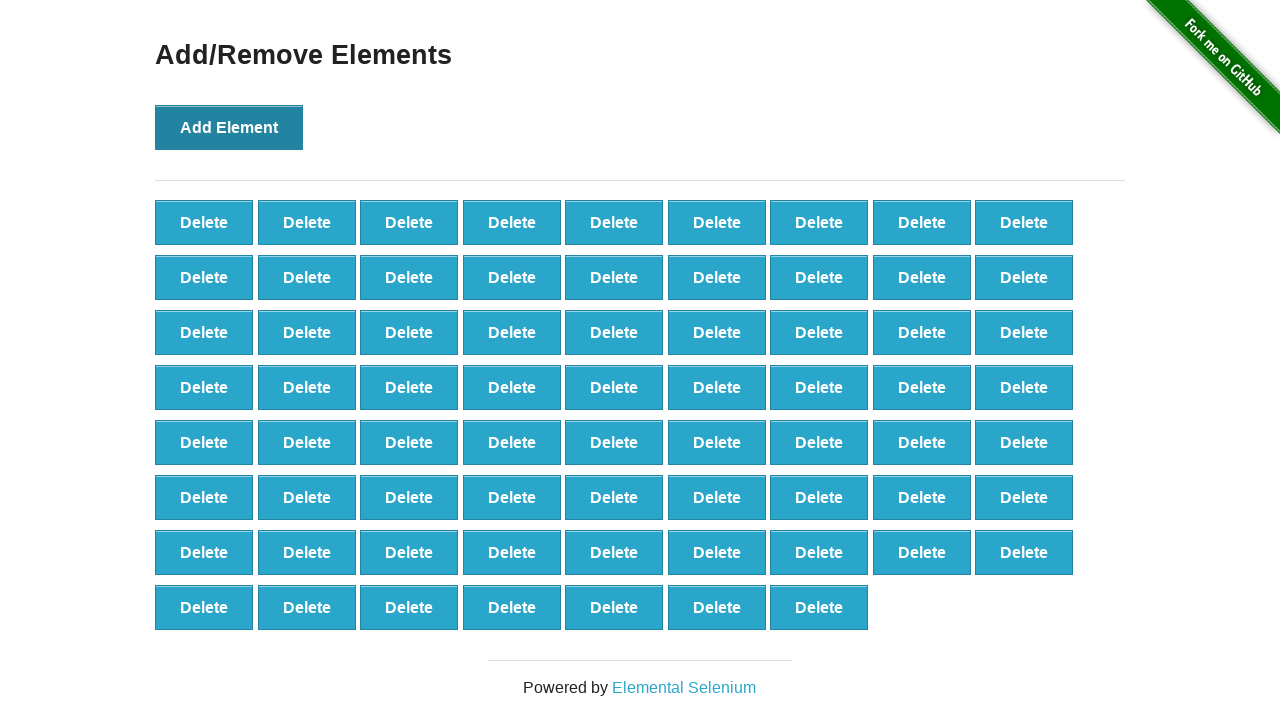

Clicked 'Add Element' button (iteration 71/100) at (229, 127) on button[onclick='addElement()']
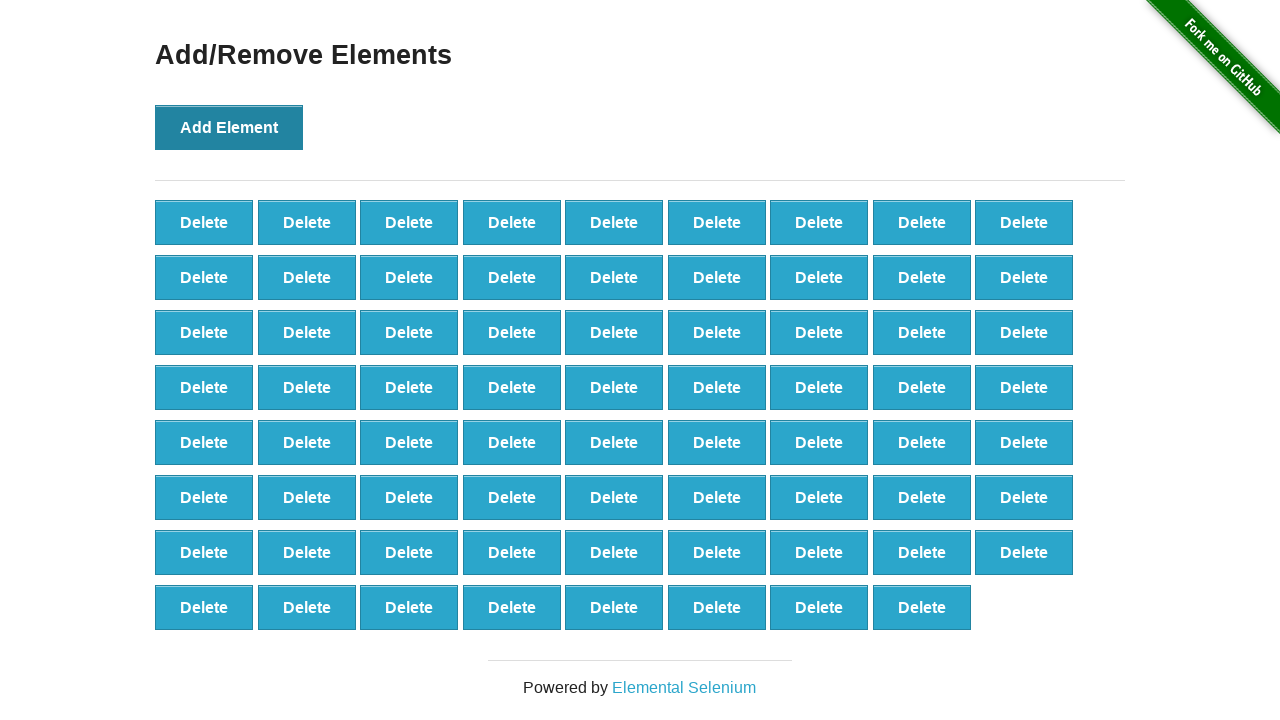

Clicked 'Add Element' button (iteration 72/100) at (229, 127) on button[onclick='addElement()']
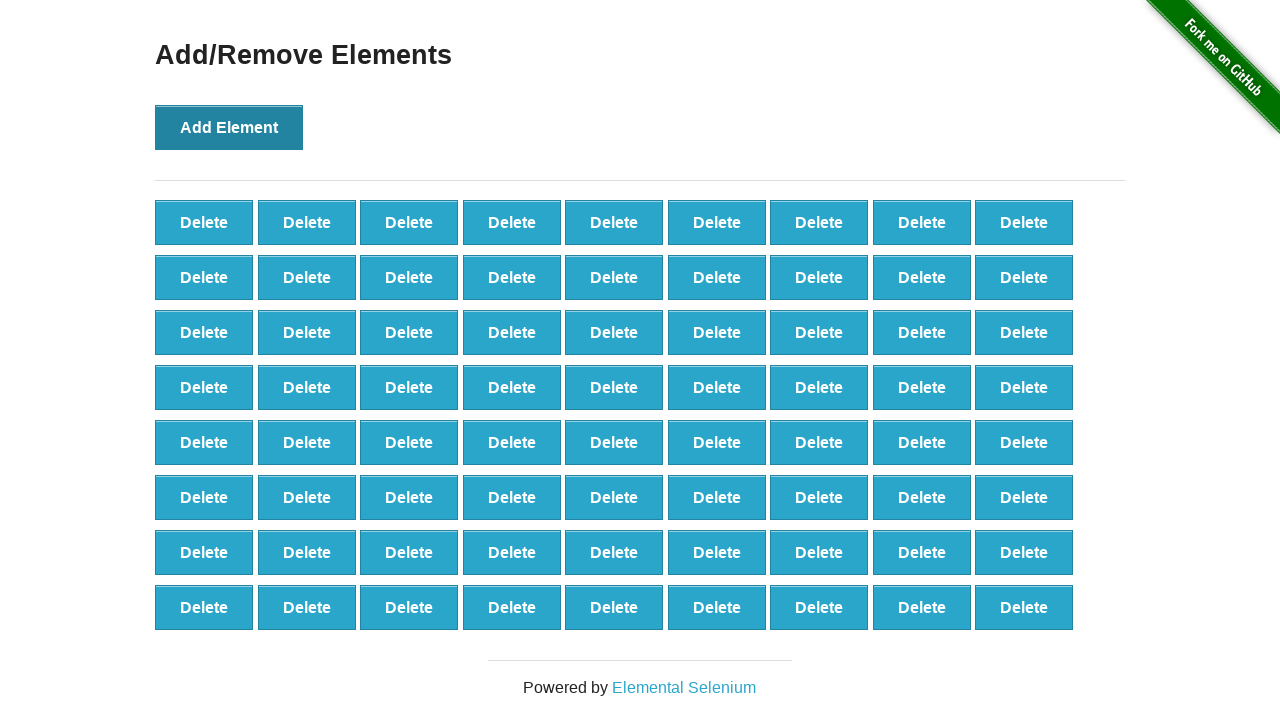

Clicked 'Add Element' button (iteration 73/100) at (229, 127) on button[onclick='addElement()']
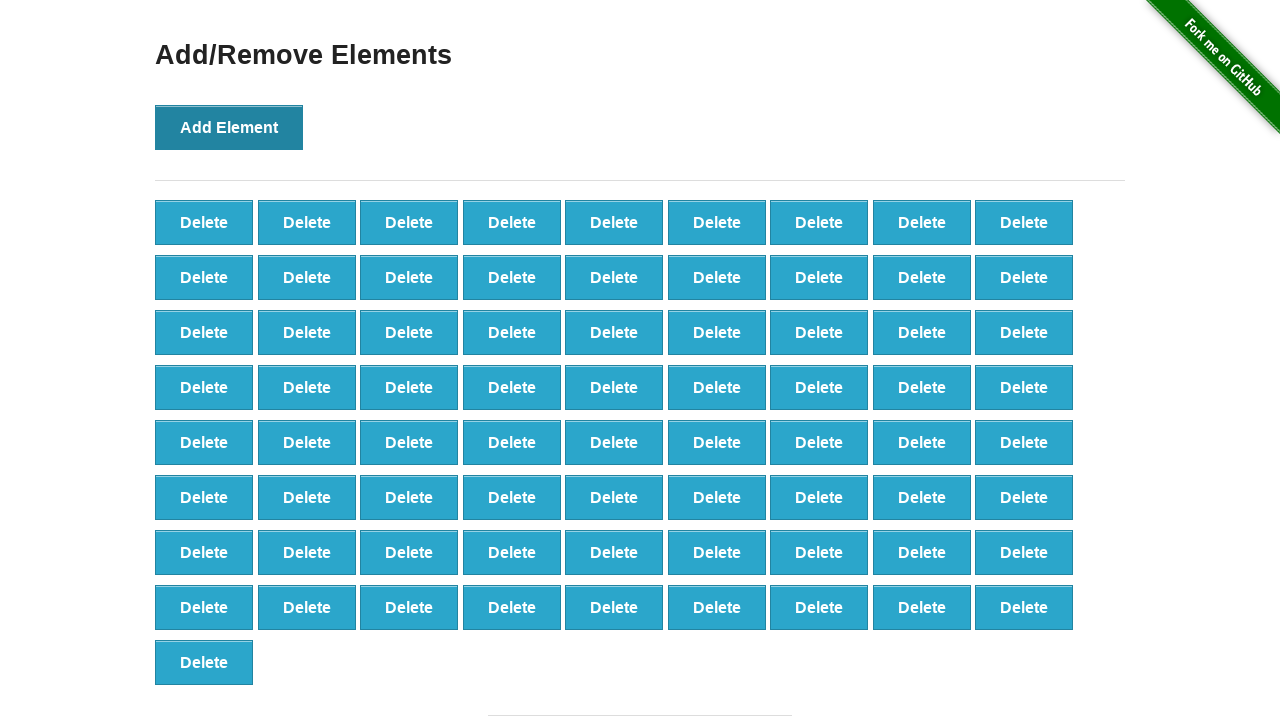

Clicked 'Add Element' button (iteration 74/100) at (229, 127) on button[onclick='addElement()']
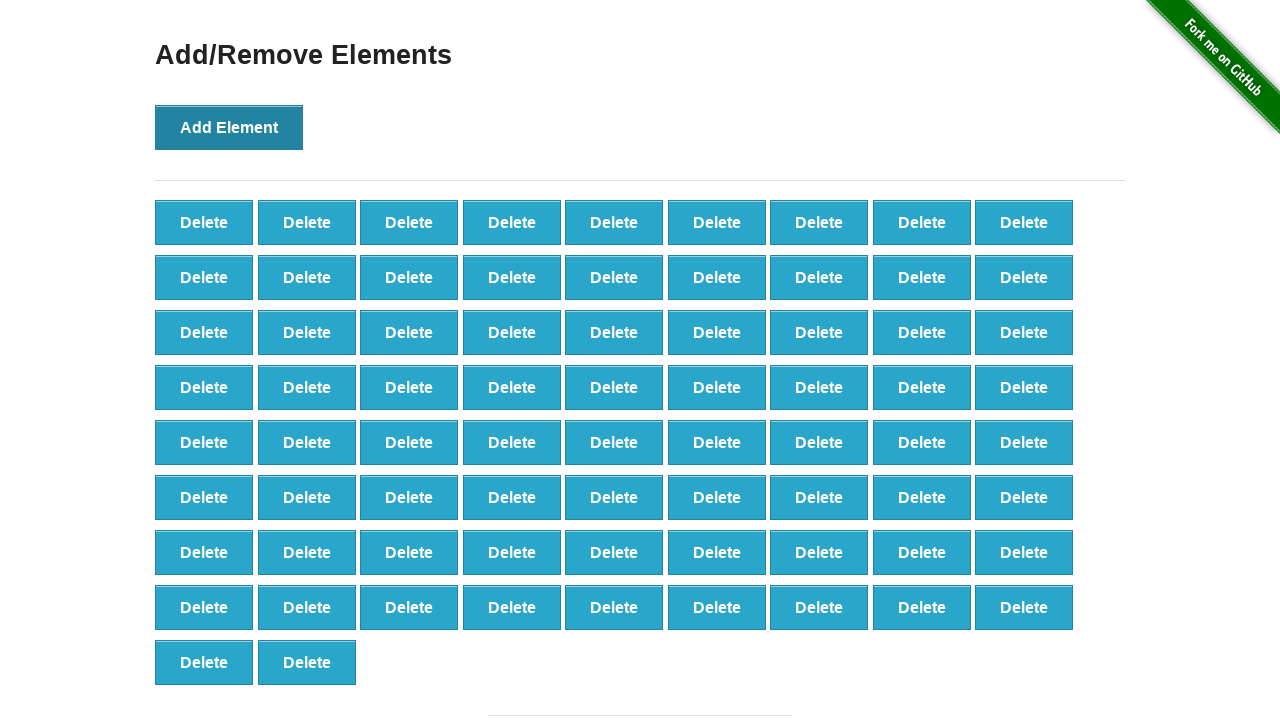

Clicked 'Add Element' button (iteration 75/100) at (229, 127) on button[onclick='addElement()']
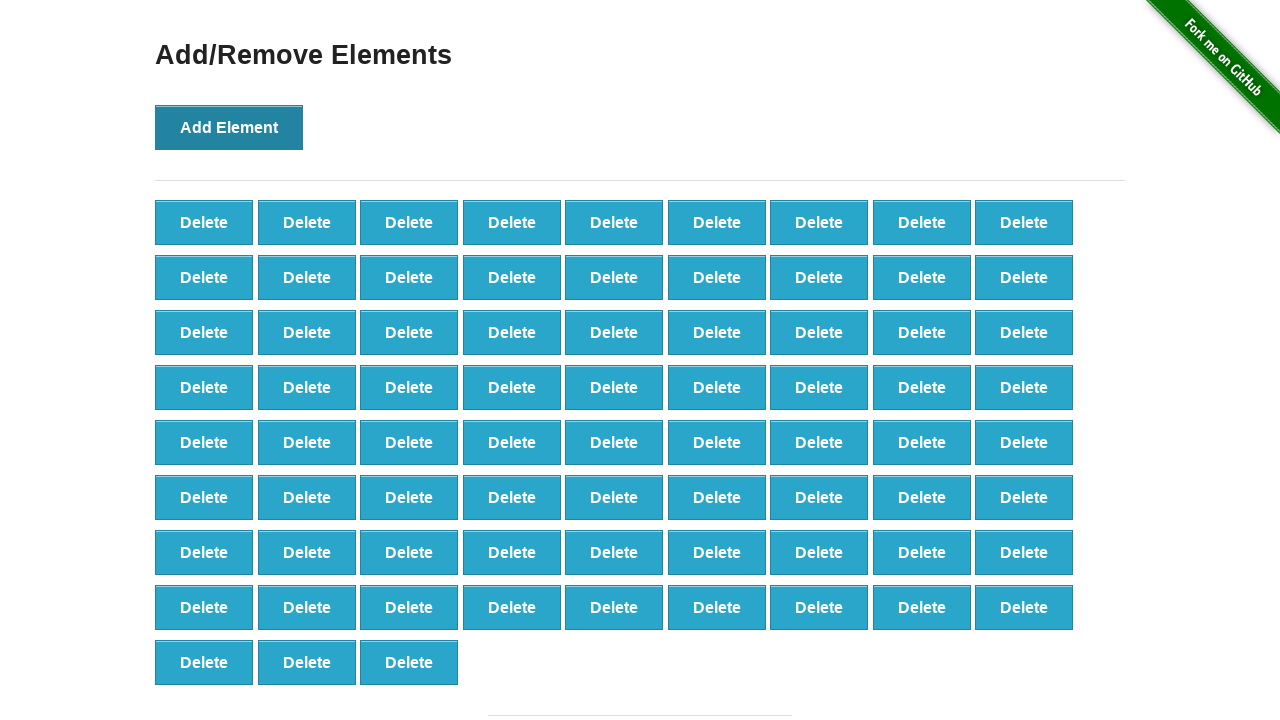

Clicked 'Add Element' button (iteration 76/100) at (229, 127) on button[onclick='addElement()']
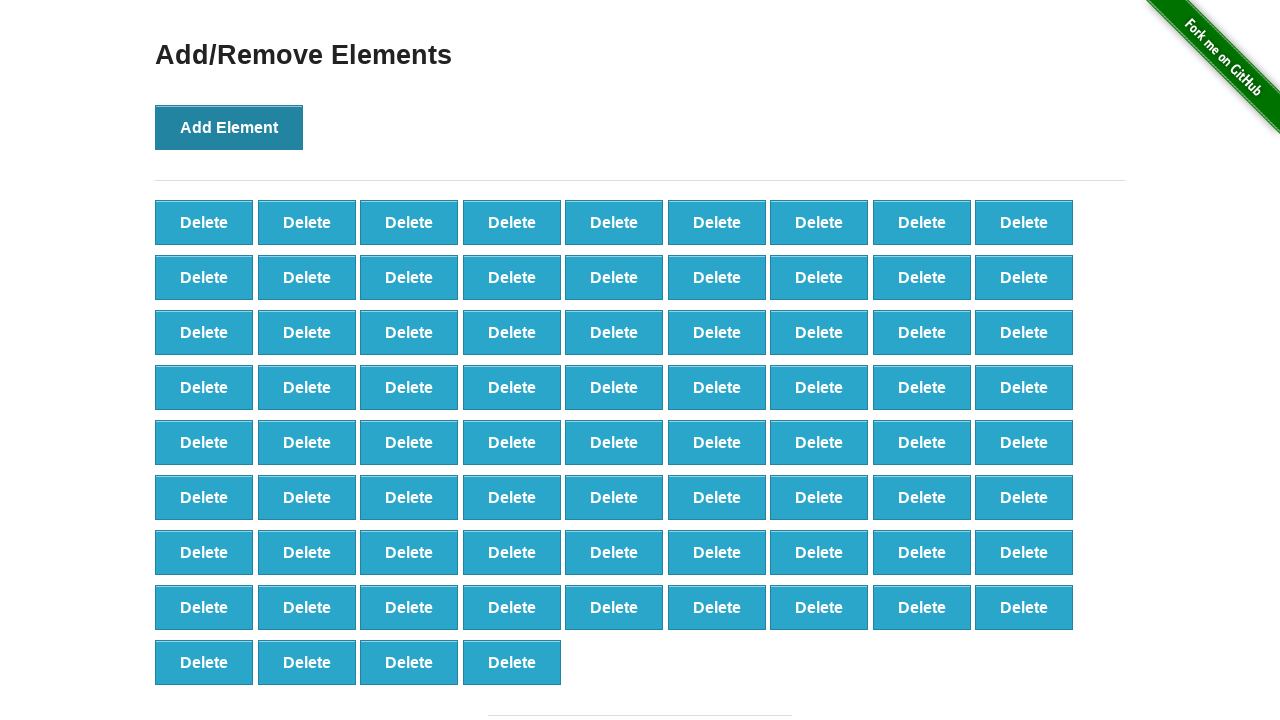

Clicked 'Add Element' button (iteration 77/100) at (229, 127) on button[onclick='addElement()']
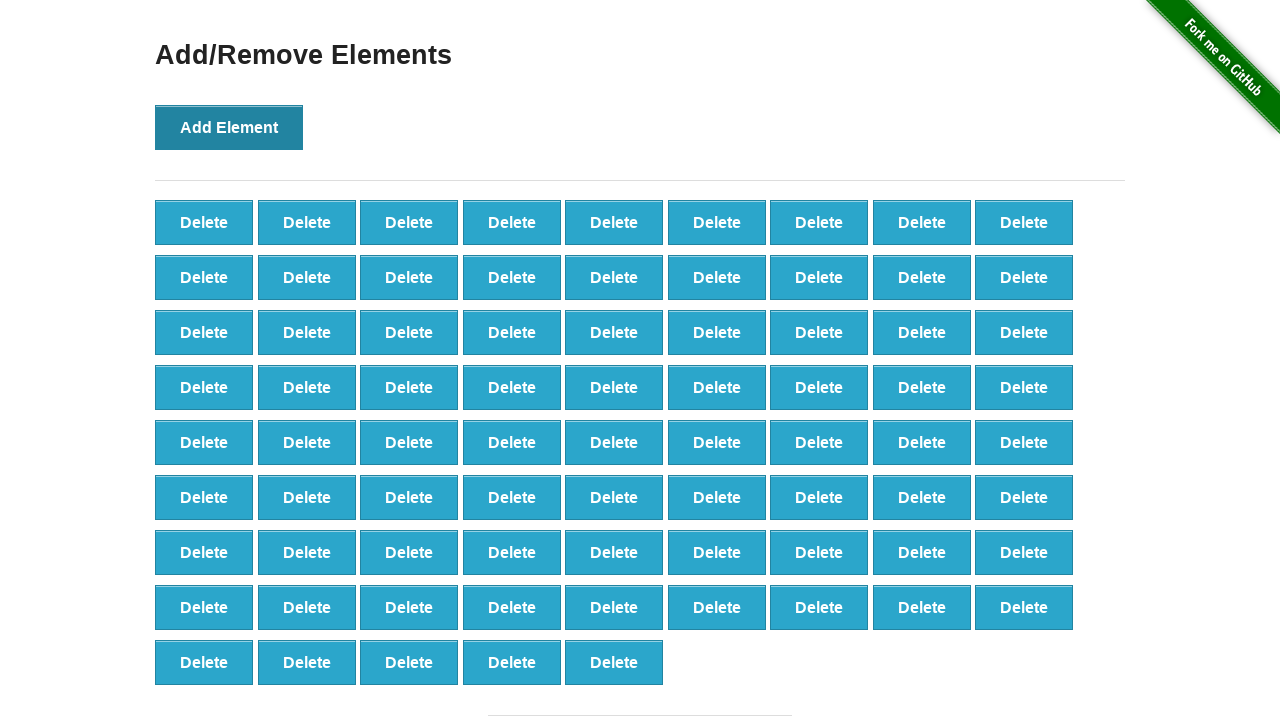

Clicked 'Add Element' button (iteration 78/100) at (229, 127) on button[onclick='addElement()']
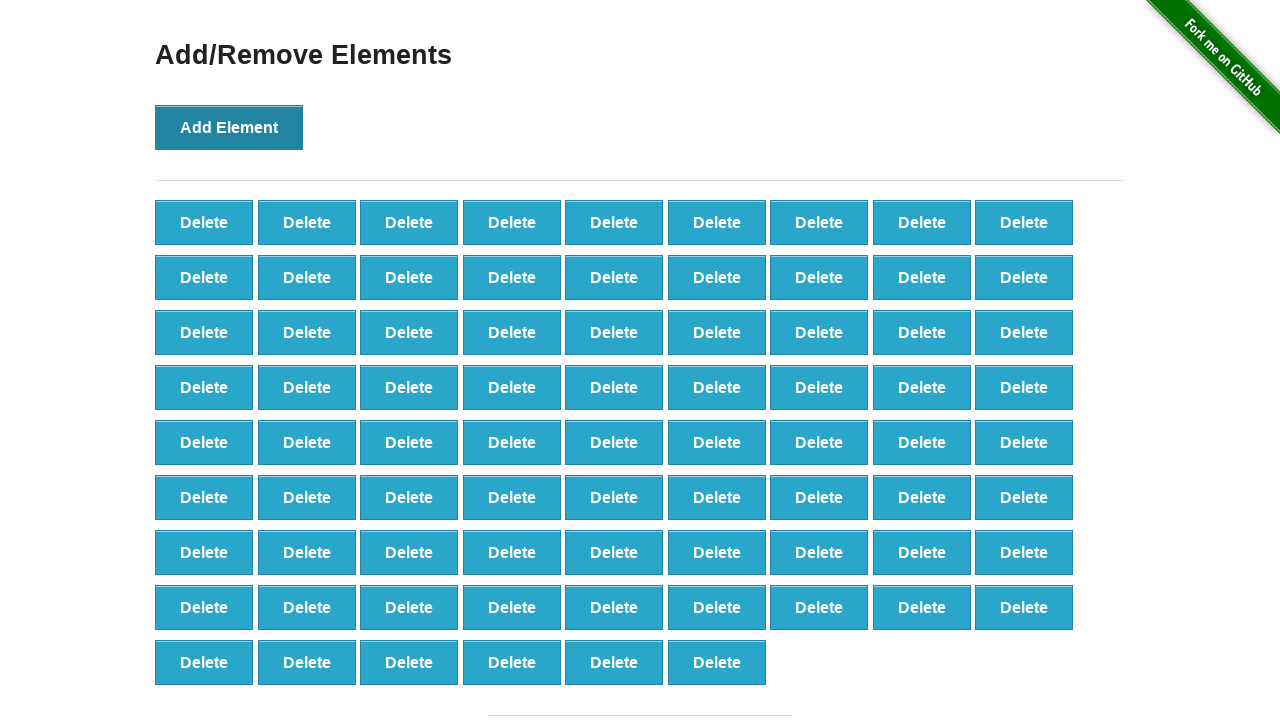

Clicked 'Add Element' button (iteration 79/100) at (229, 127) on button[onclick='addElement()']
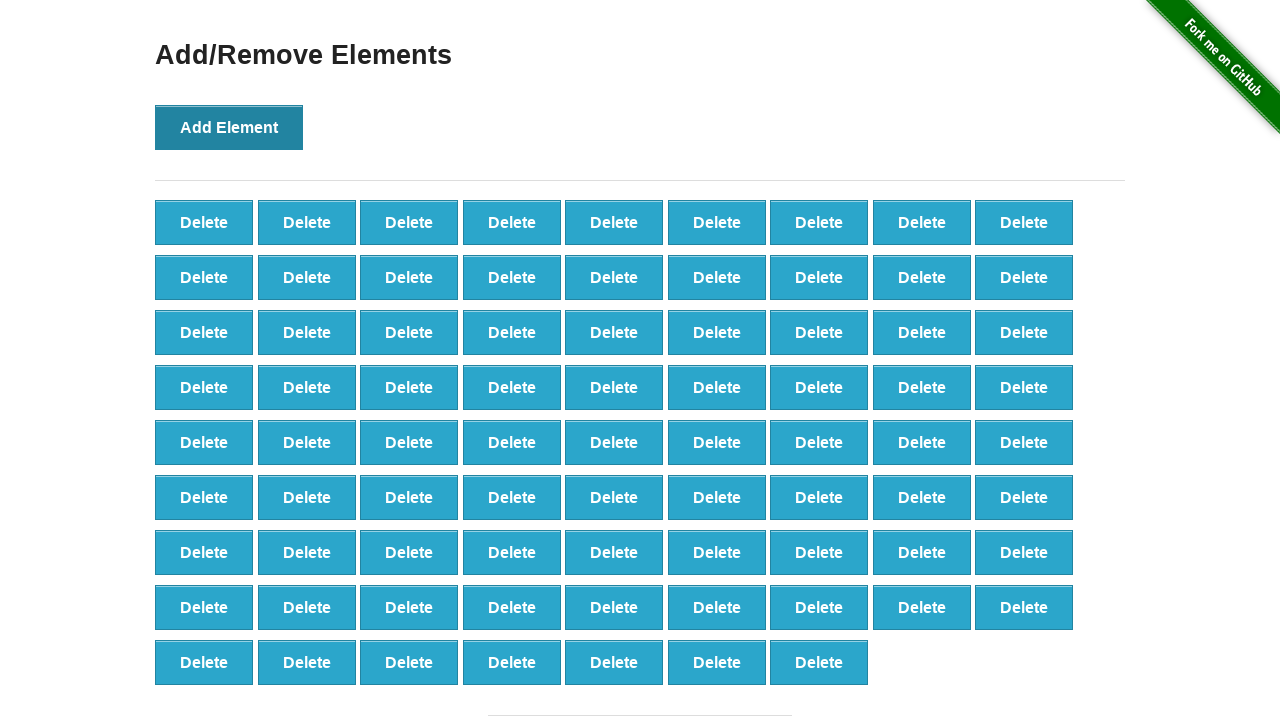

Clicked 'Add Element' button (iteration 80/100) at (229, 127) on button[onclick='addElement()']
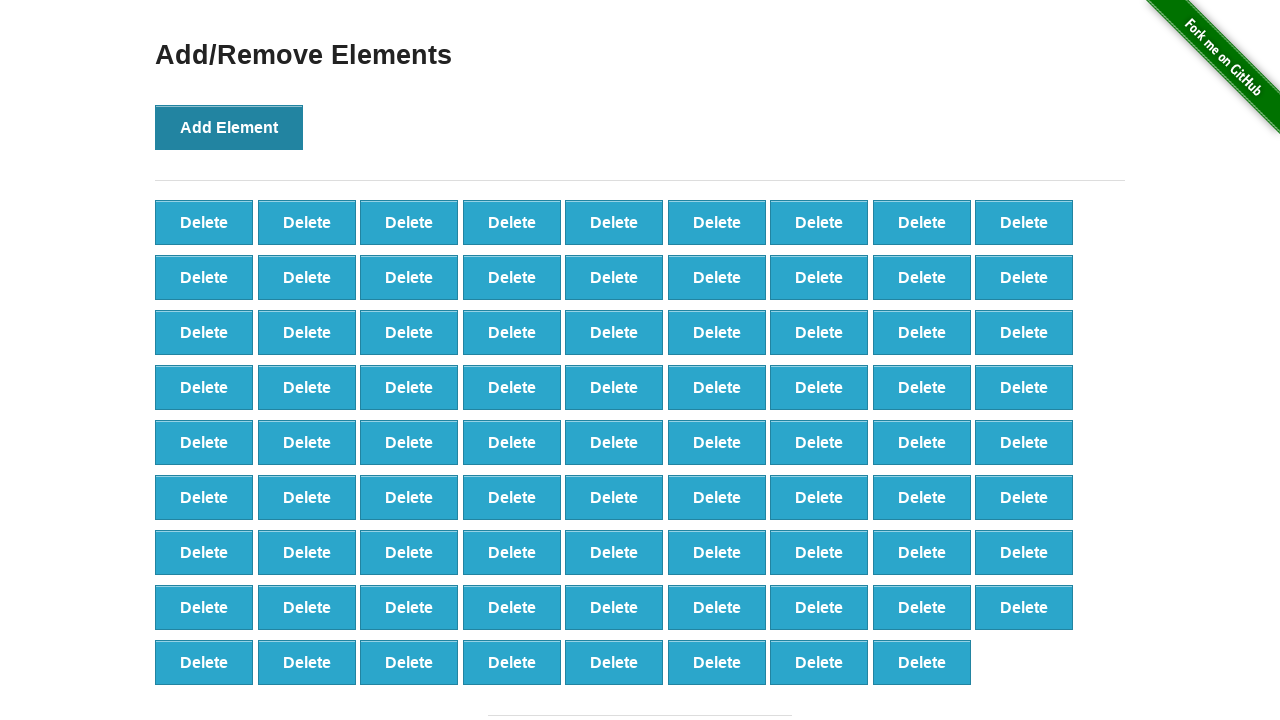

Clicked 'Add Element' button (iteration 81/100) at (229, 127) on button[onclick='addElement()']
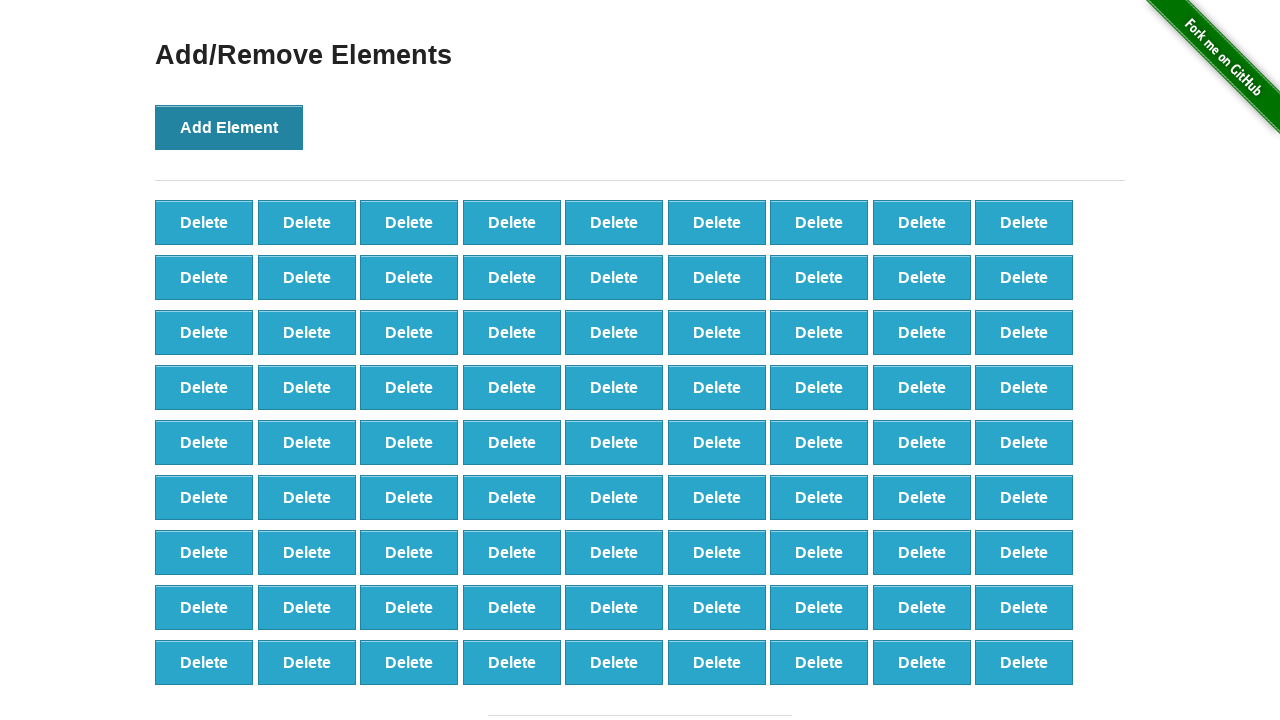

Clicked 'Add Element' button (iteration 82/100) at (229, 127) on button[onclick='addElement()']
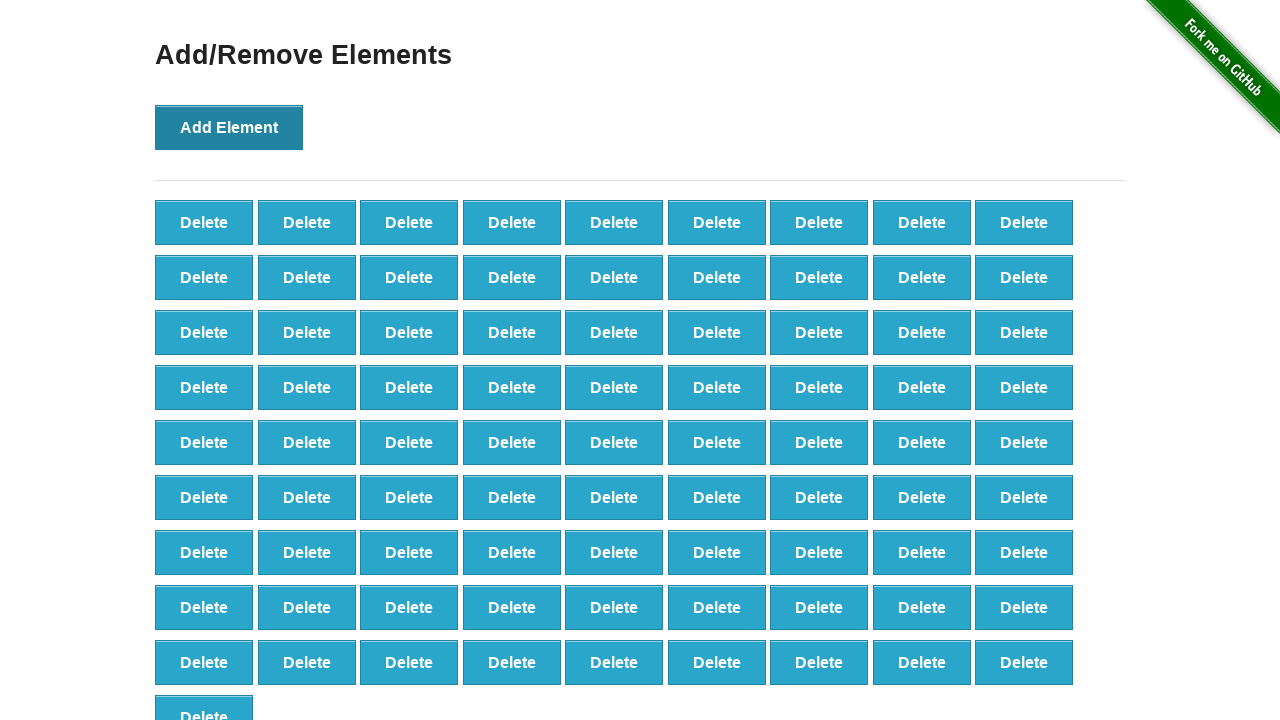

Clicked 'Add Element' button (iteration 83/100) at (229, 127) on button[onclick='addElement()']
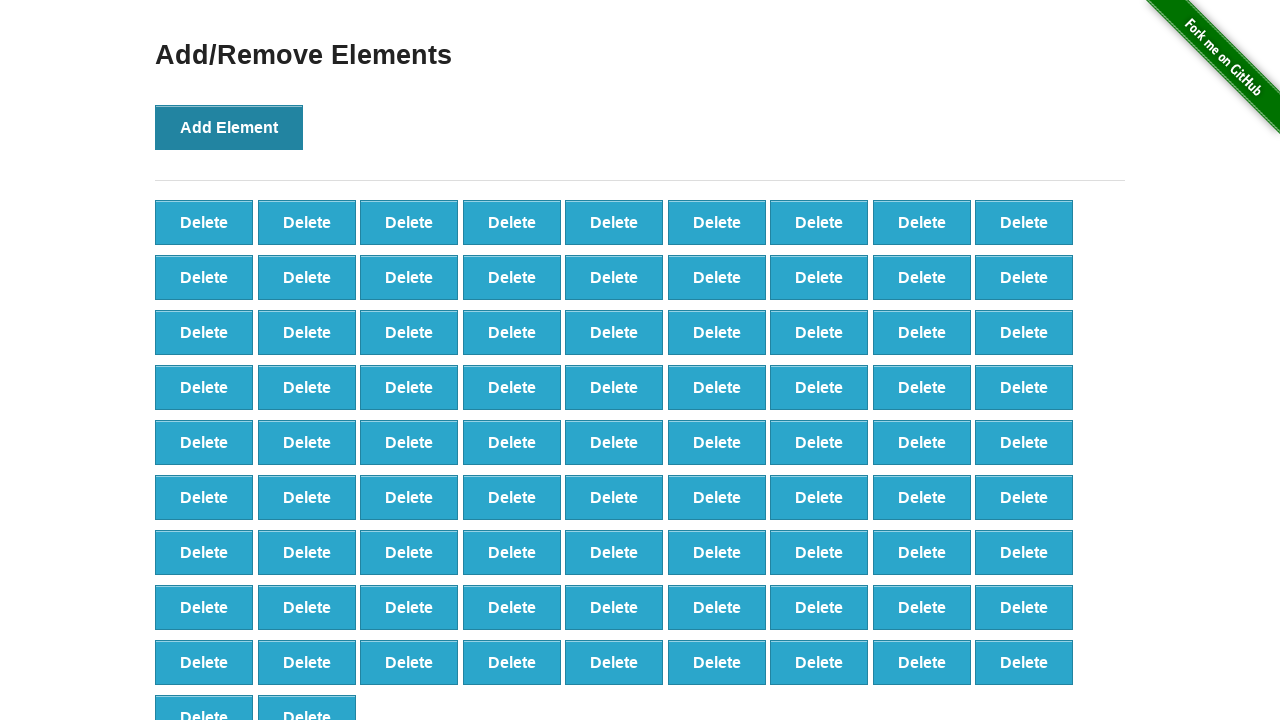

Clicked 'Add Element' button (iteration 84/100) at (229, 127) on button[onclick='addElement()']
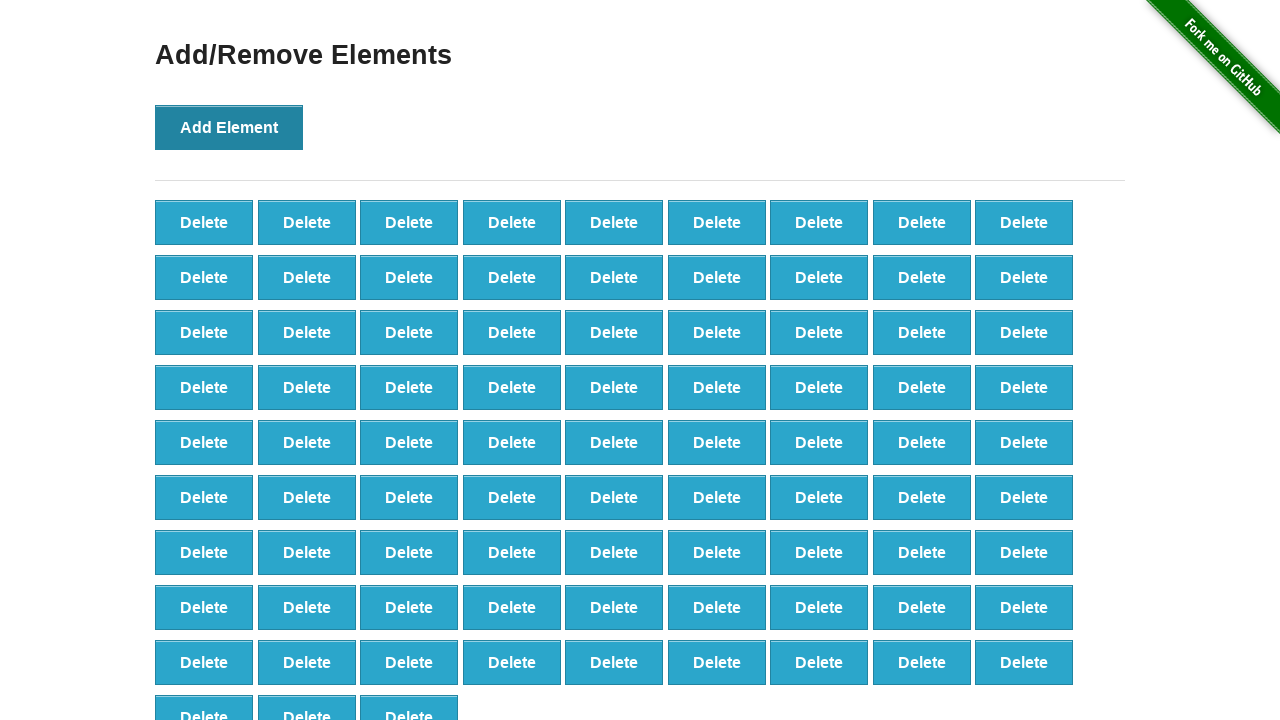

Clicked 'Add Element' button (iteration 85/100) at (229, 127) on button[onclick='addElement()']
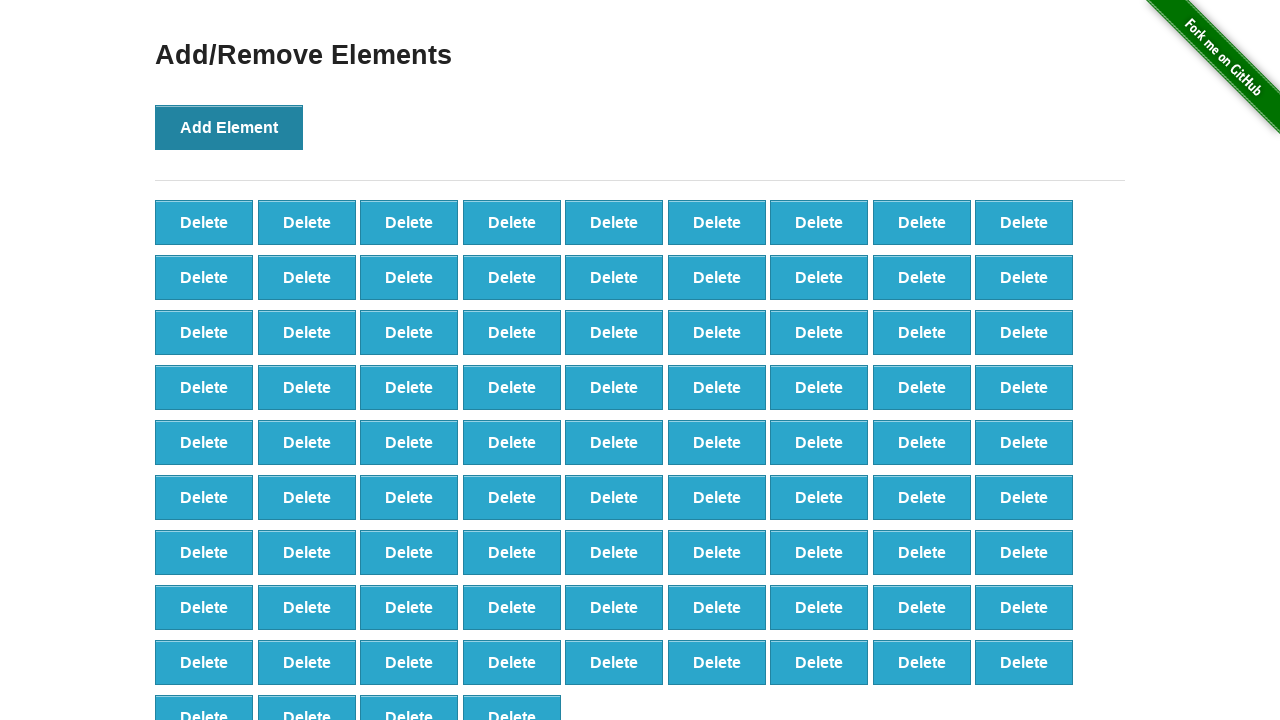

Clicked 'Add Element' button (iteration 86/100) at (229, 127) on button[onclick='addElement()']
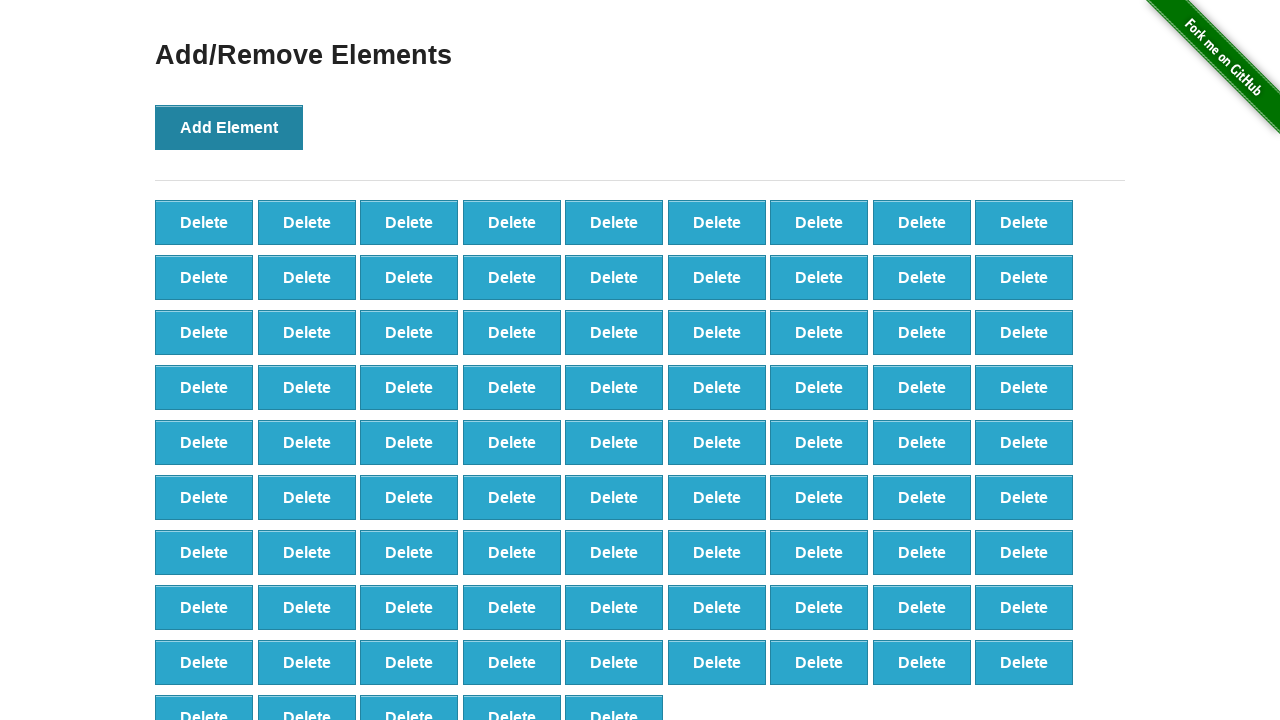

Clicked 'Add Element' button (iteration 87/100) at (229, 127) on button[onclick='addElement()']
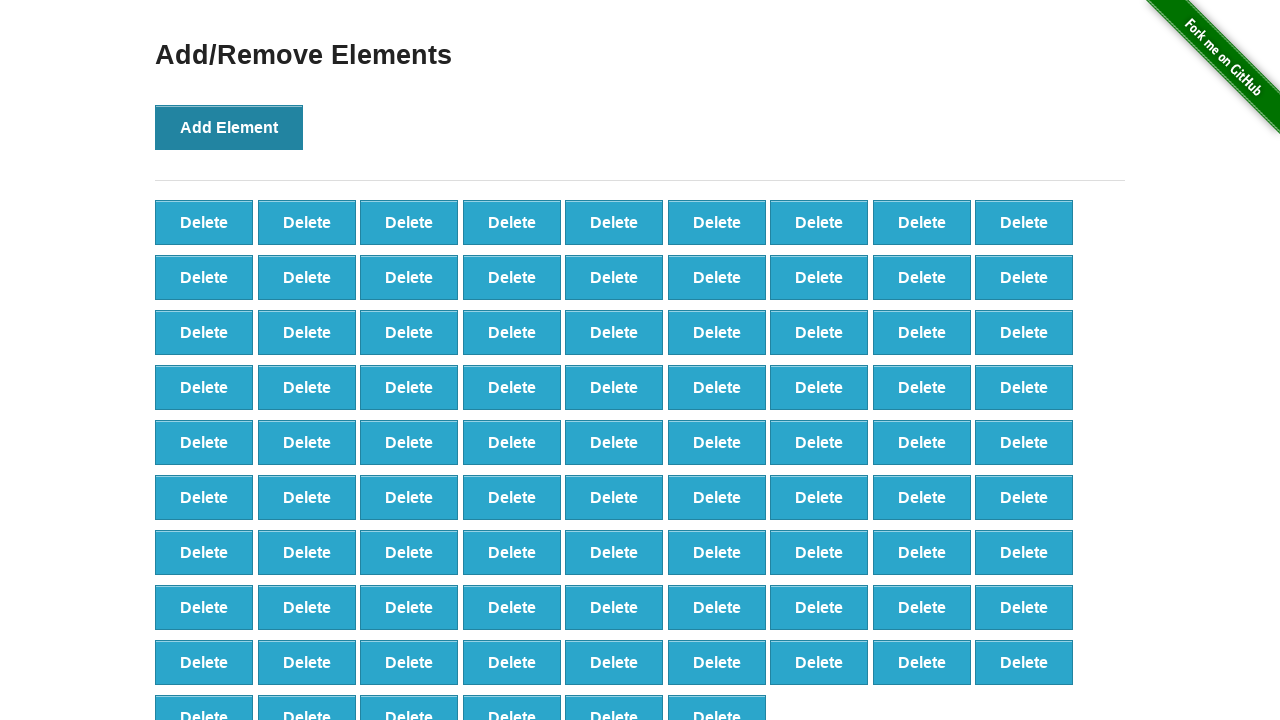

Clicked 'Add Element' button (iteration 88/100) at (229, 127) on button[onclick='addElement()']
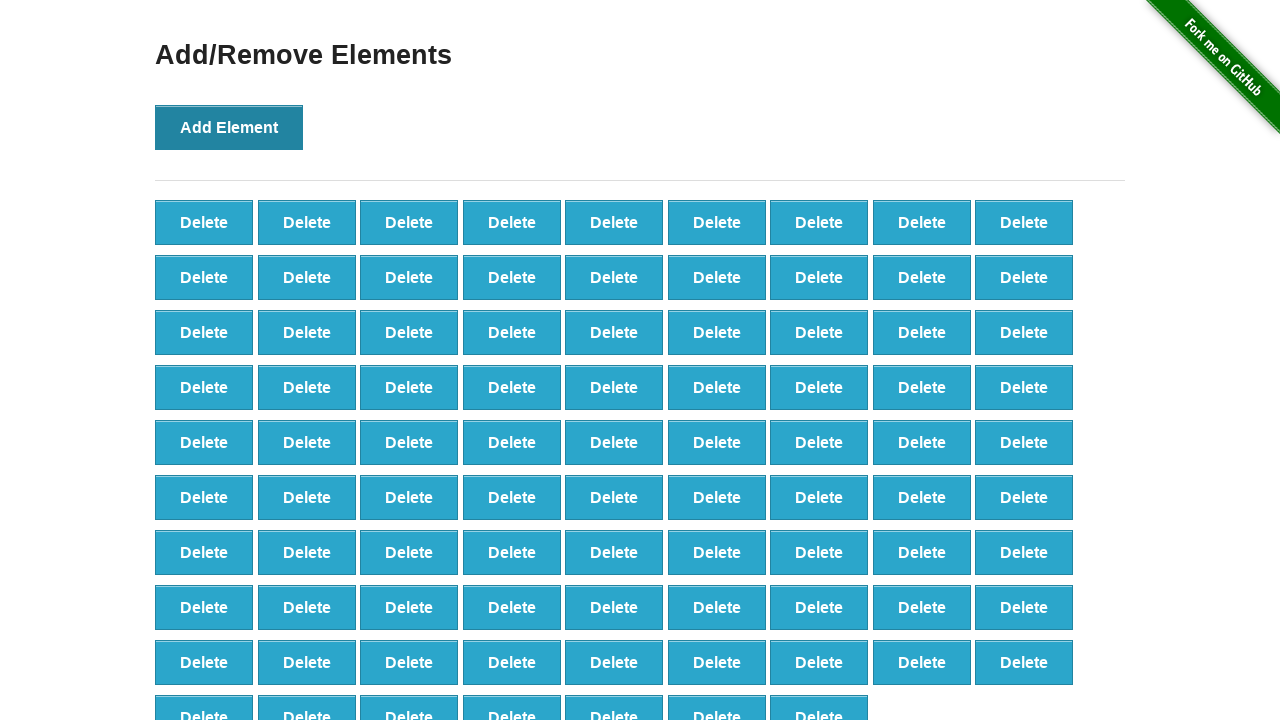

Clicked 'Add Element' button (iteration 89/100) at (229, 127) on button[onclick='addElement()']
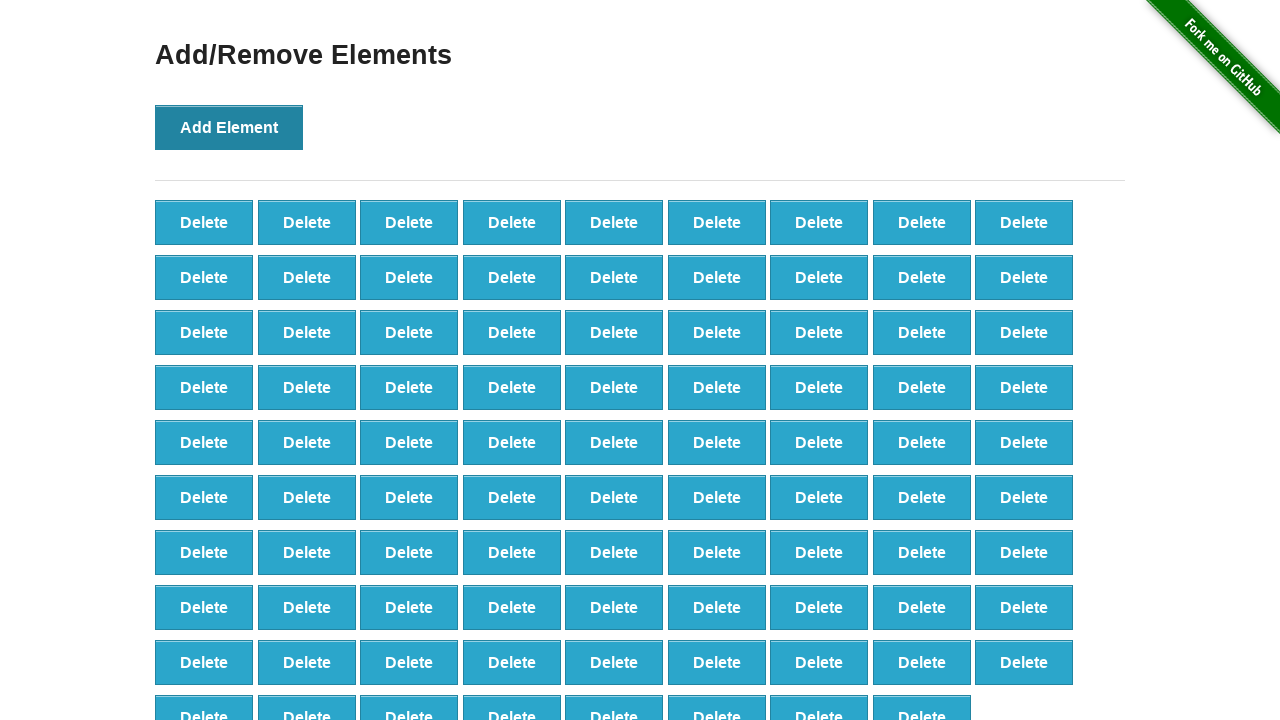

Clicked 'Add Element' button (iteration 90/100) at (229, 127) on button[onclick='addElement()']
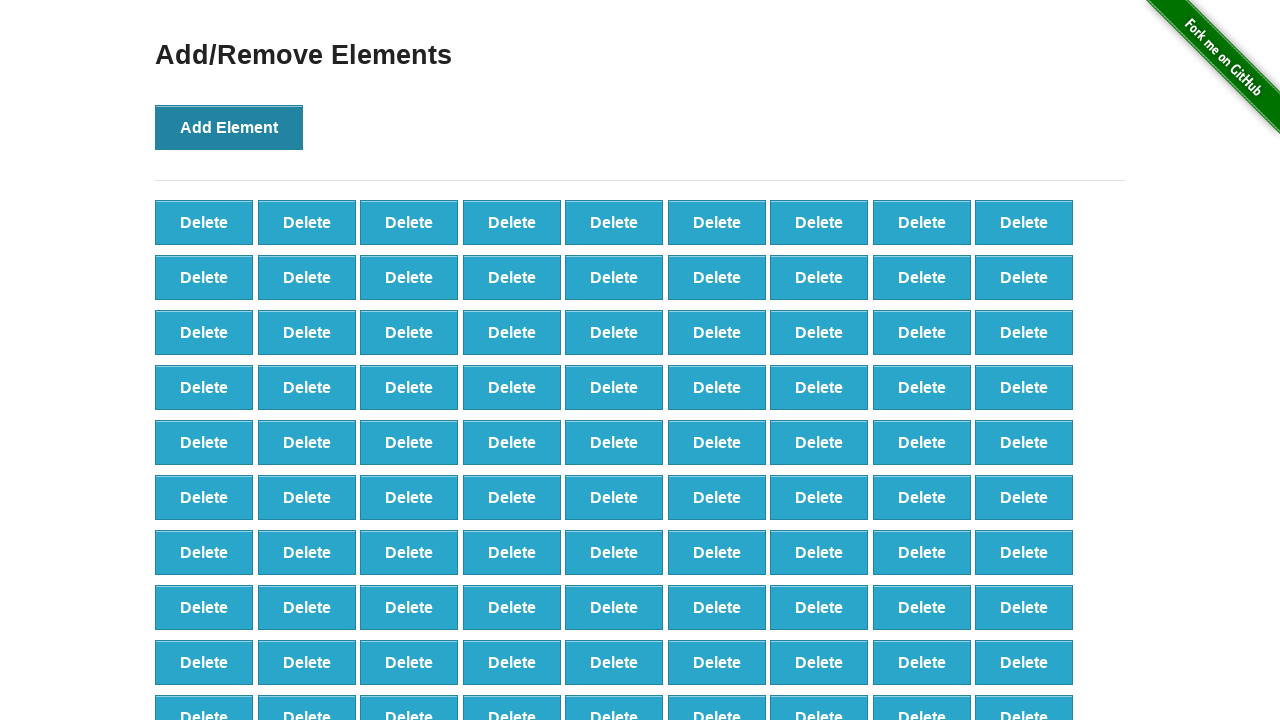

Clicked 'Add Element' button (iteration 91/100) at (229, 127) on button[onclick='addElement()']
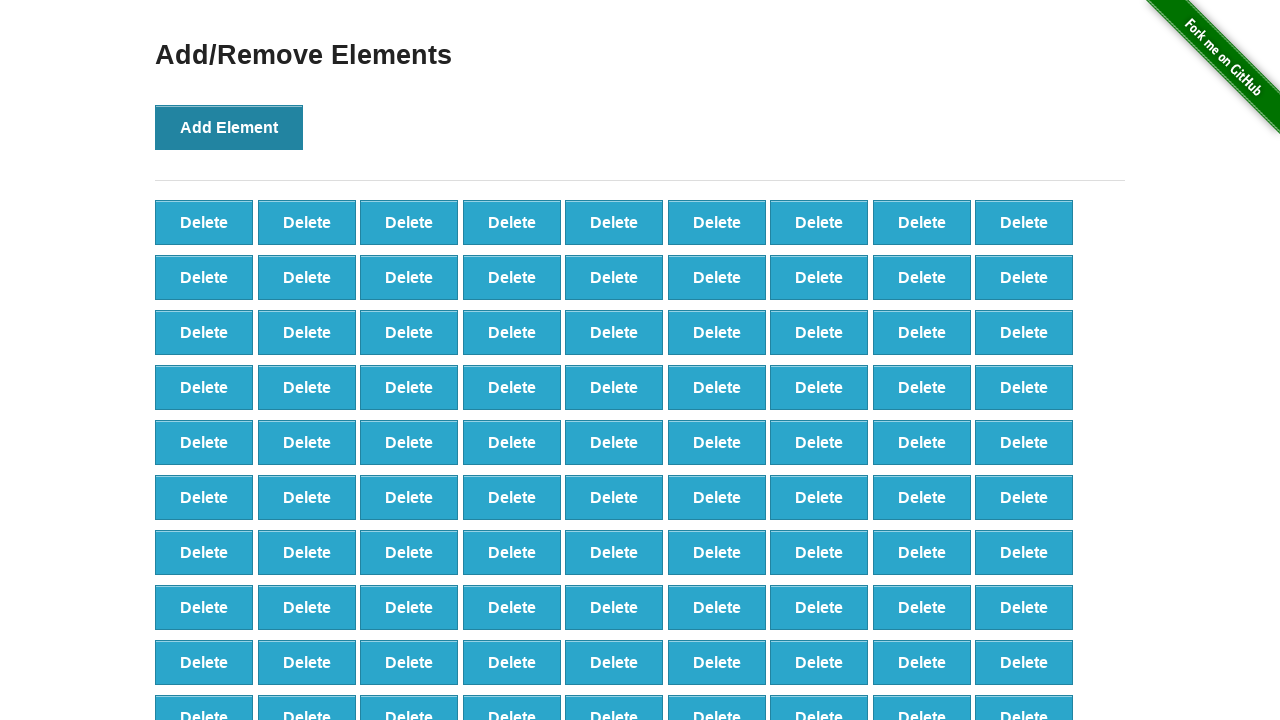

Clicked 'Add Element' button (iteration 92/100) at (229, 127) on button[onclick='addElement()']
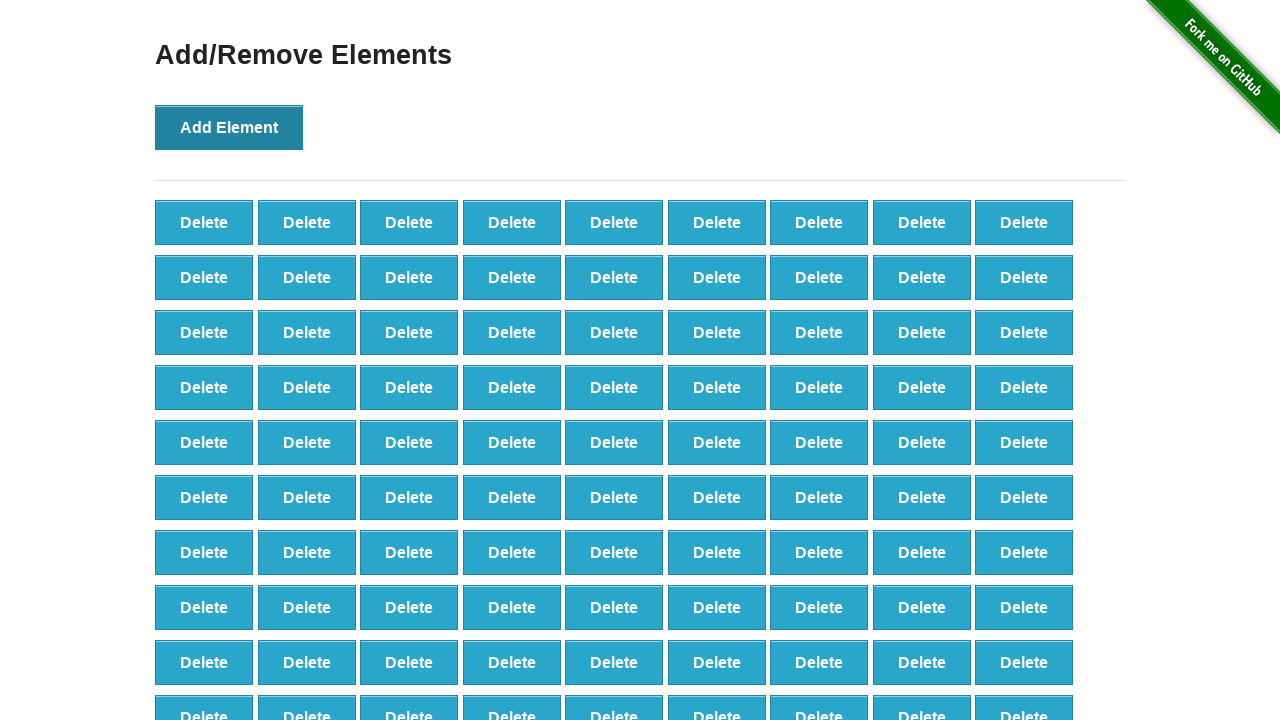

Clicked 'Add Element' button (iteration 93/100) at (229, 127) on button[onclick='addElement()']
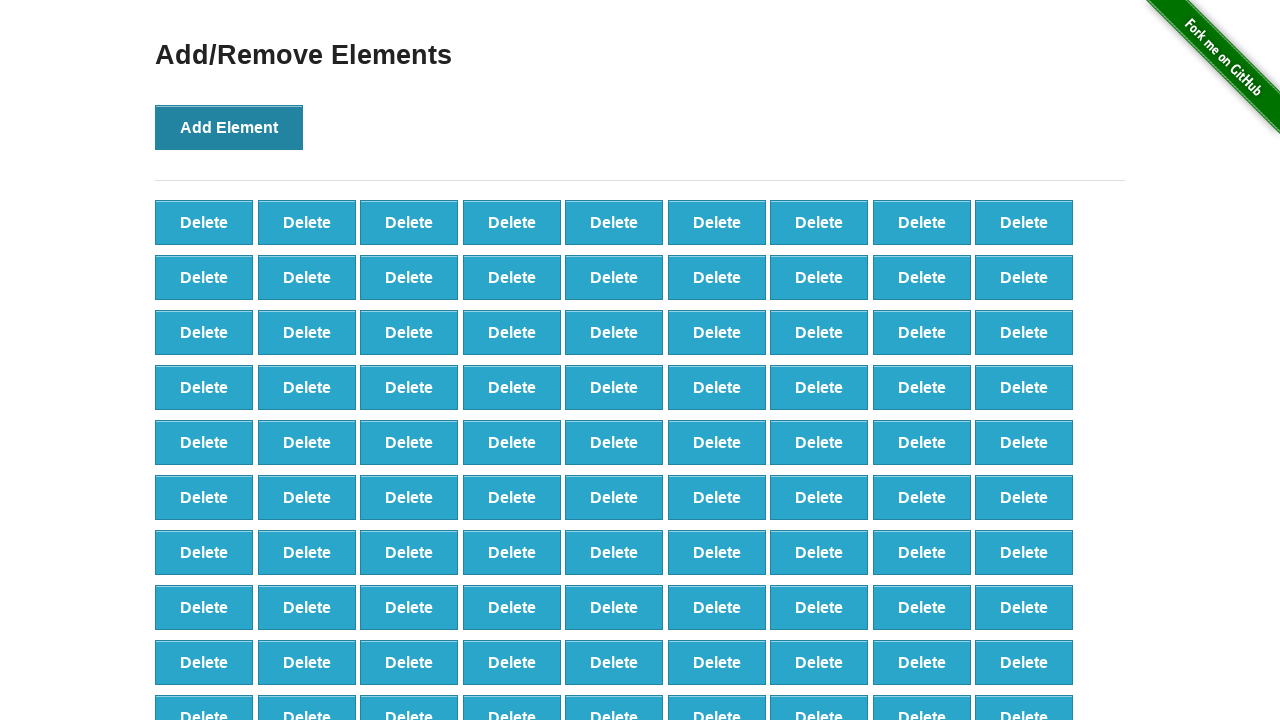

Clicked 'Add Element' button (iteration 94/100) at (229, 127) on button[onclick='addElement()']
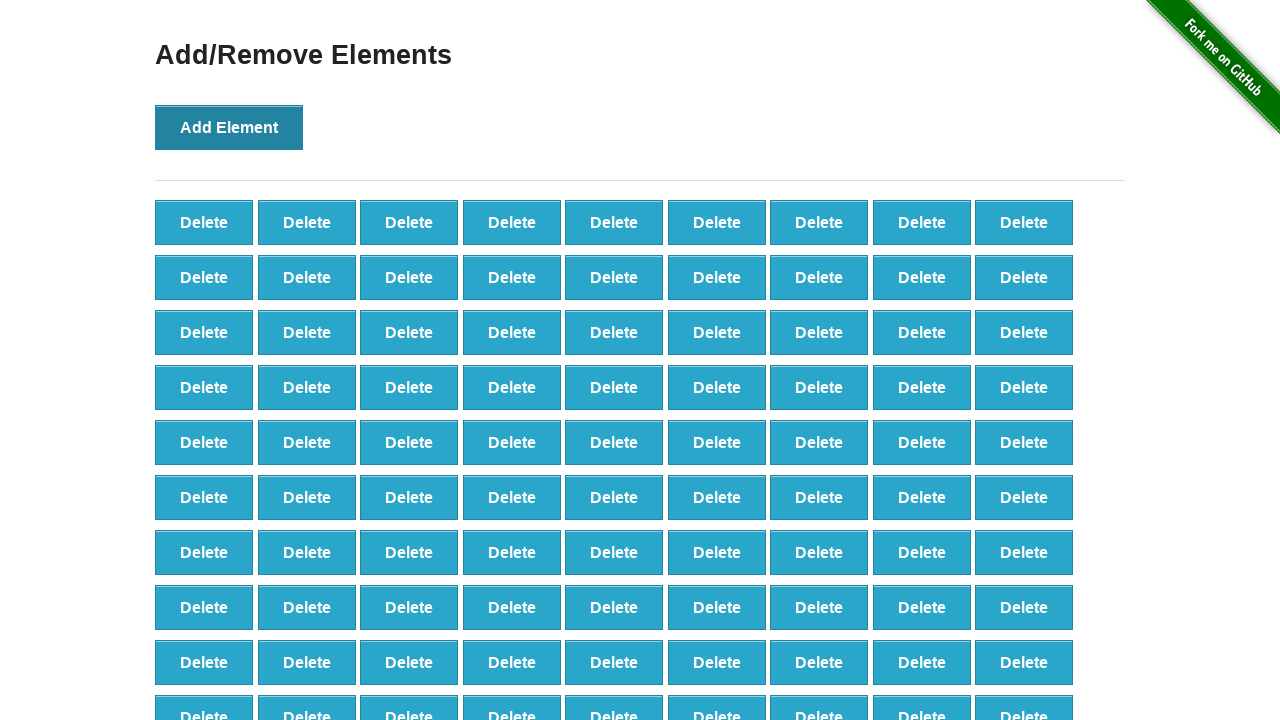

Clicked 'Add Element' button (iteration 95/100) at (229, 127) on button[onclick='addElement()']
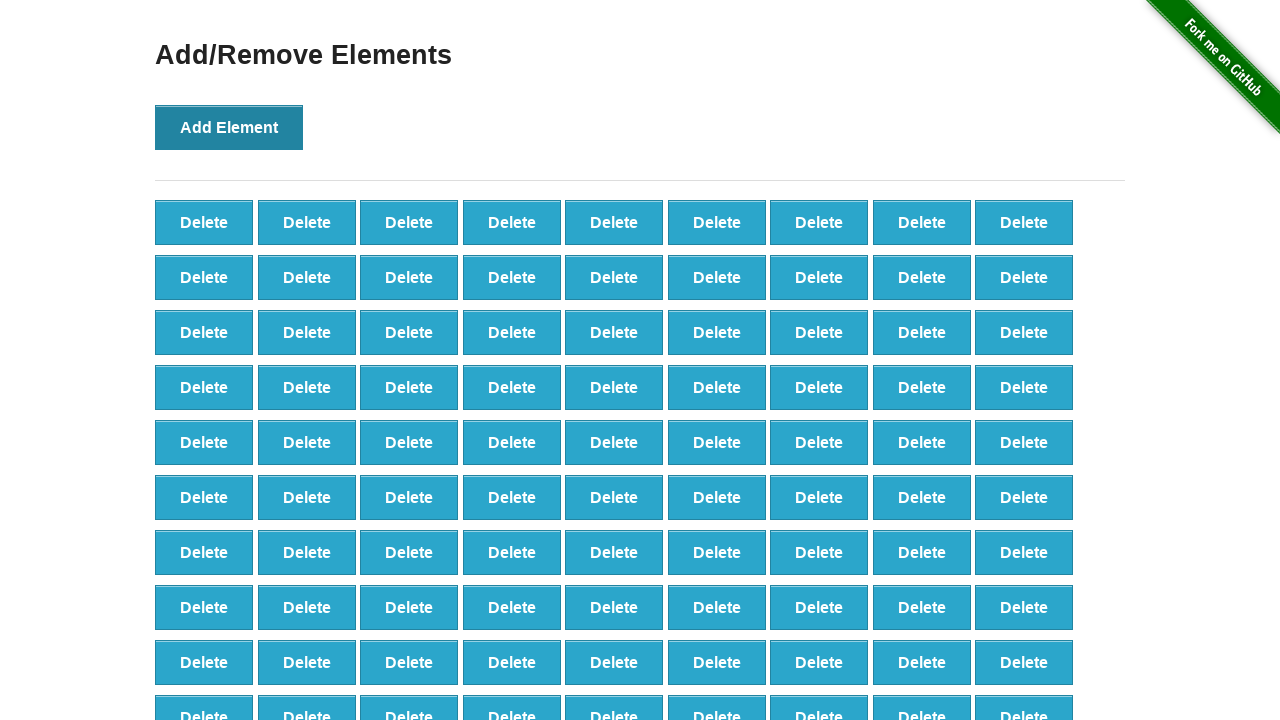

Clicked 'Add Element' button (iteration 96/100) at (229, 127) on button[onclick='addElement()']
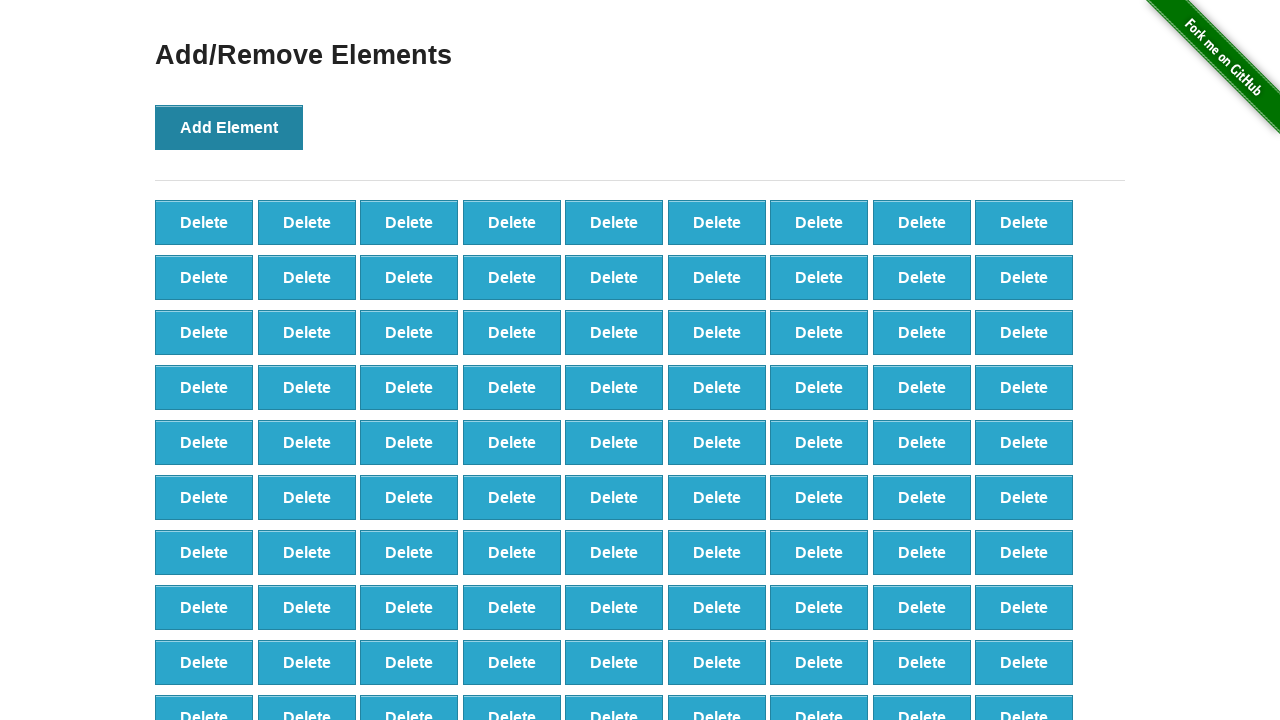

Clicked 'Add Element' button (iteration 97/100) at (229, 127) on button[onclick='addElement()']
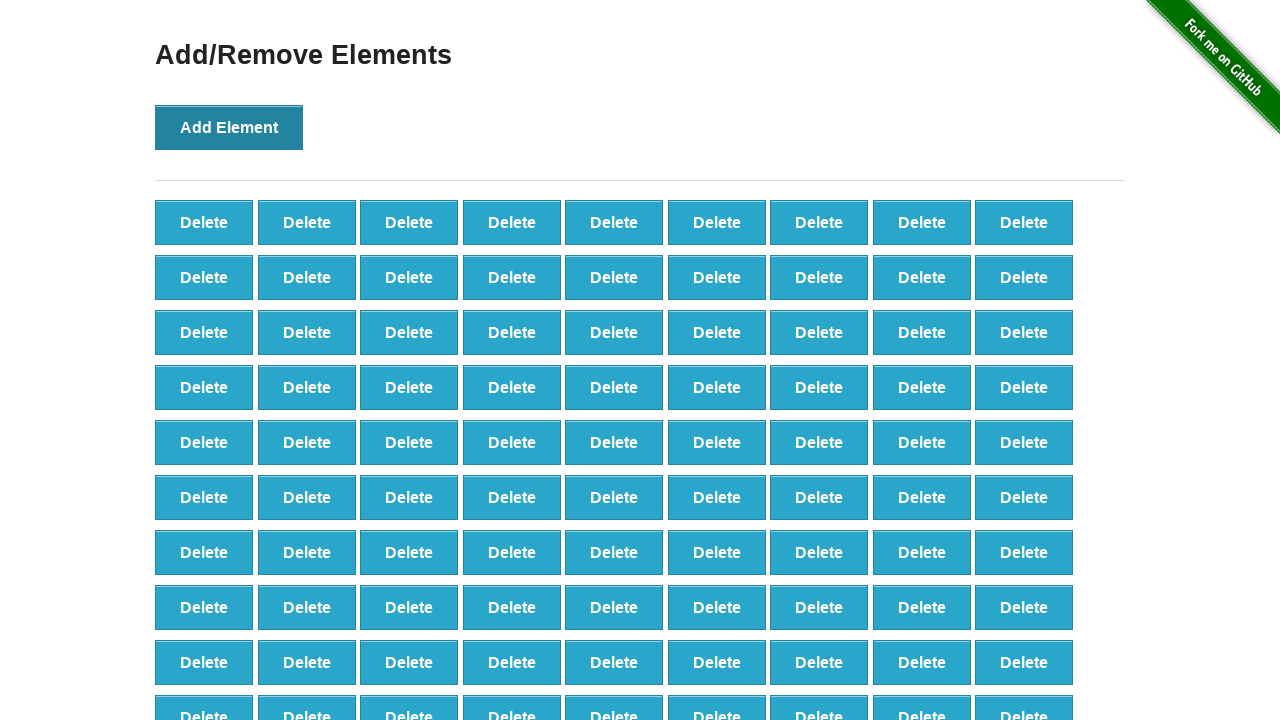

Clicked 'Add Element' button (iteration 98/100) at (229, 127) on button[onclick='addElement()']
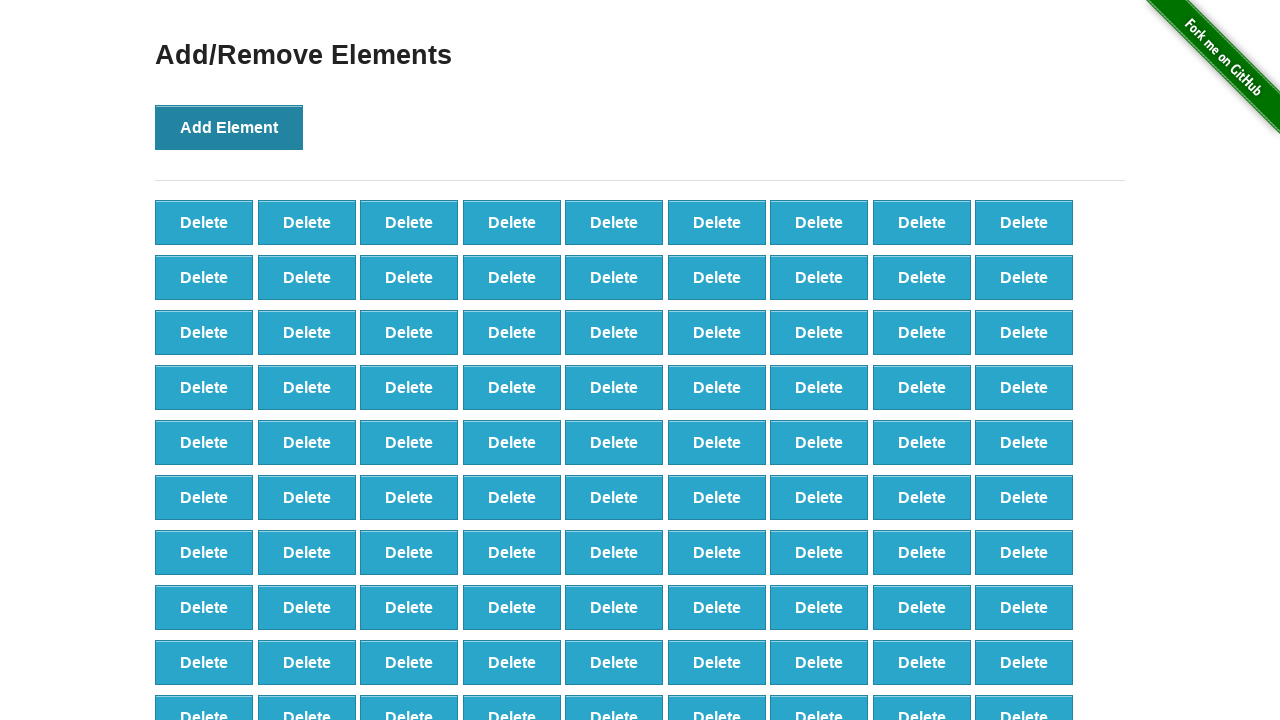

Clicked 'Add Element' button (iteration 99/100) at (229, 127) on button[onclick='addElement()']
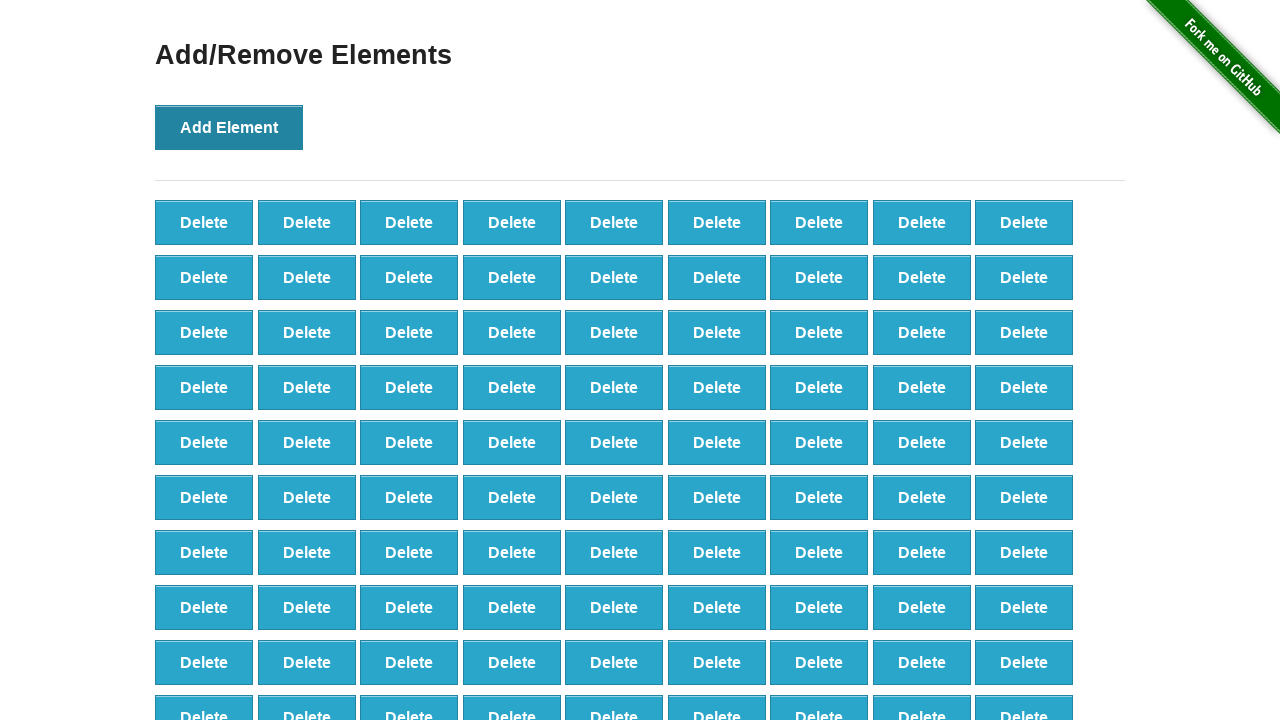

Clicked 'Add Element' button (iteration 100/100) at (229, 127) on button[onclick='addElement()']
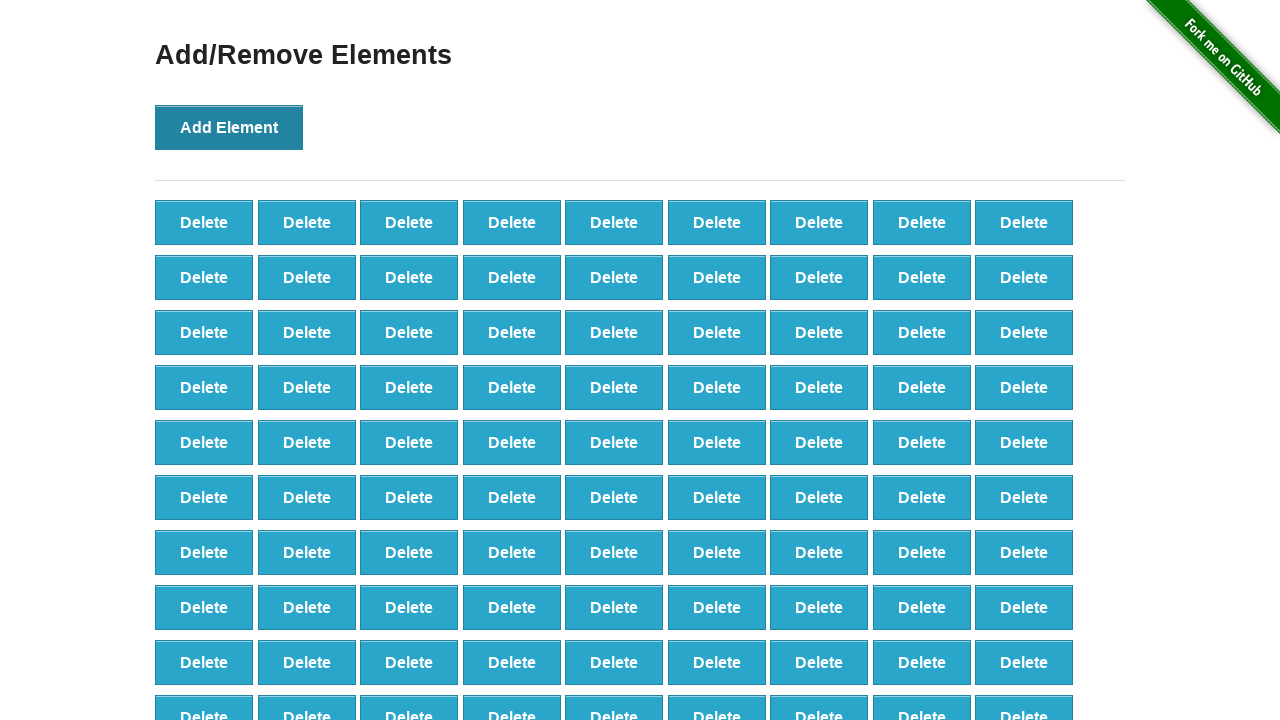

Waited 1 second for all 100 elements to be added
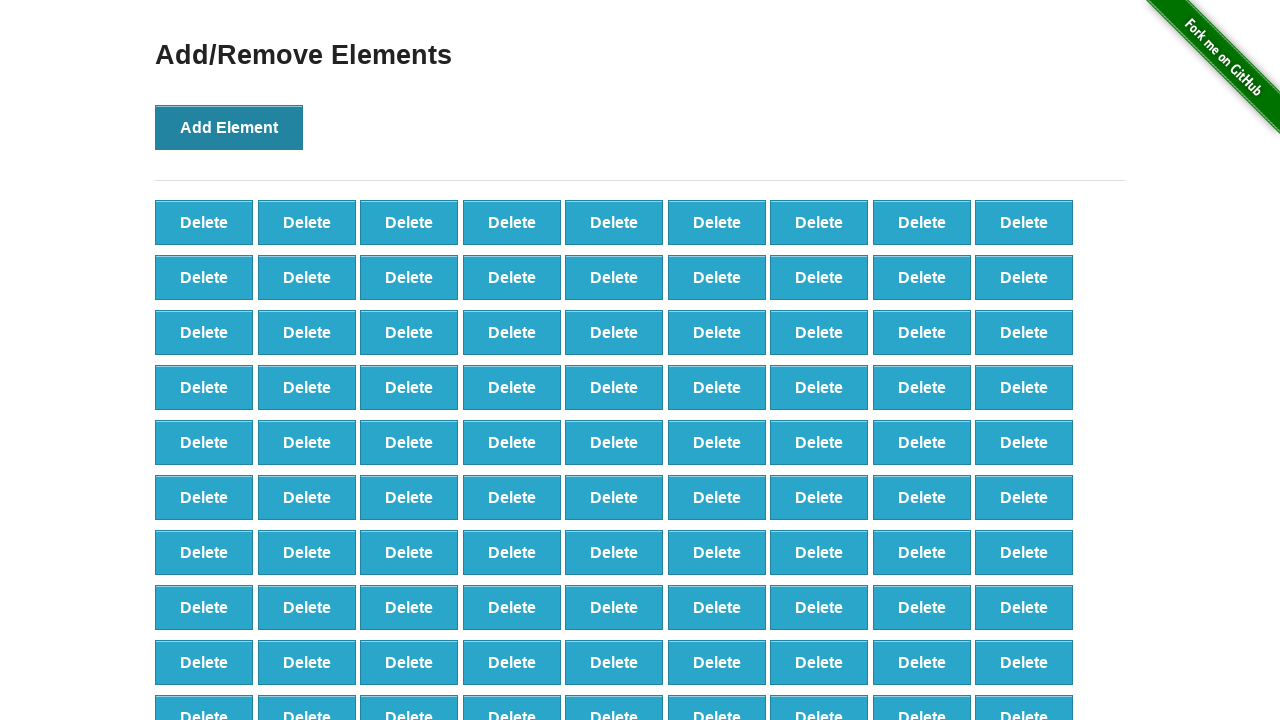

Clicked delete button to remove element (iteration 1/50) at (204, 222) on button[onclick='deleteElement()'] >> nth=0
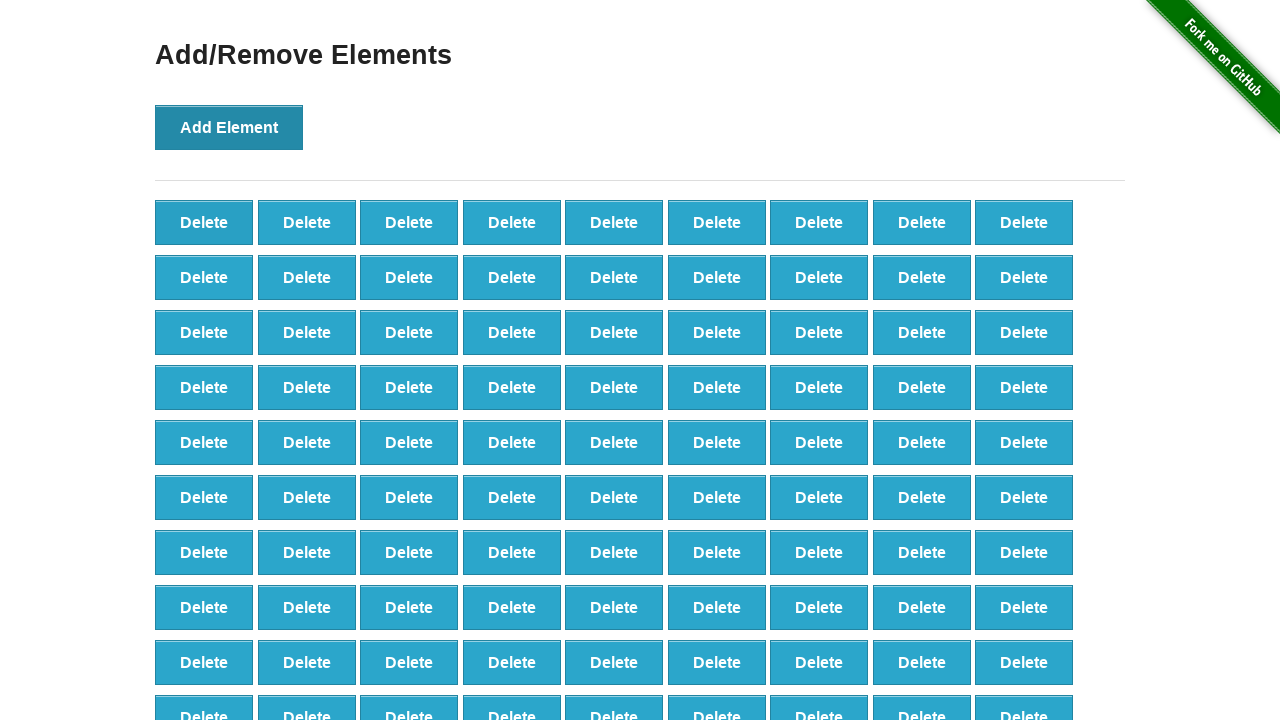

Clicked delete button to remove element (iteration 2/50) at (307, 222) on button[onclick='deleteElement()'] >> nth=1
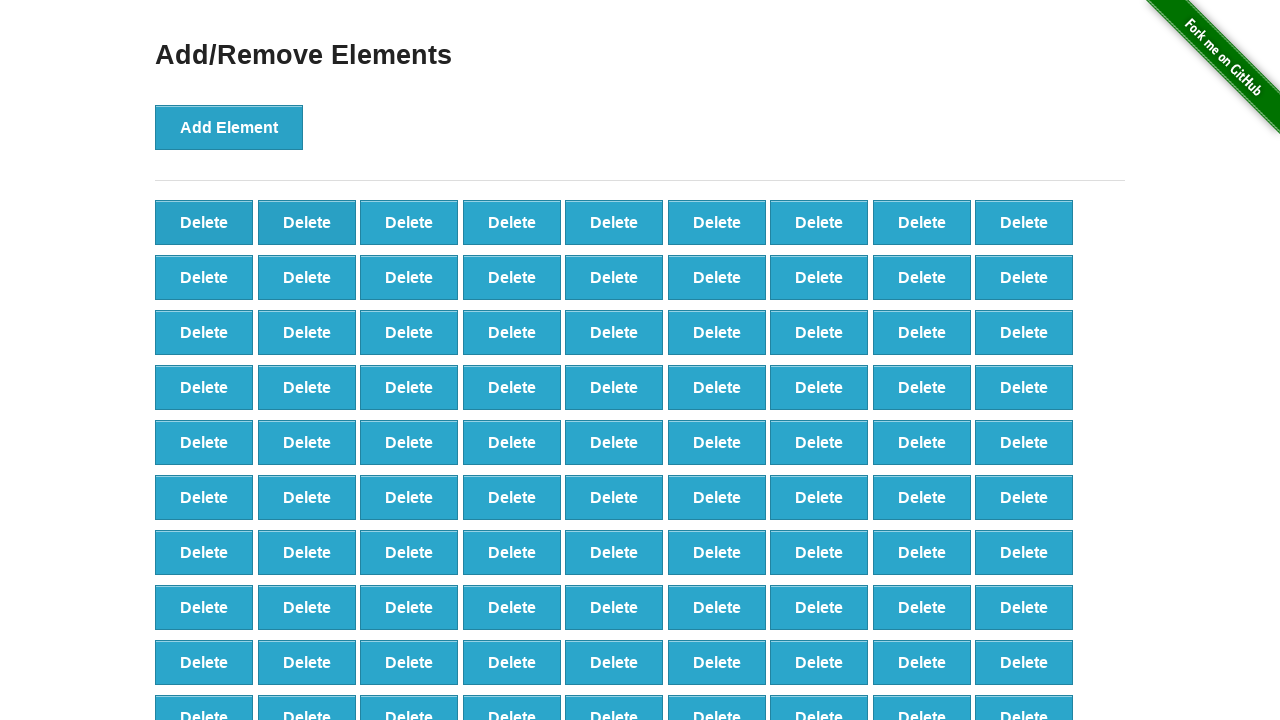

Clicked delete button to remove element (iteration 3/50) at (409, 222) on button[onclick='deleteElement()'] >> nth=2
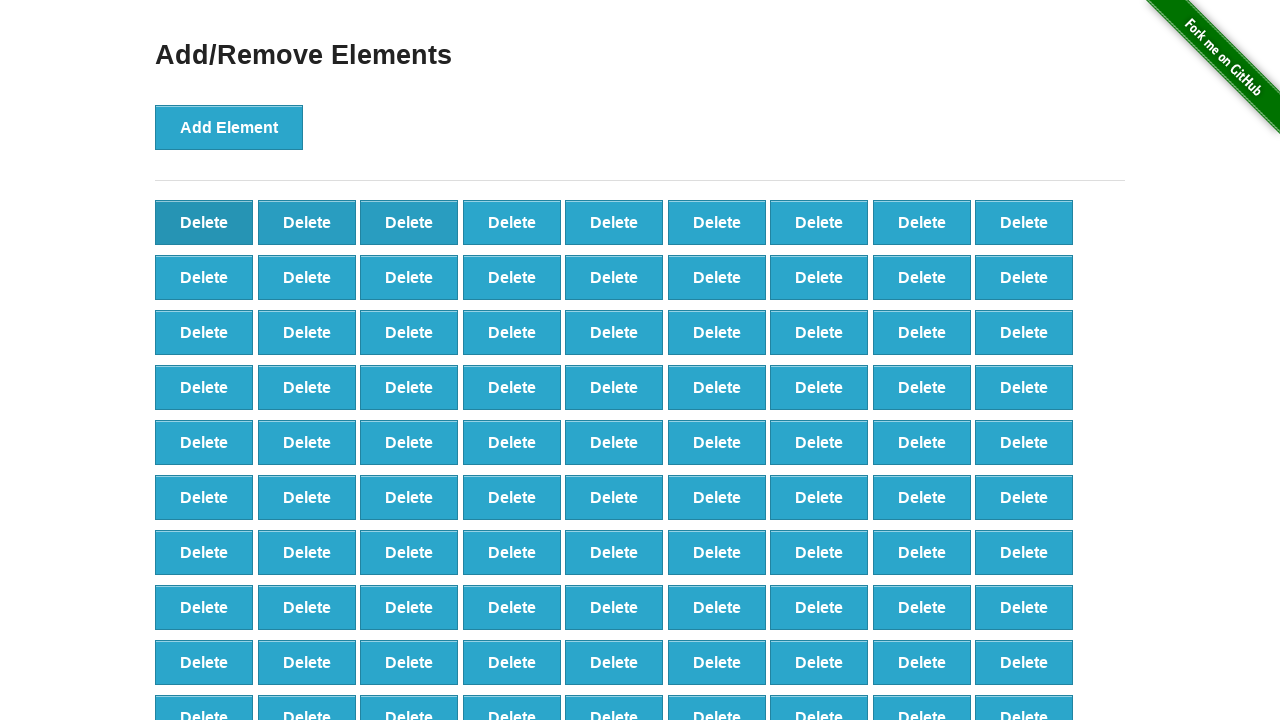

Clicked delete button to remove element (iteration 4/50) at (512, 222) on button[onclick='deleteElement()'] >> nth=3
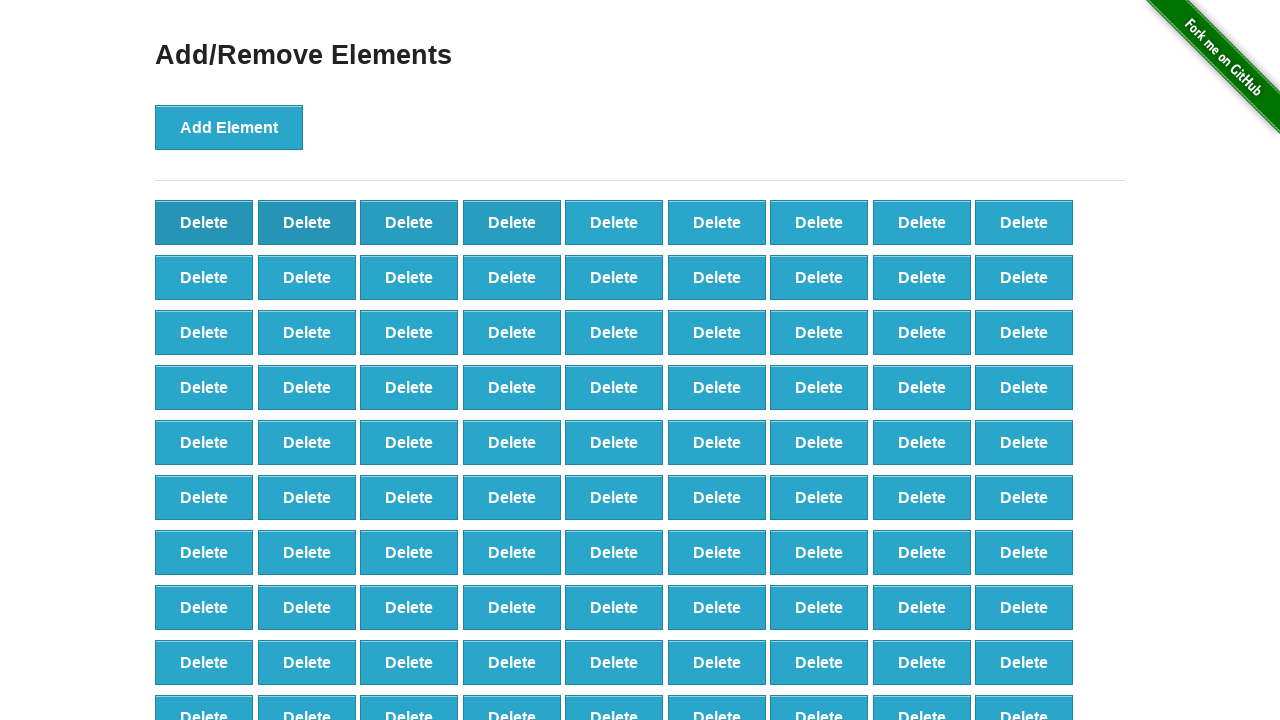

Clicked delete button to remove element (iteration 5/50) at (614, 222) on button[onclick='deleteElement()'] >> nth=4
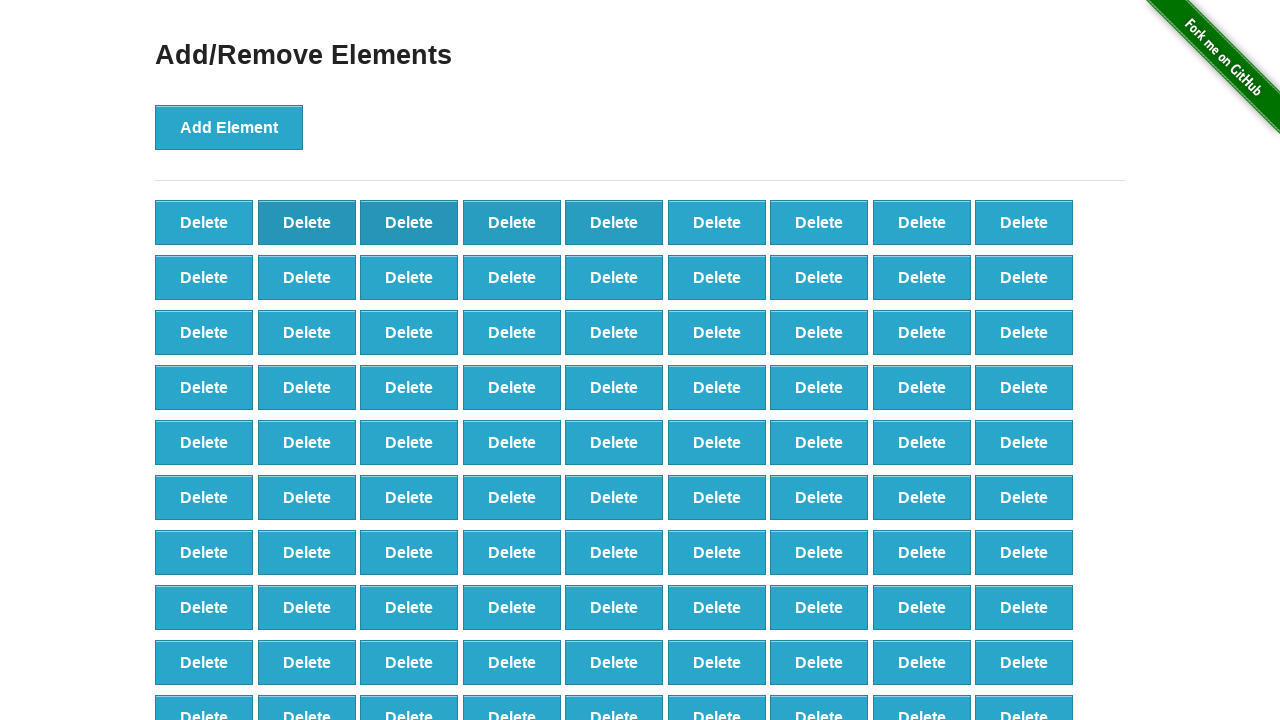

Clicked delete button to remove element (iteration 6/50) at (717, 222) on button[onclick='deleteElement()'] >> nth=5
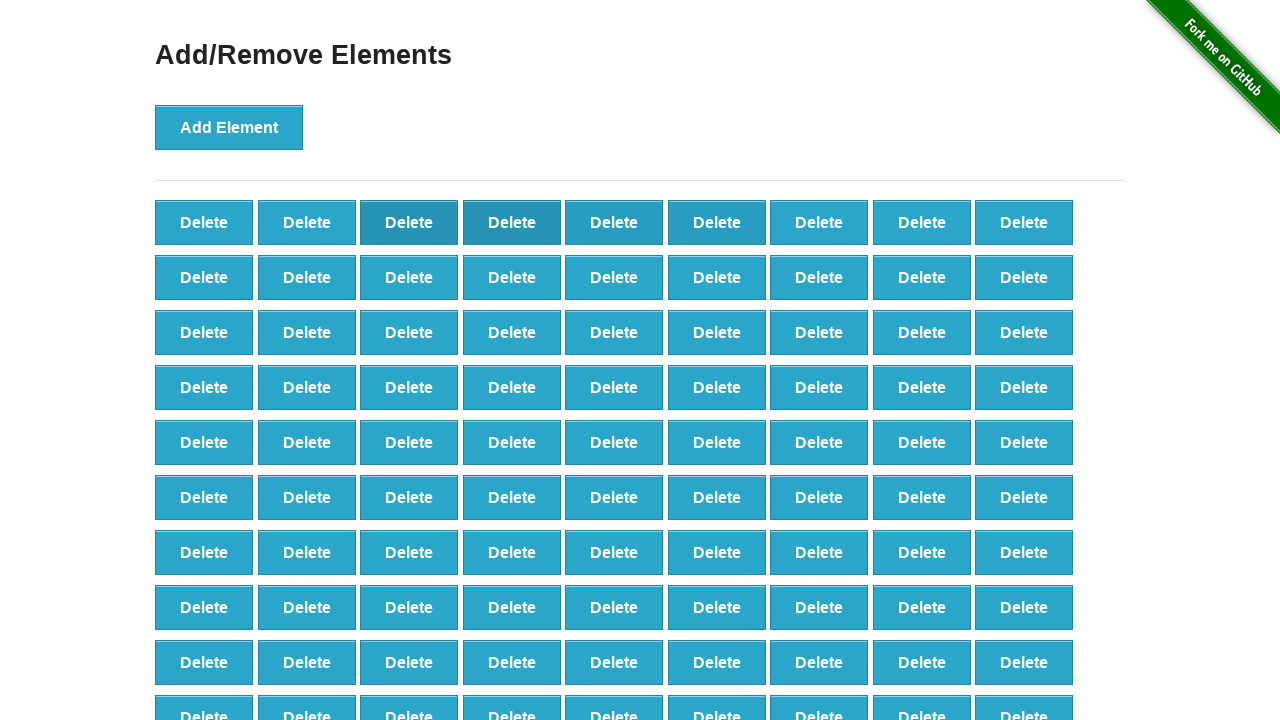

Clicked delete button to remove element (iteration 7/50) at (819, 222) on button[onclick='deleteElement()'] >> nth=6
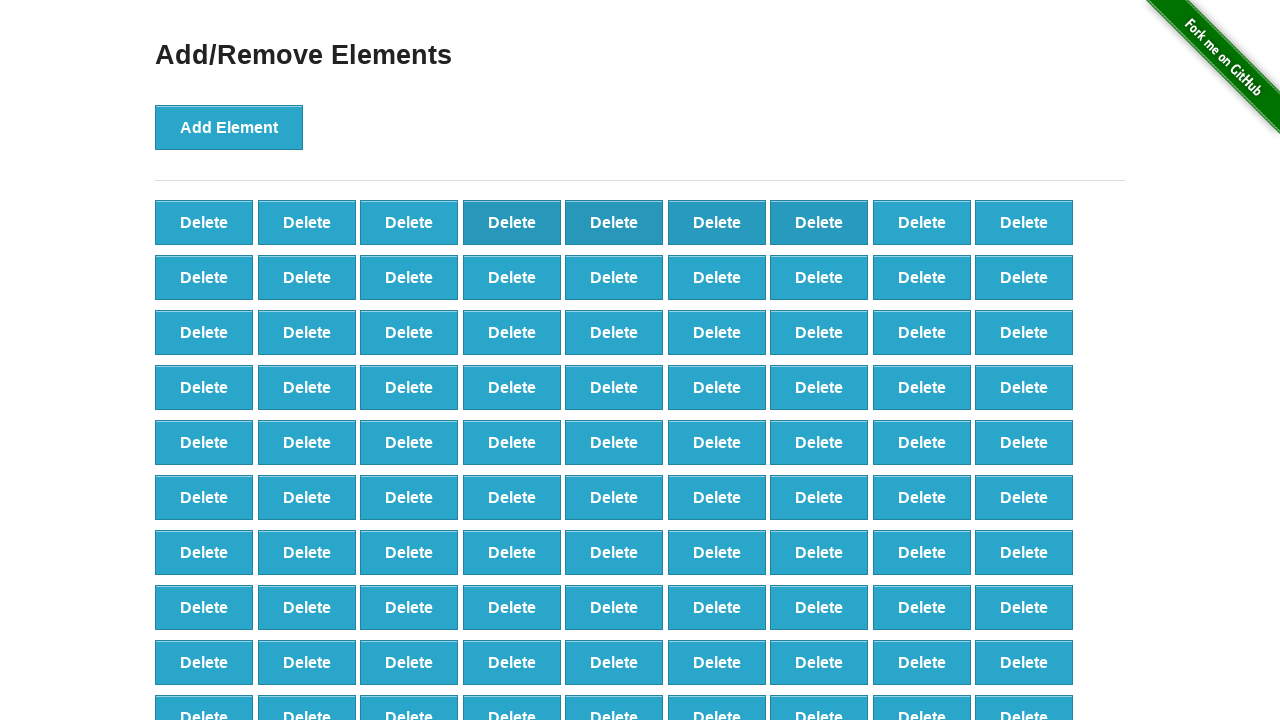

Clicked delete button to remove element (iteration 8/50) at (922, 222) on button[onclick='deleteElement()'] >> nth=7
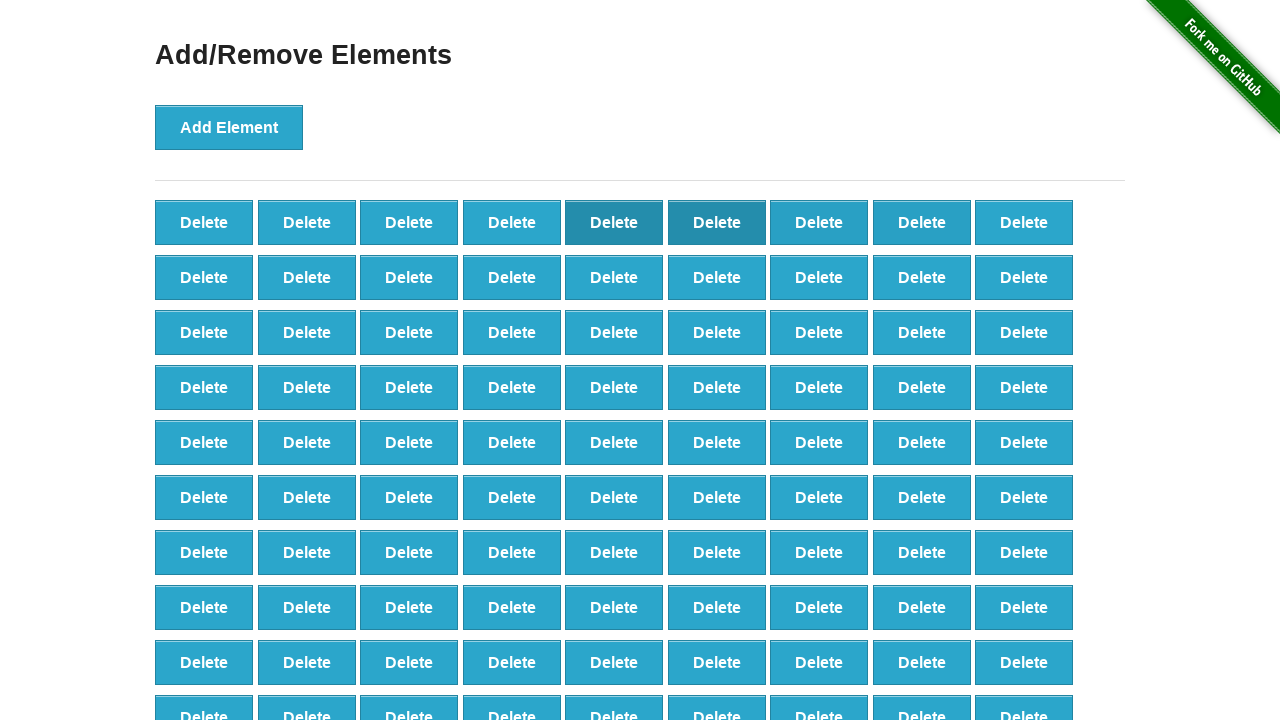

Clicked delete button to remove element (iteration 9/50) at (1024, 222) on button[onclick='deleteElement()'] >> nth=8
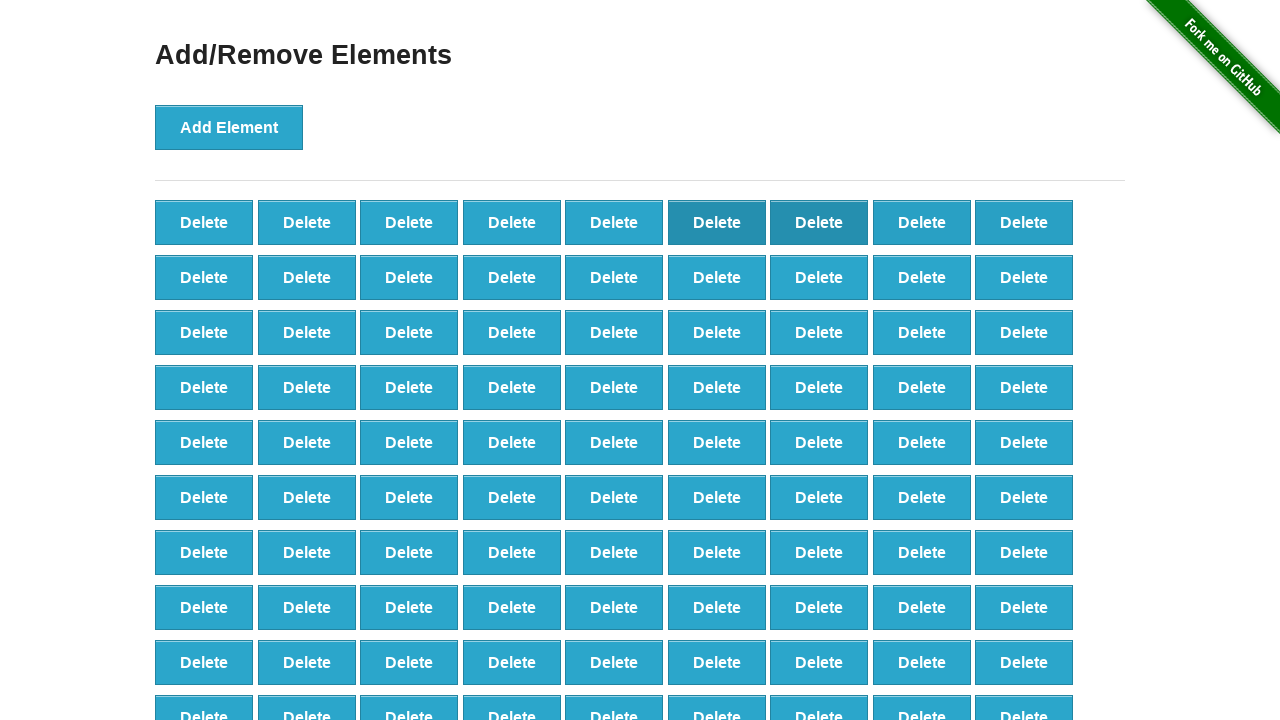

Clicked delete button to remove element (iteration 10/50) at (204, 277) on button[onclick='deleteElement()'] >> nth=9
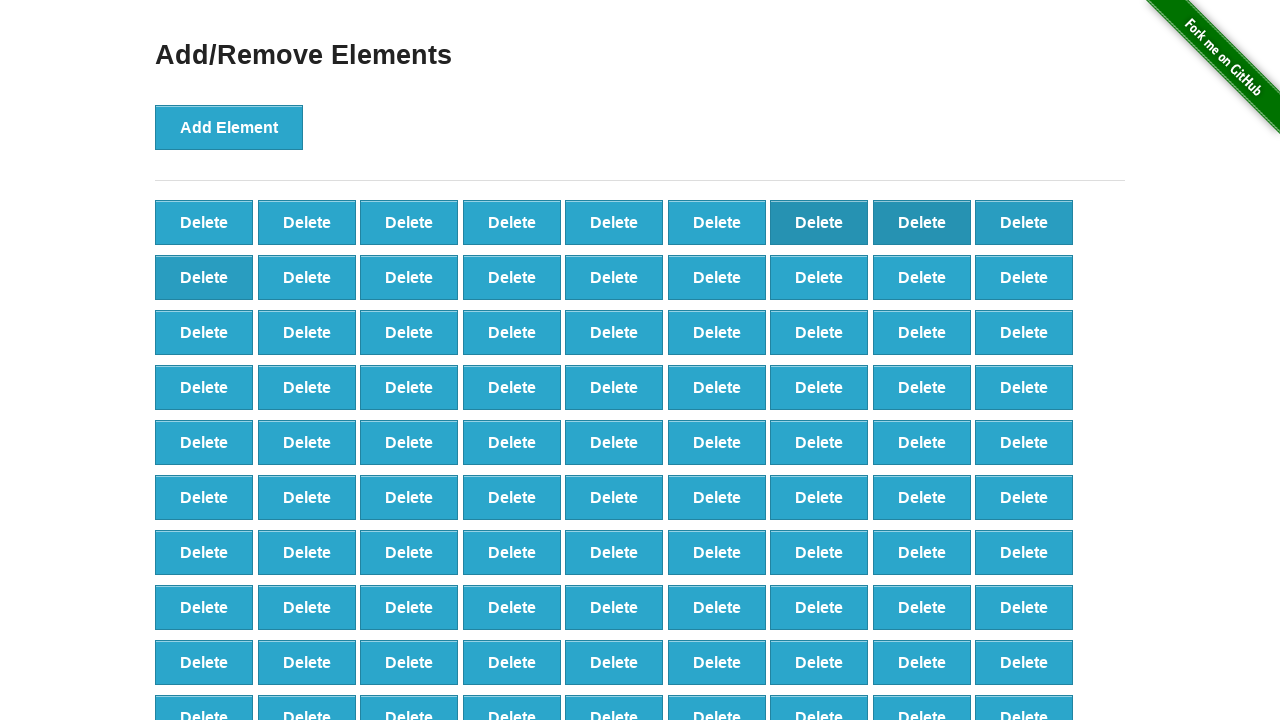

Clicked delete button to remove element (iteration 11/50) at (307, 277) on button[onclick='deleteElement()'] >> nth=10
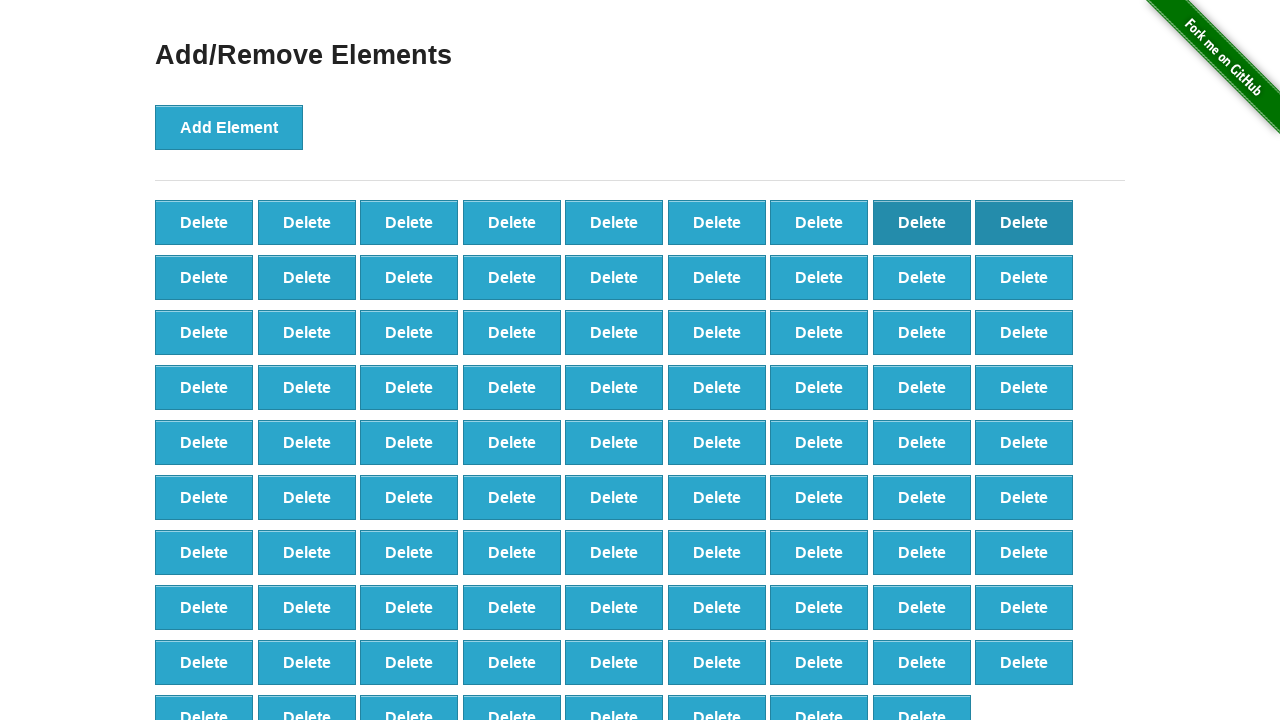

Clicked delete button to remove element (iteration 12/50) at (409, 277) on button[onclick='deleteElement()'] >> nth=11
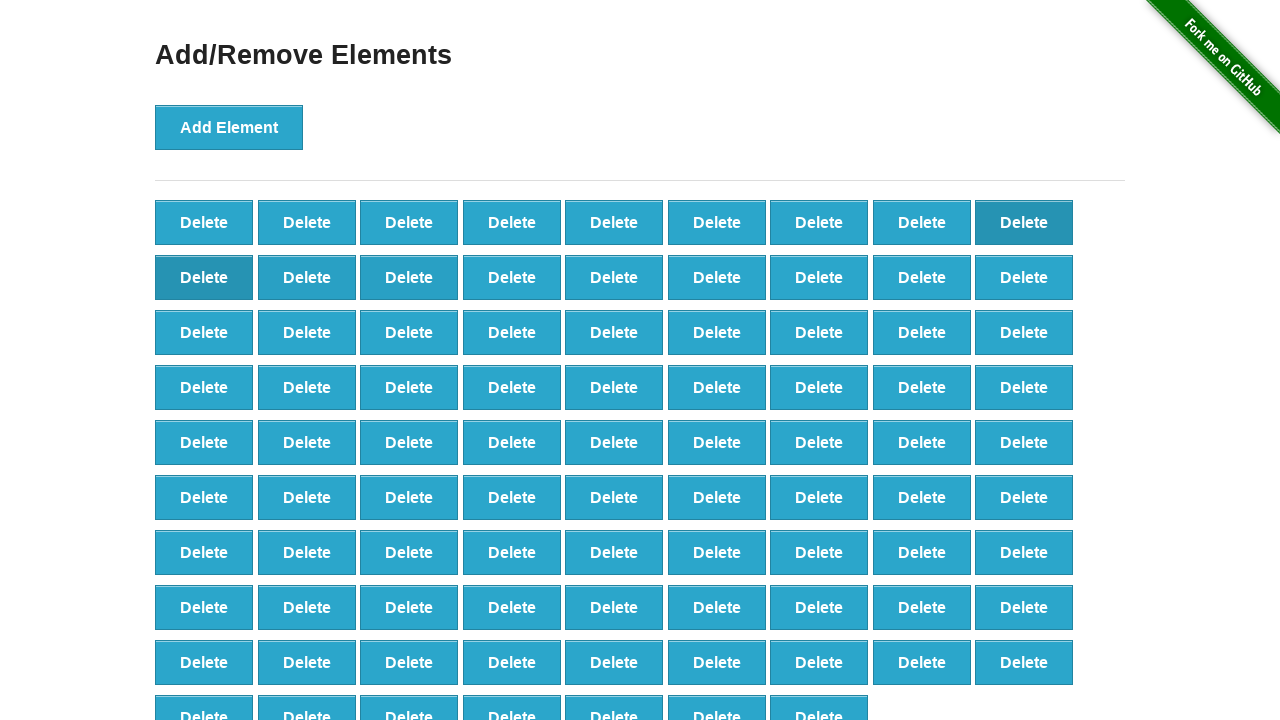

Clicked delete button to remove element (iteration 13/50) at (512, 277) on button[onclick='deleteElement()'] >> nth=12
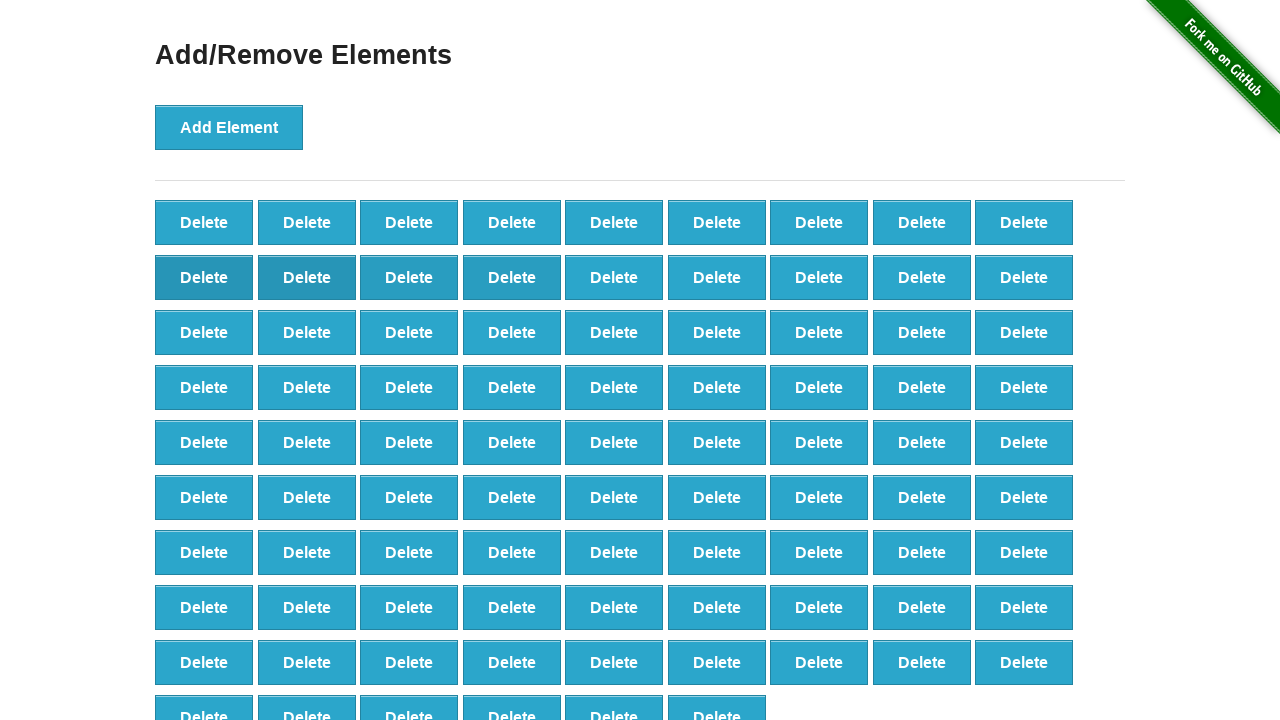

Clicked delete button to remove element (iteration 14/50) at (614, 277) on button[onclick='deleteElement()'] >> nth=13
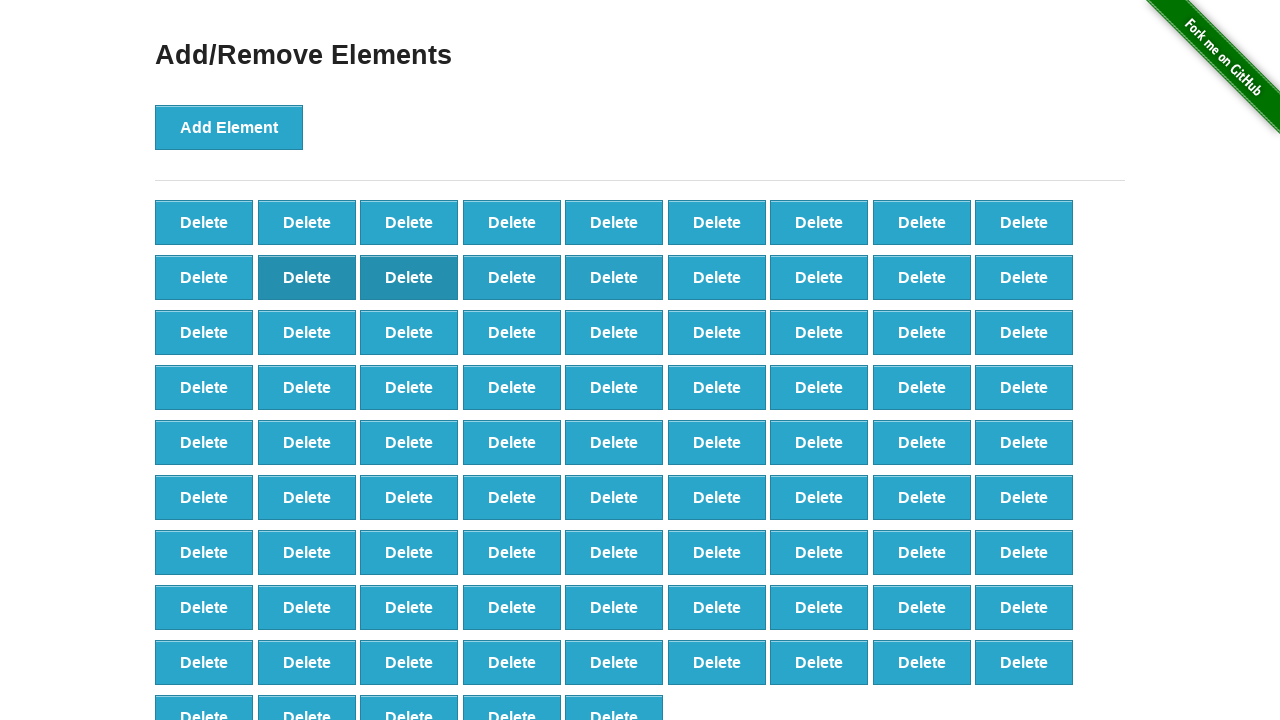

Clicked delete button to remove element (iteration 15/50) at (717, 277) on button[onclick='deleteElement()'] >> nth=14
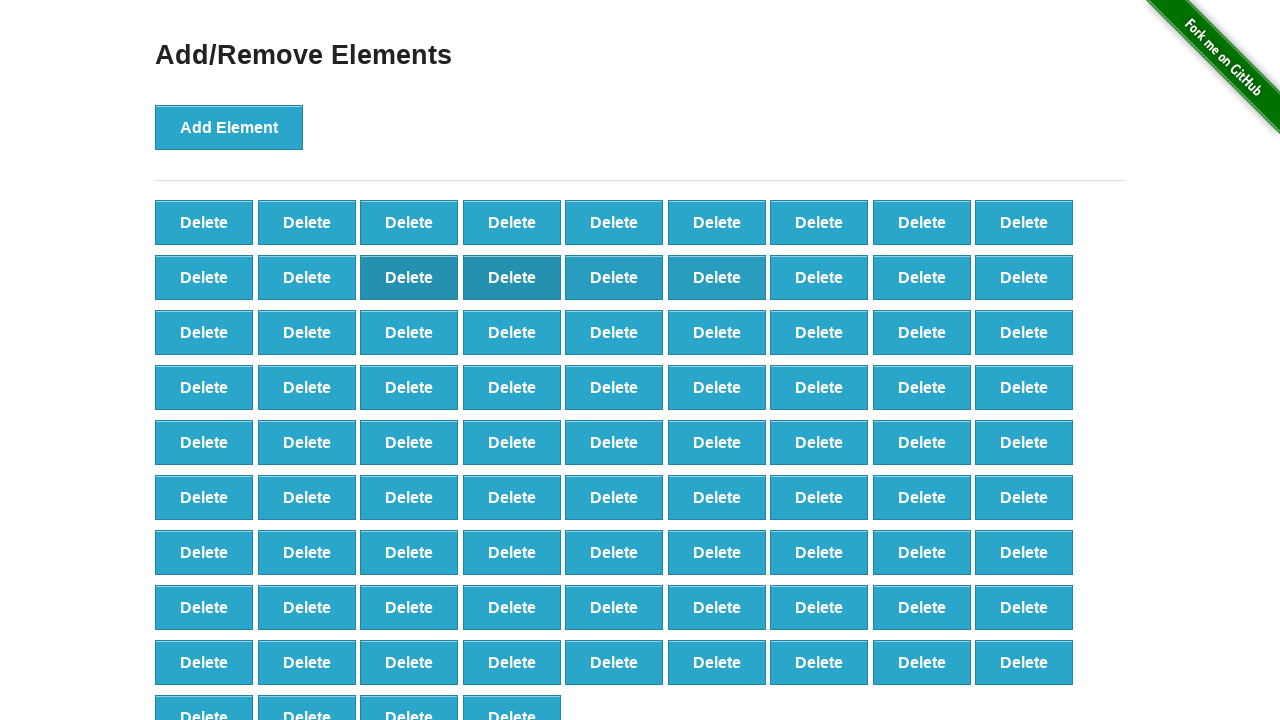

Clicked delete button to remove element (iteration 16/50) at (819, 277) on button[onclick='deleteElement()'] >> nth=15
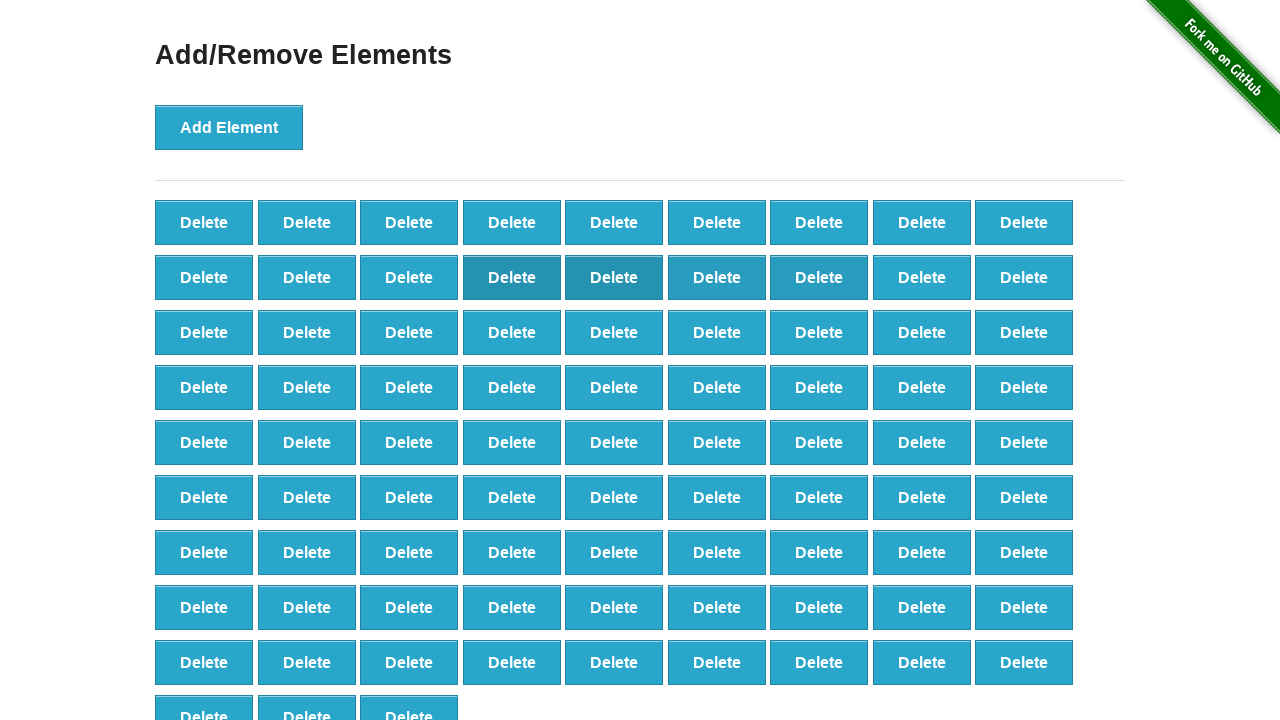

Clicked delete button to remove element (iteration 17/50) at (922, 277) on button[onclick='deleteElement()'] >> nth=16
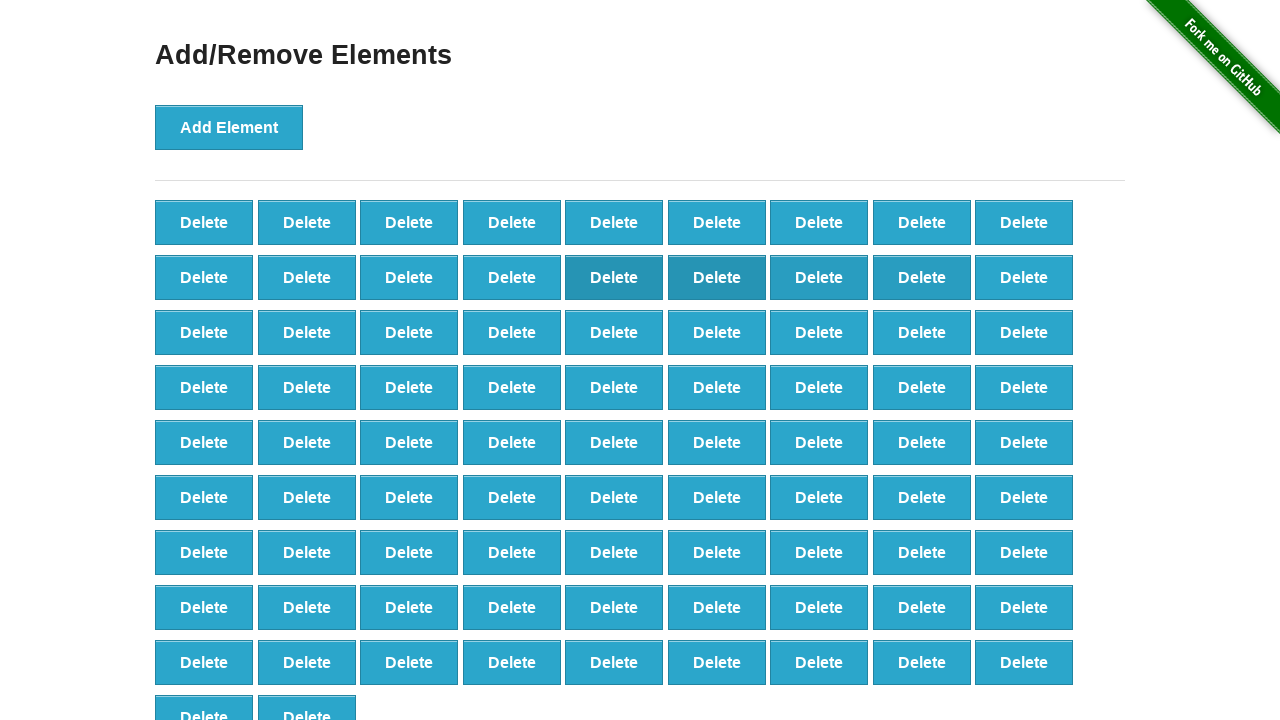

Clicked delete button to remove element (iteration 18/50) at (1024, 277) on button[onclick='deleteElement()'] >> nth=17
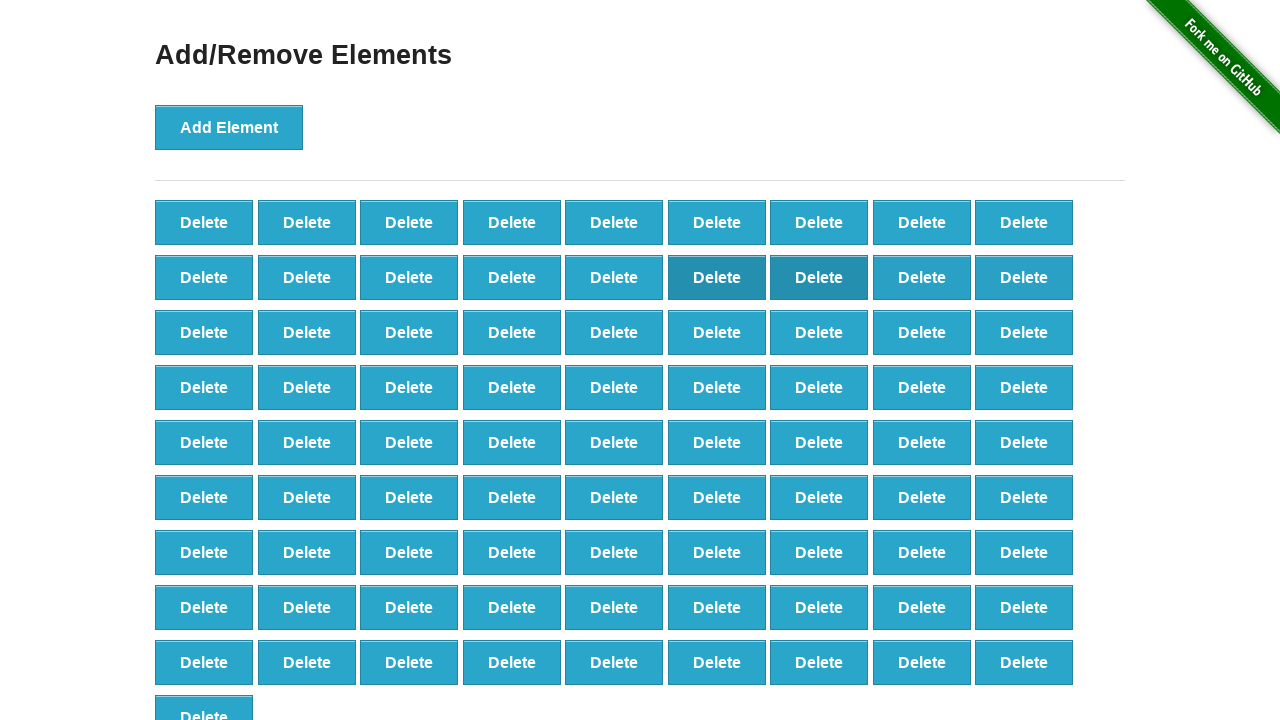

Clicked delete button to remove element (iteration 19/50) at (204, 332) on button[onclick='deleteElement()'] >> nth=18
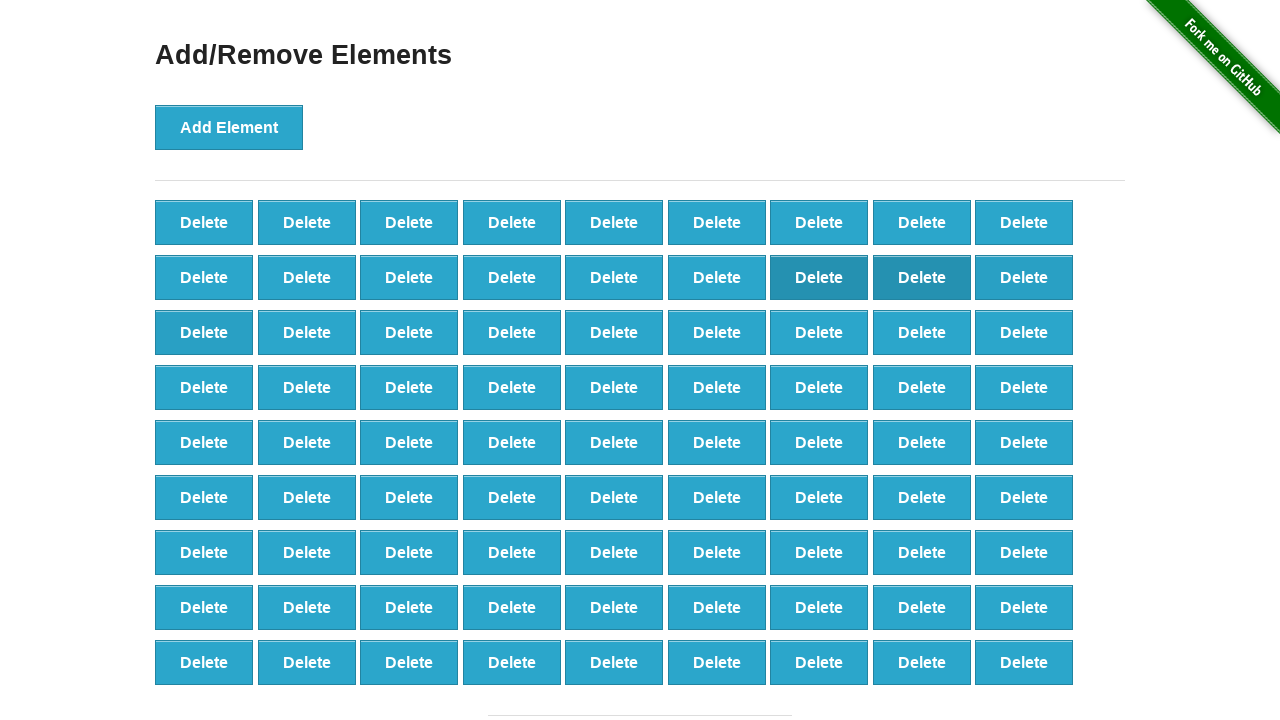

Clicked delete button to remove element (iteration 20/50) at (307, 332) on button[onclick='deleteElement()'] >> nth=19
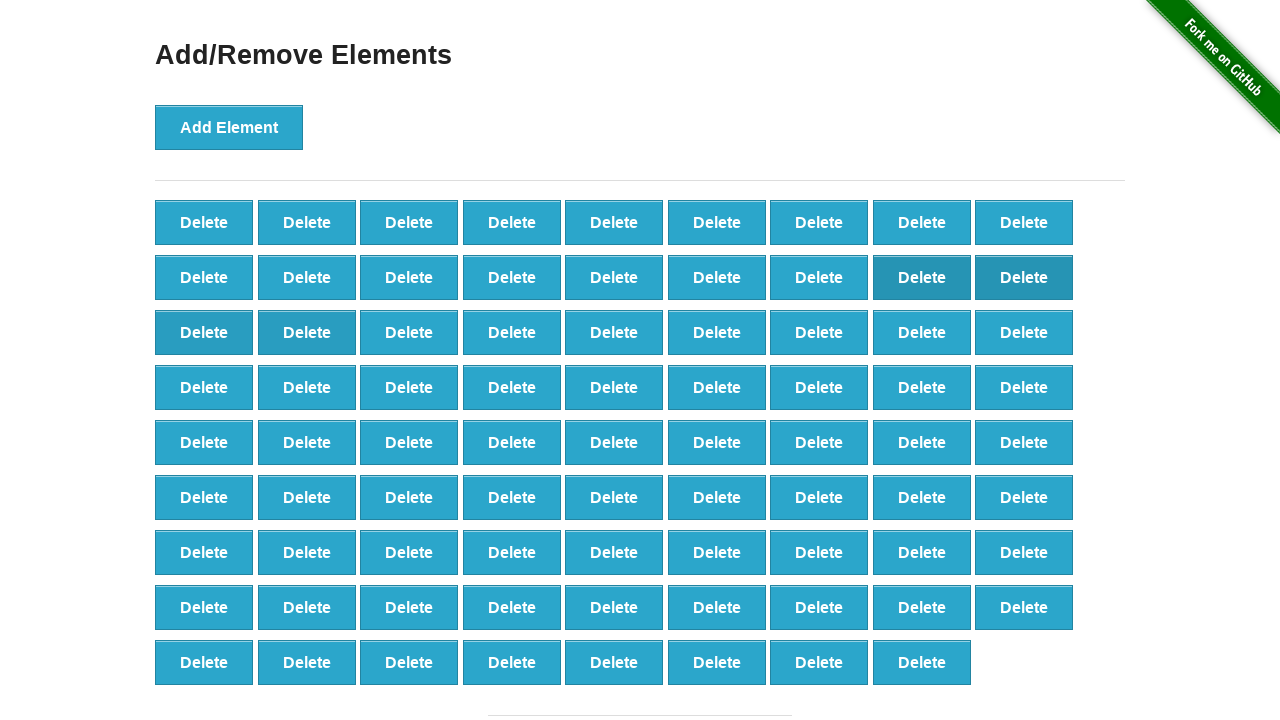

Clicked delete button to remove element (iteration 21/50) at (409, 332) on button[onclick='deleteElement()'] >> nth=20
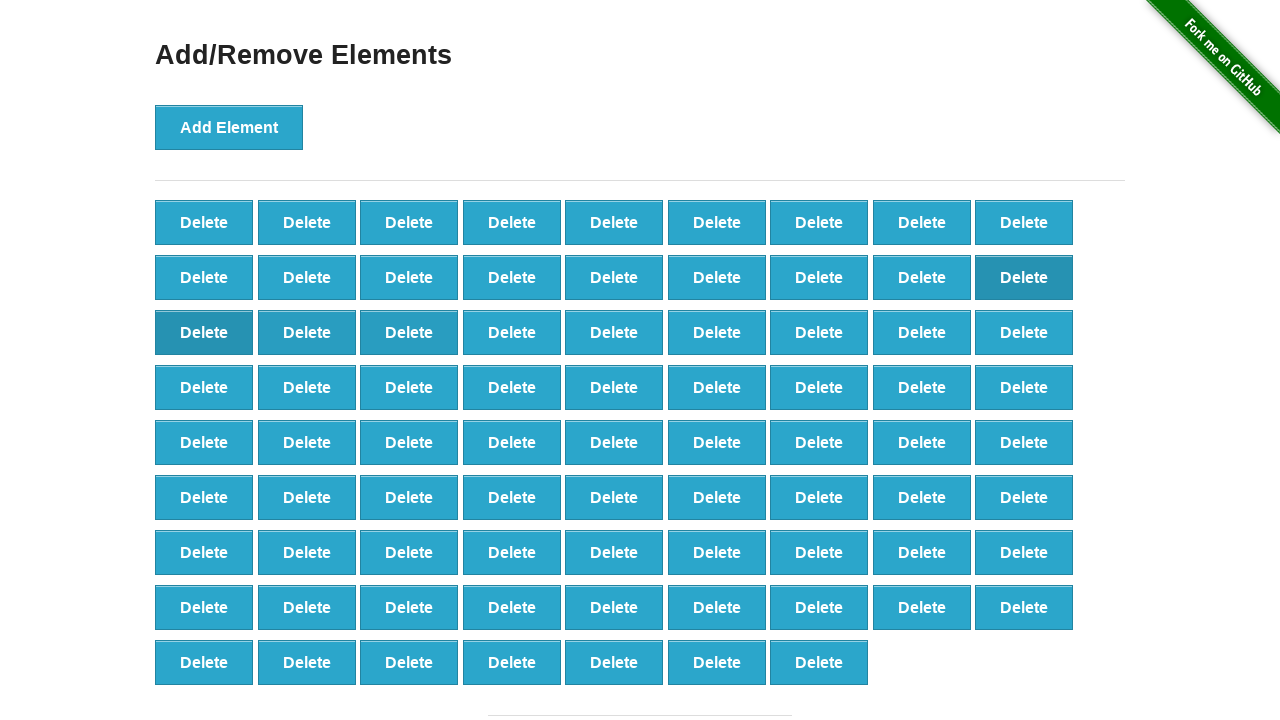

Clicked delete button to remove element (iteration 22/50) at (512, 332) on button[onclick='deleteElement()'] >> nth=21
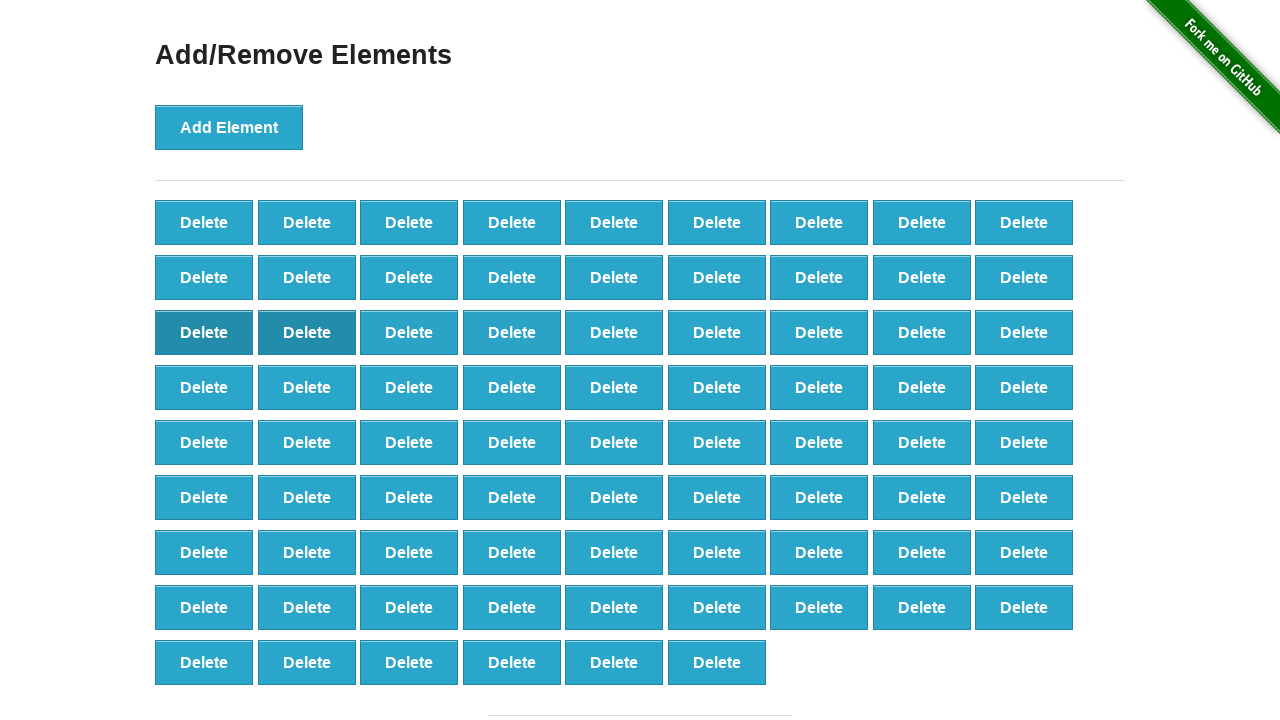

Clicked delete button to remove element (iteration 23/50) at (614, 332) on button[onclick='deleteElement()'] >> nth=22
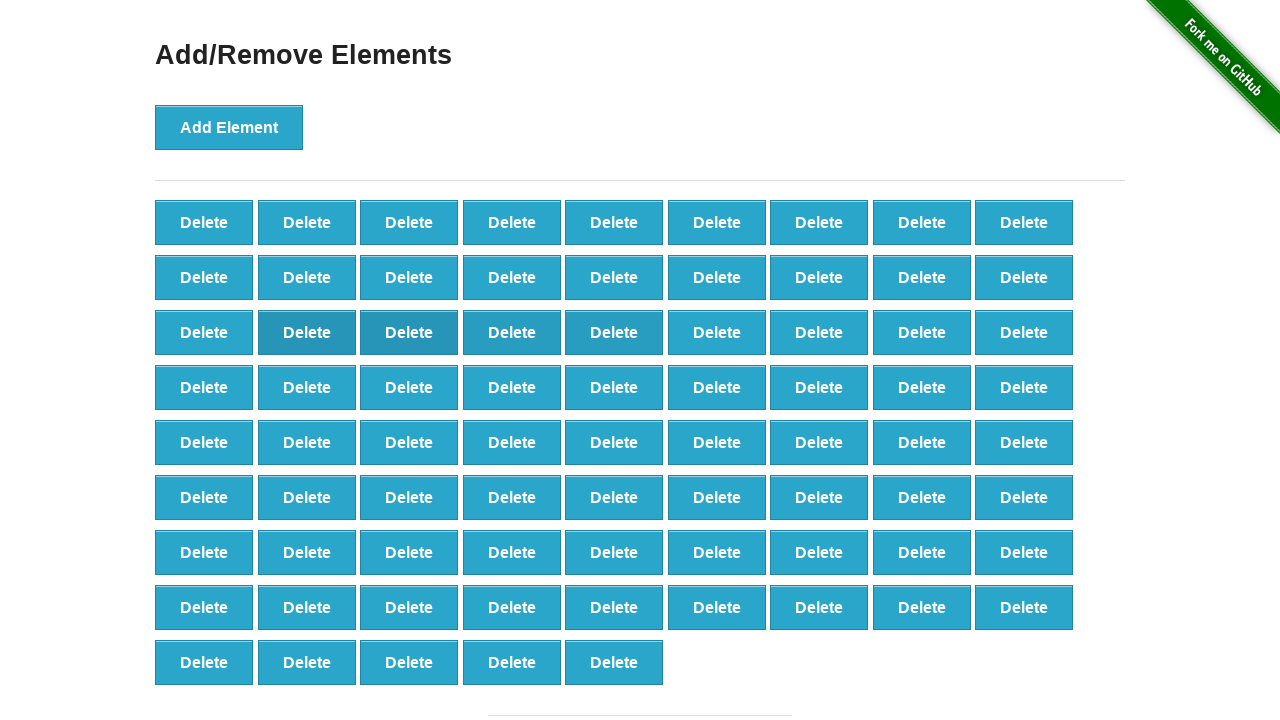

Clicked delete button to remove element (iteration 24/50) at (717, 332) on button[onclick='deleteElement()'] >> nth=23
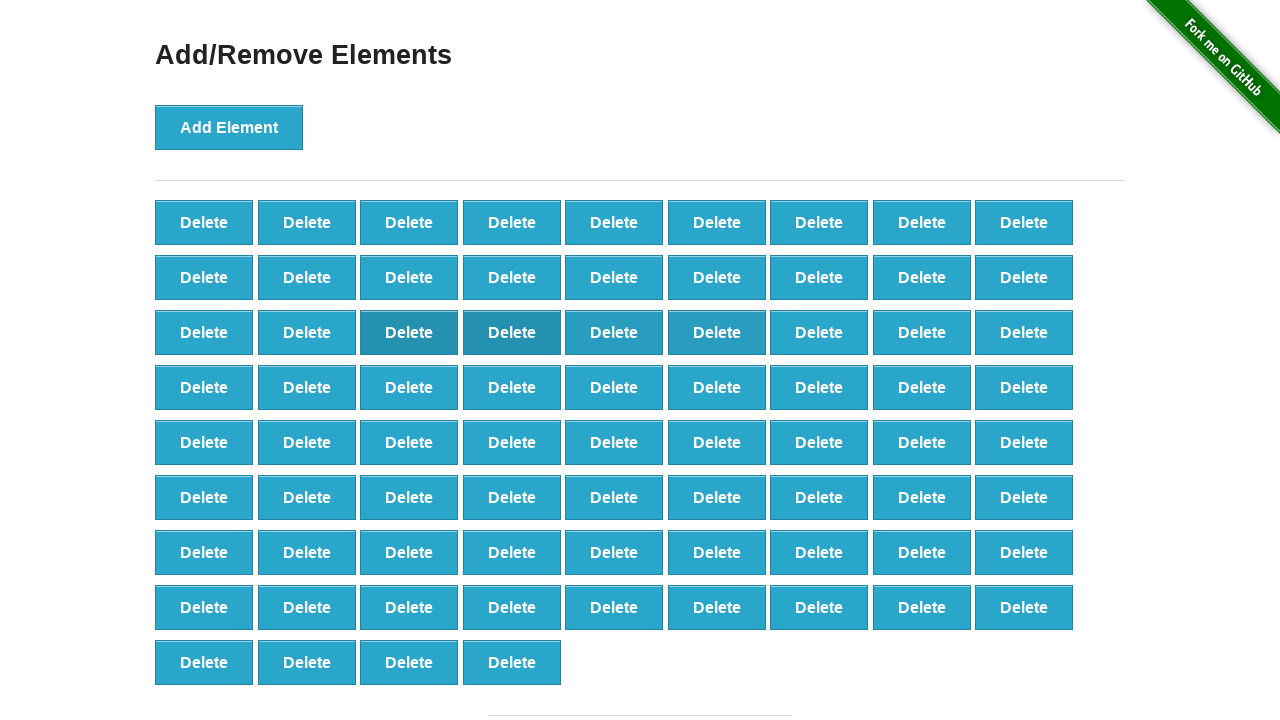

Clicked delete button to remove element (iteration 25/50) at (819, 332) on button[onclick='deleteElement()'] >> nth=24
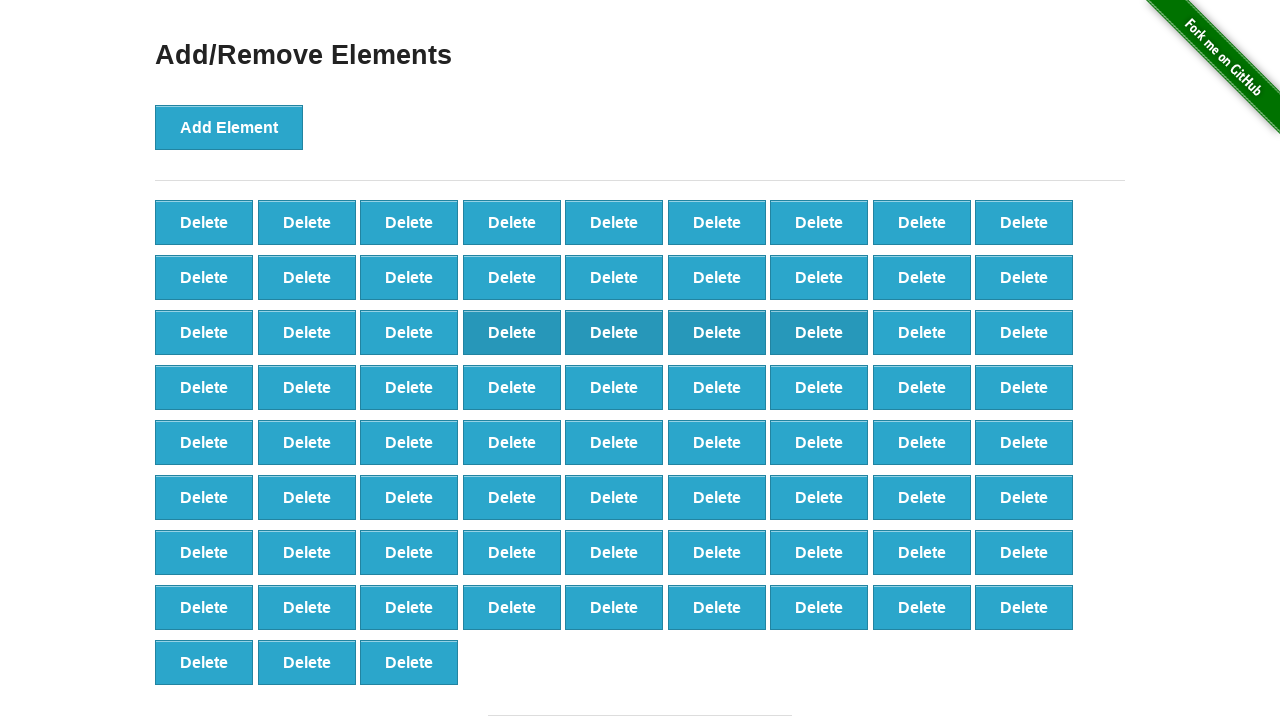

Clicked delete button to remove element (iteration 26/50) at (922, 332) on button[onclick='deleteElement()'] >> nth=25
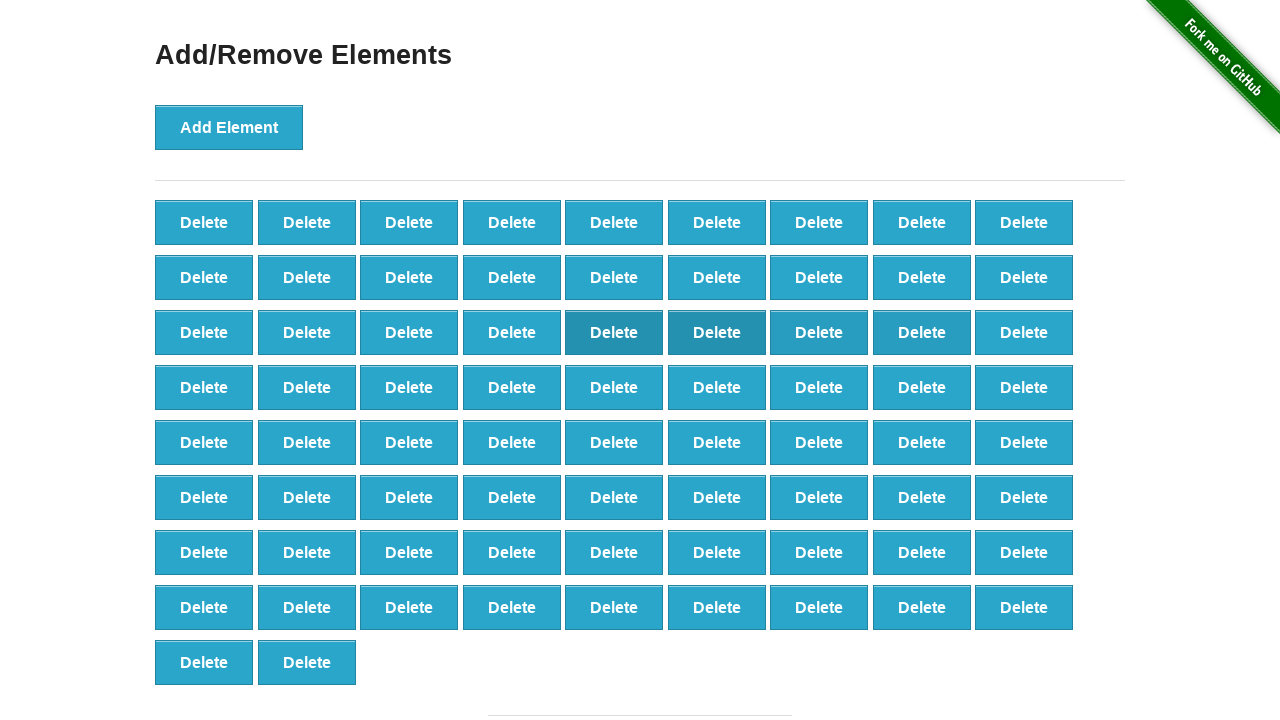

Clicked delete button to remove element (iteration 27/50) at (1024, 332) on button[onclick='deleteElement()'] >> nth=26
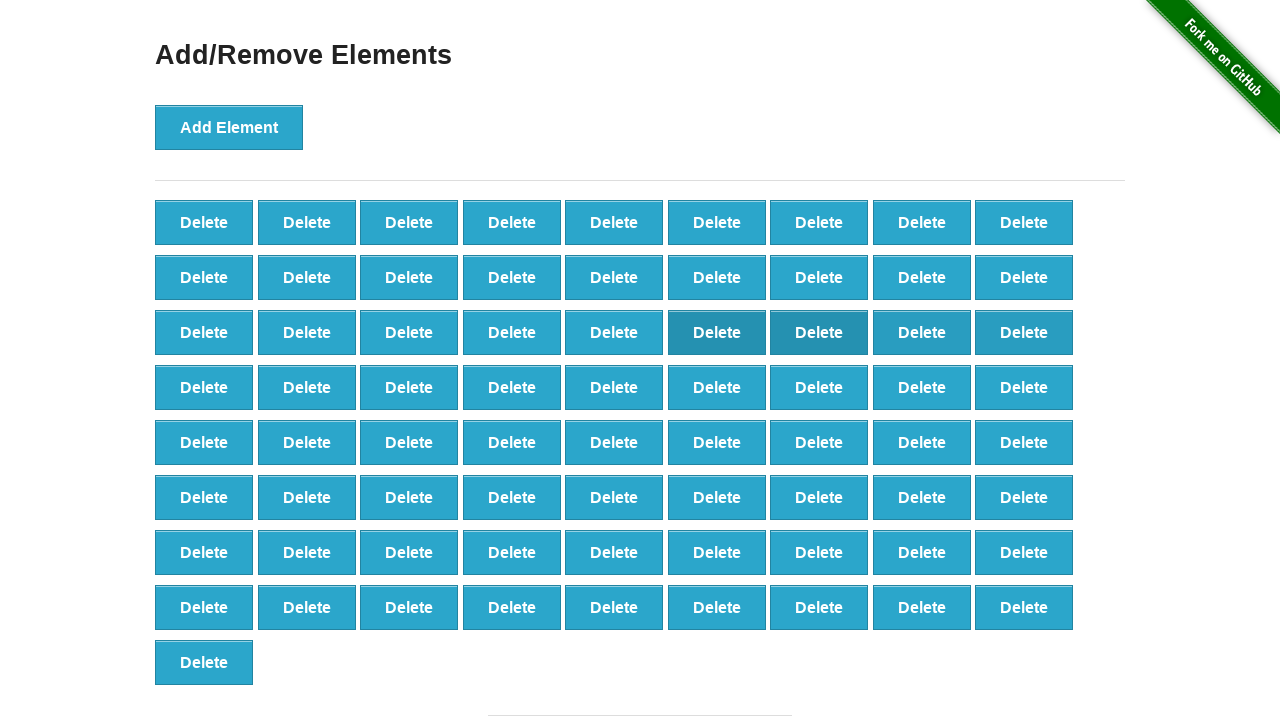

Clicked delete button to remove element (iteration 28/50) at (204, 387) on button[onclick='deleteElement()'] >> nth=27
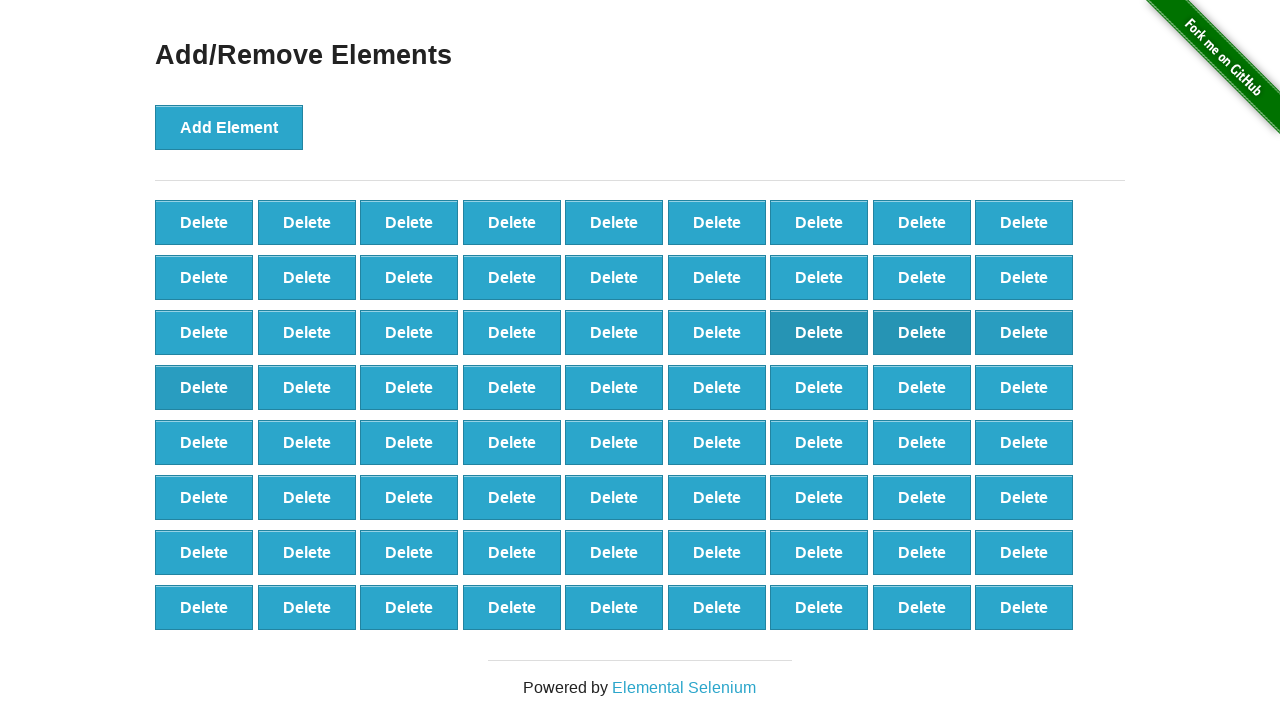

Clicked delete button to remove element (iteration 29/50) at (307, 387) on button[onclick='deleteElement()'] >> nth=28
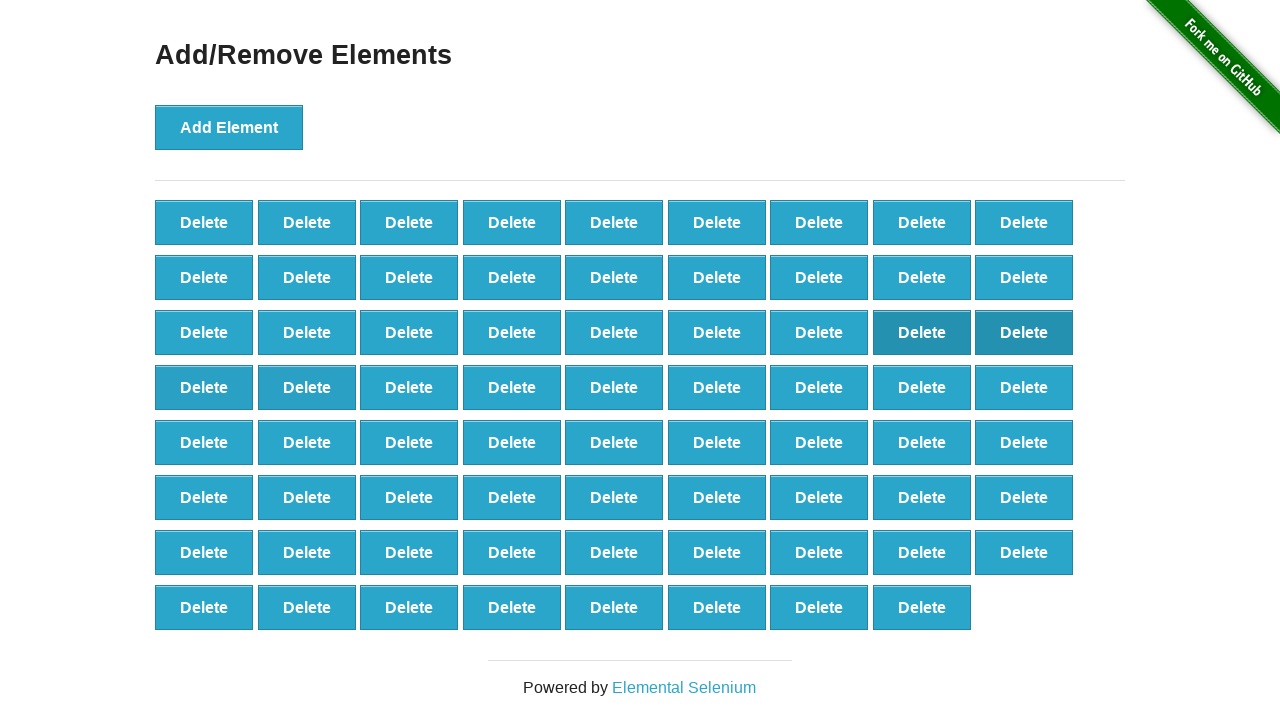

Clicked delete button to remove element (iteration 30/50) at (409, 387) on button[onclick='deleteElement()'] >> nth=29
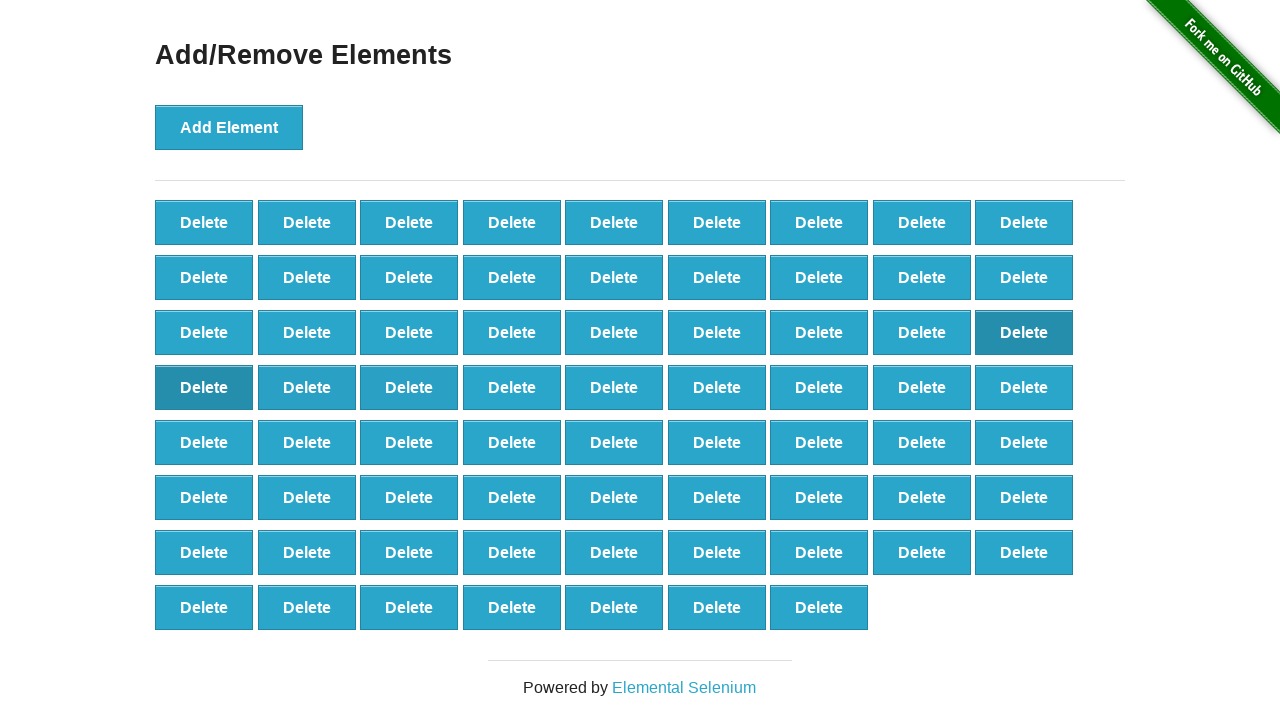

Clicked delete button to remove element (iteration 31/50) at (512, 387) on button[onclick='deleteElement()'] >> nth=30
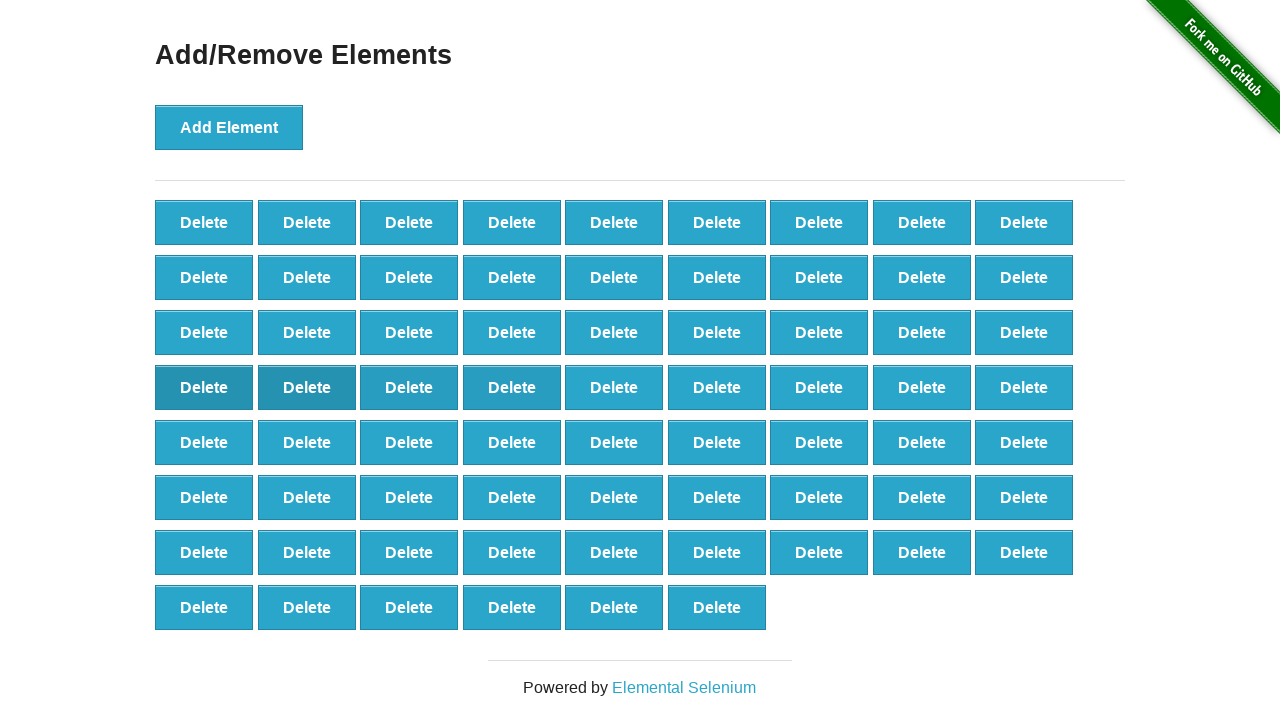

Clicked delete button to remove element (iteration 32/50) at (614, 387) on button[onclick='deleteElement()'] >> nth=31
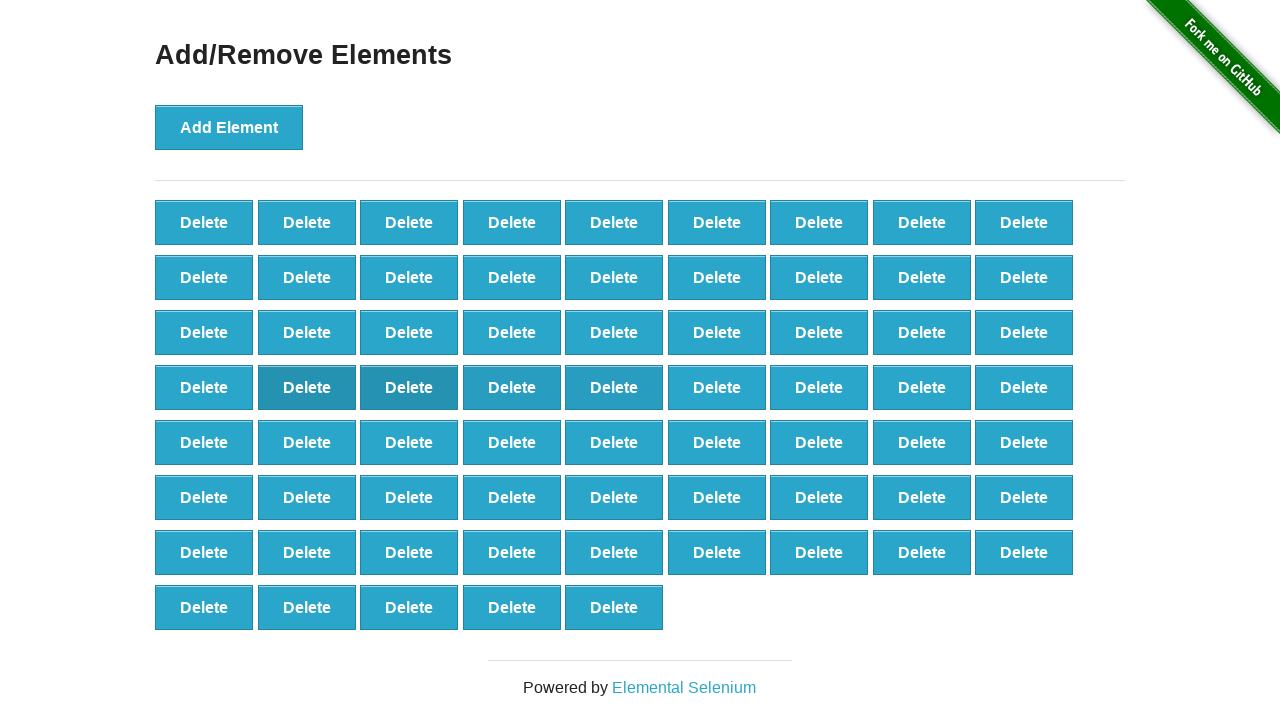

Clicked delete button to remove element (iteration 33/50) at (717, 387) on button[onclick='deleteElement()'] >> nth=32
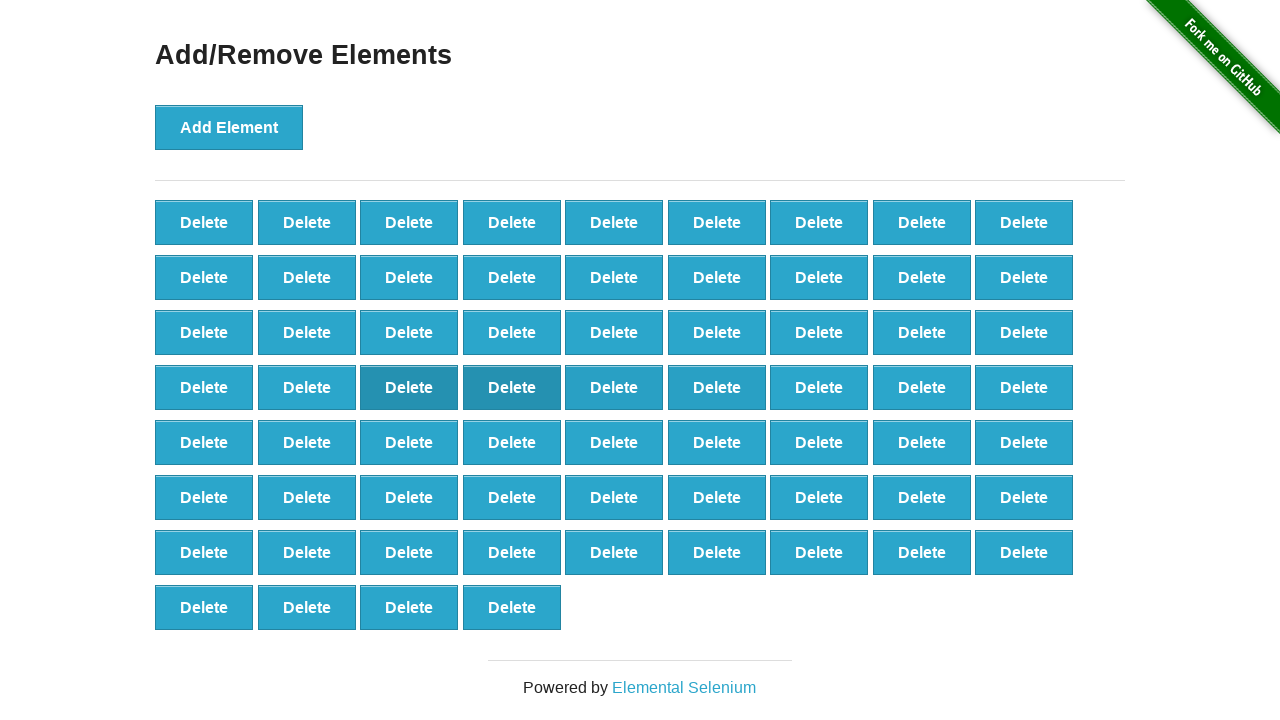

Clicked delete button to remove element (iteration 34/50) at (819, 387) on button[onclick='deleteElement()'] >> nth=33
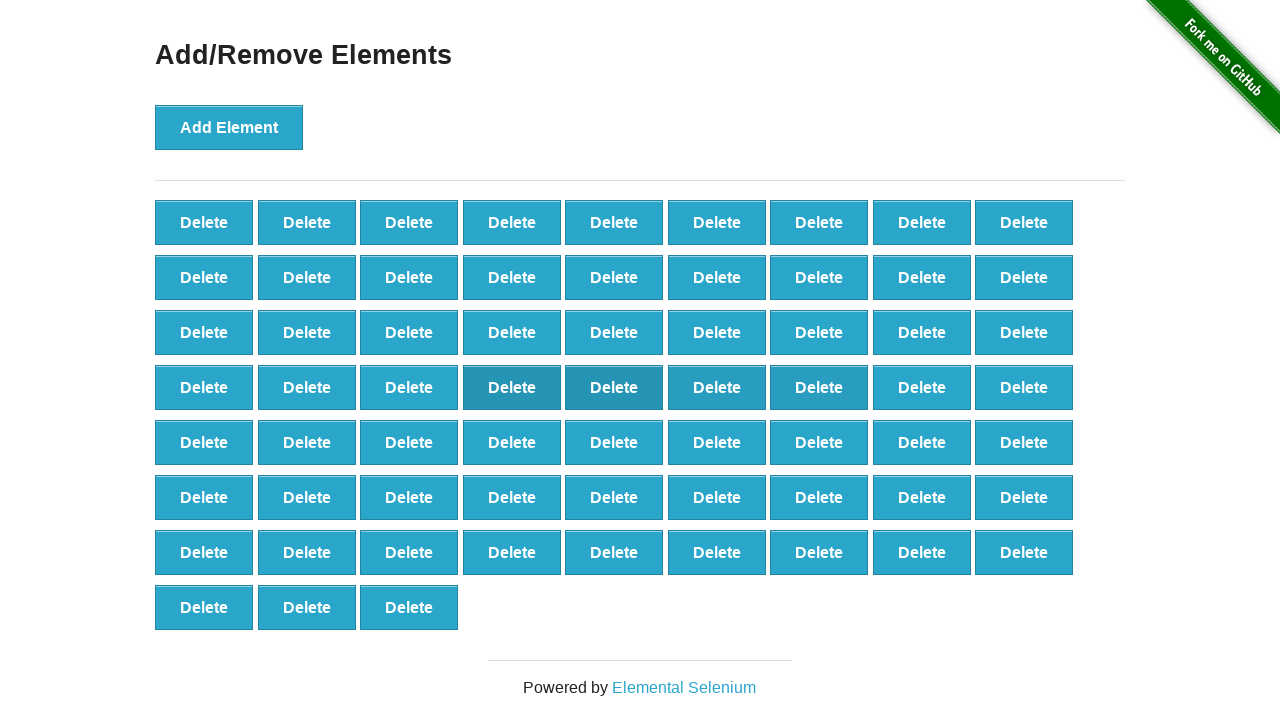

Clicked delete button to remove element (iteration 35/50) at (922, 387) on button[onclick='deleteElement()'] >> nth=34
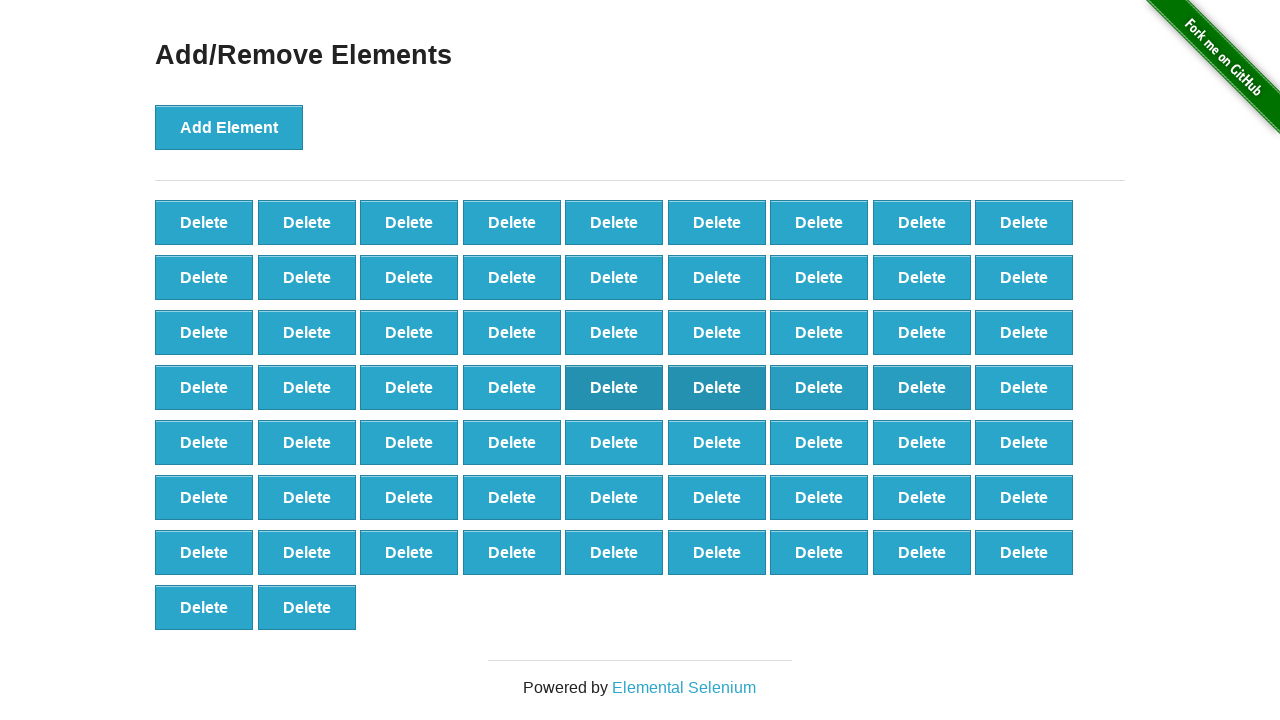

Clicked delete button to remove element (iteration 36/50) at (1024, 387) on button[onclick='deleteElement()'] >> nth=35
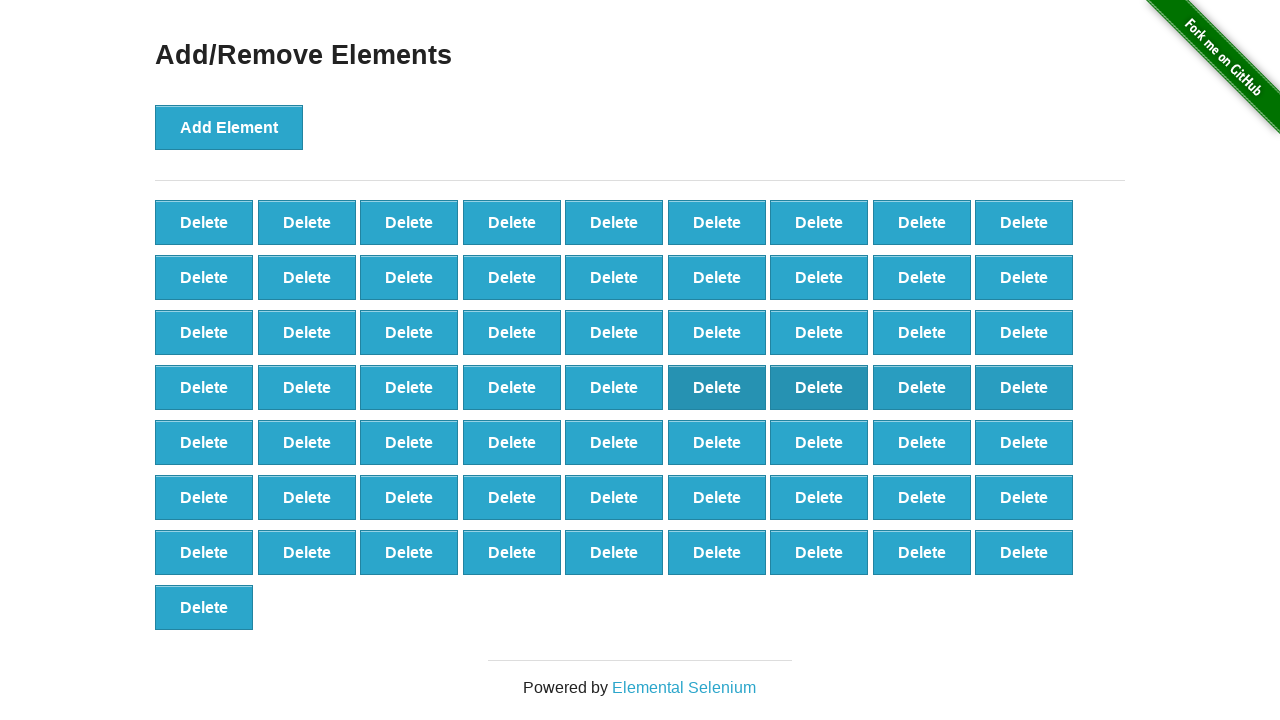

Clicked delete button to remove element (iteration 37/50) at (204, 442) on button[onclick='deleteElement()'] >> nth=36
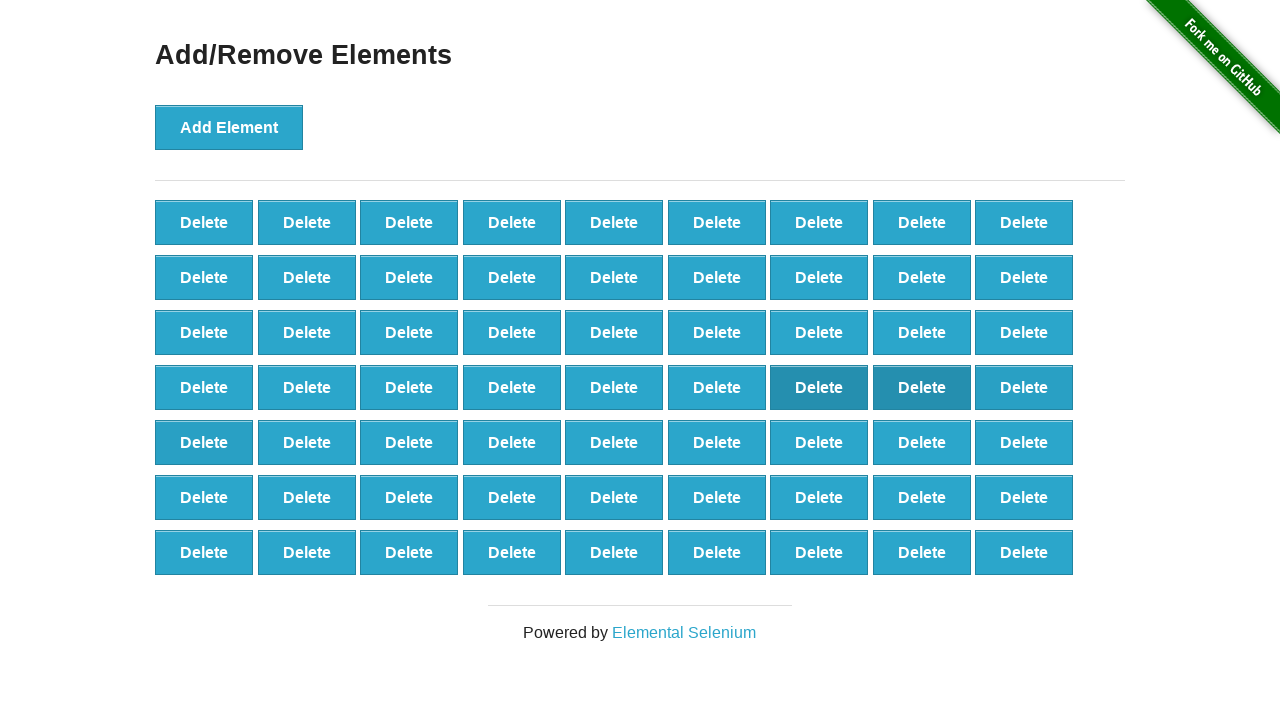

Clicked delete button to remove element (iteration 38/50) at (307, 442) on button[onclick='deleteElement()'] >> nth=37
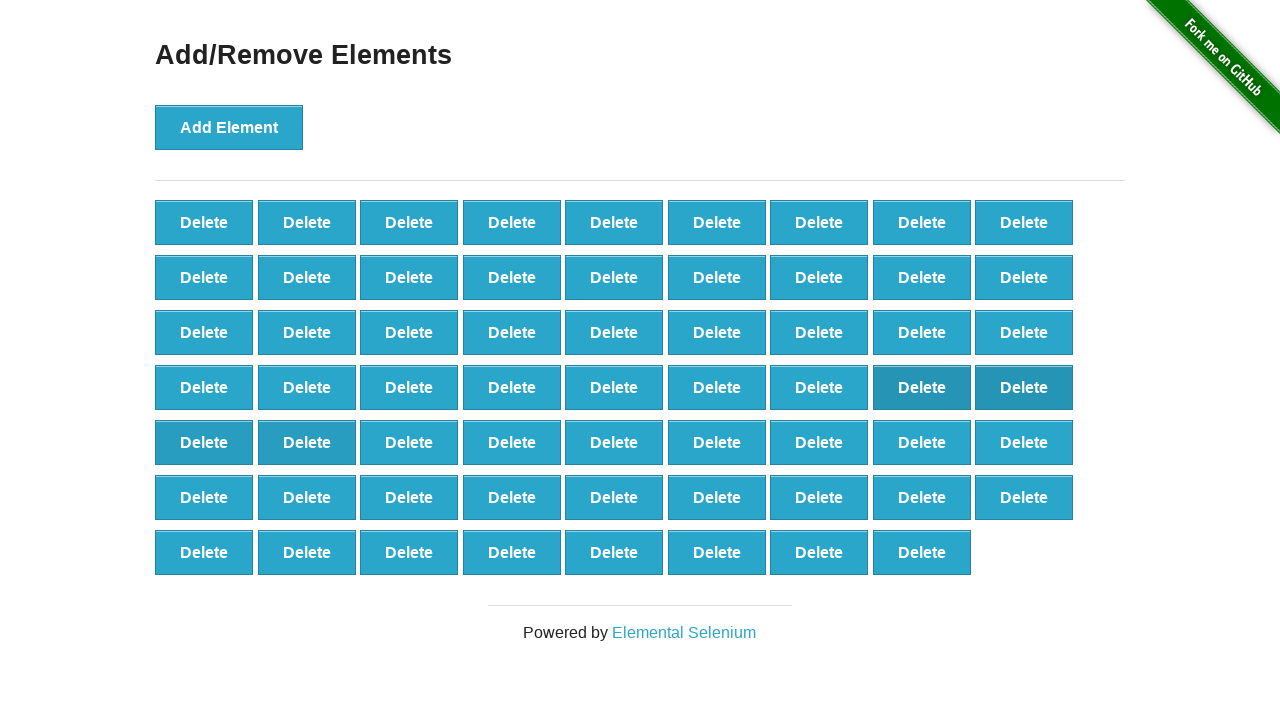

Clicked delete button to remove element (iteration 39/50) at (409, 442) on button[onclick='deleteElement()'] >> nth=38
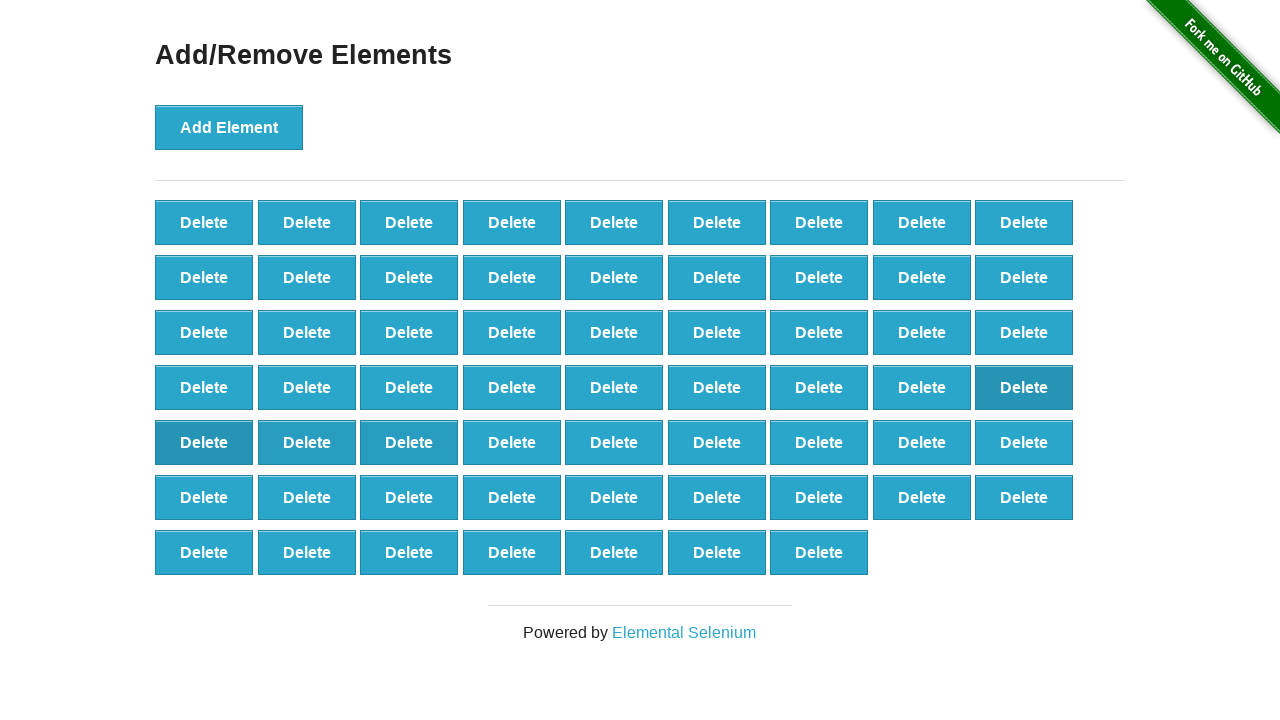

Clicked delete button to remove element (iteration 40/50) at (512, 442) on button[onclick='deleteElement()'] >> nth=39
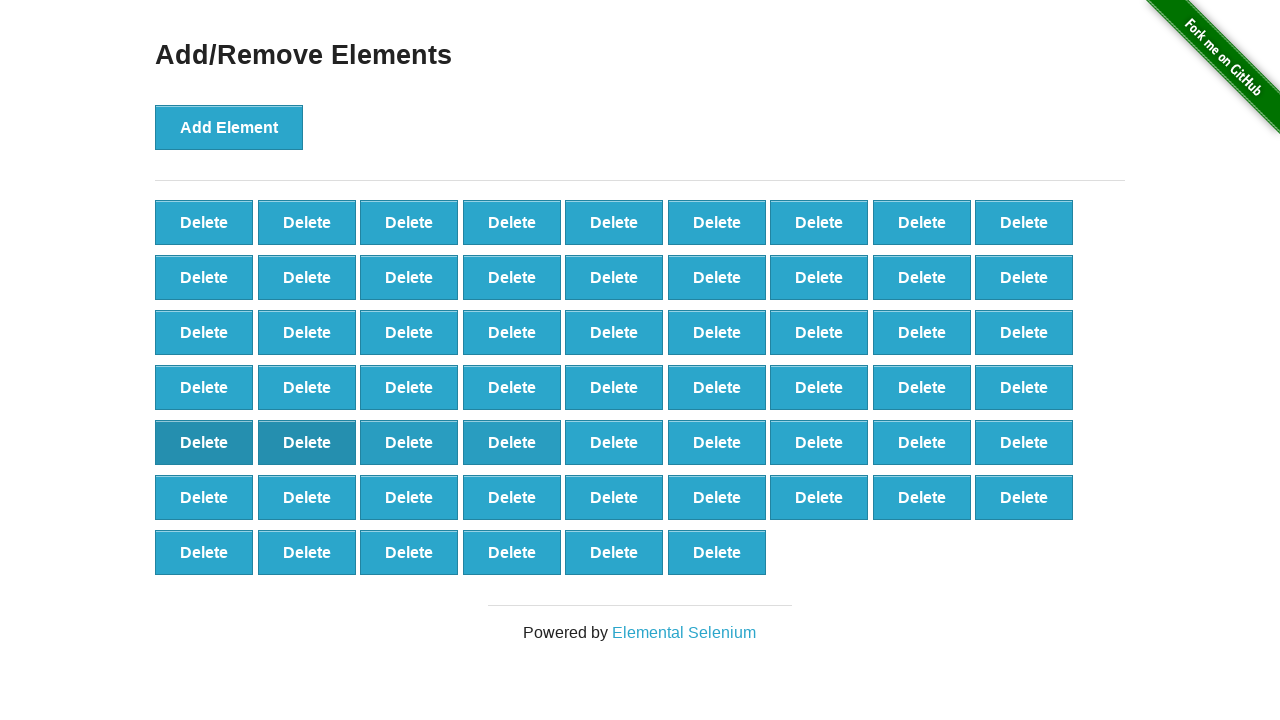

Clicked delete button to remove element (iteration 41/50) at (614, 442) on button[onclick='deleteElement()'] >> nth=40
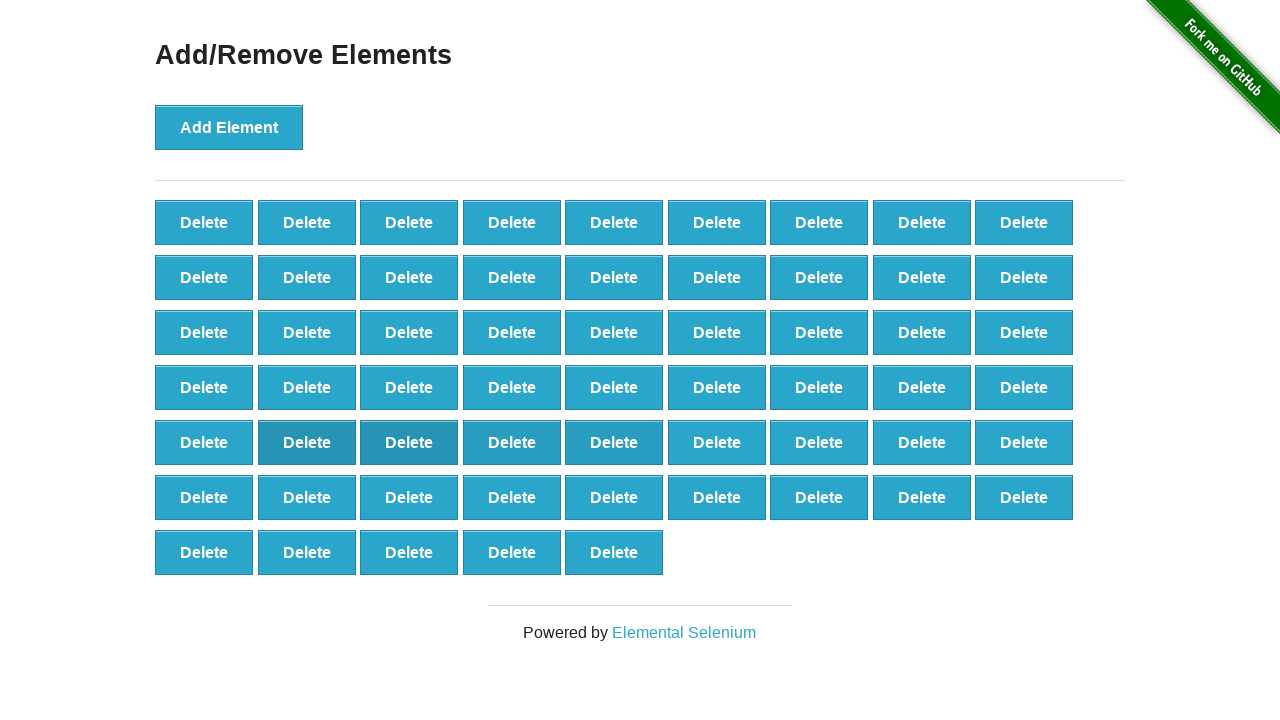

Clicked delete button to remove element (iteration 42/50) at (717, 442) on button[onclick='deleteElement()'] >> nth=41
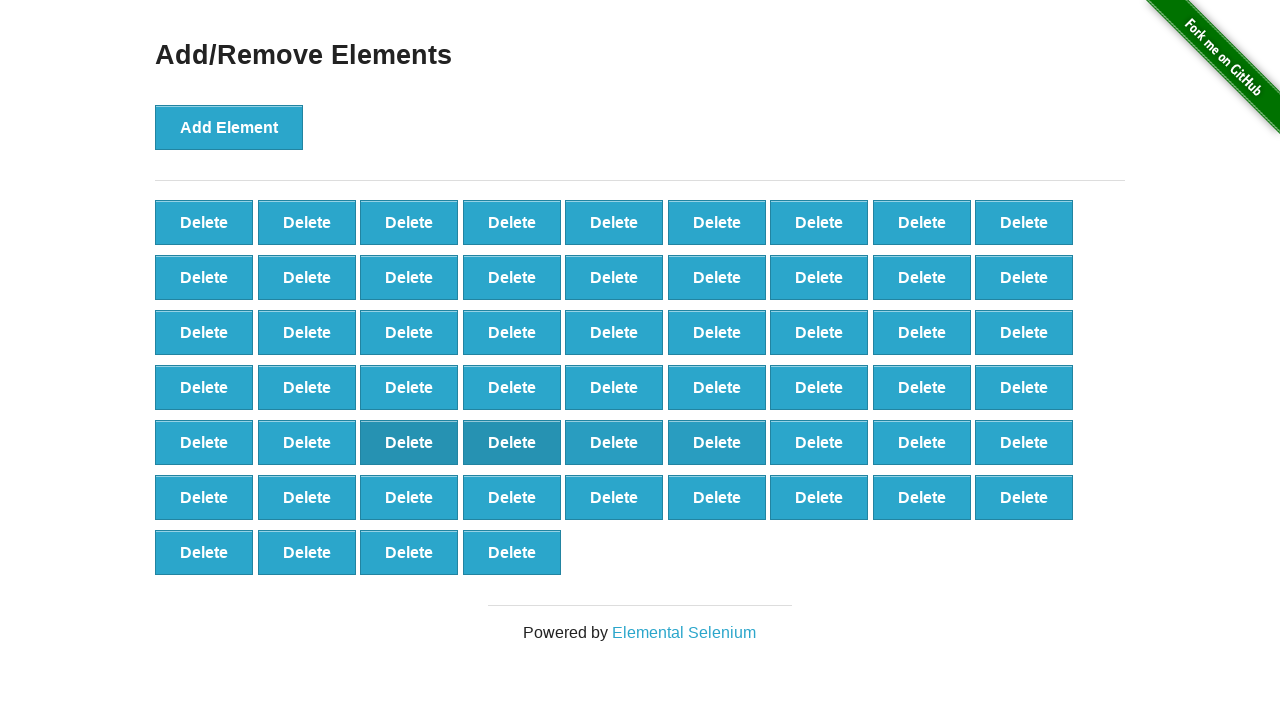

Clicked delete button to remove element (iteration 43/50) at (819, 442) on button[onclick='deleteElement()'] >> nth=42
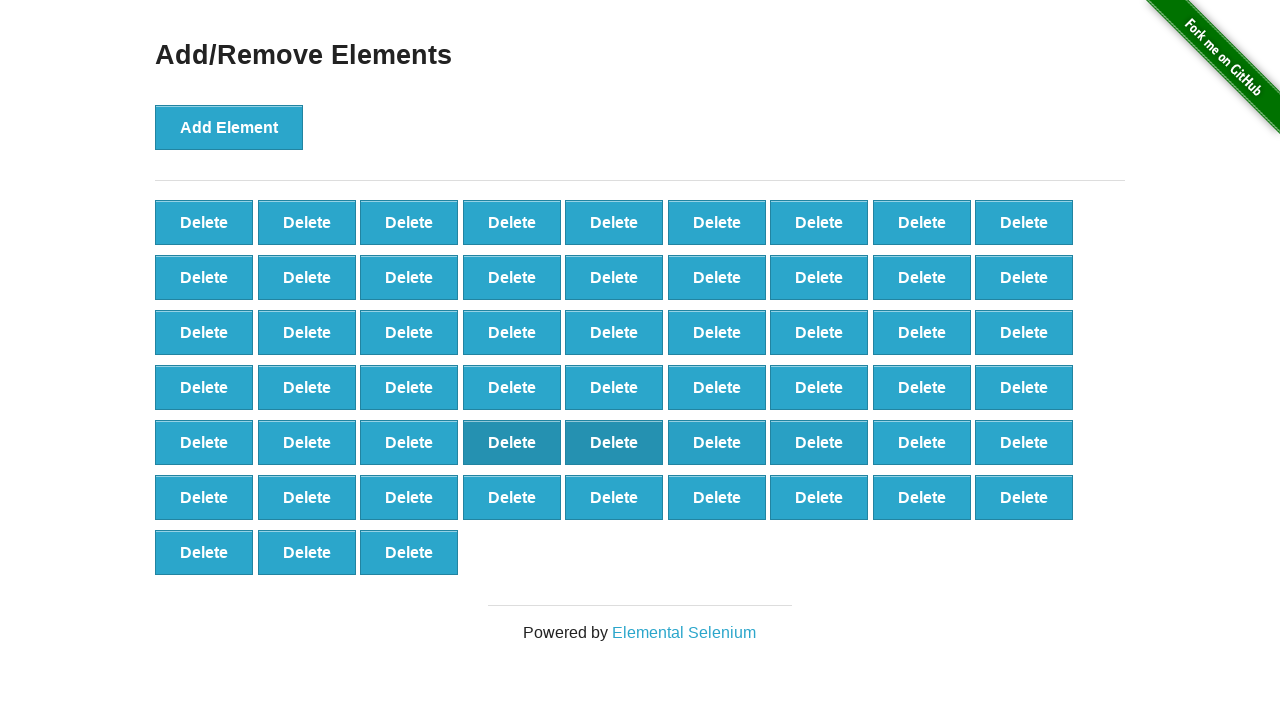

Clicked delete button to remove element (iteration 44/50) at (922, 442) on button[onclick='deleteElement()'] >> nth=43
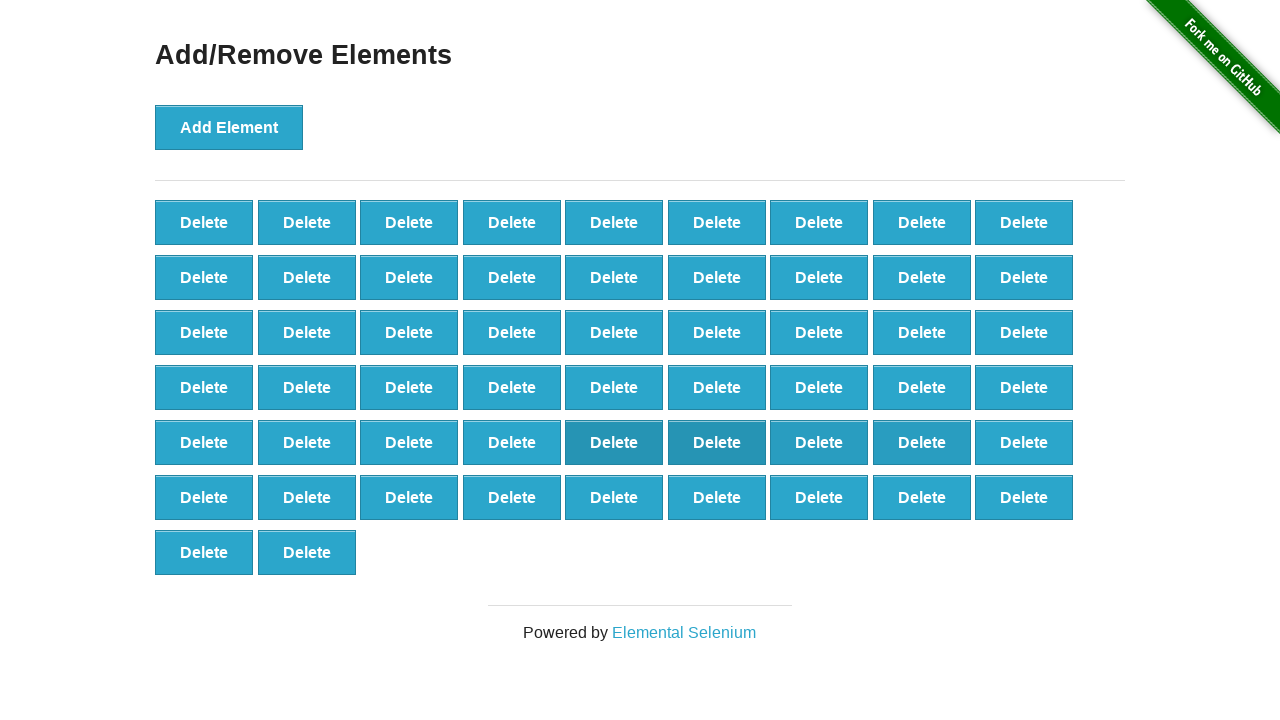

Clicked delete button to remove element (iteration 45/50) at (1024, 442) on button[onclick='deleteElement()'] >> nth=44
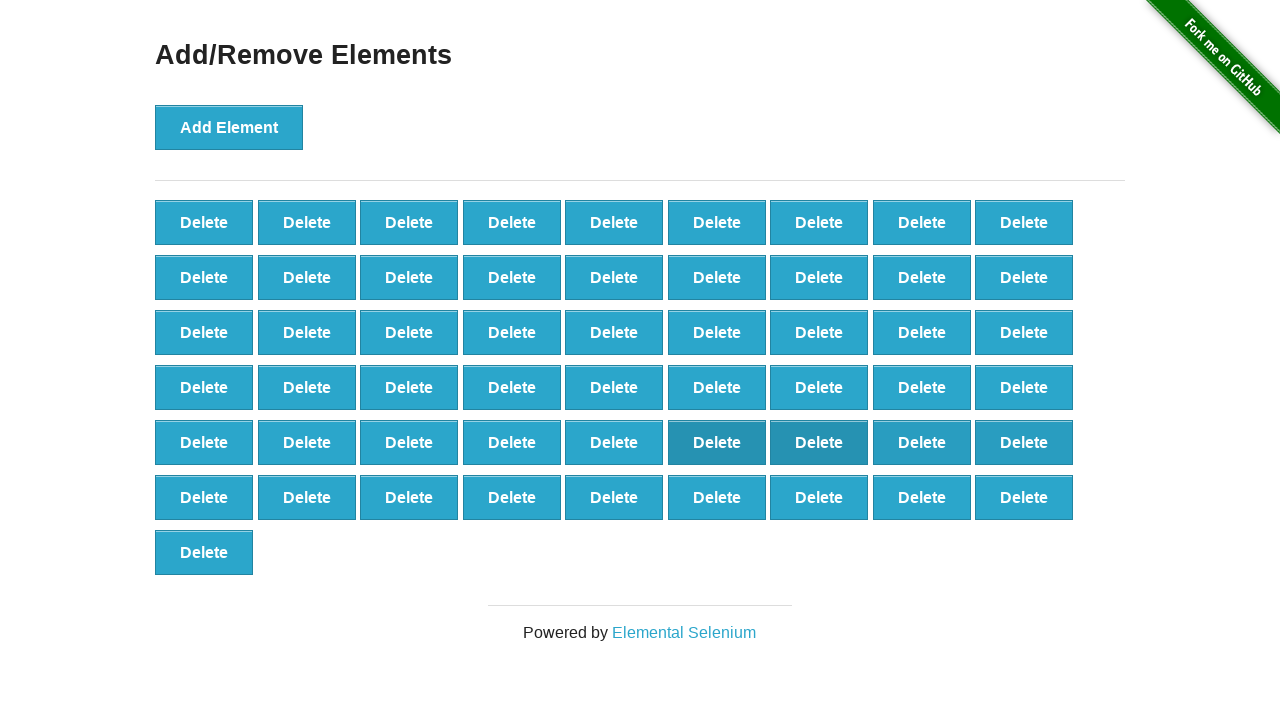

Clicked delete button to remove element (iteration 46/50) at (204, 497) on button[onclick='deleteElement()'] >> nth=45
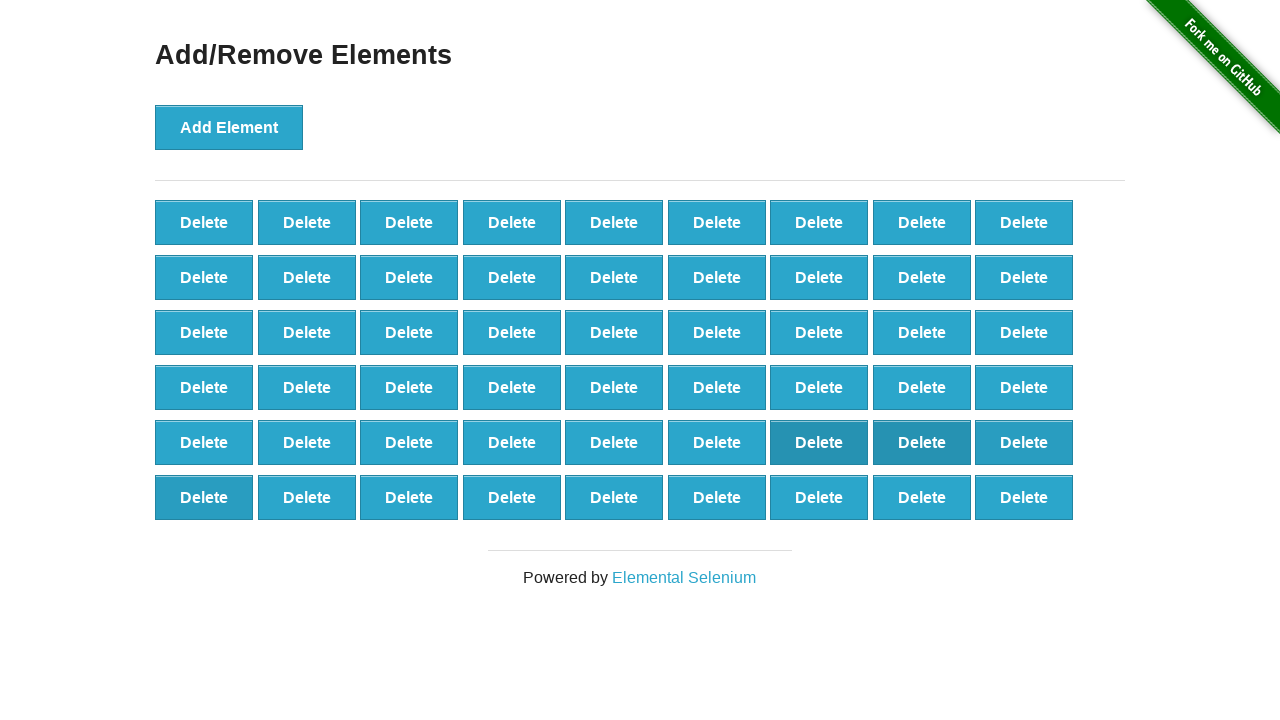

Clicked delete button to remove element (iteration 47/50) at (307, 497) on button[onclick='deleteElement()'] >> nth=46
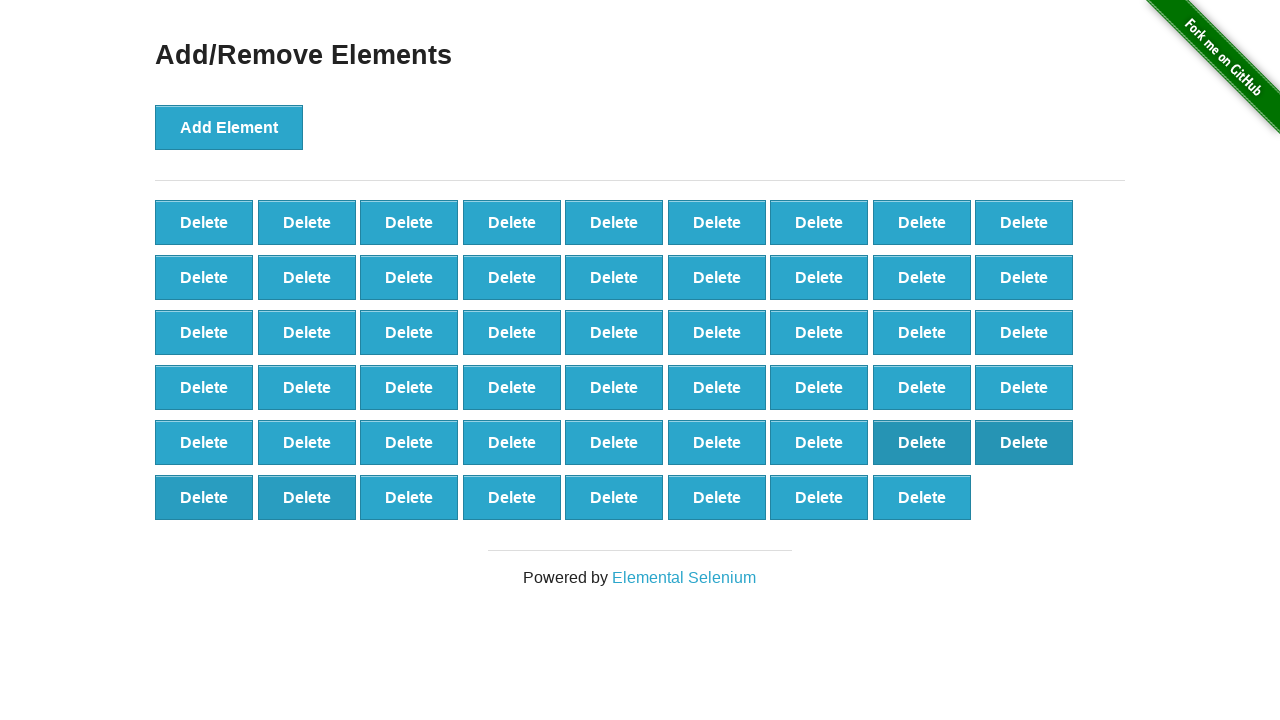

Clicked delete button to remove element (iteration 48/50) at (409, 497) on button[onclick='deleteElement()'] >> nth=47
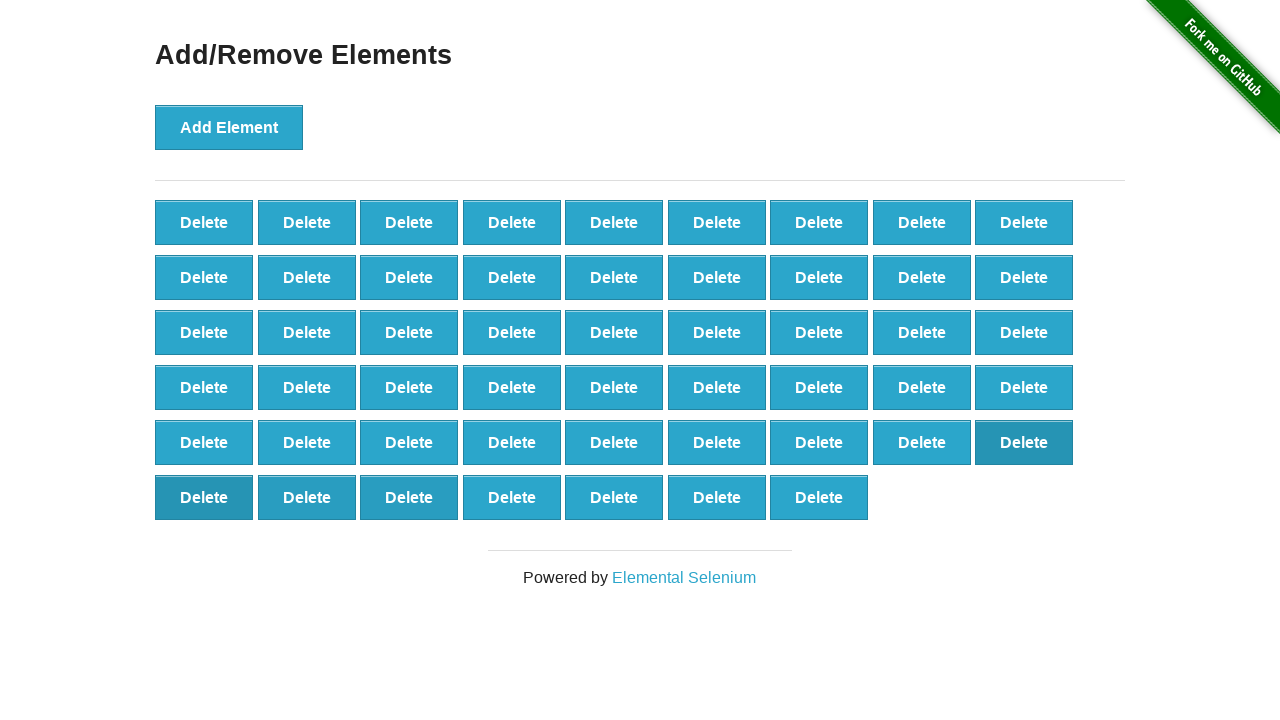

Clicked delete button to remove element (iteration 49/50) at (512, 497) on button[onclick='deleteElement()'] >> nth=48
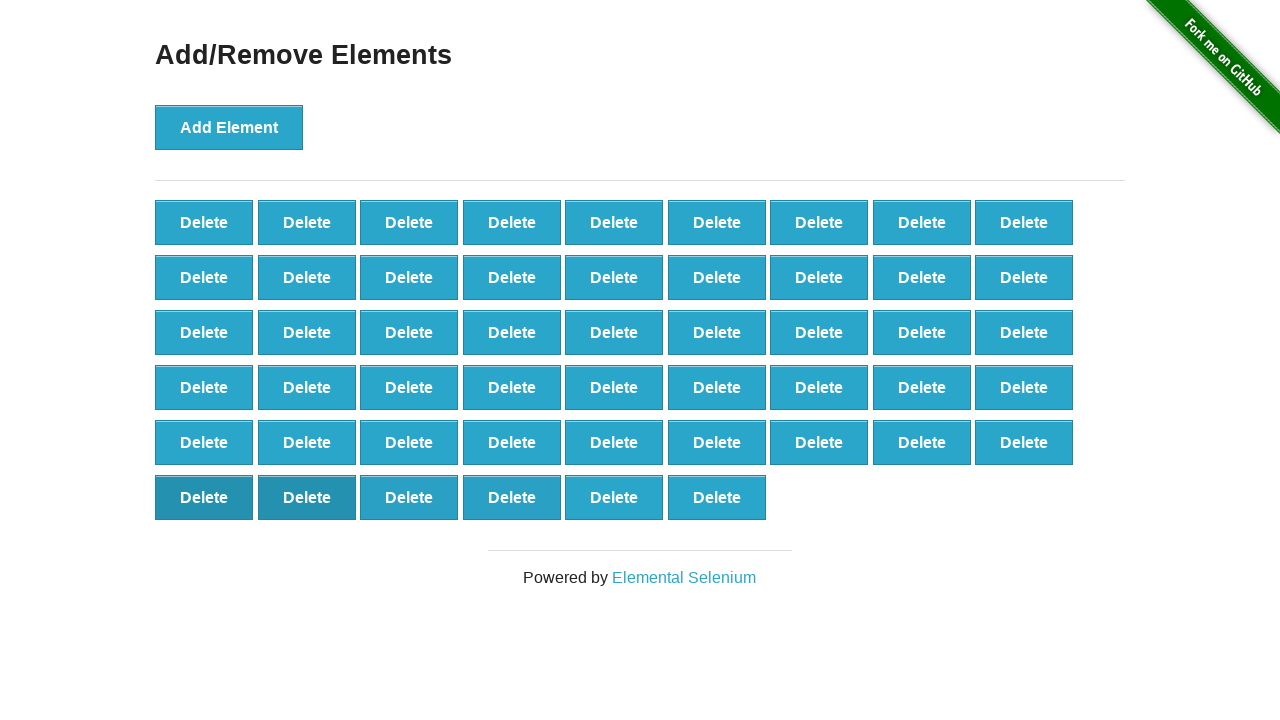

Clicked delete button to remove element (iteration 50/50) at (614, 497) on button[onclick='deleteElement()'] >> nth=49
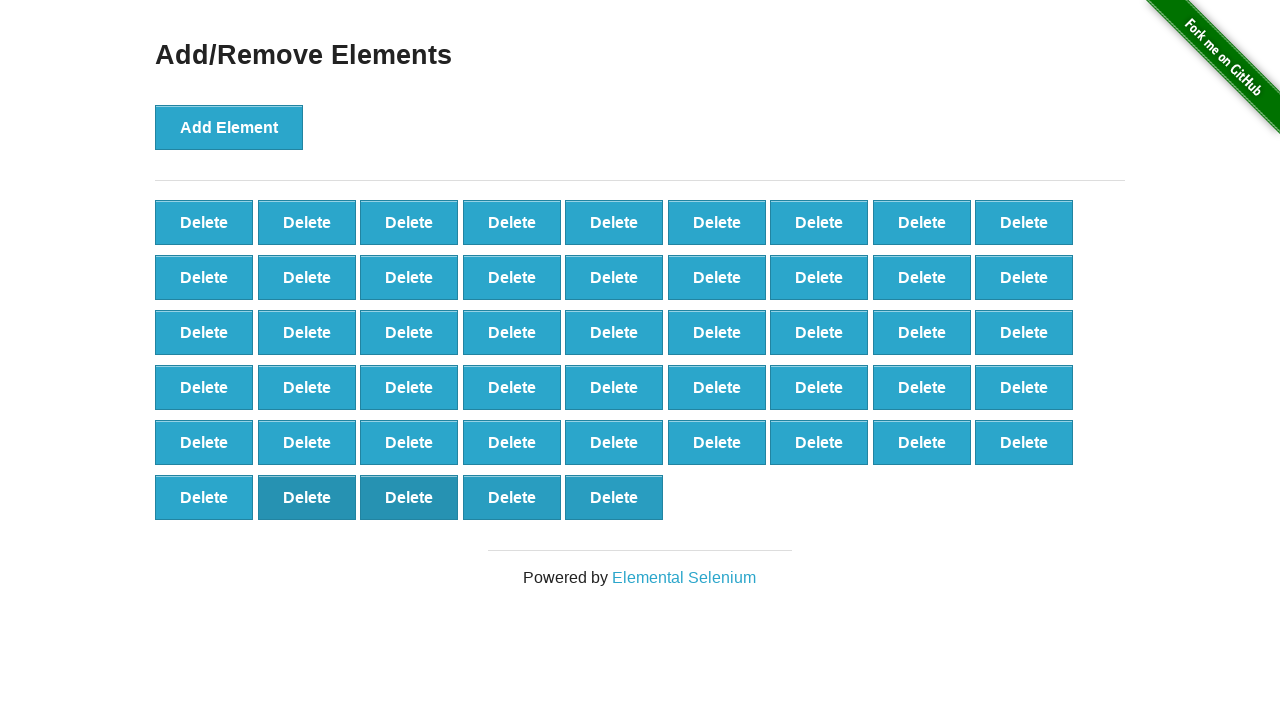

Waited 1 second for all 50 element deletions to complete
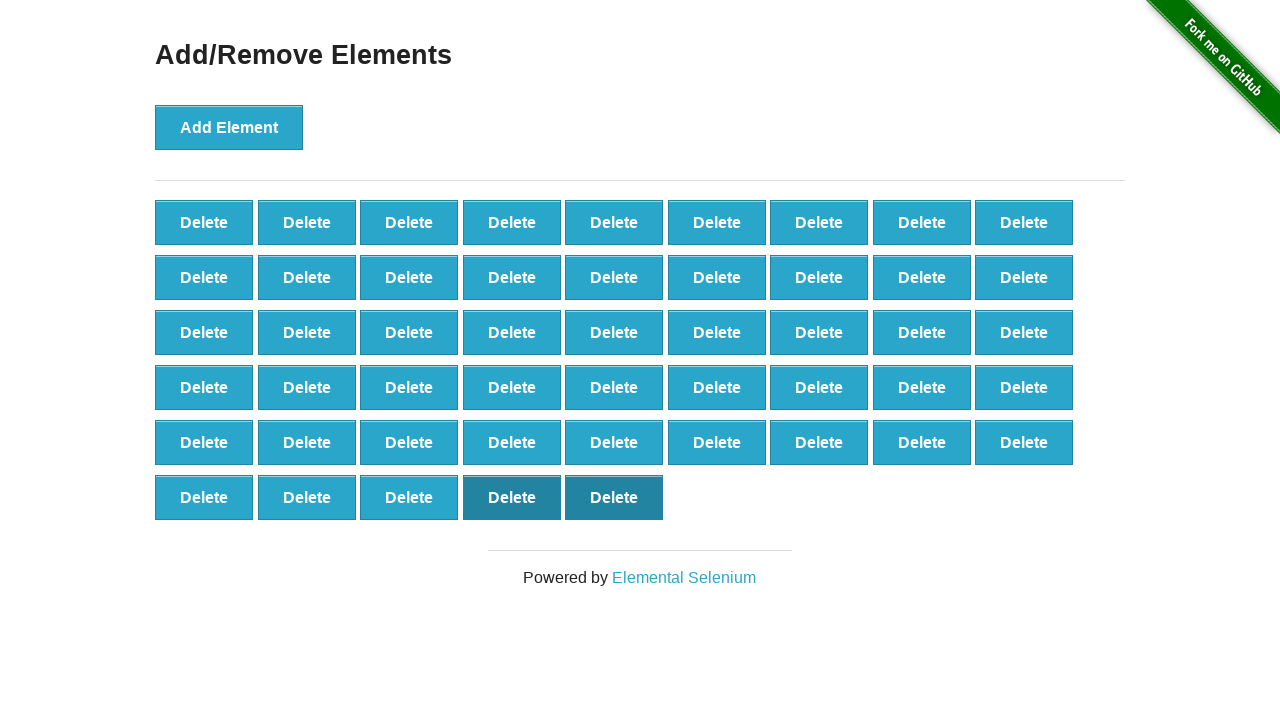

Verified that exactly 50 delete buttons remain (100 added - 50 removed = 50 remaining)
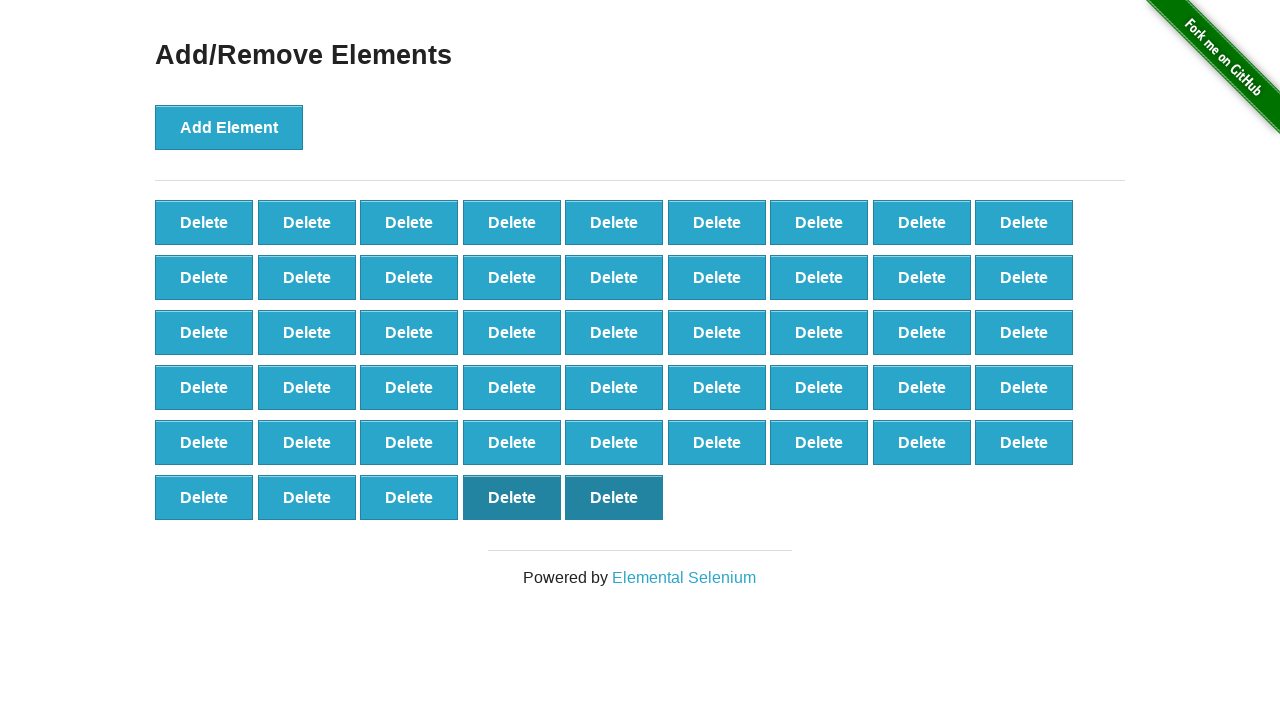

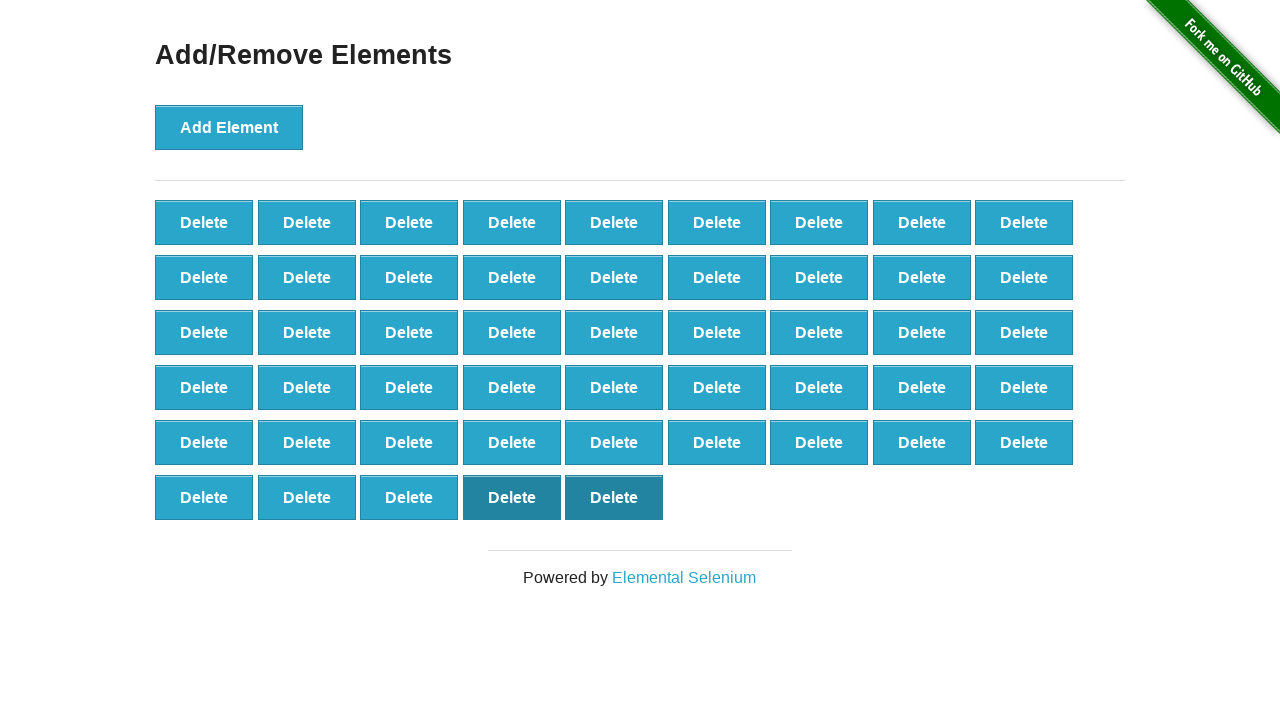